Tests date picker calendar navigation by clicking through months to select specific dates. Selects three different dates (December 2017, December 2023, July 2022) using the date picker widget's navigation arrows.

Starting URL: https://www.lambdatest.com/selenium-playground/bootstrap-date-picker-demo

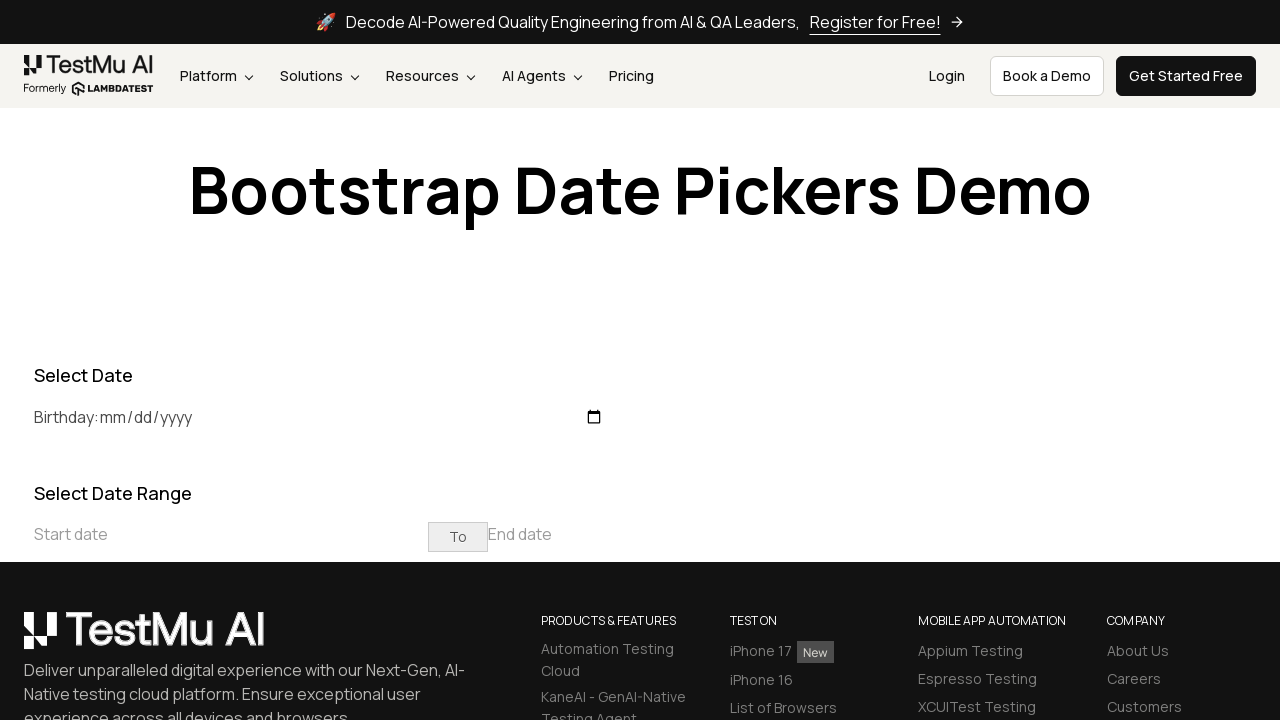

Clicked on start date input to open date picker at (231, 534) on xpath=//input[@placeholder='Start date']
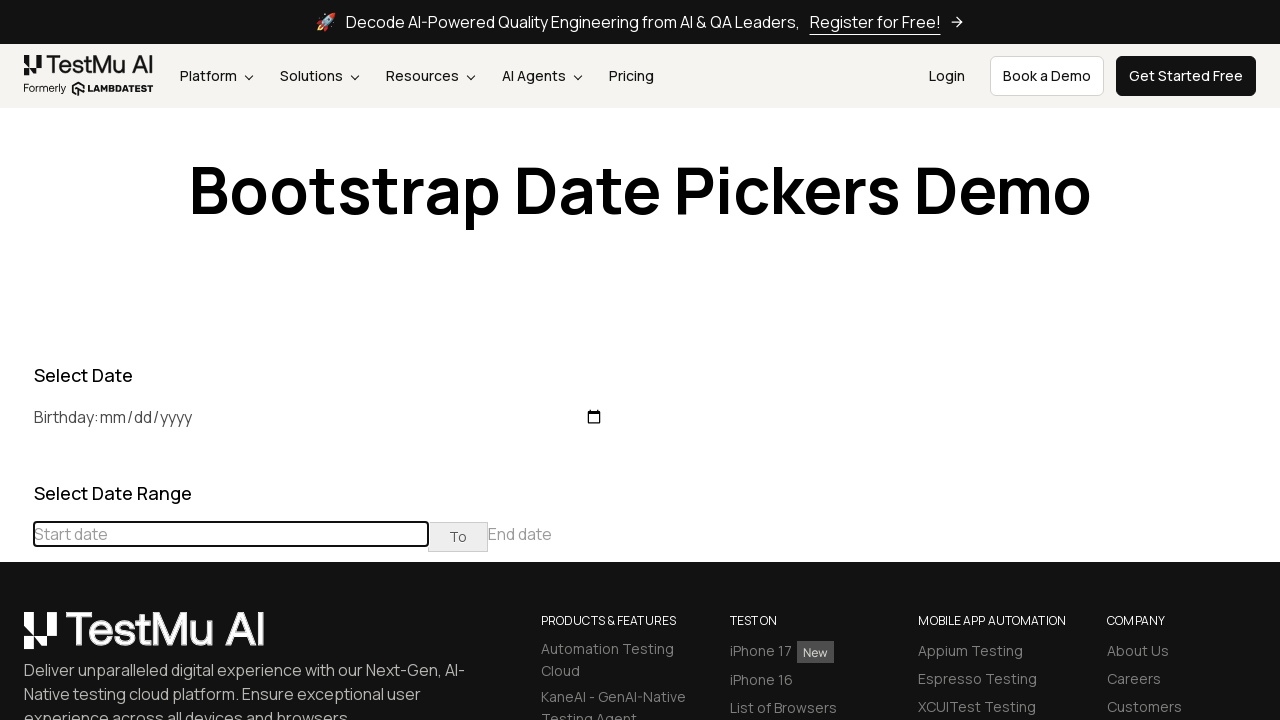

Clicked previous button to navigate towards December 2017 at (16, 465) on (//table[@class='table-condensed']//th[@class='prev'])[1]
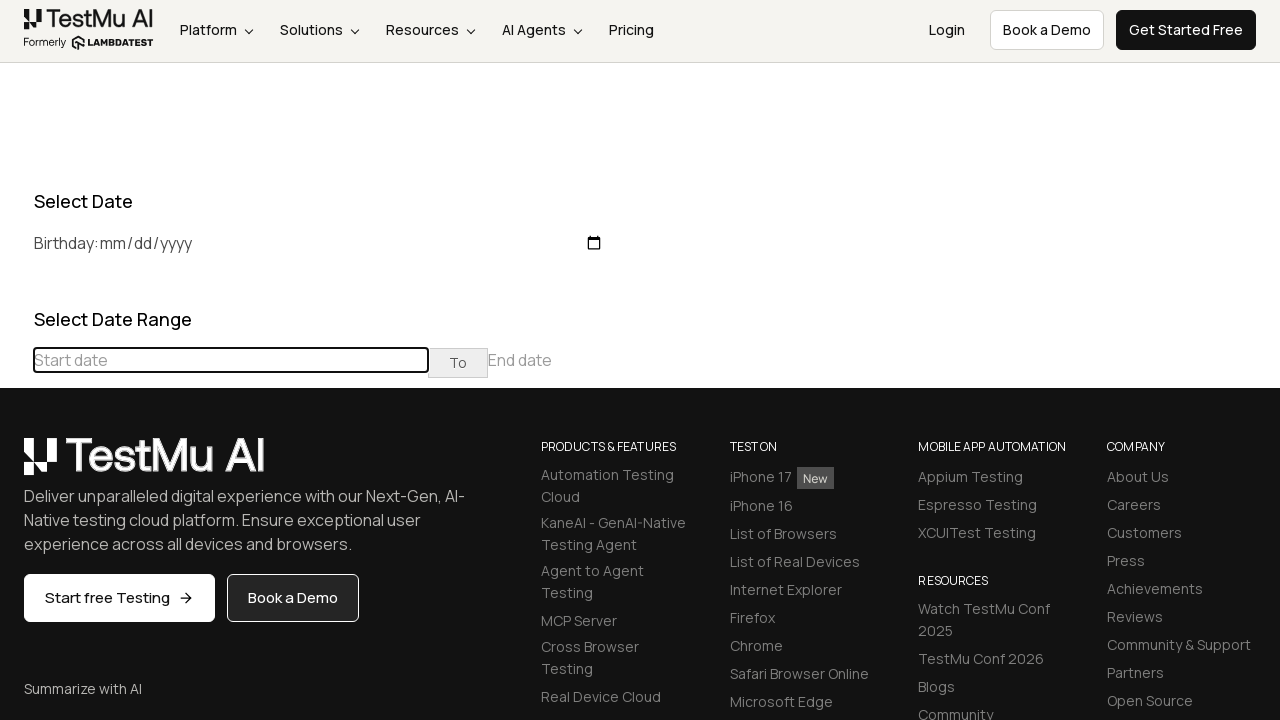

Clicked previous button to navigate towards December 2017 at (16, 465) on (//table[@class='table-condensed']//th[@class='prev'])[1]
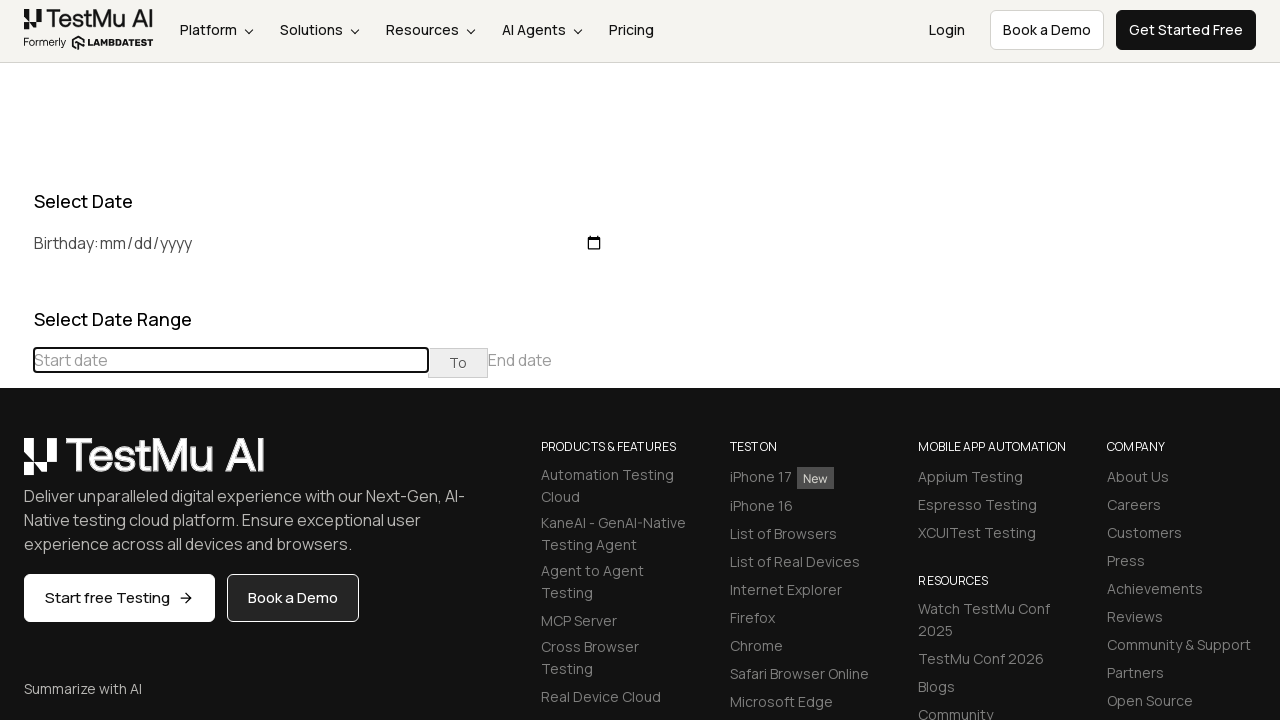

Clicked previous button to navigate towards December 2017 at (16, 465) on (//table[@class='table-condensed']//th[@class='prev'])[1]
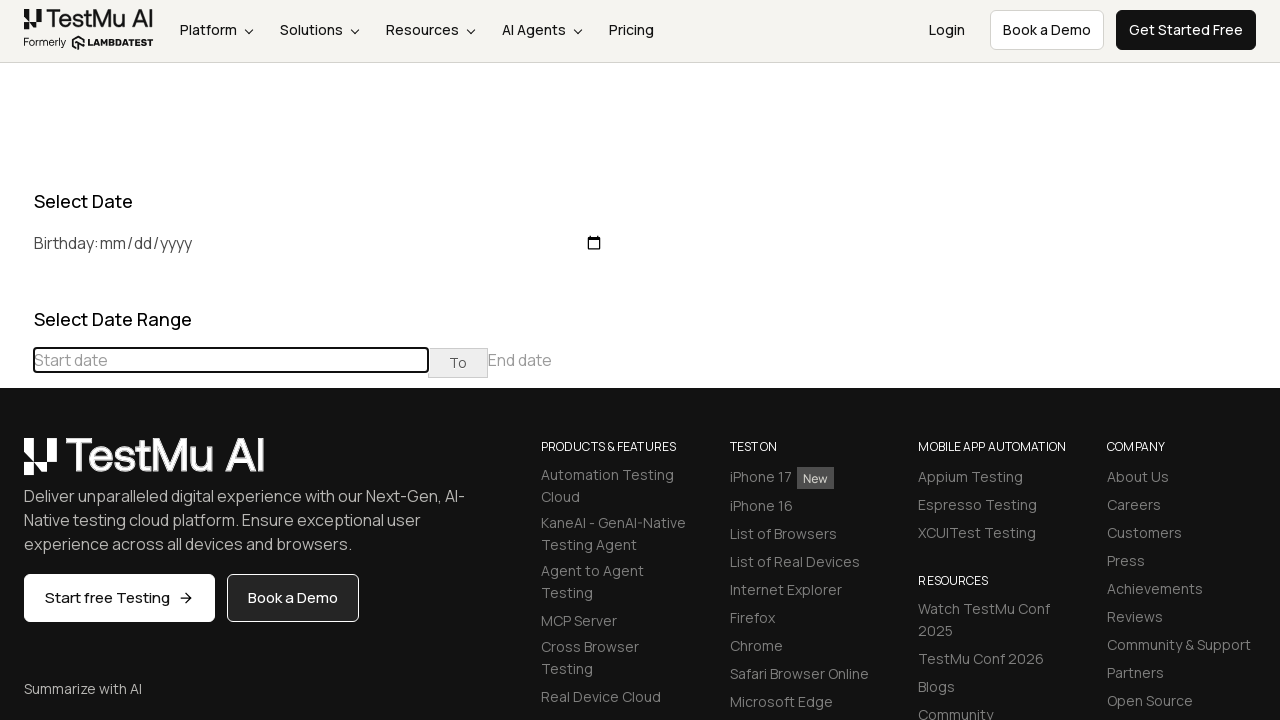

Clicked previous button to navigate towards December 2017 at (16, 465) on (//table[@class='table-condensed']//th[@class='prev'])[1]
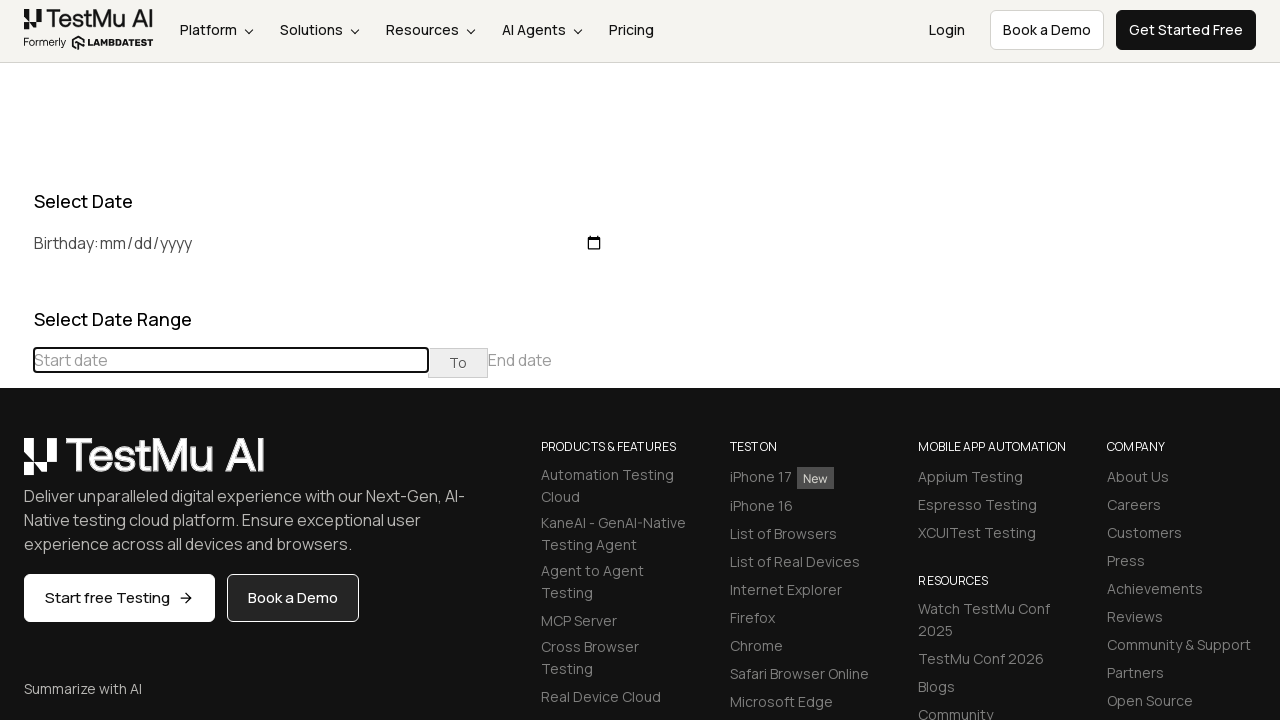

Clicked previous button to navigate towards December 2017 at (16, 465) on (//table[@class='table-condensed']//th[@class='prev'])[1]
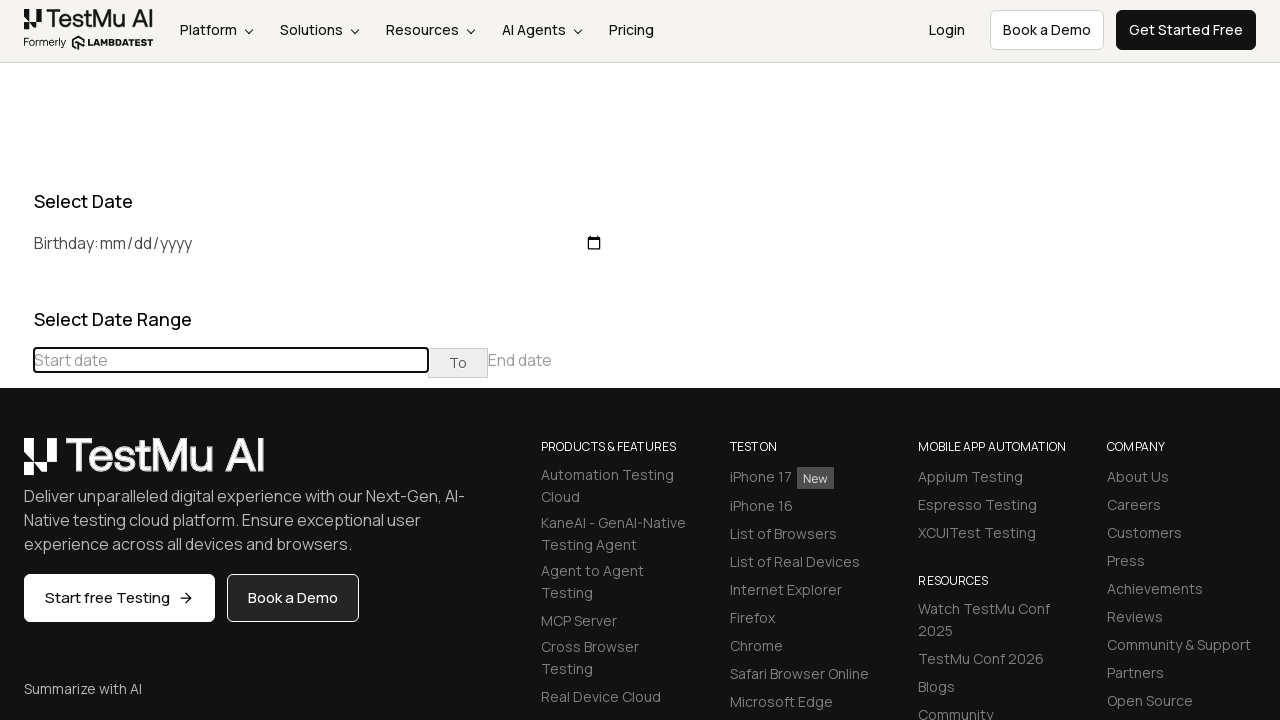

Clicked previous button to navigate towards December 2017 at (16, 465) on (//table[@class='table-condensed']//th[@class='prev'])[1]
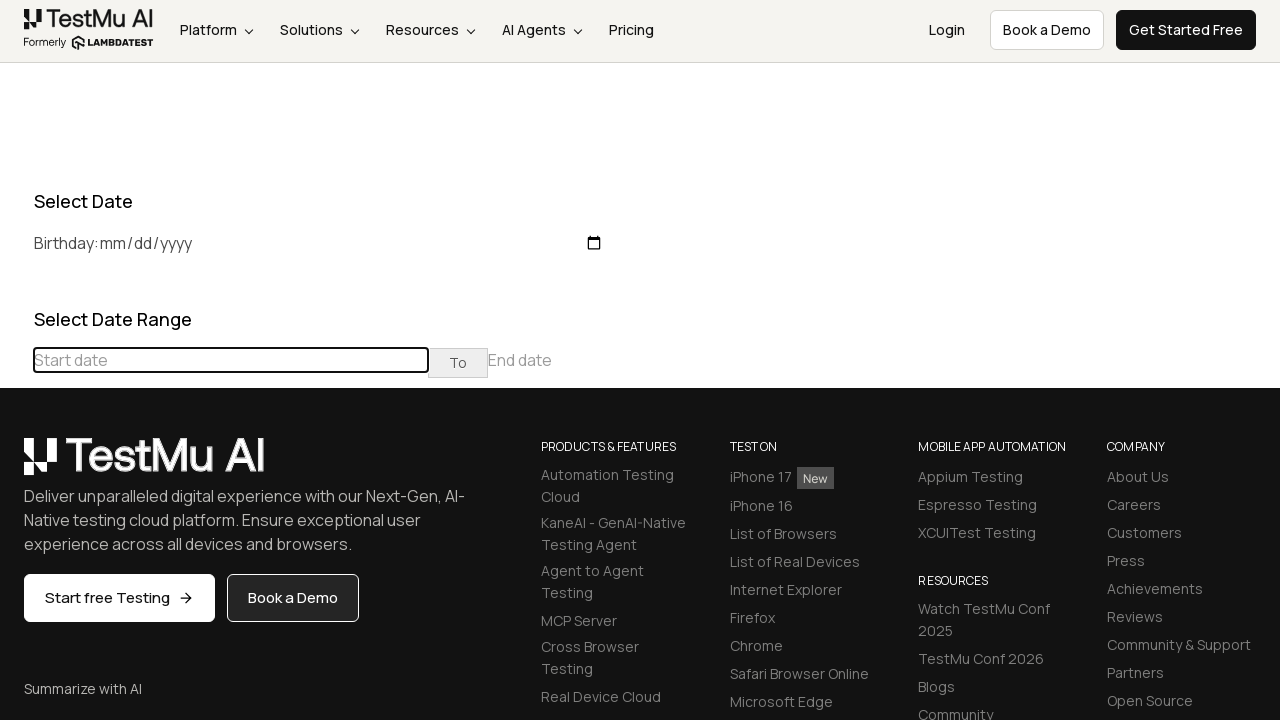

Clicked previous button to navigate towards December 2017 at (16, 465) on (//table[@class='table-condensed']//th[@class='prev'])[1]
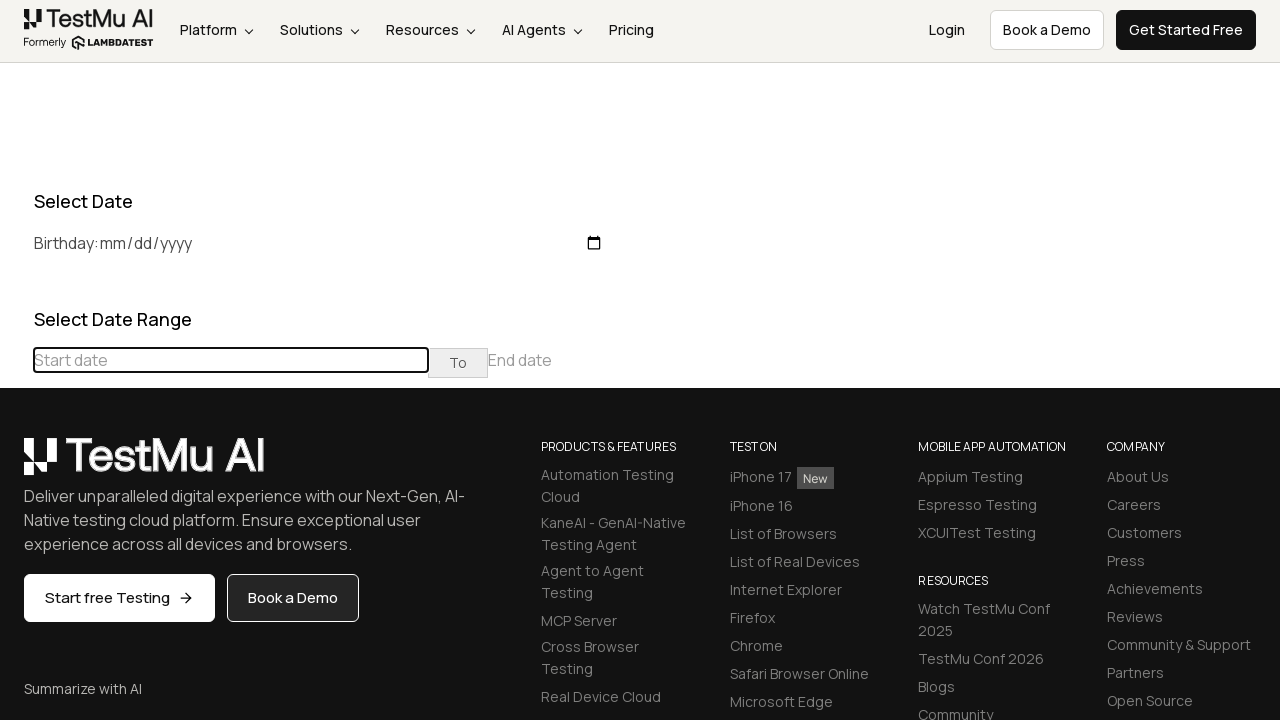

Clicked previous button to navigate towards December 2017 at (16, 465) on (//table[@class='table-condensed']//th[@class='prev'])[1]
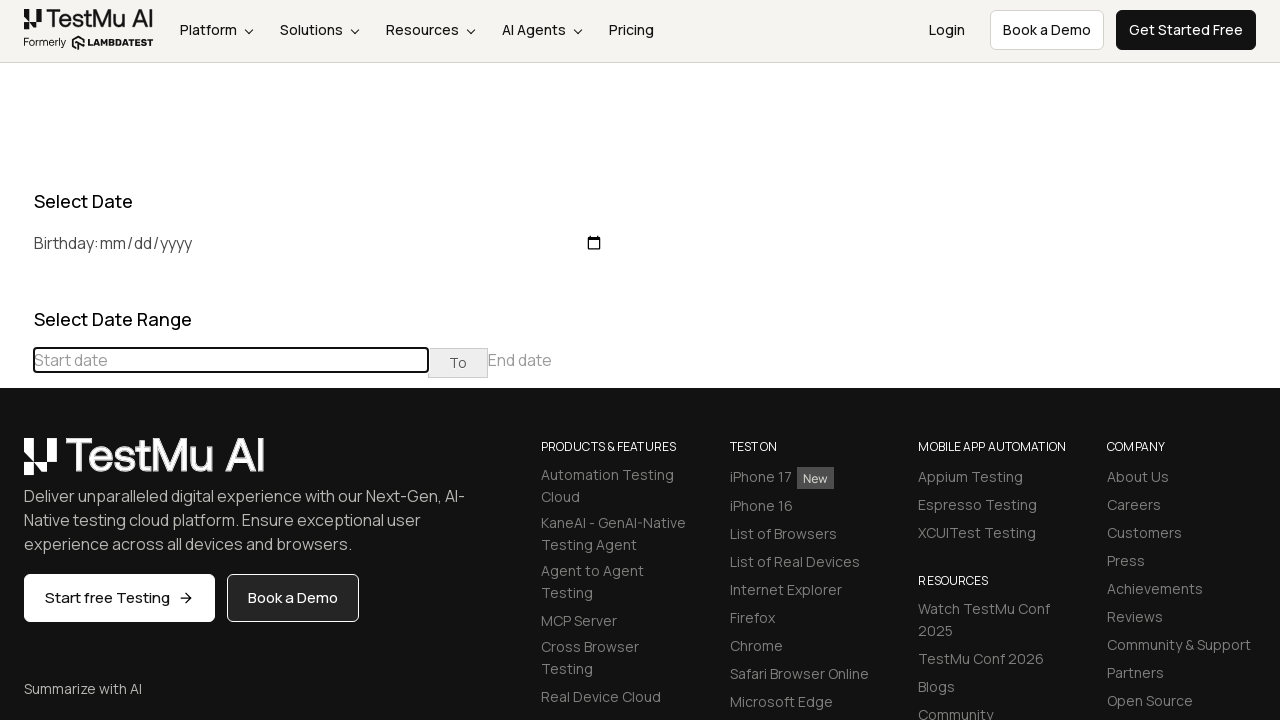

Clicked previous button to navigate towards December 2017 at (16, 465) on (//table[@class='table-condensed']//th[@class='prev'])[1]
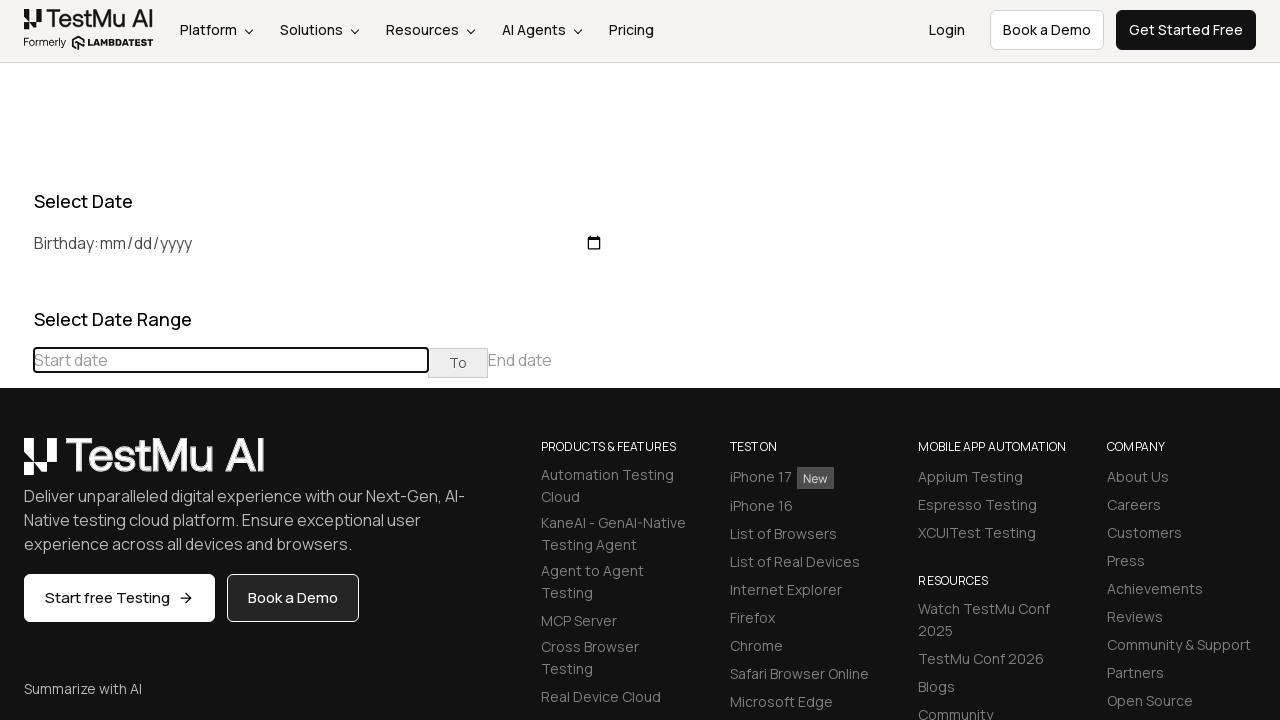

Clicked previous button to navigate towards December 2017 at (16, 465) on (//table[@class='table-condensed']//th[@class='prev'])[1]
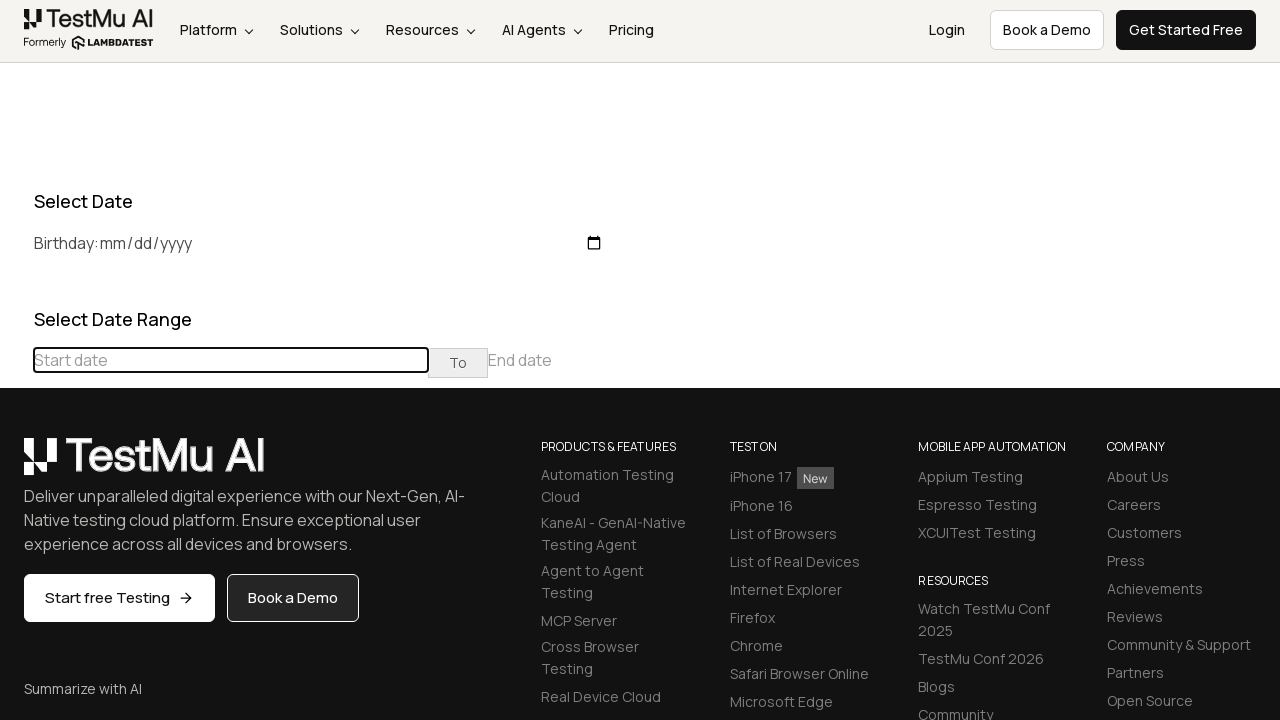

Clicked previous button to navigate towards December 2017 at (16, 465) on (//table[@class='table-condensed']//th[@class='prev'])[1]
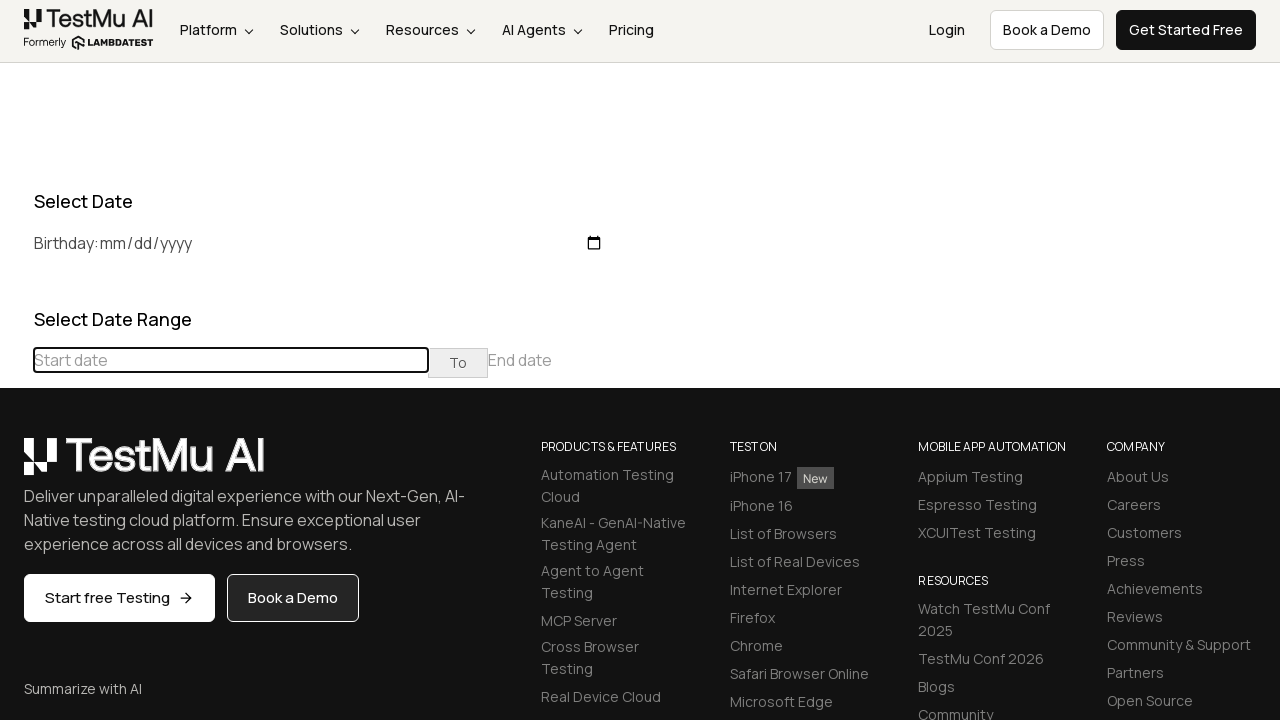

Clicked previous button to navigate towards December 2017 at (16, 465) on (//table[@class='table-condensed']//th[@class='prev'])[1]
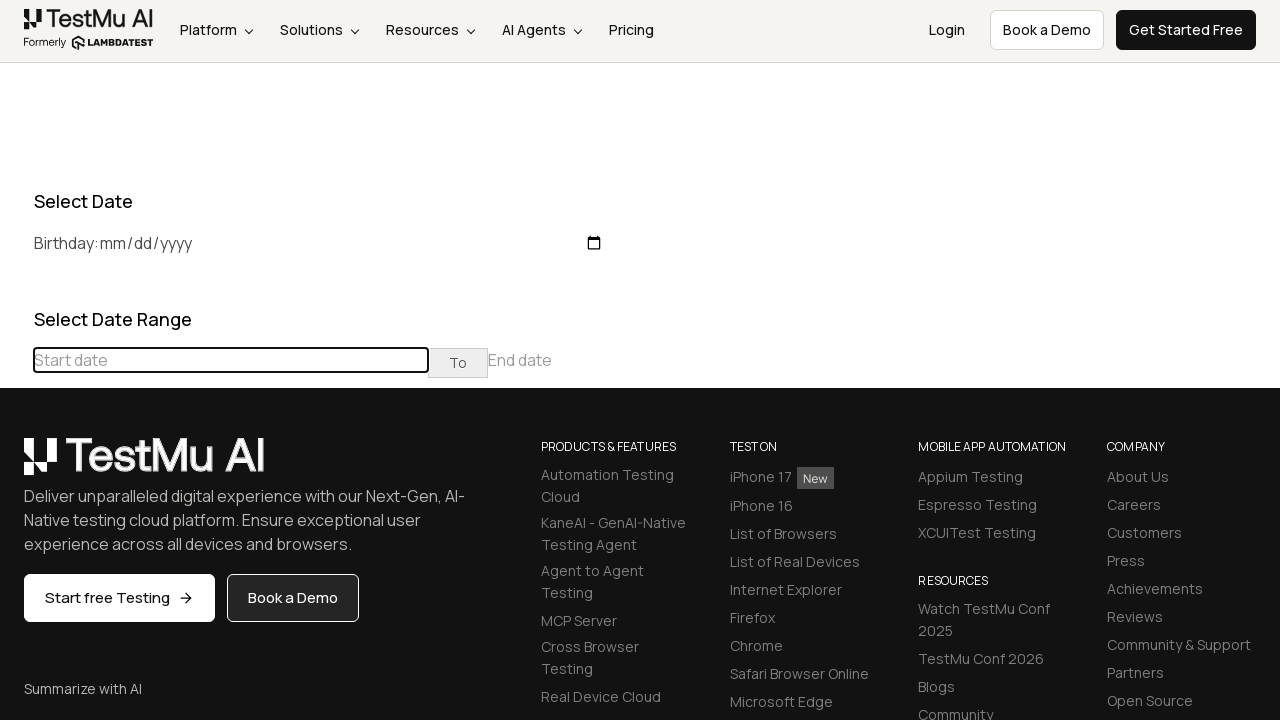

Clicked previous button to navigate towards December 2017 at (16, 465) on (//table[@class='table-condensed']//th[@class='prev'])[1]
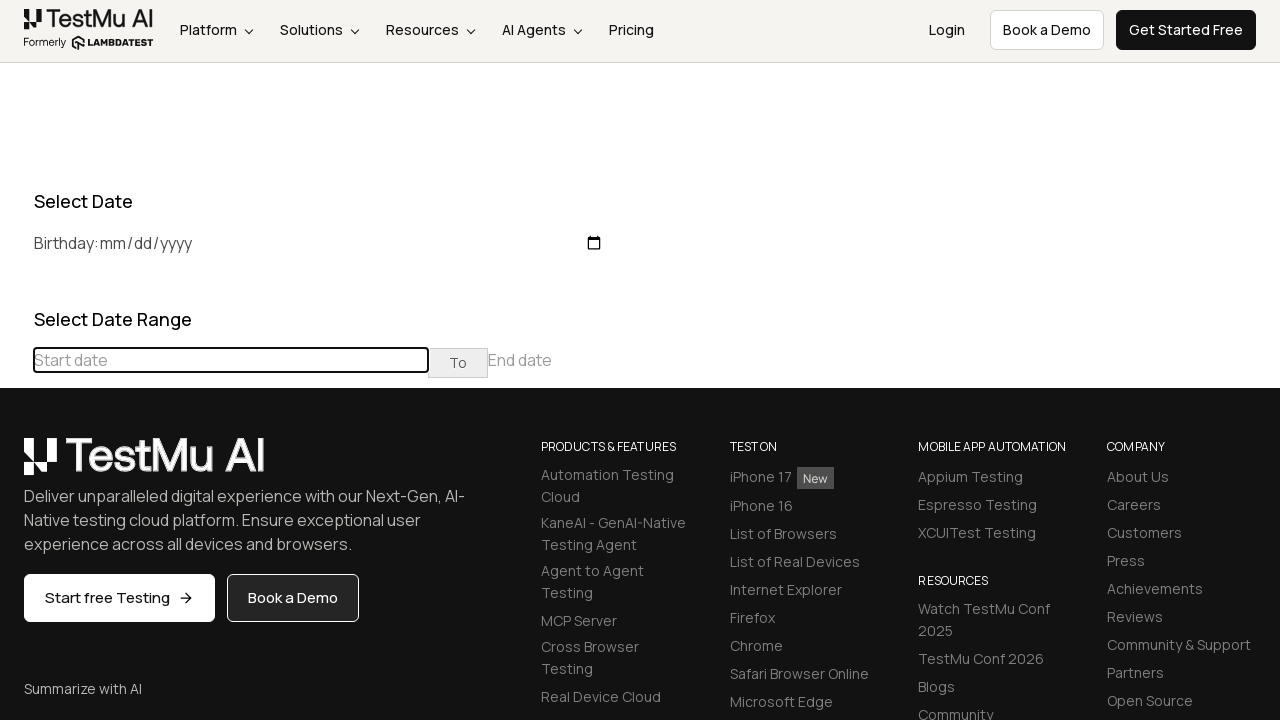

Clicked previous button to navigate towards December 2017 at (16, 465) on (//table[@class='table-condensed']//th[@class='prev'])[1]
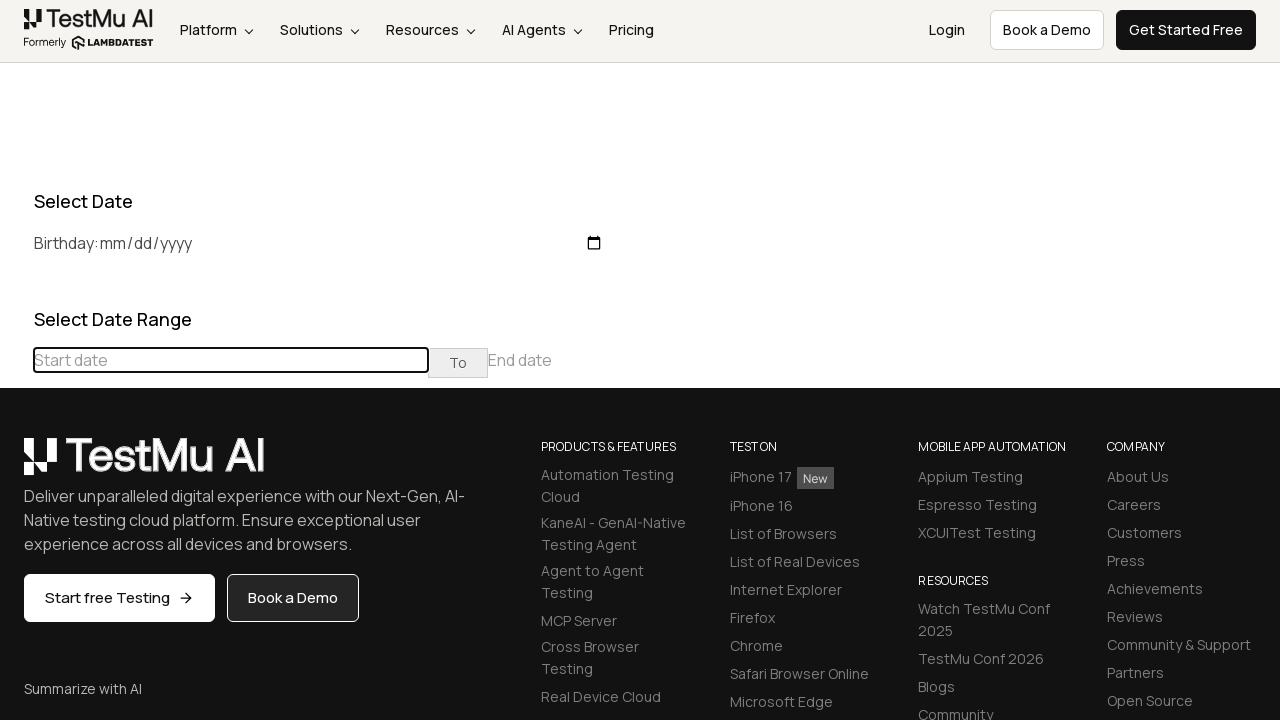

Clicked previous button to navigate towards December 2017 at (16, 465) on (//table[@class='table-condensed']//th[@class='prev'])[1]
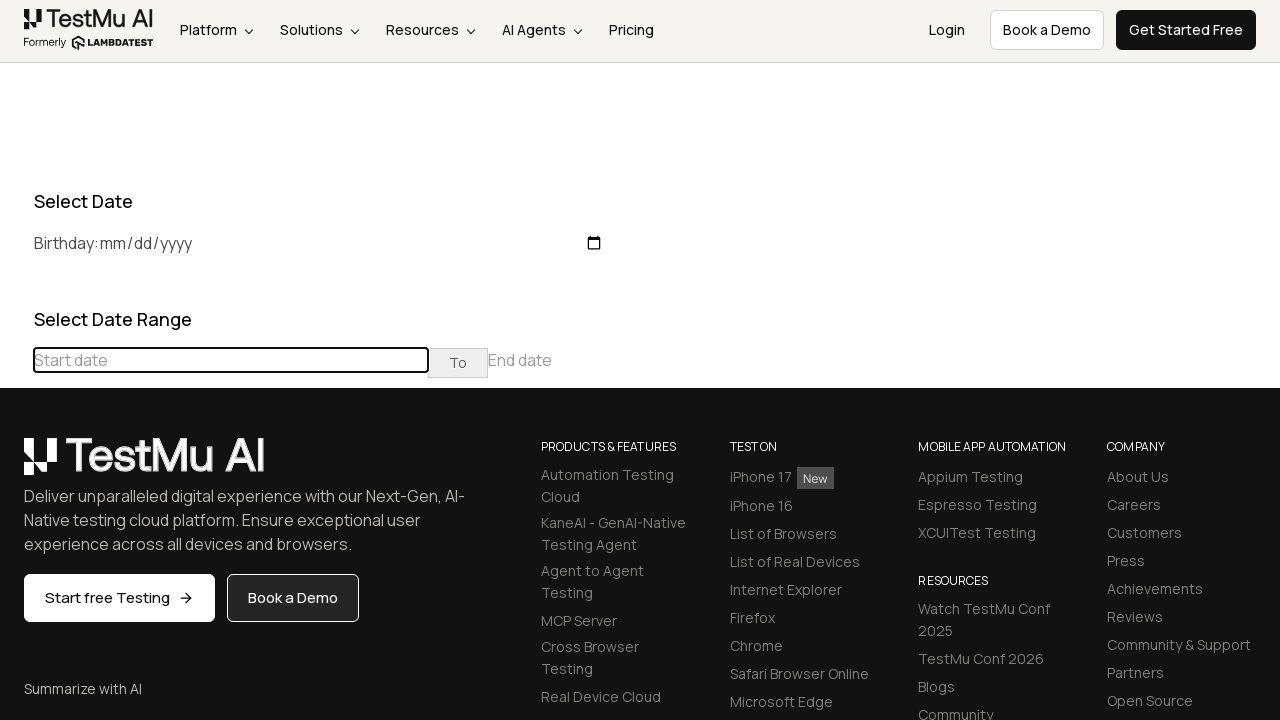

Clicked previous button to navigate towards December 2017 at (16, 465) on (//table[@class='table-condensed']//th[@class='prev'])[1]
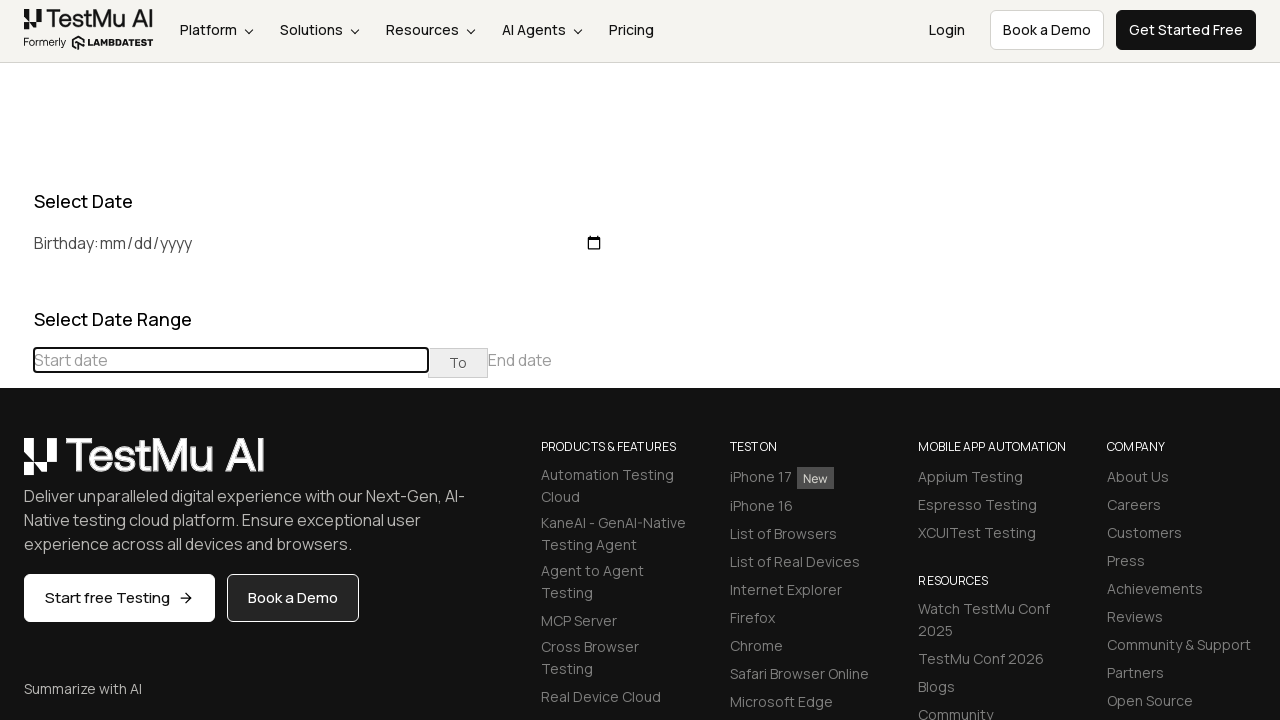

Clicked previous button to navigate towards December 2017 at (16, 465) on (//table[@class='table-condensed']//th[@class='prev'])[1]
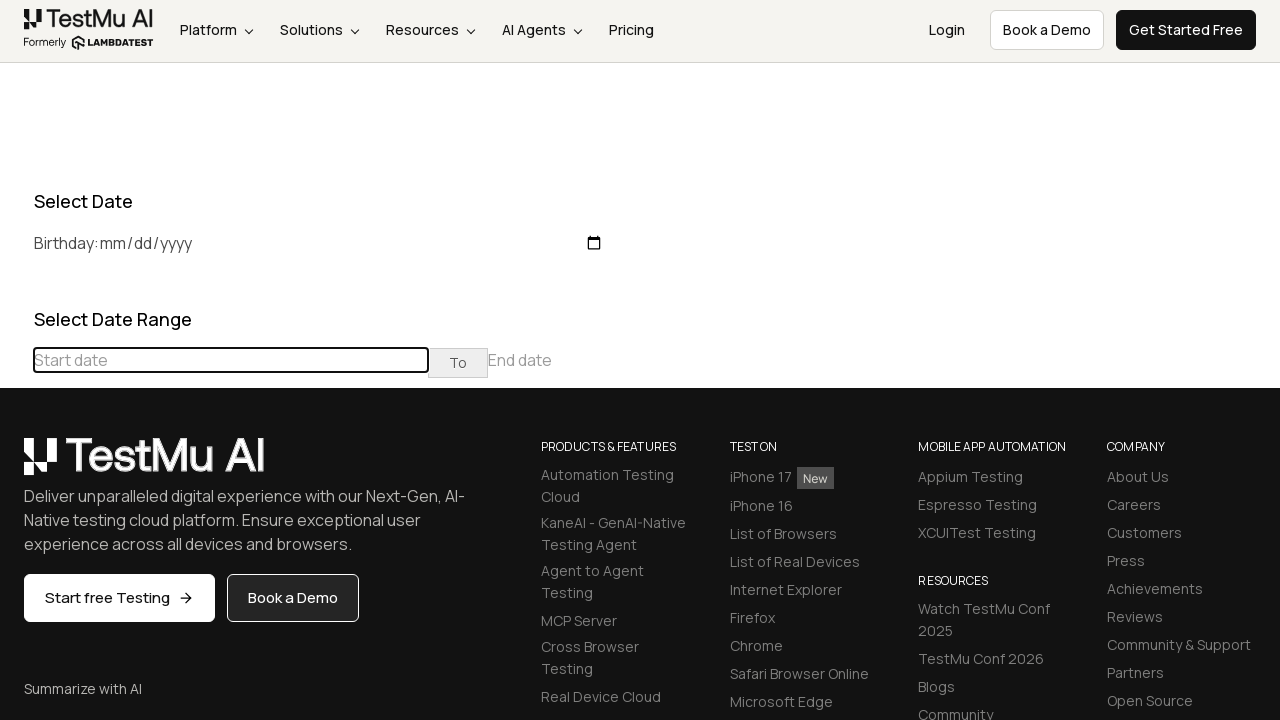

Clicked previous button to navigate towards December 2017 at (16, 465) on (//table[@class='table-condensed']//th[@class='prev'])[1]
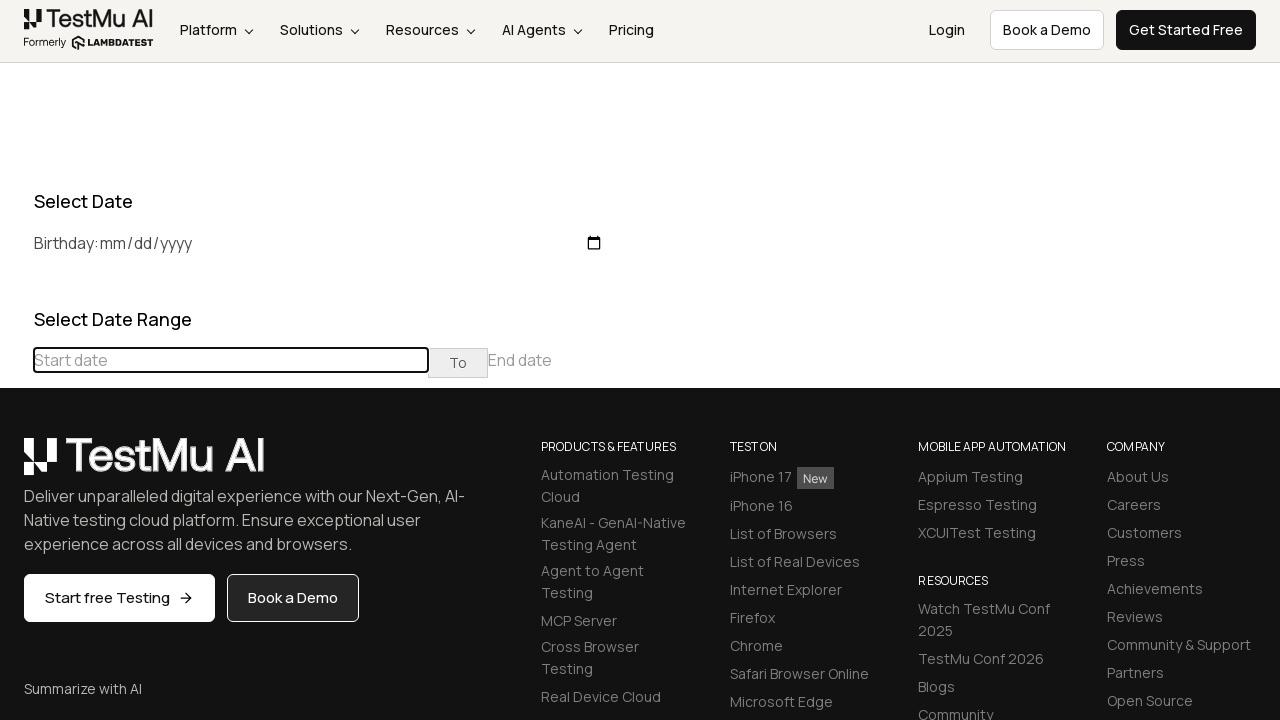

Clicked previous button to navigate towards December 2017 at (16, 465) on (//table[@class='table-condensed']//th[@class='prev'])[1]
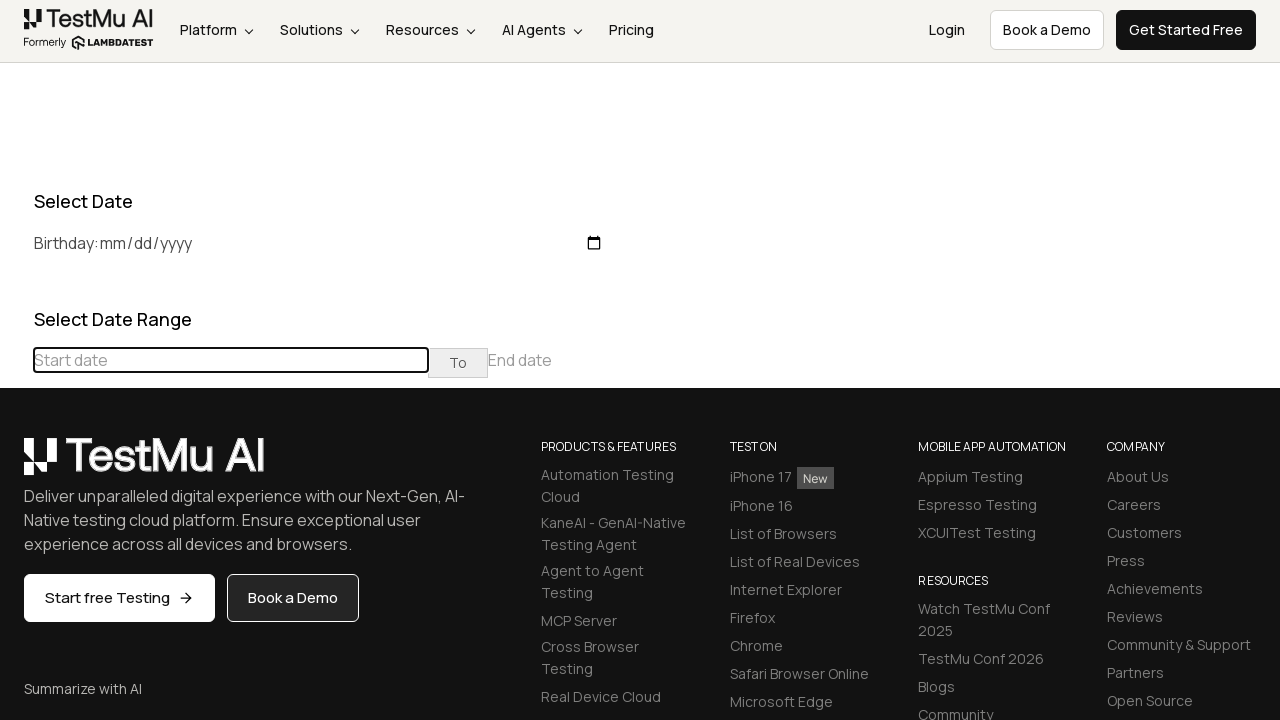

Clicked previous button to navigate towards December 2017 at (16, 465) on (//table[@class='table-condensed']//th[@class='prev'])[1]
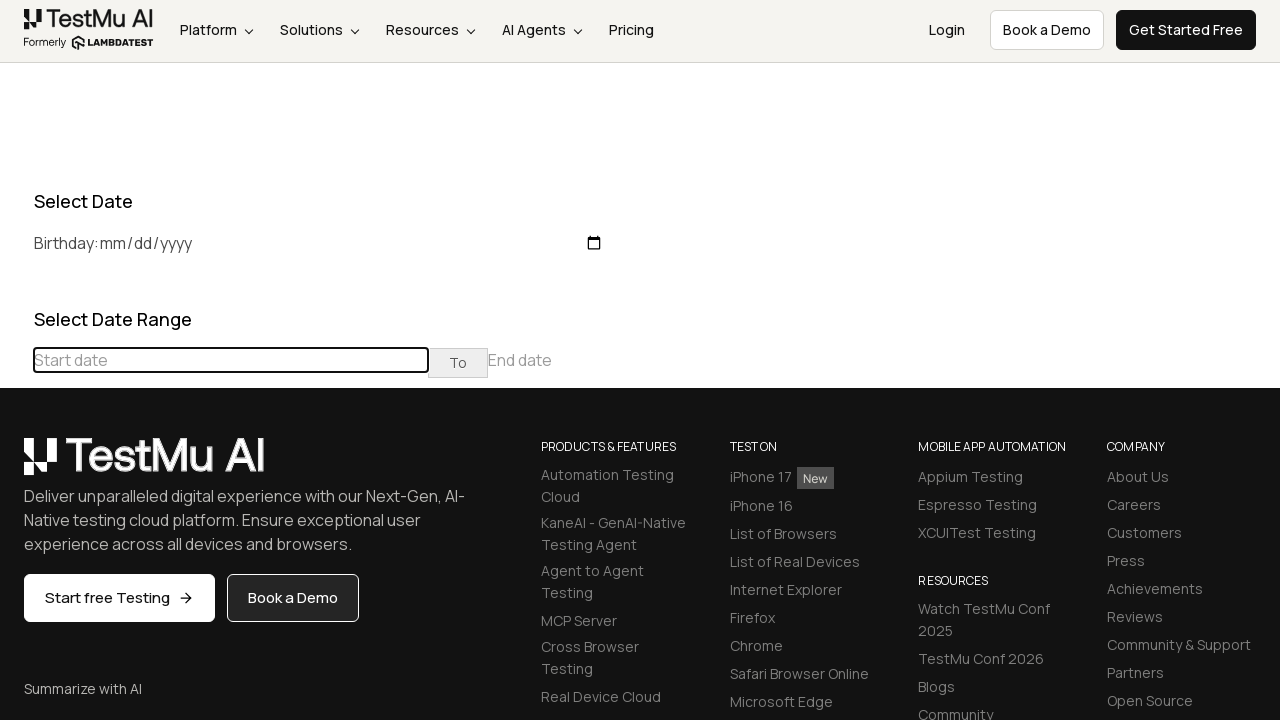

Clicked previous button to navigate towards December 2017 at (16, 465) on (//table[@class='table-condensed']//th[@class='prev'])[1]
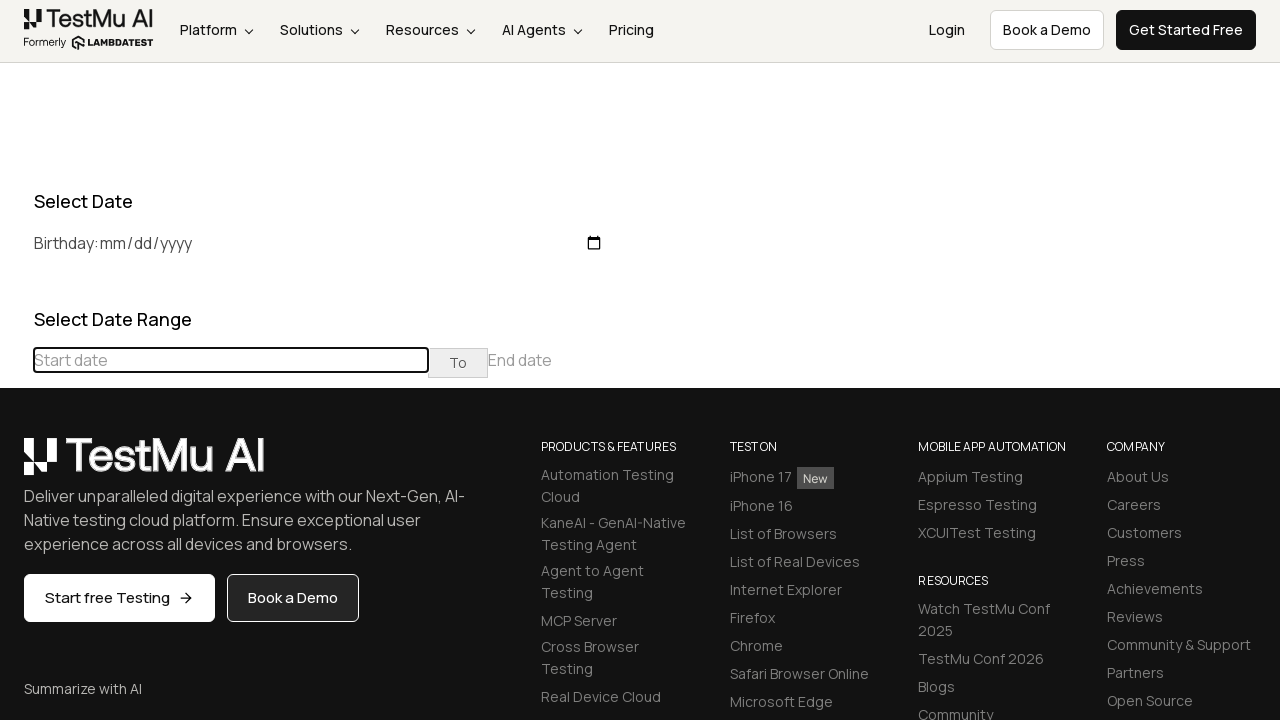

Clicked previous button to navigate towards December 2017 at (16, 465) on (//table[@class='table-condensed']//th[@class='prev'])[1]
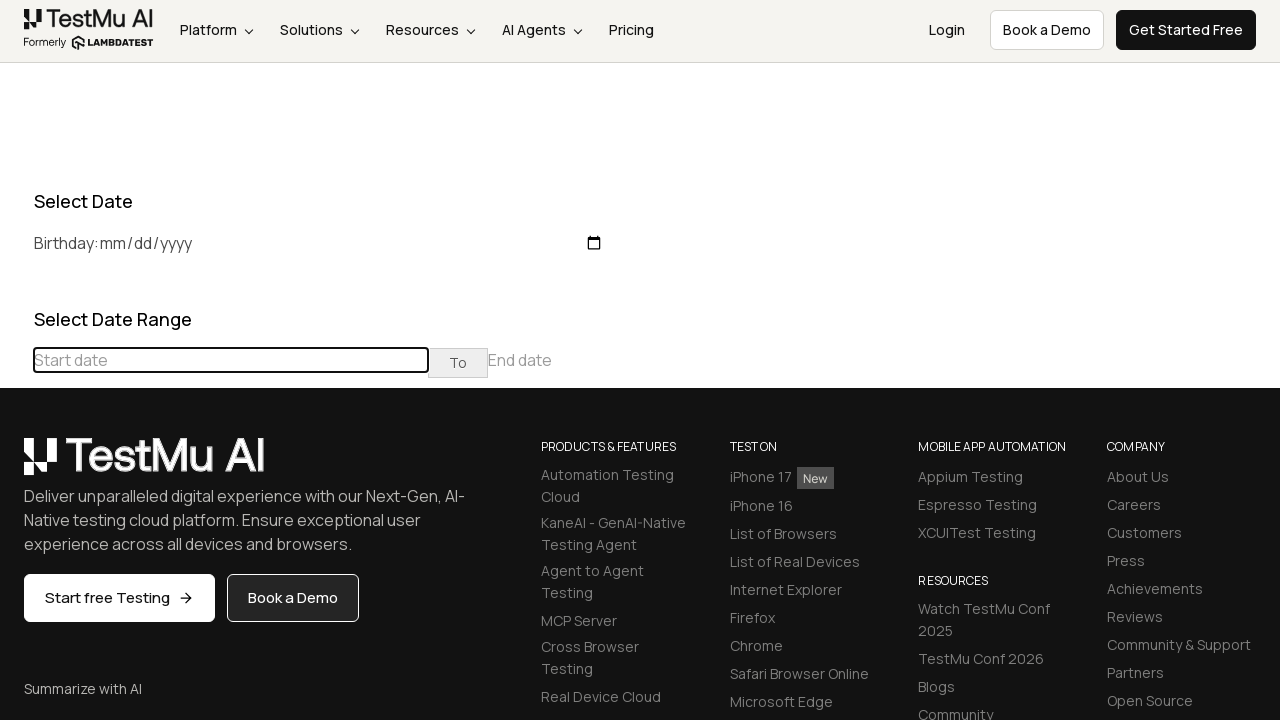

Clicked previous button to navigate towards December 2017 at (16, 465) on (//table[@class='table-condensed']//th[@class='prev'])[1]
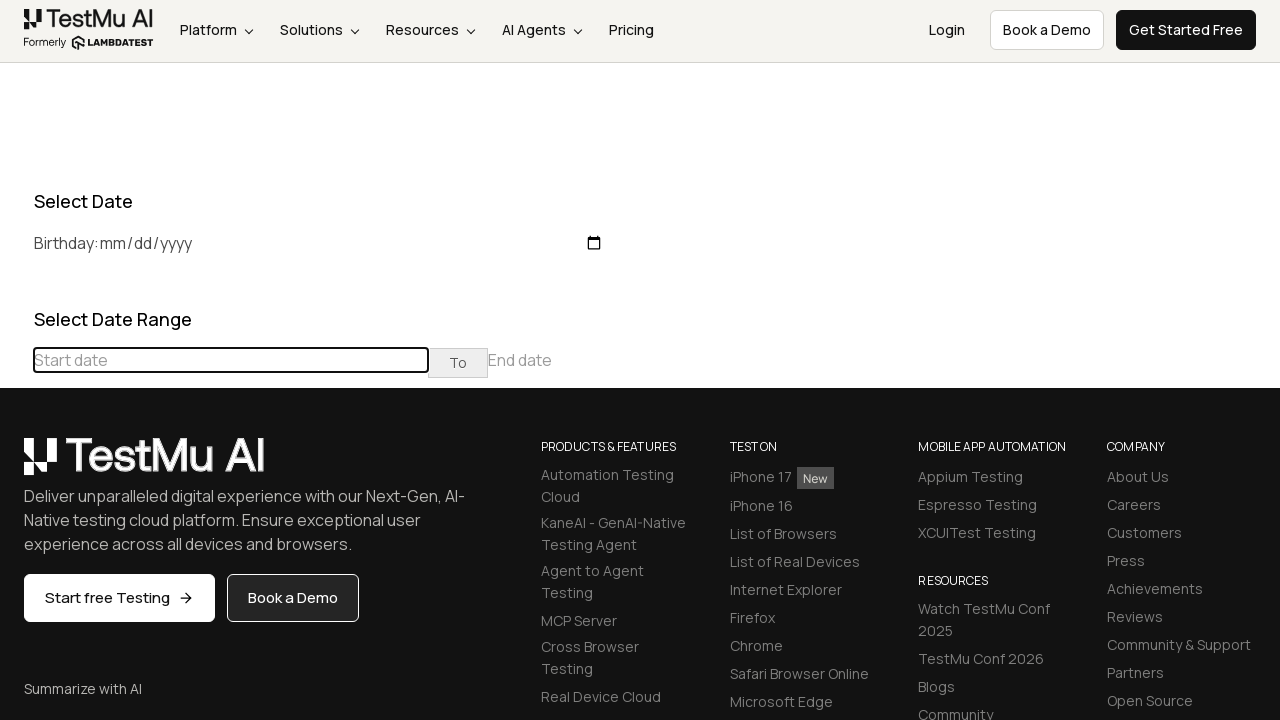

Clicked previous button to navigate towards December 2017 at (16, 465) on (//table[@class='table-condensed']//th[@class='prev'])[1]
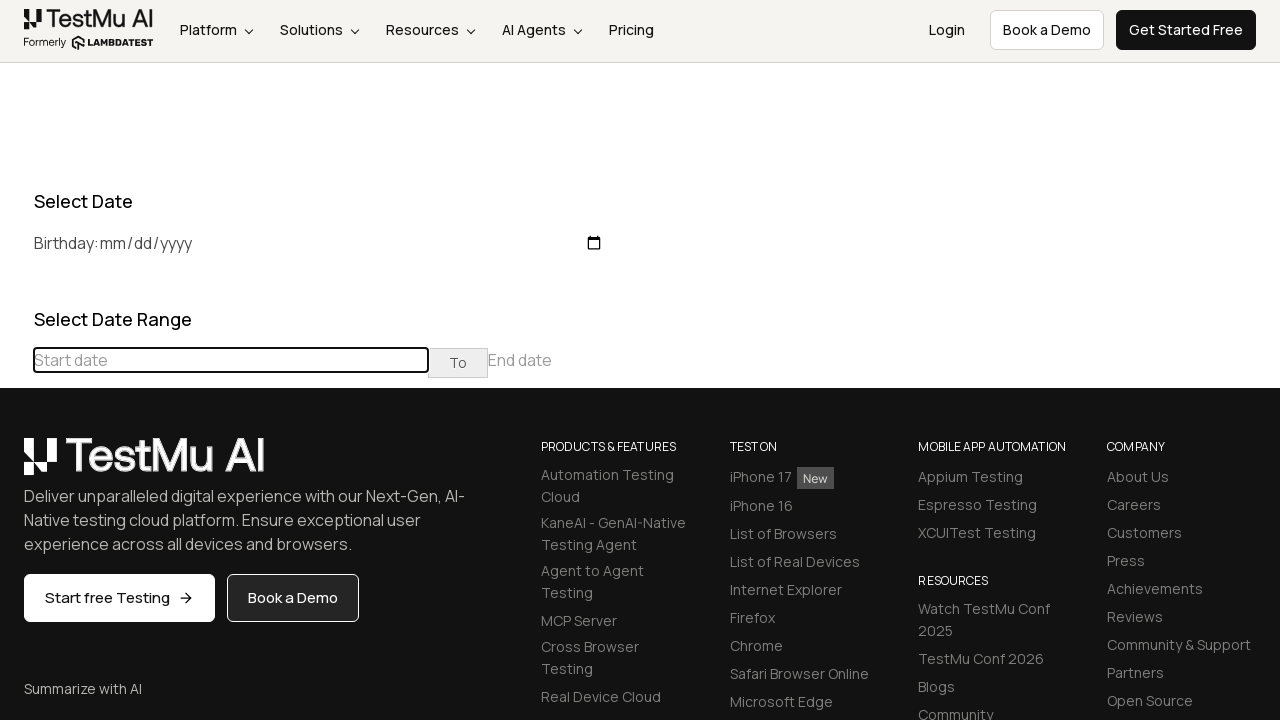

Clicked previous button to navigate towards December 2017 at (16, 465) on (//table[@class='table-condensed']//th[@class='prev'])[1]
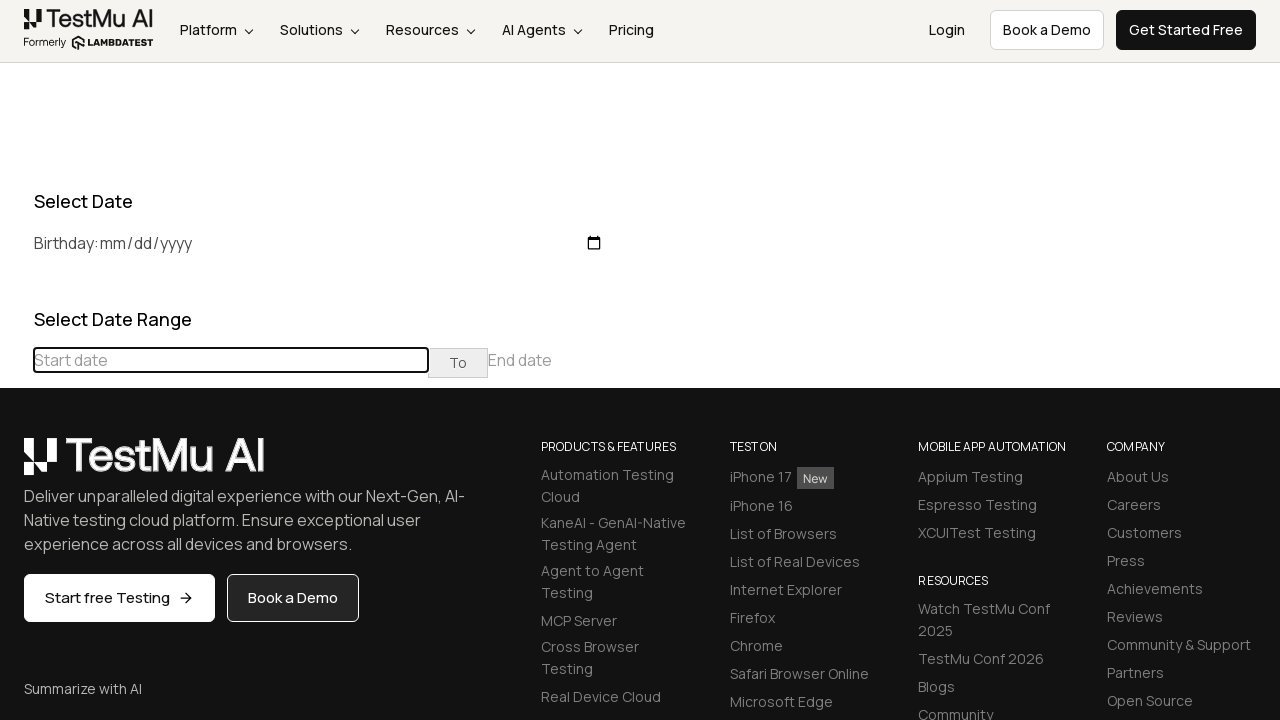

Clicked previous button to navigate towards December 2017 at (16, 465) on (//table[@class='table-condensed']//th[@class='prev'])[1]
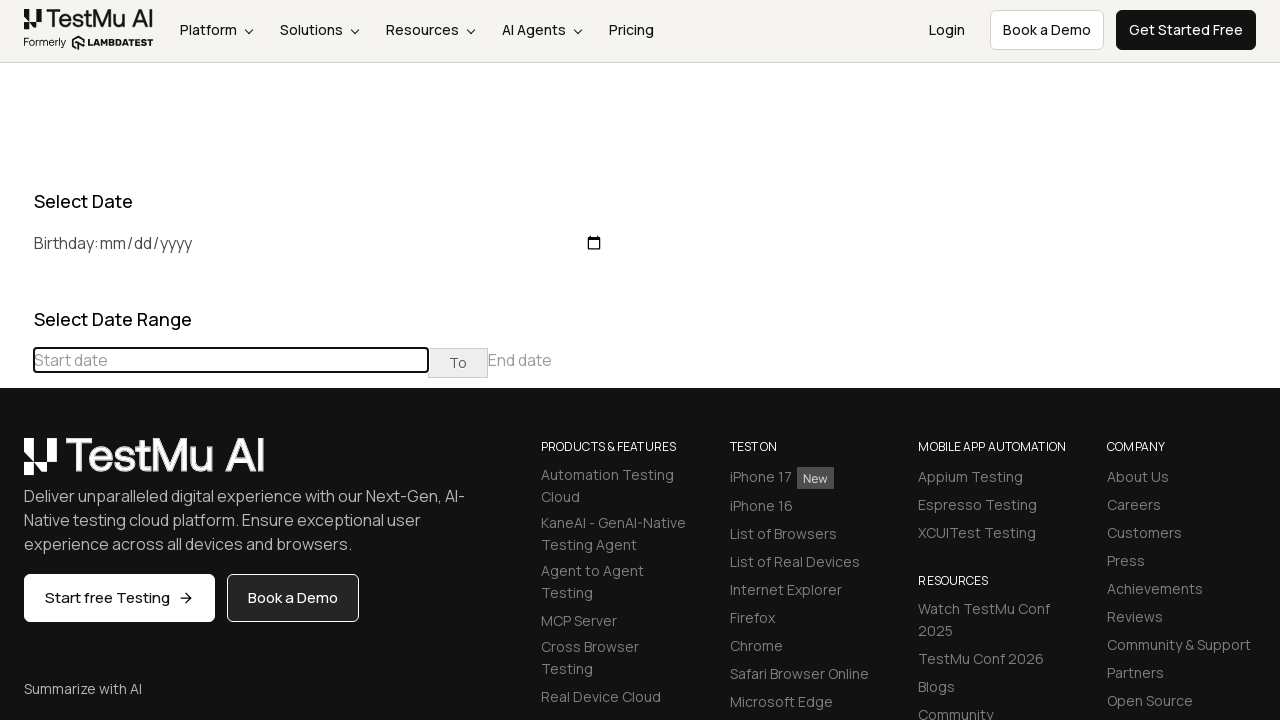

Clicked previous button to navigate towards December 2017 at (16, 465) on (//table[@class='table-condensed']//th[@class='prev'])[1]
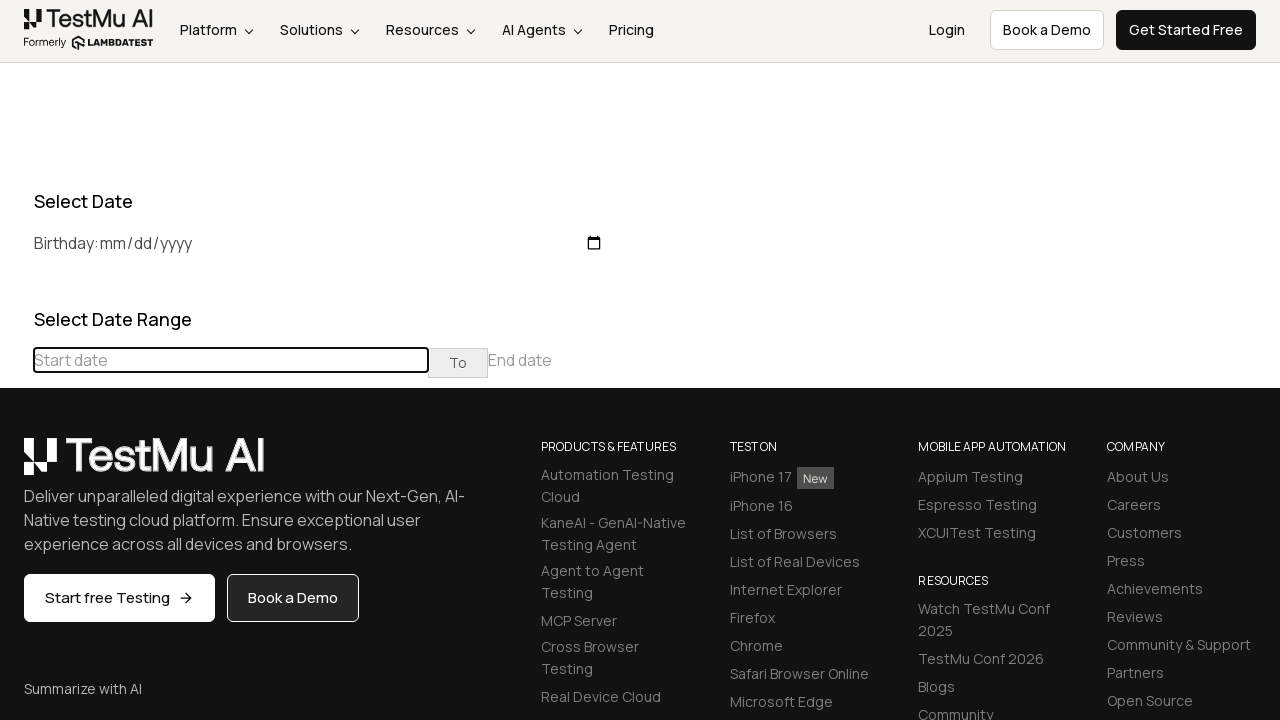

Clicked previous button to navigate towards December 2017 at (16, 465) on (//table[@class='table-condensed']//th[@class='prev'])[1]
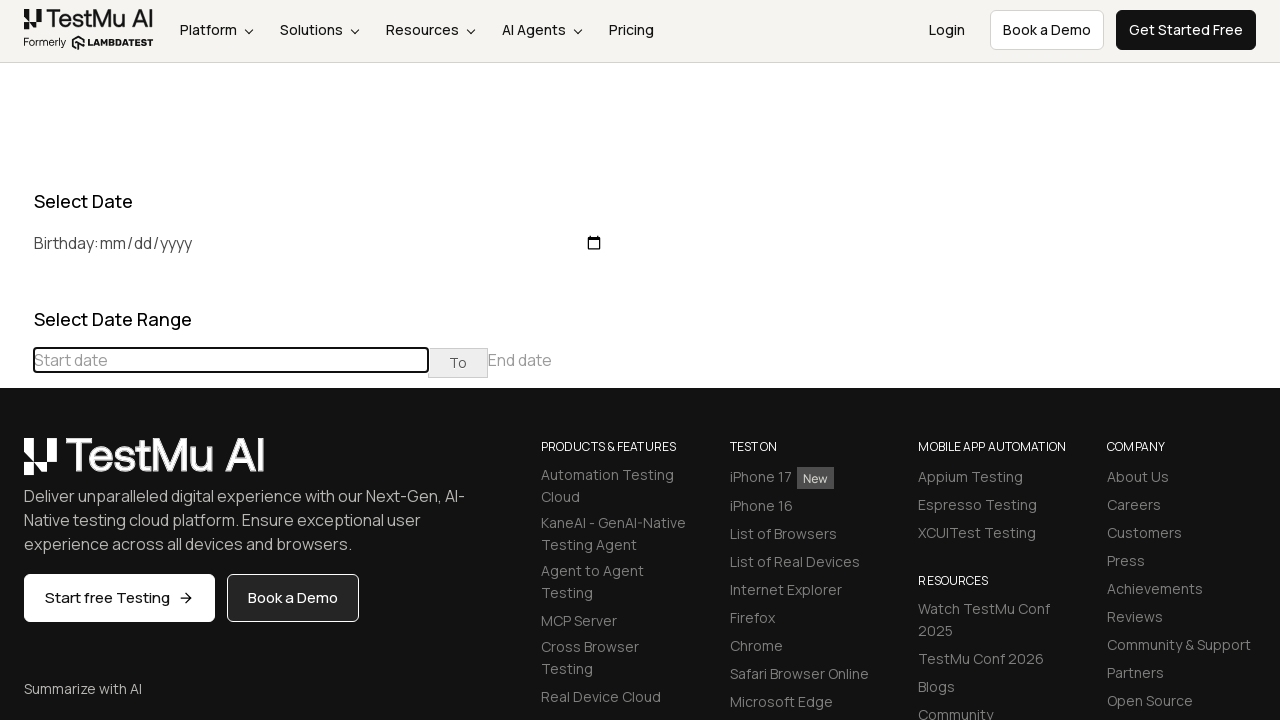

Clicked previous button to navigate towards December 2017 at (16, 465) on (//table[@class='table-condensed']//th[@class='prev'])[1]
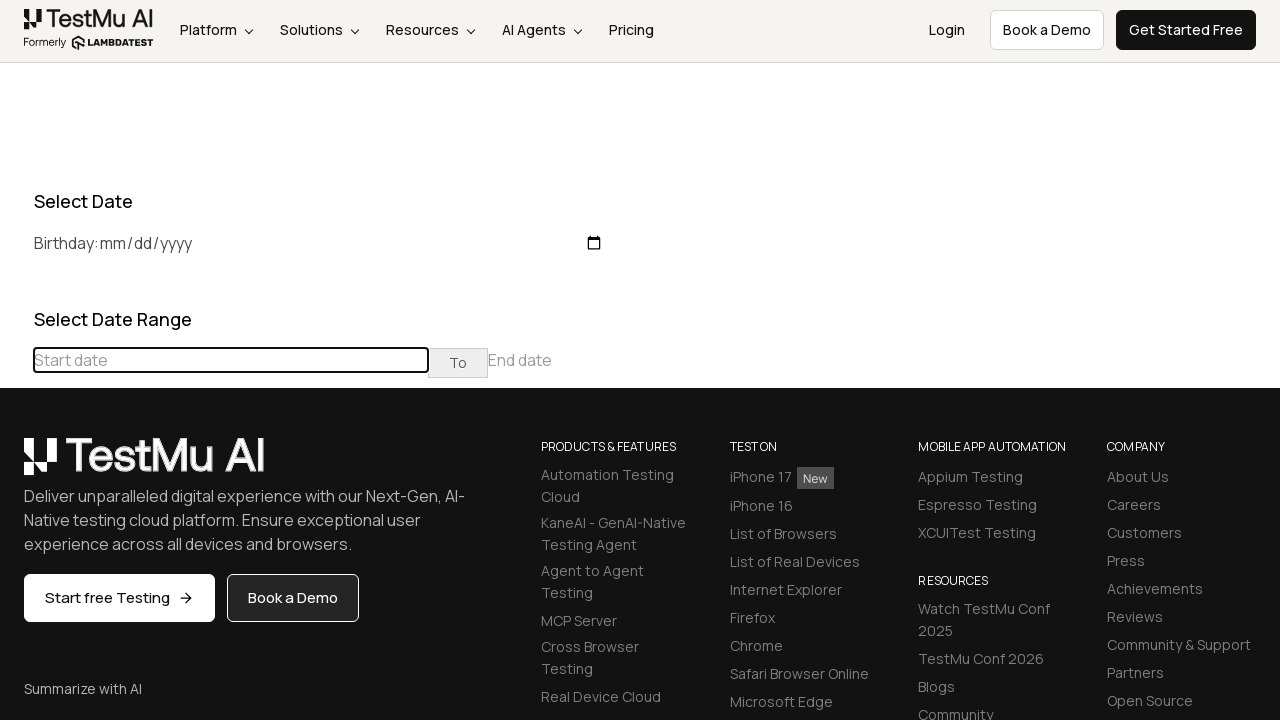

Clicked previous button to navigate towards December 2017 at (16, 465) on (//table[@class='table-condensed']//th[@class='prev'])[1]
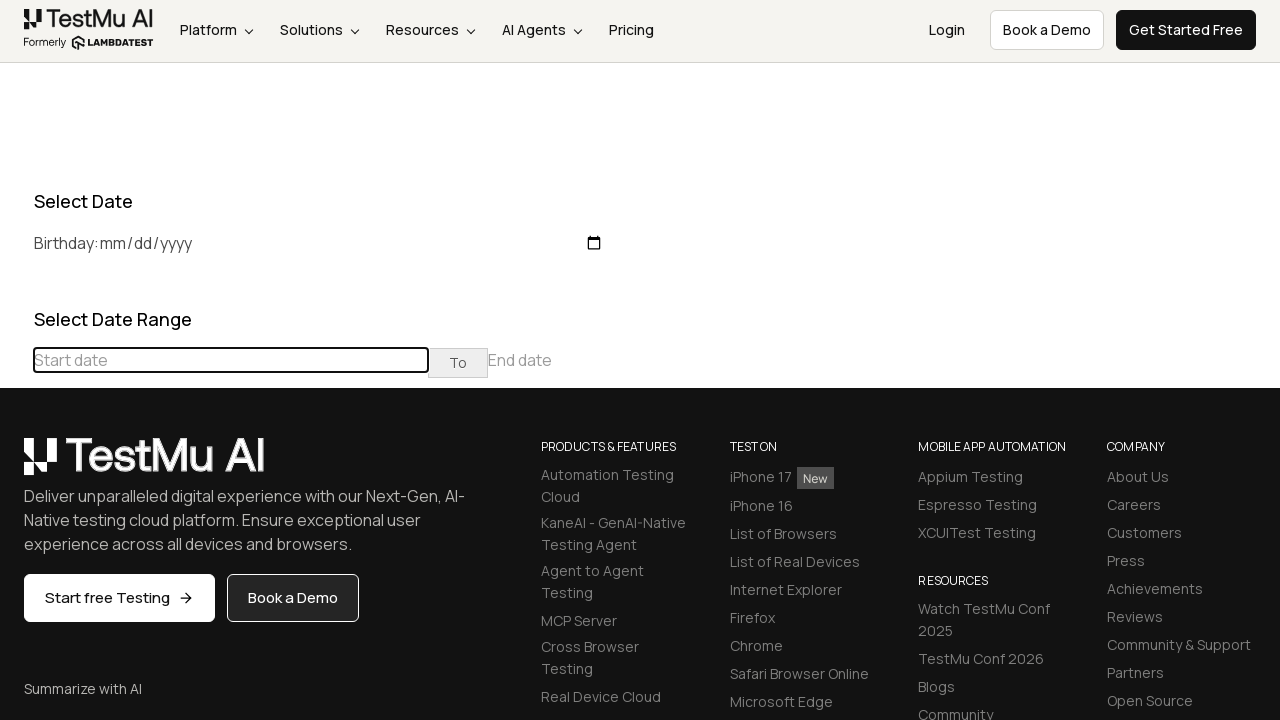

Clicked previous button to navigate towards December 2017 at (16, 465) on (//table[@class='table-condensed']//th[@class='prev'])[1]
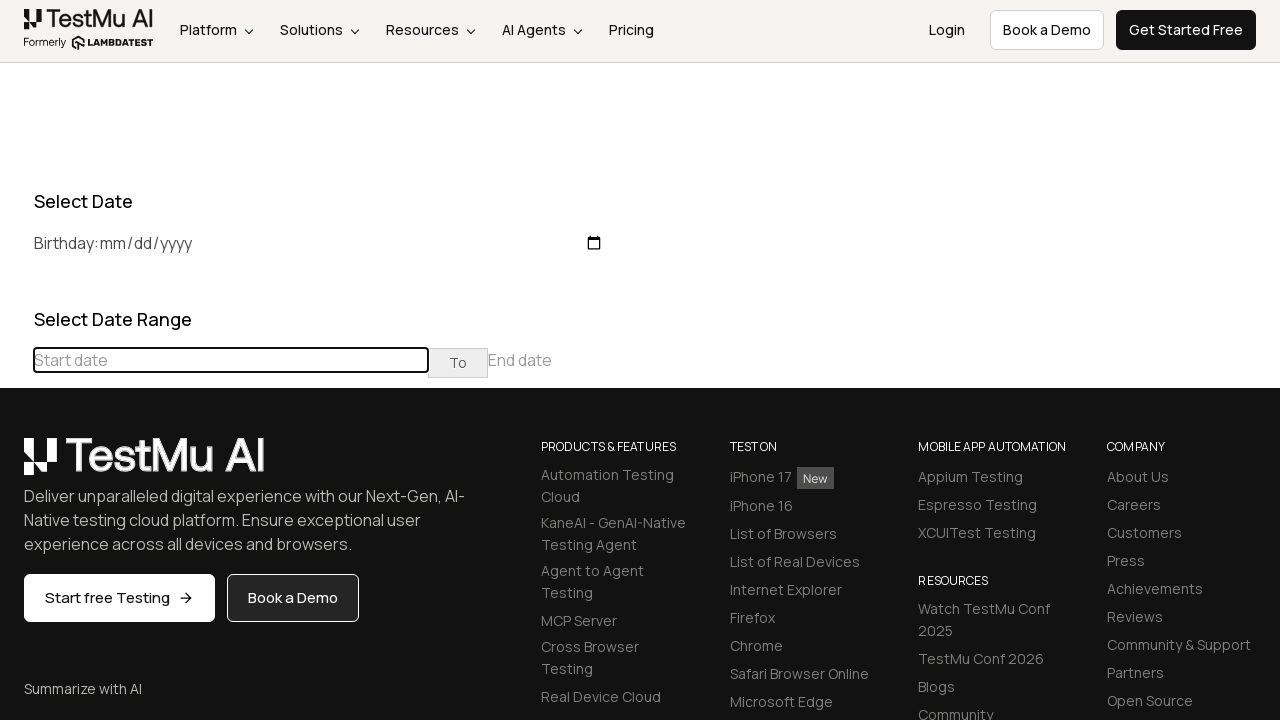

Clicked previous button to navigate towards December 2017 at (16, 465) on (//table[@class='table-condensed']//th[@class='prev'])[1]
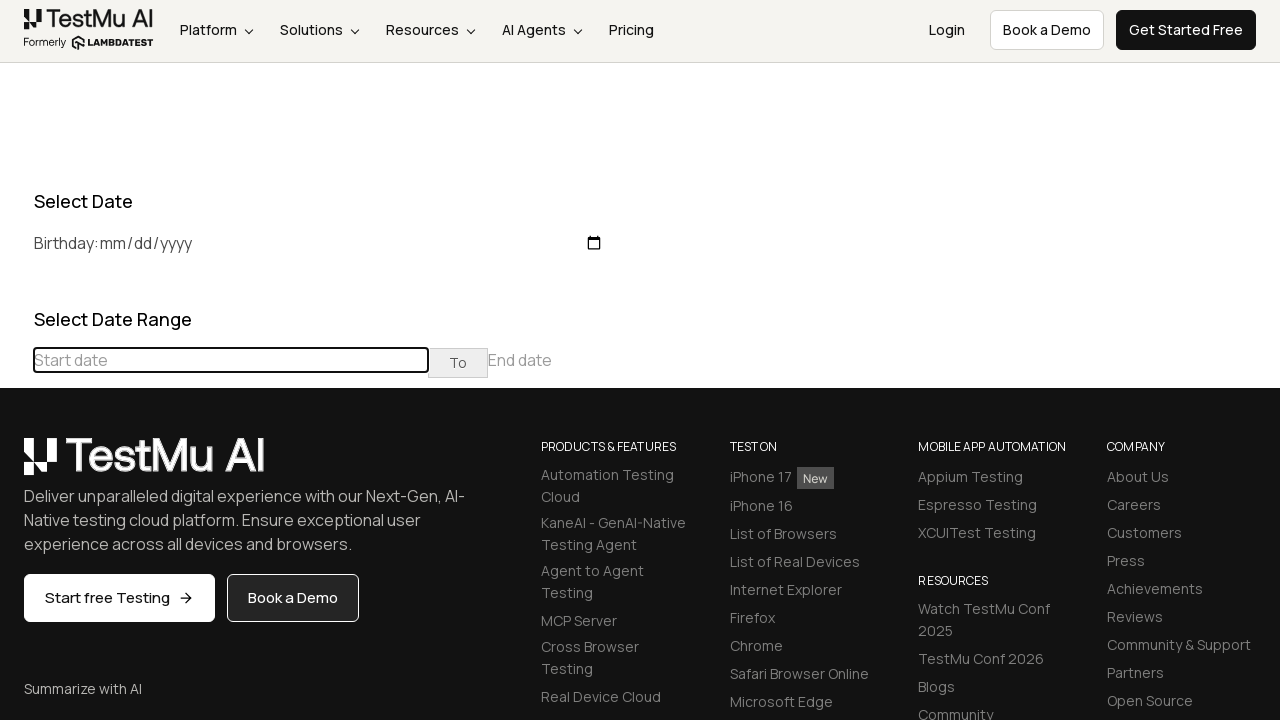

Clicked previous button to navigate towards December 2017 at (16, 465) on (//table[@class='table-condensed']//th[@class='prev'])[1]
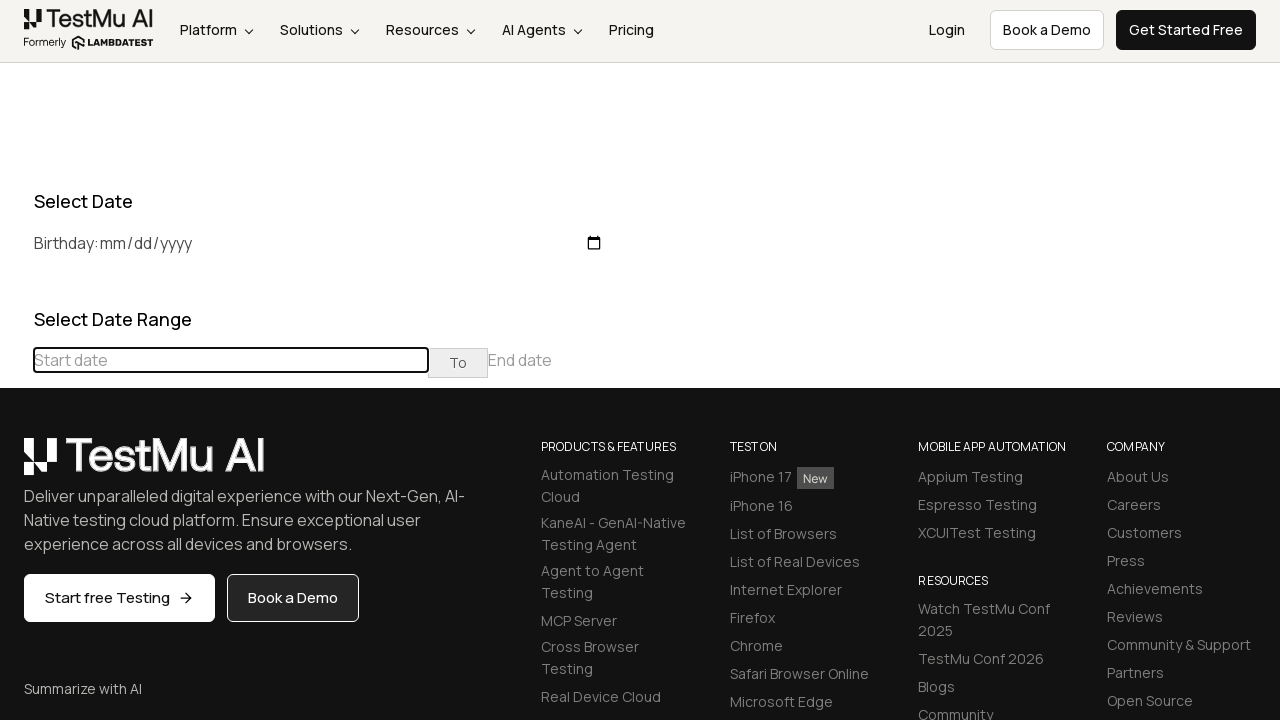

Clicked previous button to navigate towards December 2017 at (16, 465) on (//table[@class='table-condensed']//th[@class='prev'])[1]
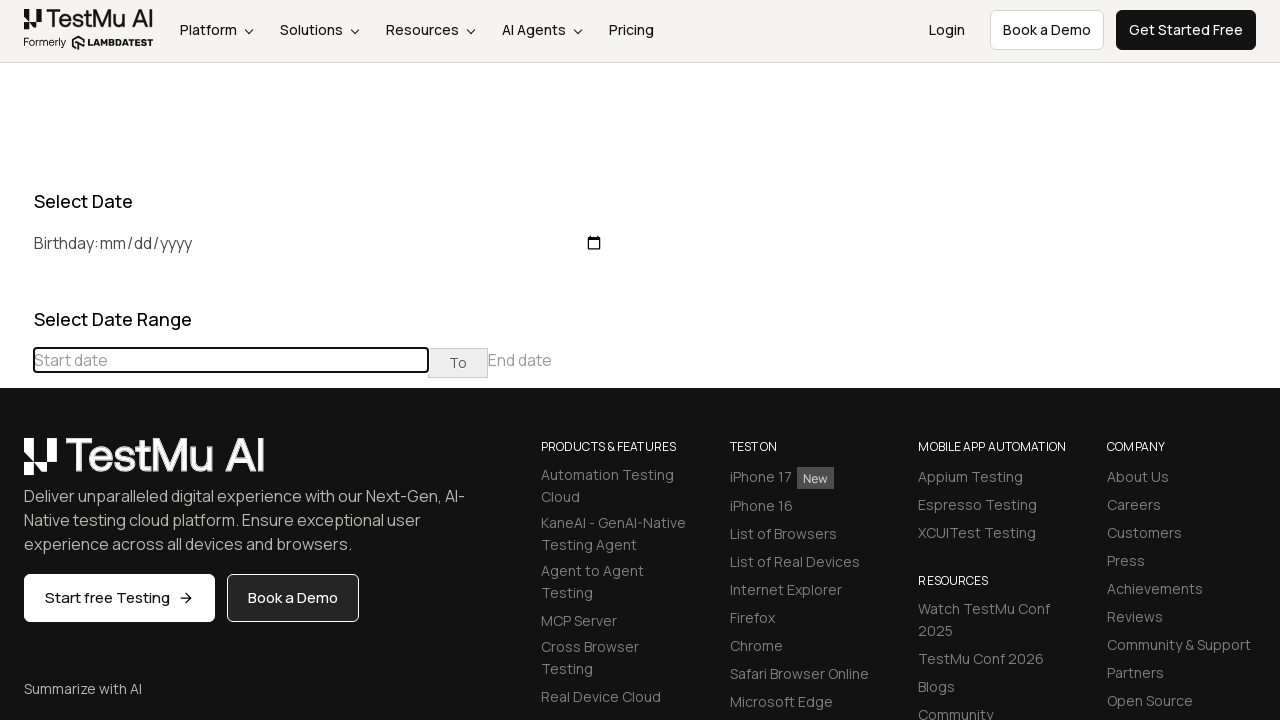

Clicked previous button to navigate towards December 2017 at (16, 465) on (//table[@class='table-condensed']//th[@class='prev'])[1]
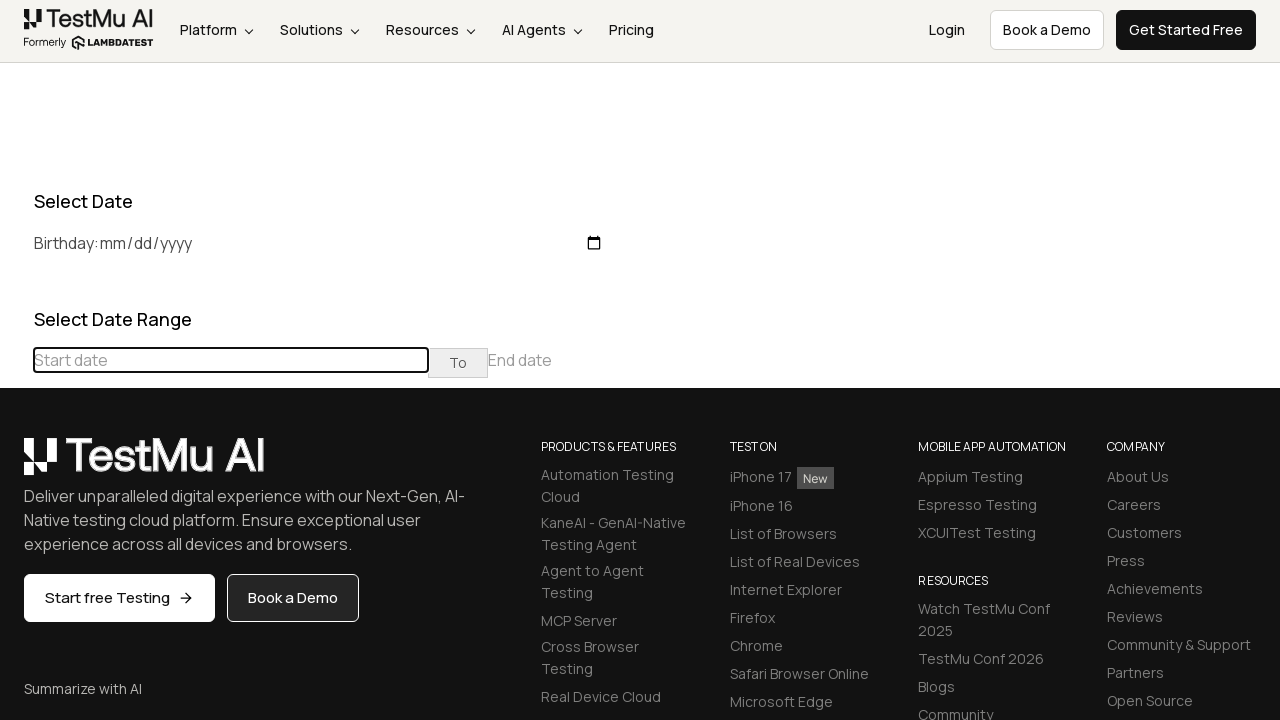

Clicked previous button to navigate towards December 2017 at (16, 465) on (//table[@class='table-condensed']//th[@class='prev'])[1]
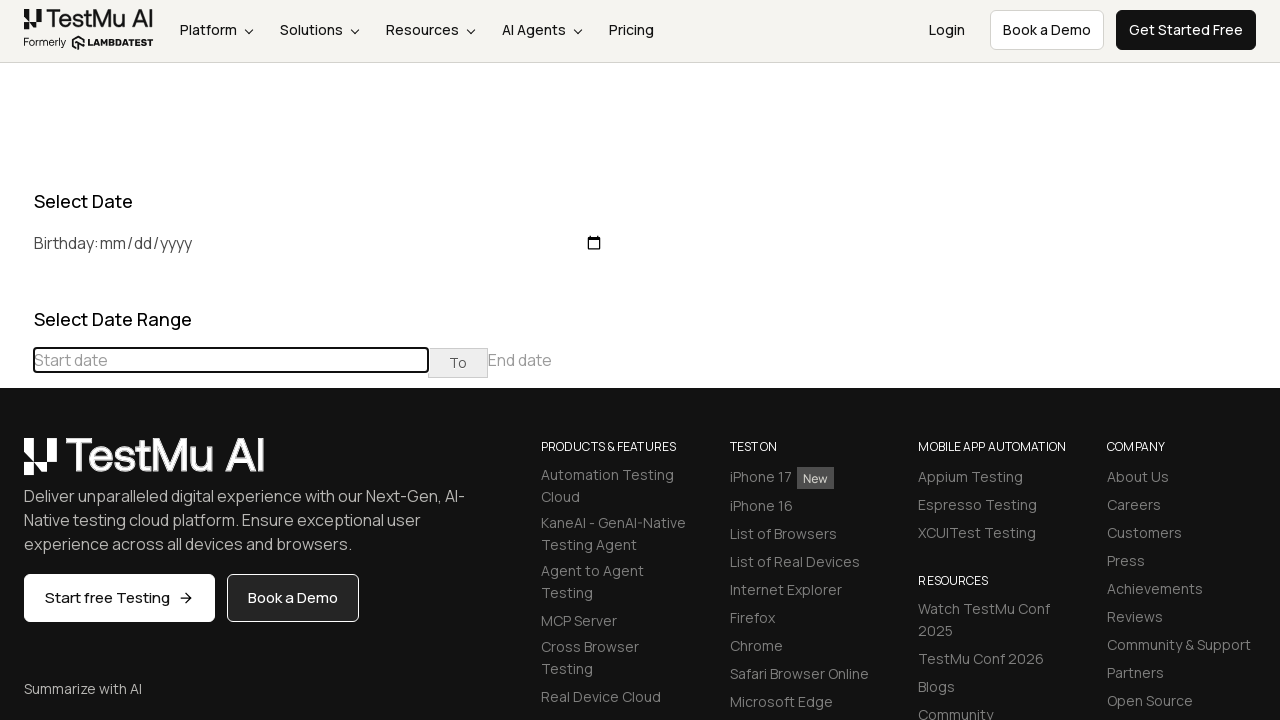

Clicked previous button to navigate towards December 2017 at (16, 465) on (//table[@class='table-condensed']//th[@class='prev'])[1]
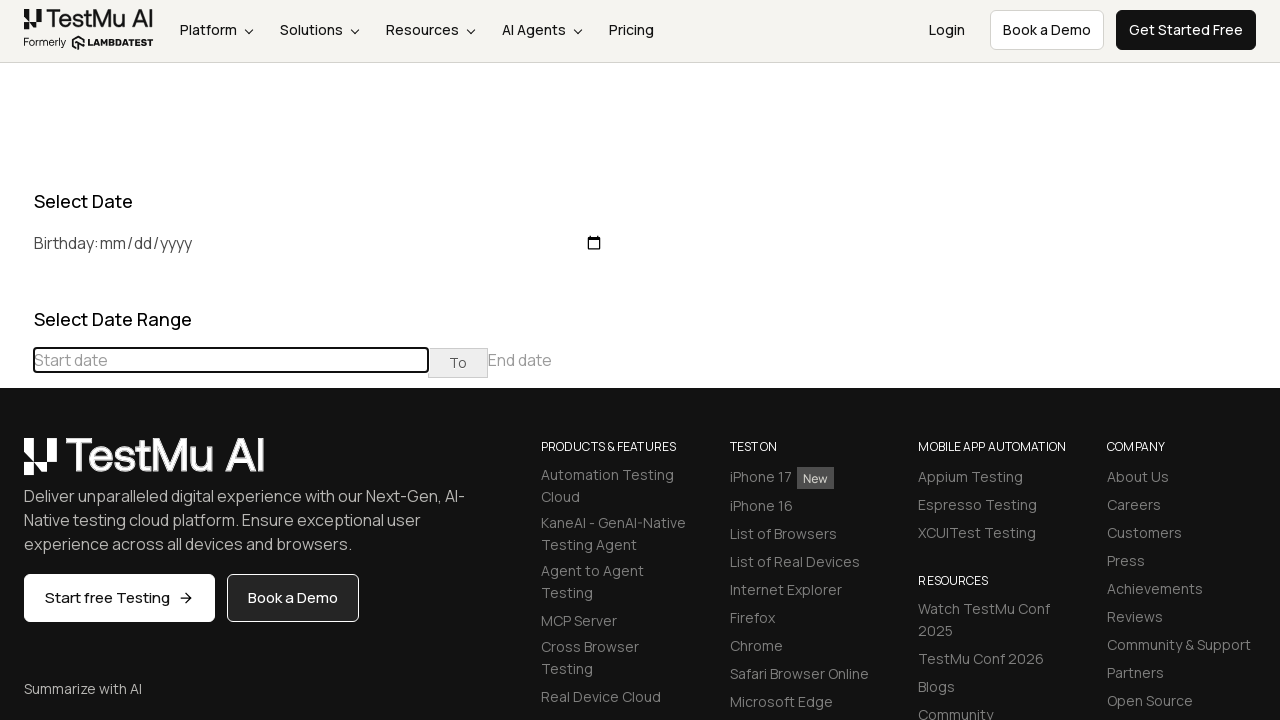

Clicked previous button to navigate towards December 2017 at (16, 465) on (//table[@class='table-condensed']//th[@class='prev'])[1]
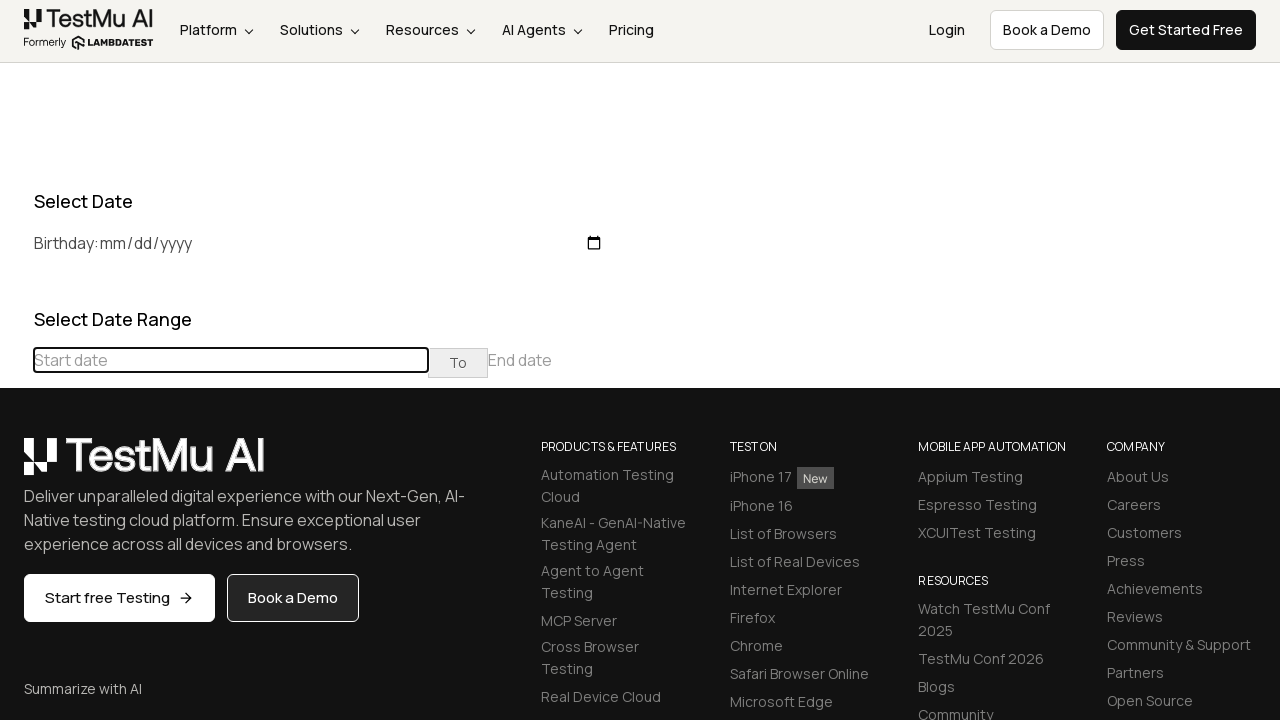

Clicked previous button to navigate towards December 2017 at (16, 465) on (//table[@class='table-condensed']//th[@class='prev'])[1]
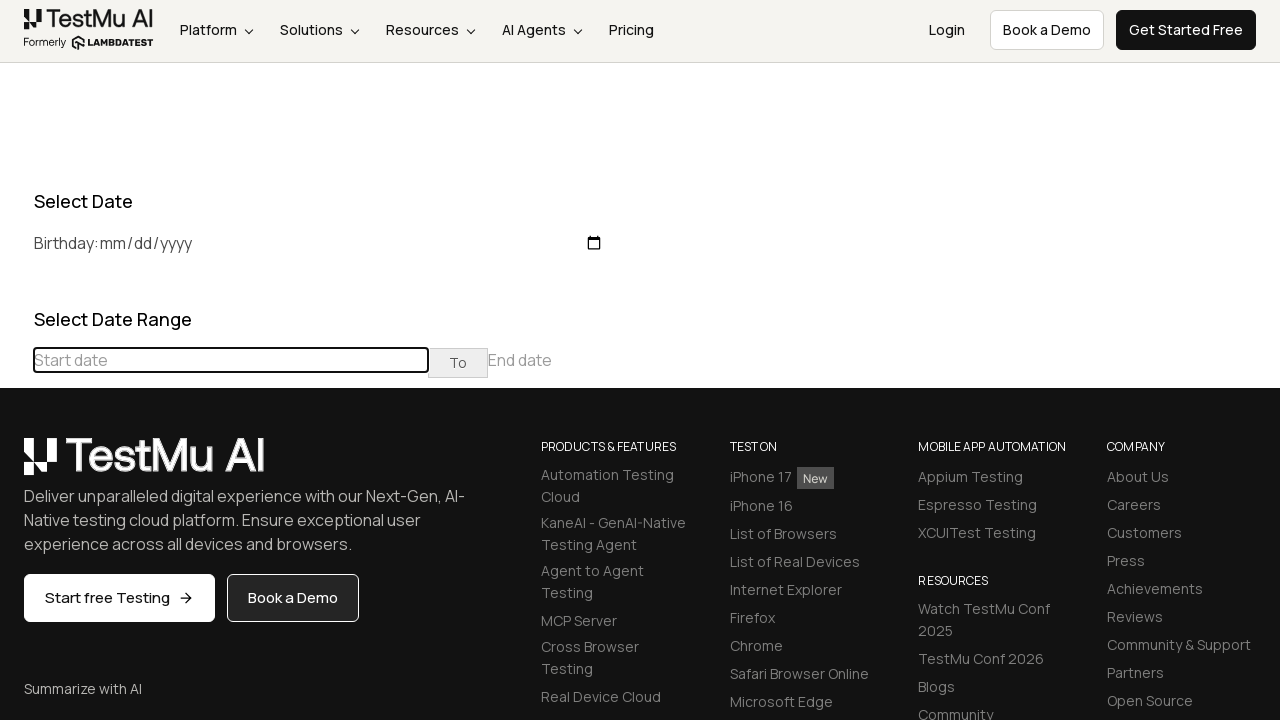

Clicked previous button to navigate towards December 2017 at (16, 465) on (//table[@class='table-condensed']//th[@class='prev'])[1]
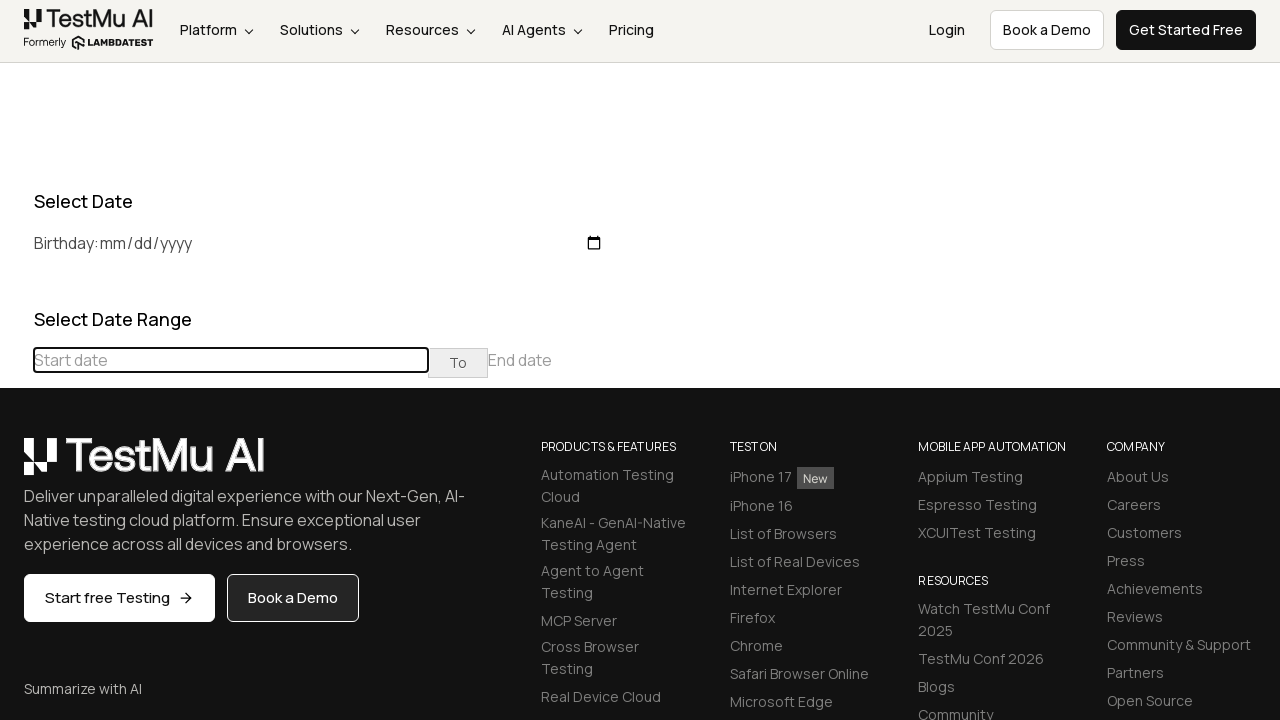

Clicked previous button to navigate towards December 2017 at (16, 465) on (//table[@class='table-condensed']//th[@class='prev'])[1]
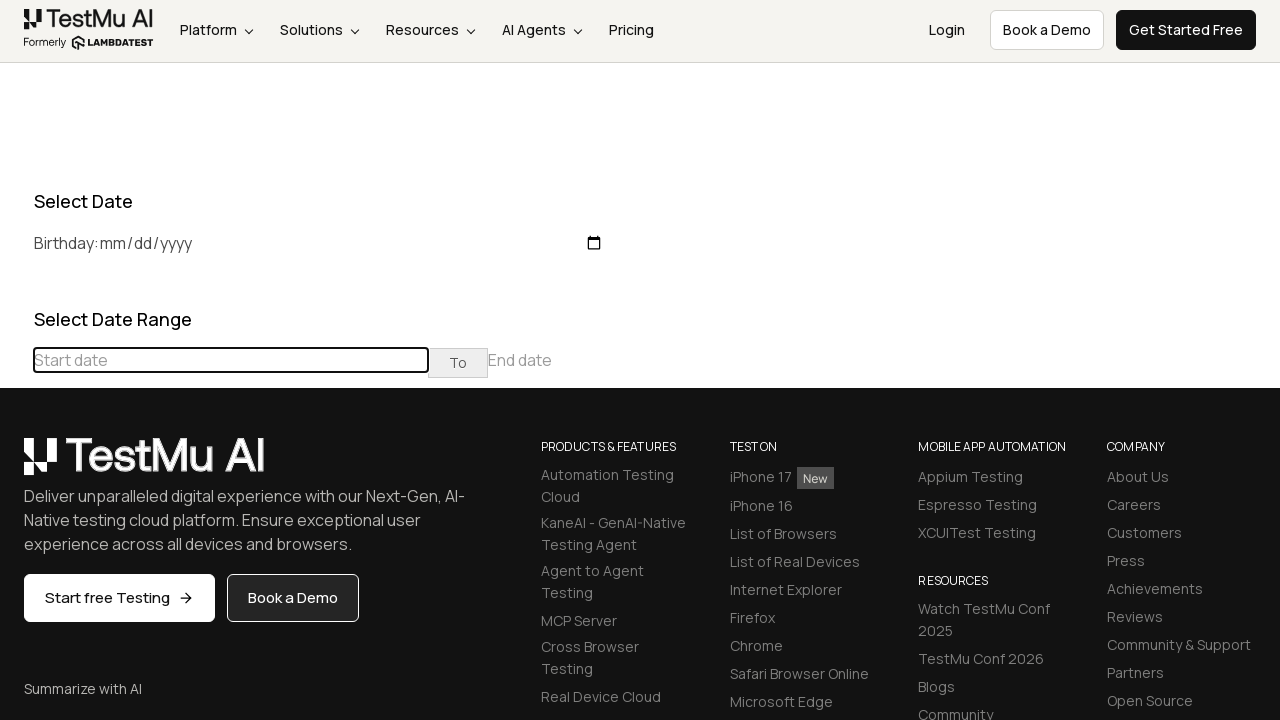

Clicked previous button to navigate towards December 2017 at (16, 465) on (//table[@class='table-condensed']//th[@class='prev'])[1]
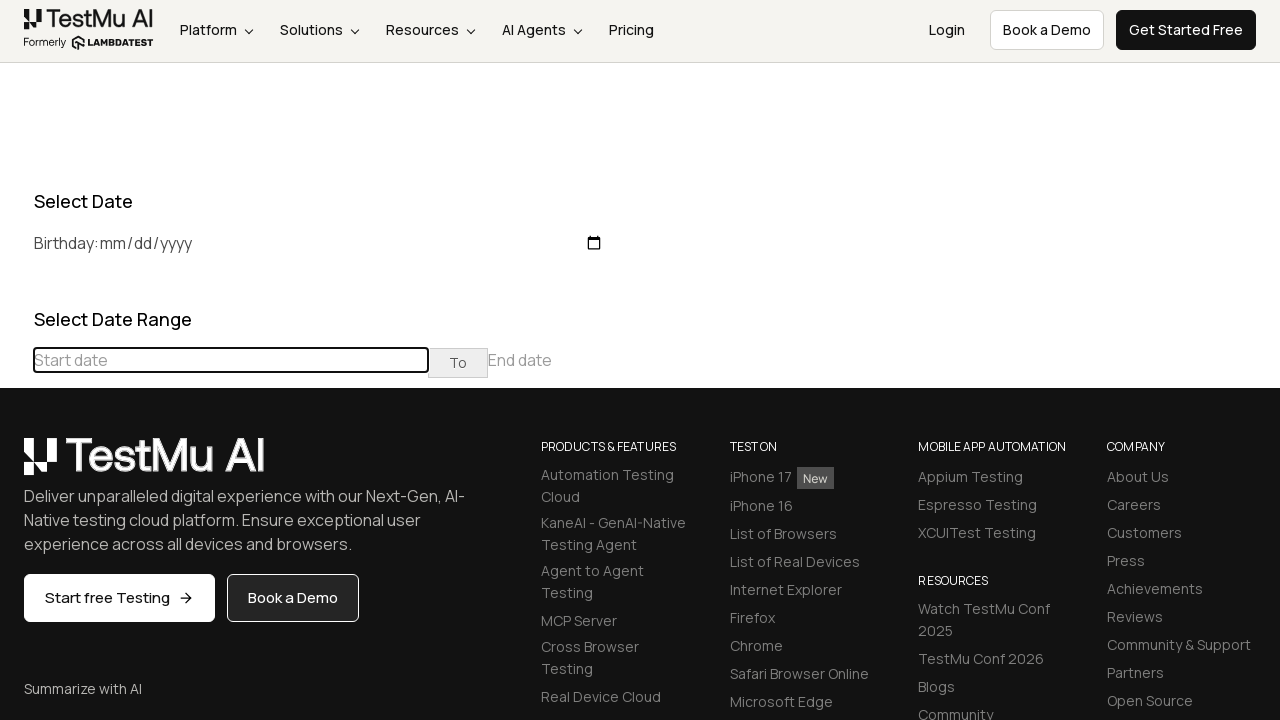

Clicked previous button to navigate towards December 2017 at (16, 465) on (//table[@class='table-condensed']//th[@class='prev'])[1]
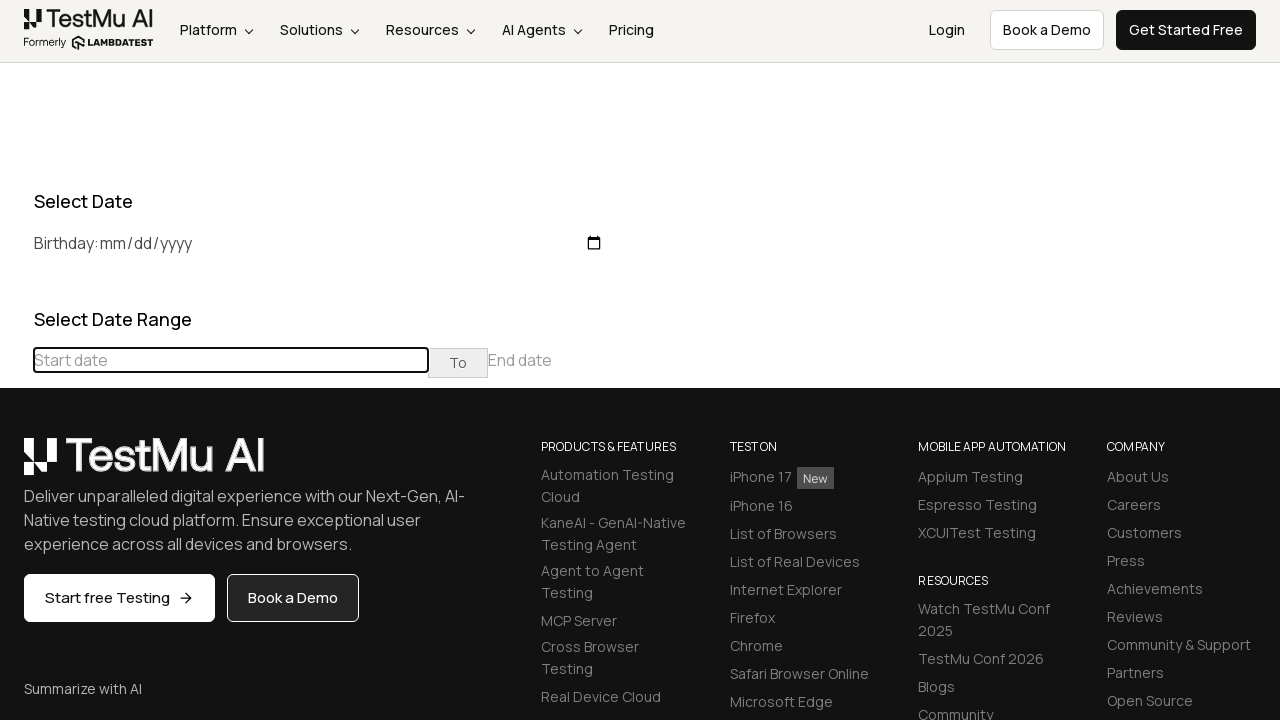

Clicked previous button to navigate towards December 2017 at (16, 465) on (//table[@class='table-condensed']//th[@class='prev'])[1]
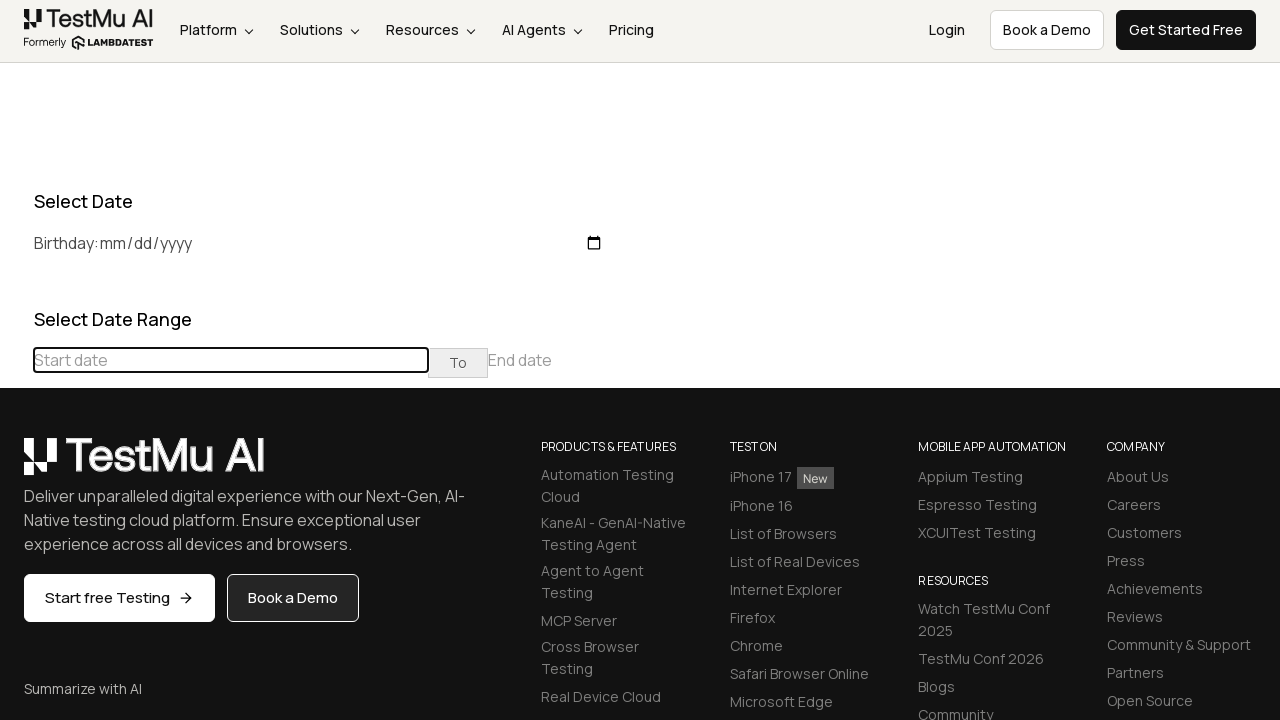

Clicked previous button to navigate towards December 2017 at (16, 465) on (//table[@class='table-condensed']//th[@class='prev'])[1]
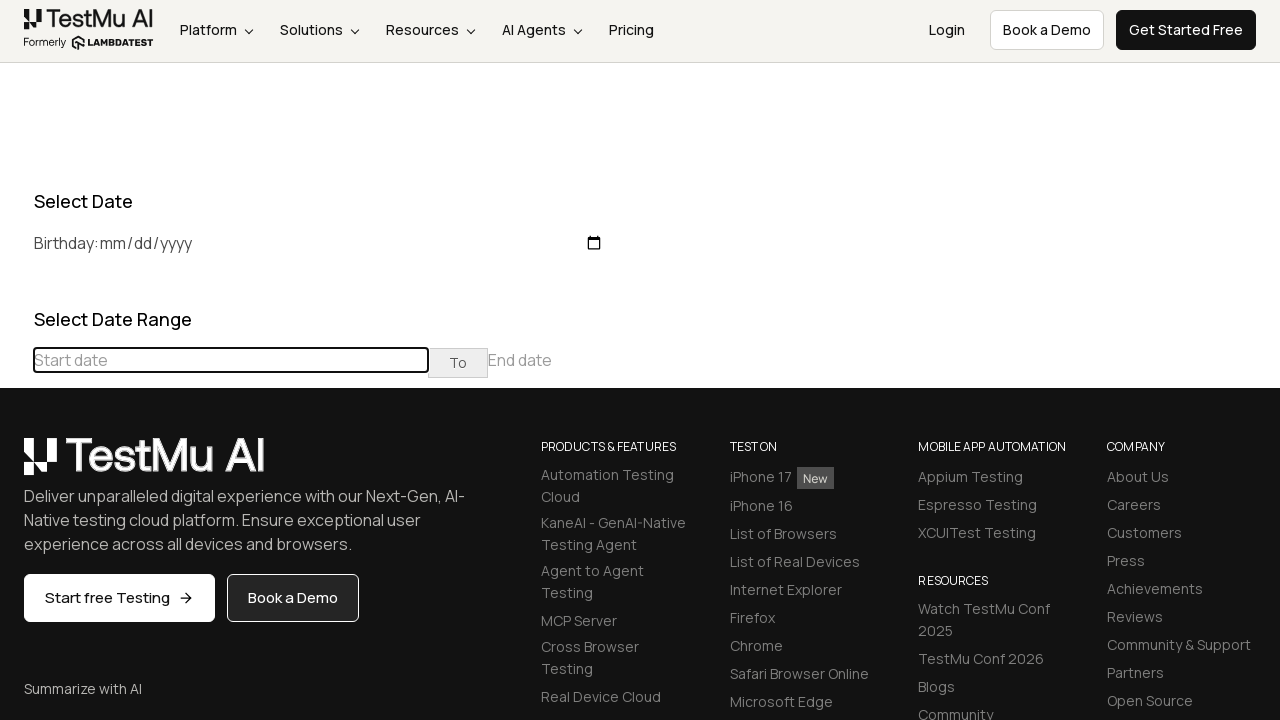

Clicked previous button to navigate towards December 2017 at (16, 465) on (//table[@class='table-condensed']//th[@class='prev'])[1]
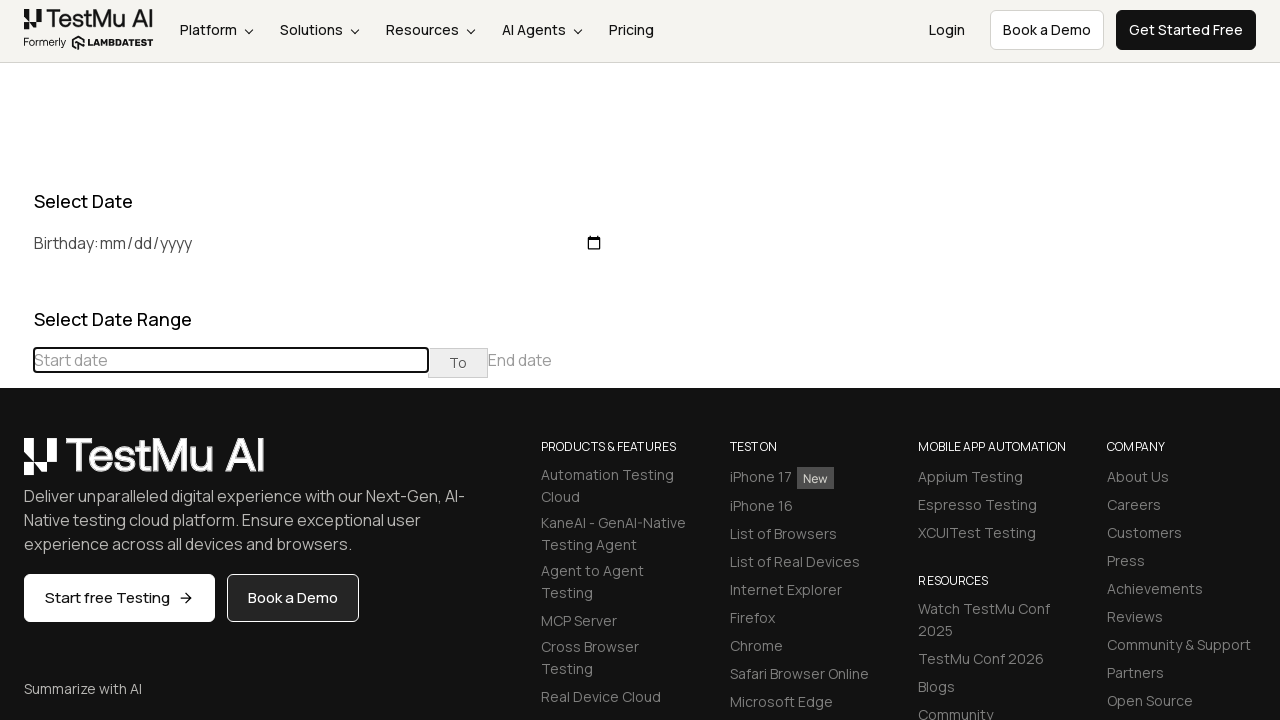

Clicked previous button to navigate towards December 2017 at (16, 465) on (//table[@class='table-condensed']//th[@class='prev'])[1]
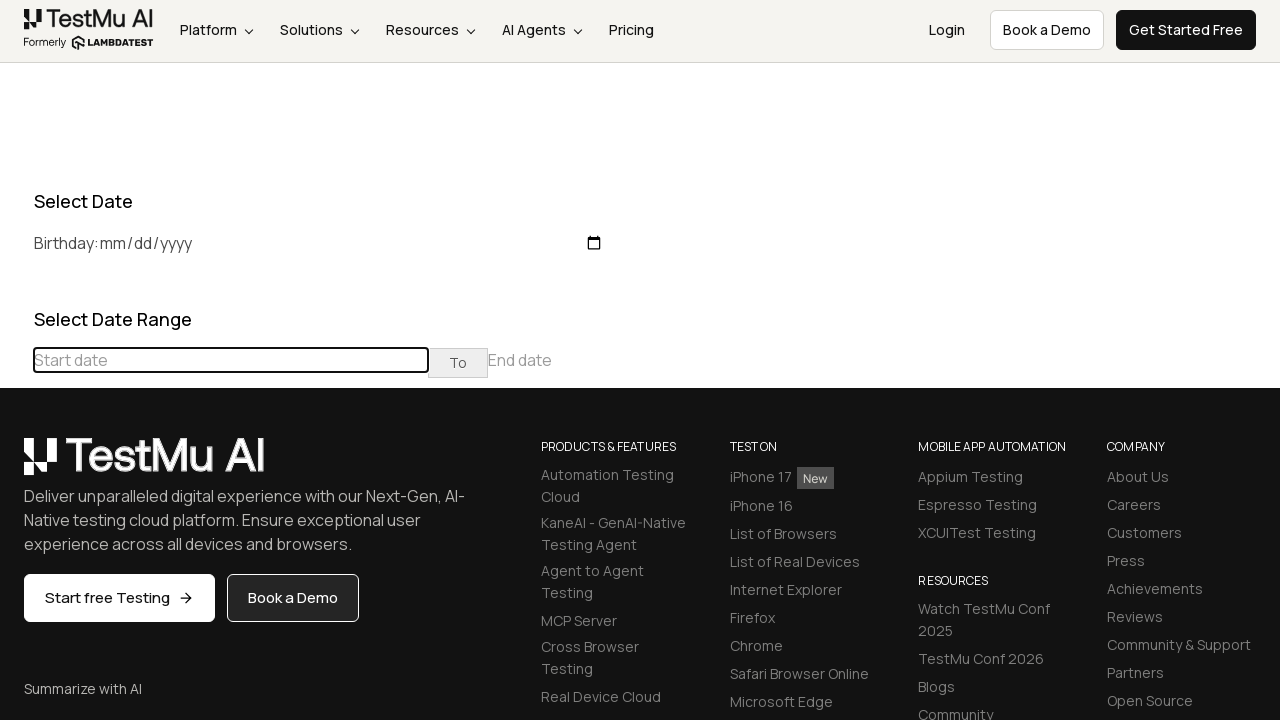

Clicked previous button to navigate towards December 2017 at (16, 465) on (//table[@class='table-condensed']//th[@class='prev'])[1]
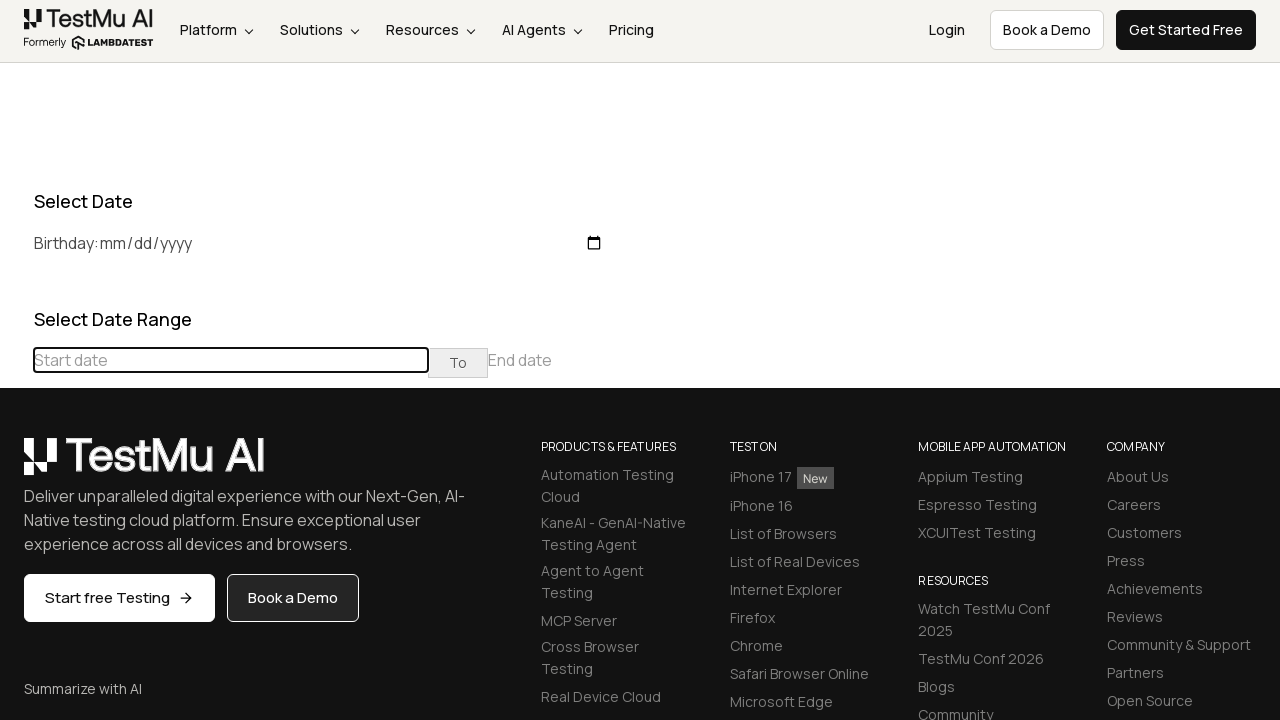

Clicked previous button to navigate towards December 2017 at (16, 465) on (//table[@class='table-condensed']//th[@class='prev'])[1]
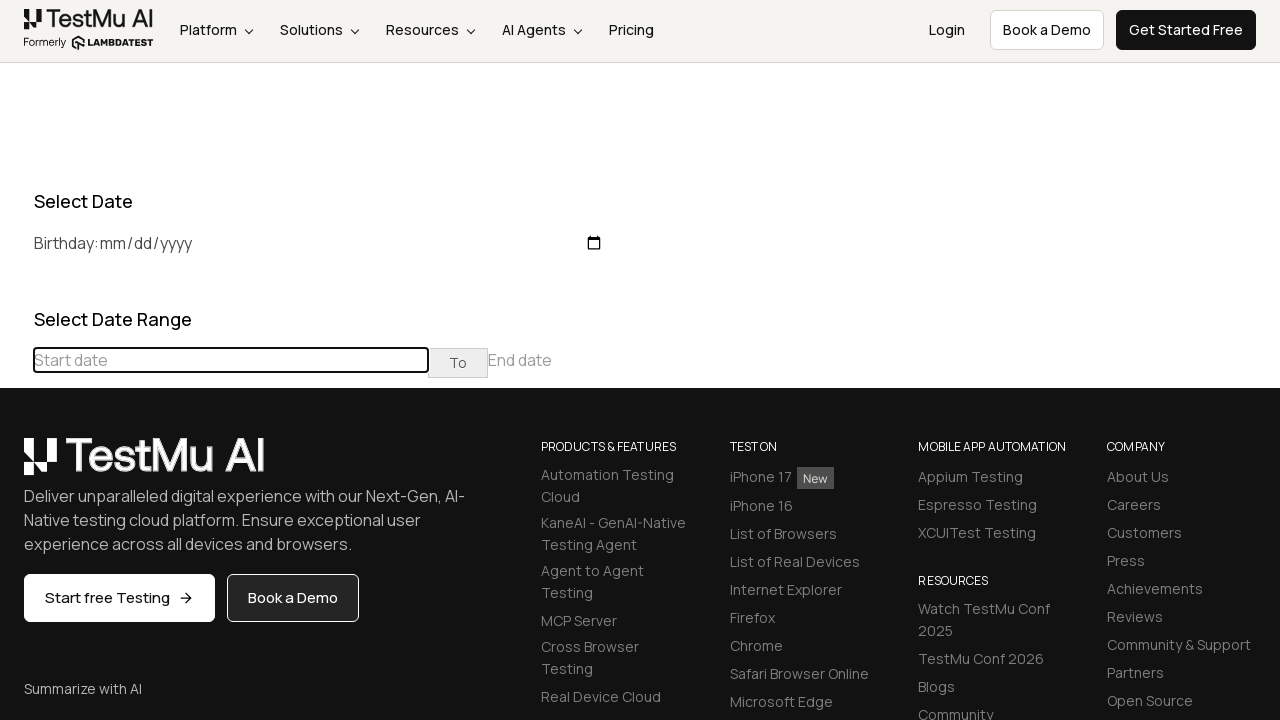

Clicked previous button to navigate towards December 2017 at (16, 465) on (//table[@class='table-condensed']//th[@class='prev'])[1]
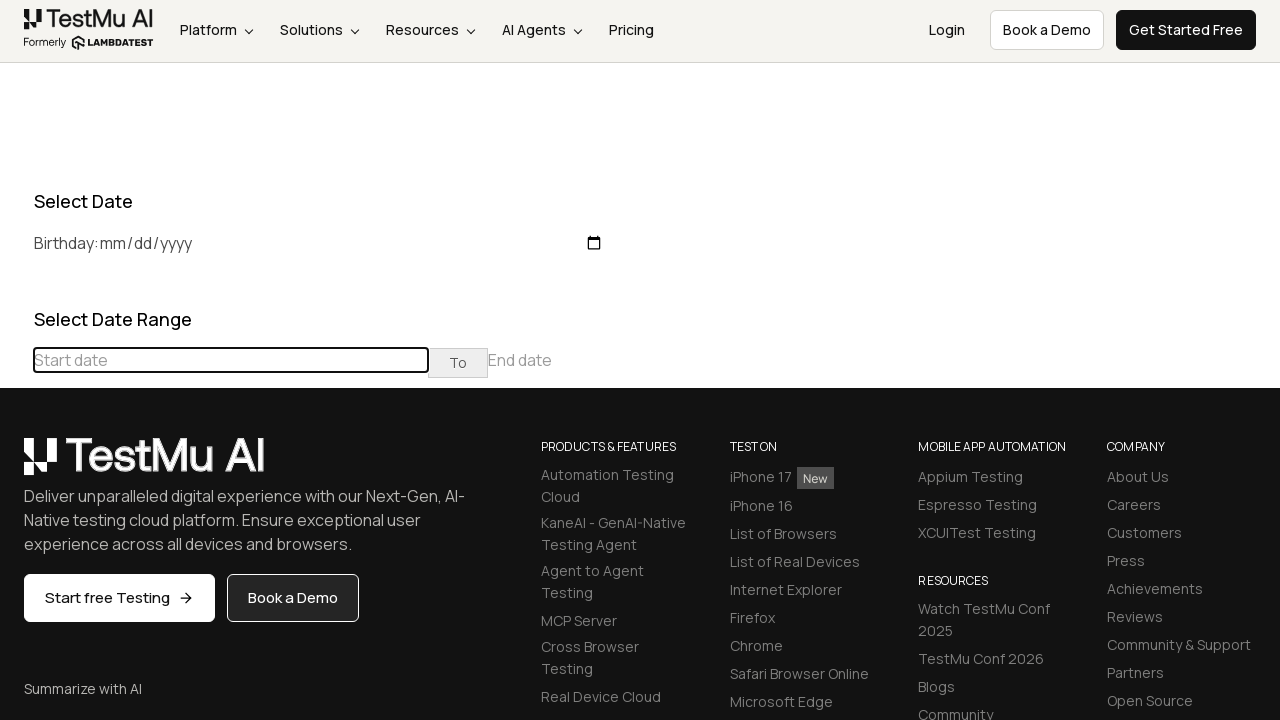

Clicked previous button to navigate towards December 2017 at (16, 465) on (//table[@class='table-condensed']//th[@class='prev'])[1]
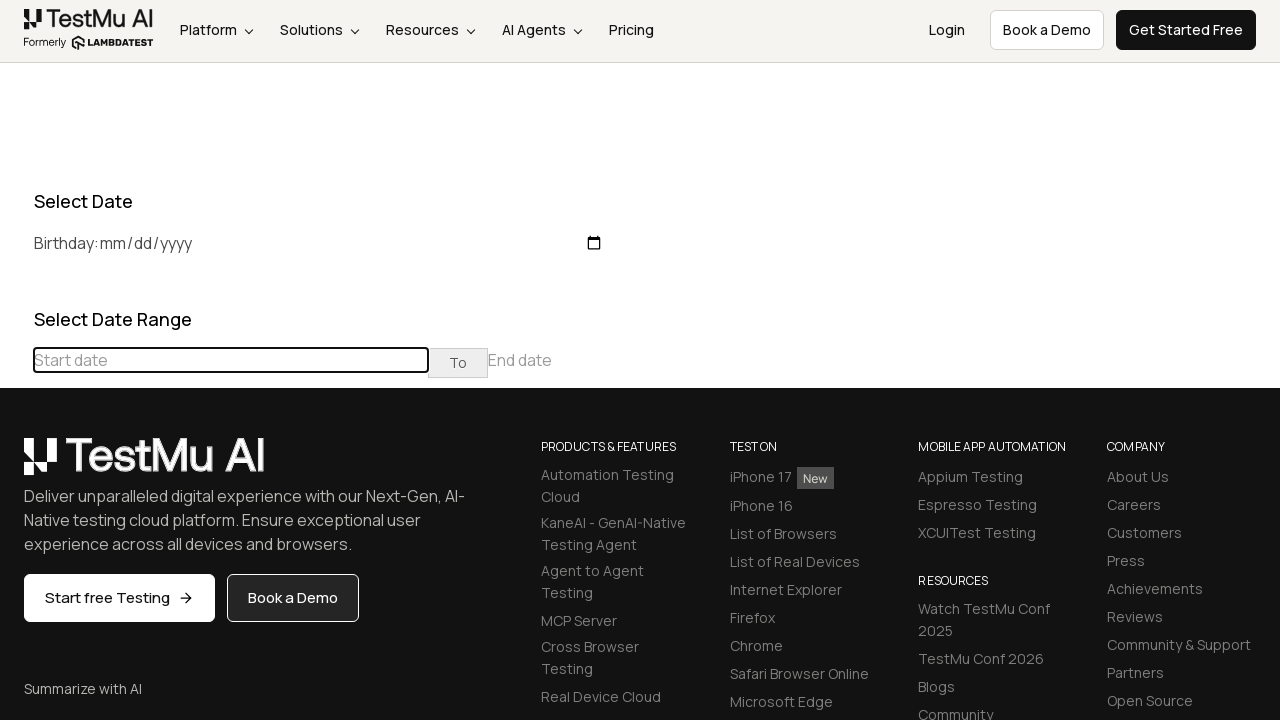

Clicked previous button to navigate towards December 2017 at (16, 465) on (//table[@class='table-condensed']//th[@class='prev'])[1]
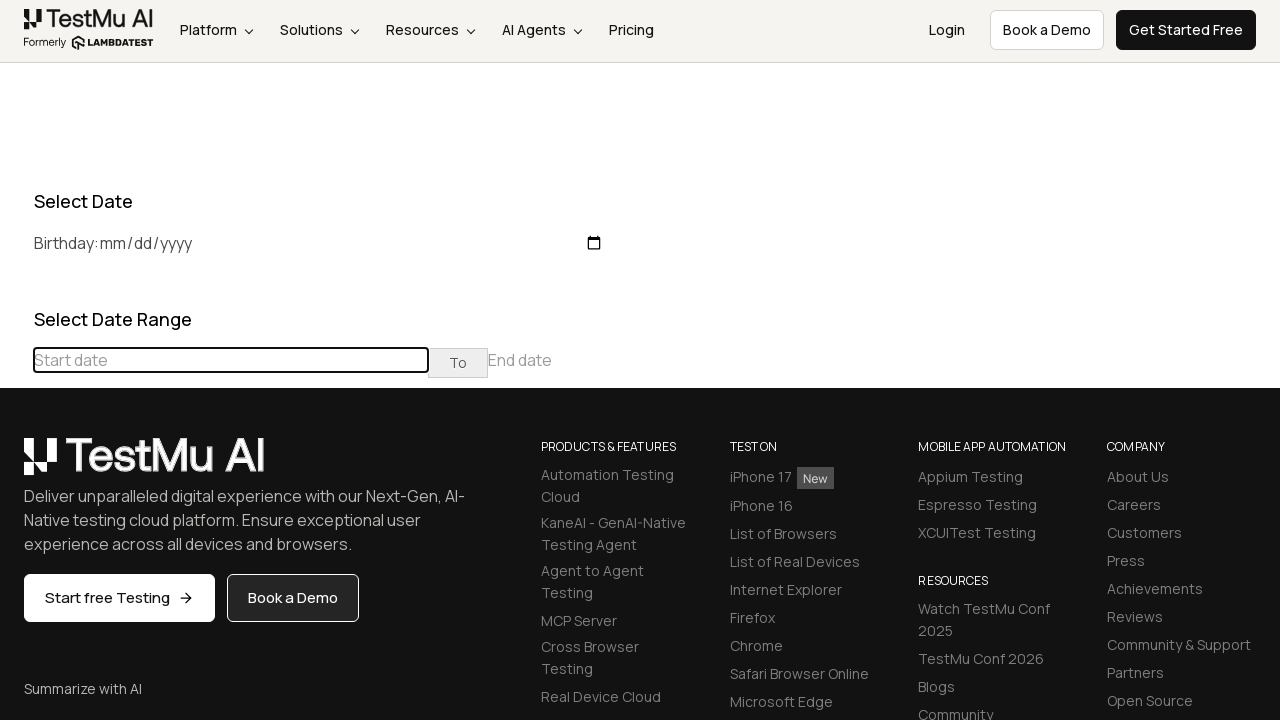

Clicked previous button to navigate towards December 2017 at (16, 465) on (//table[@class='table-condensed']//th[@class='prev'])[1]
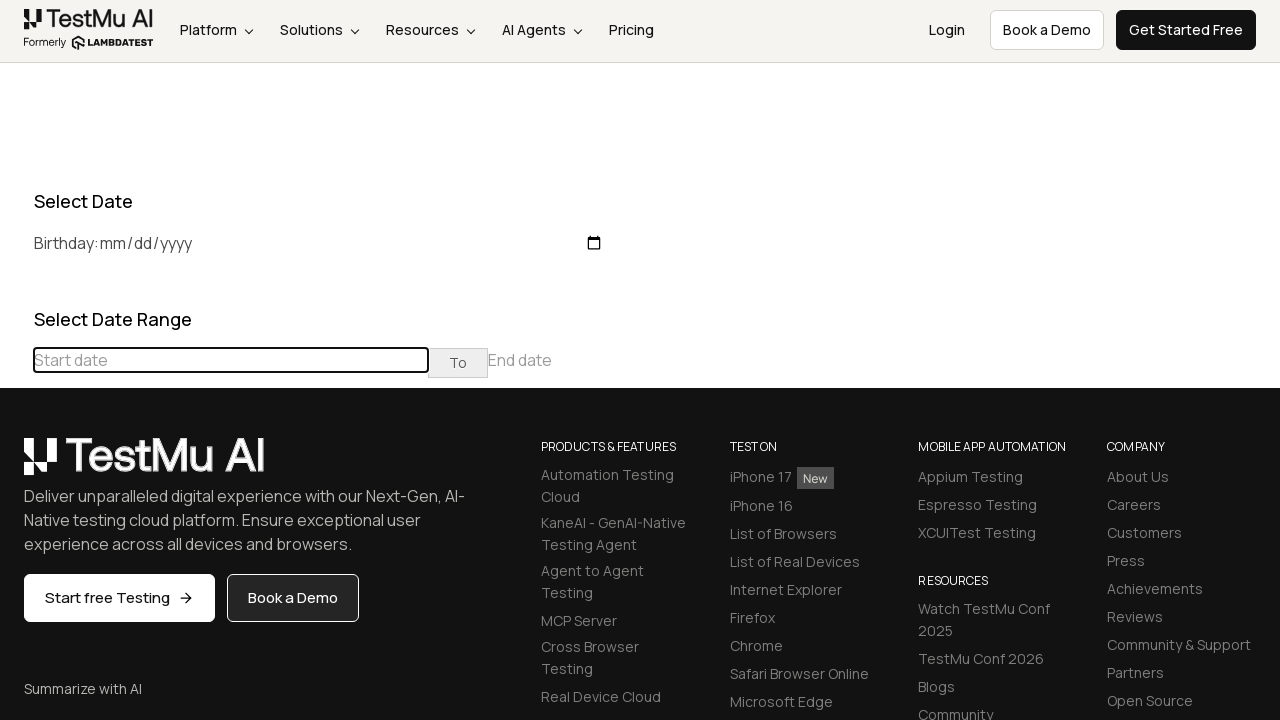

Clicked previous button to navigate towards December 2017 at (16, 465) on (//table[@class='table-condensed']//th[@class='prev'])[1]
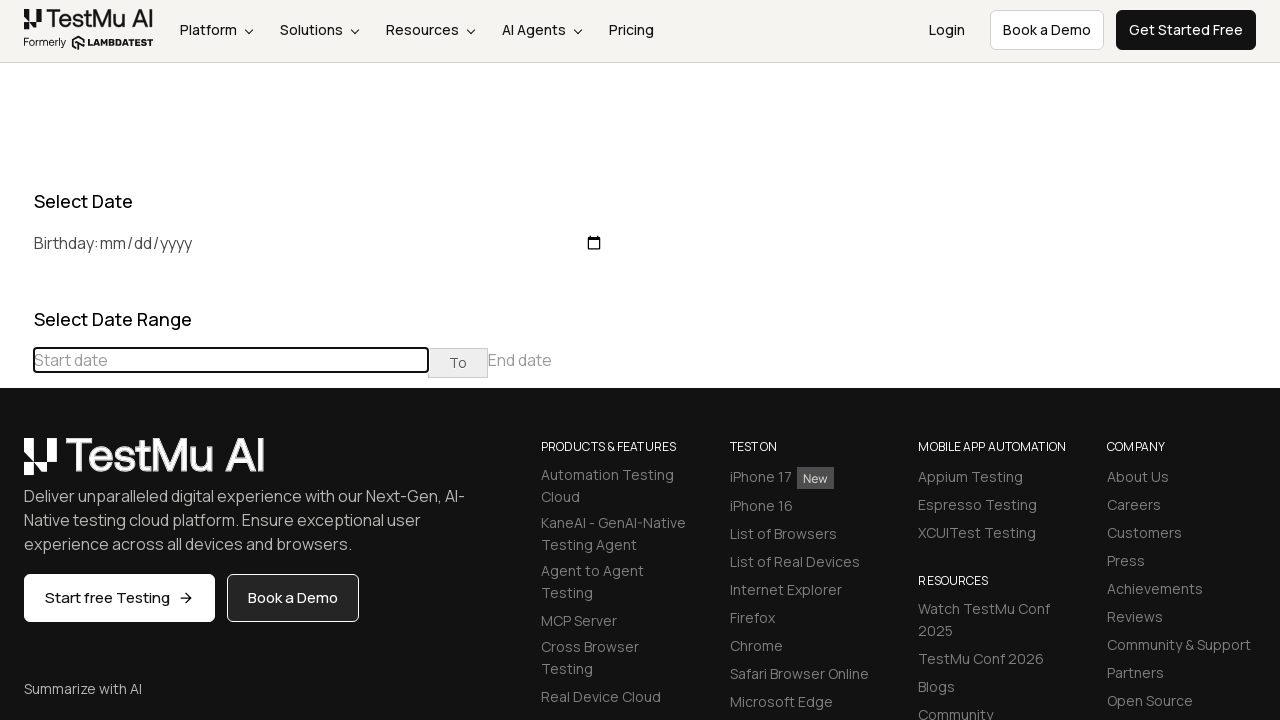

Clicked previous button to navigate towards December 2017 at (16, 465) on (//table[@class='table-condensed']//th[@class='prev'])[1]
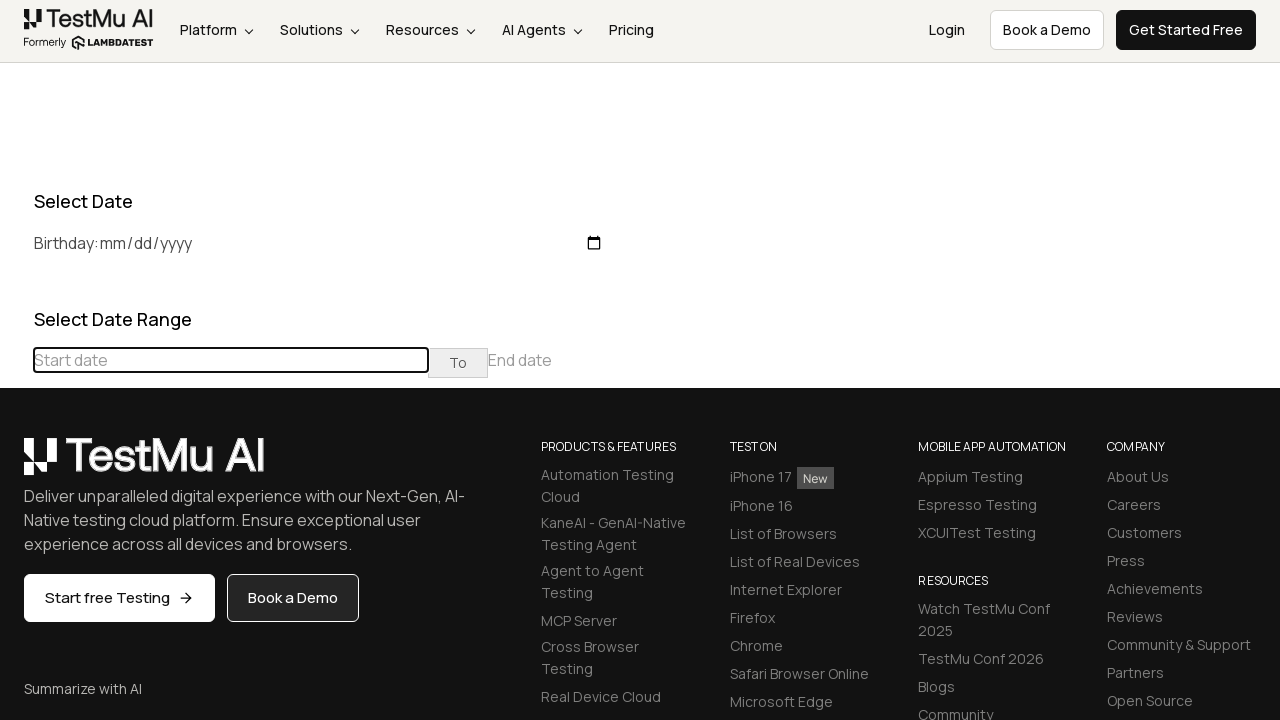

Clicked previous button to navigate towards December 2017 at (16, 465) on (//table[@class='table-condensed']//th[@class='prev'])[1]
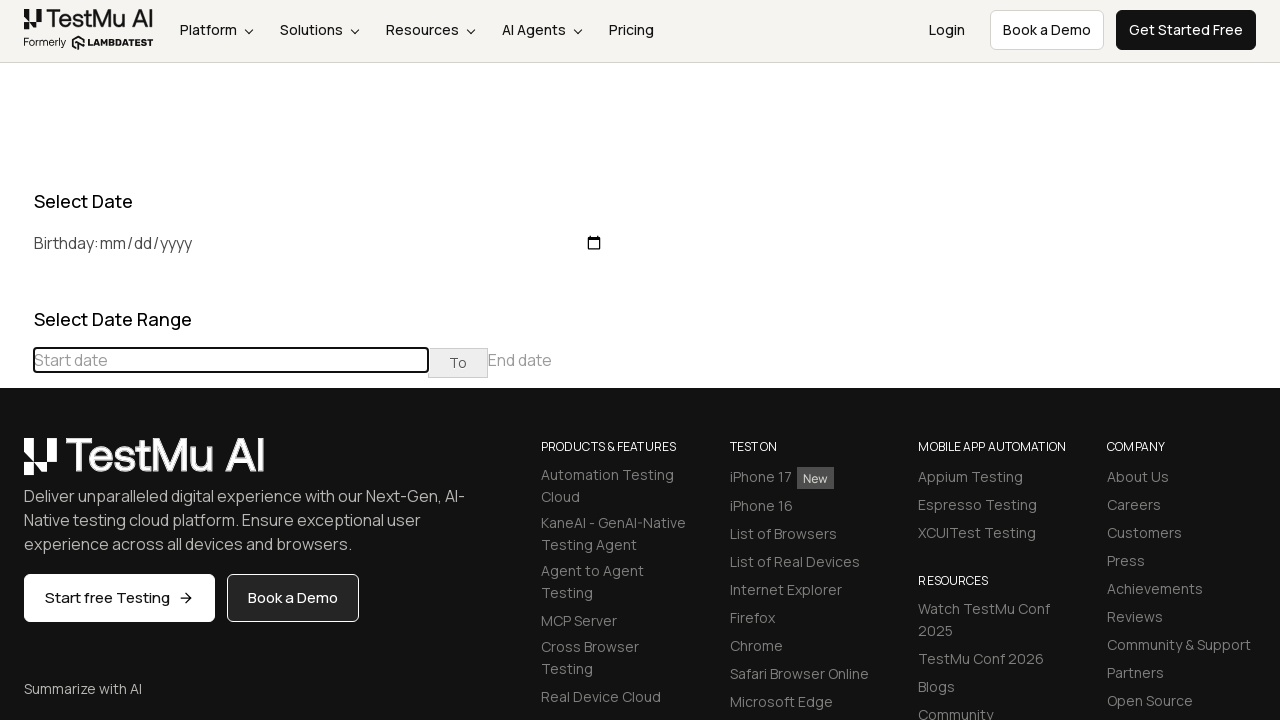

Clicked previous button to navigate towards December 2017 at (16, 465) on (//table[@class='table-condensed']//th[@class='prev'])[1]
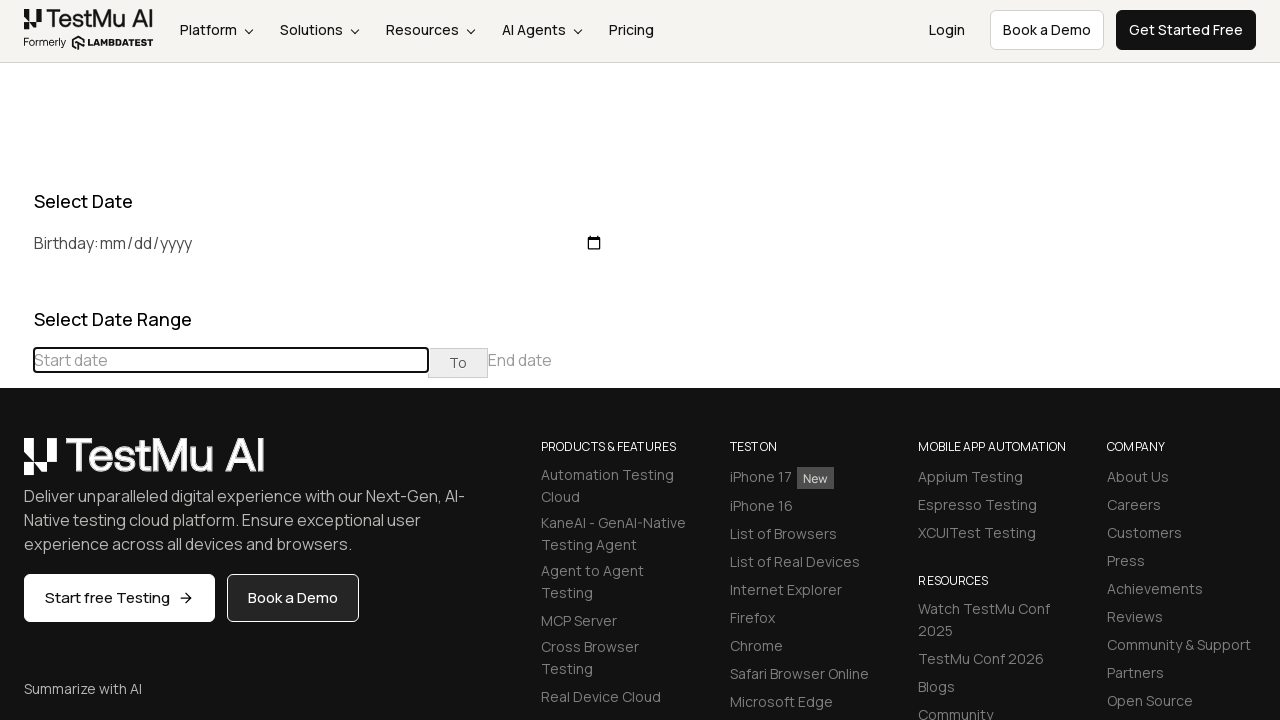

Clicked previous button to navigate towards December 2017 at (16, 465) on (//table[@class='table-condensed']//th[@class='prev'])[1]
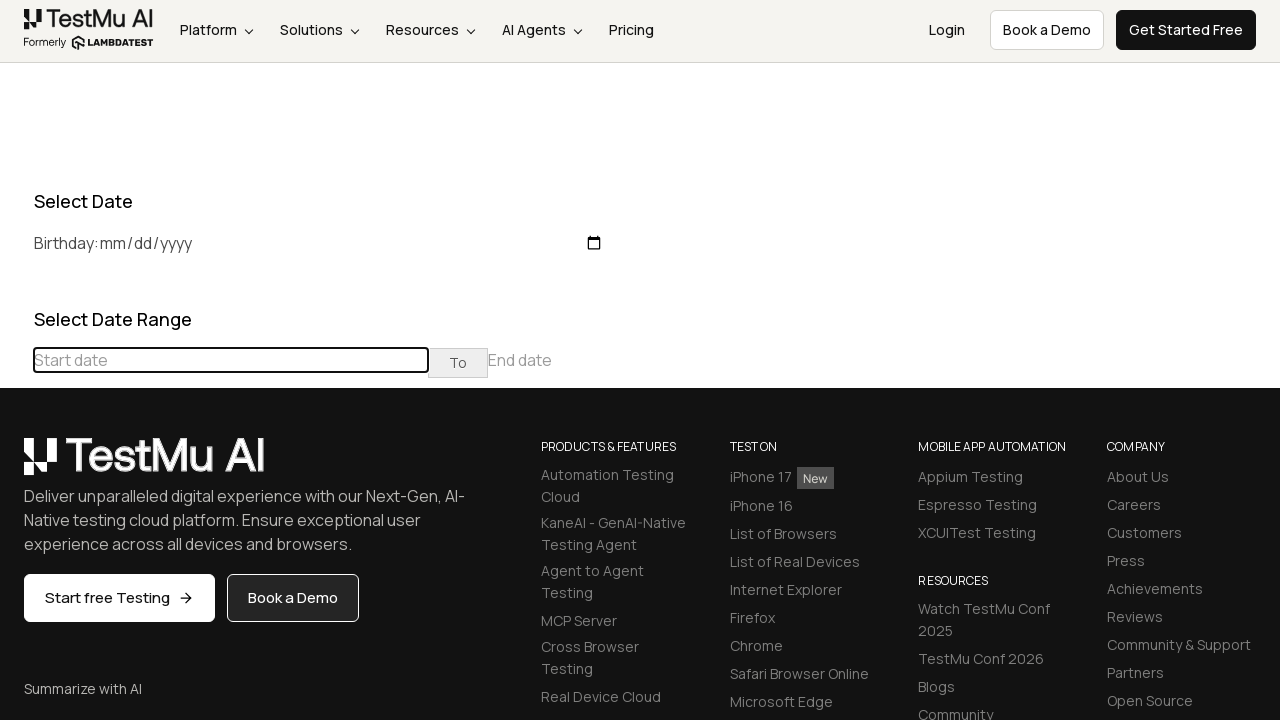

Clicked previous button to navigate towards December 2017 at (16, 465) on (//table[@class='table-condensed']//th[@class='prev'])[1]
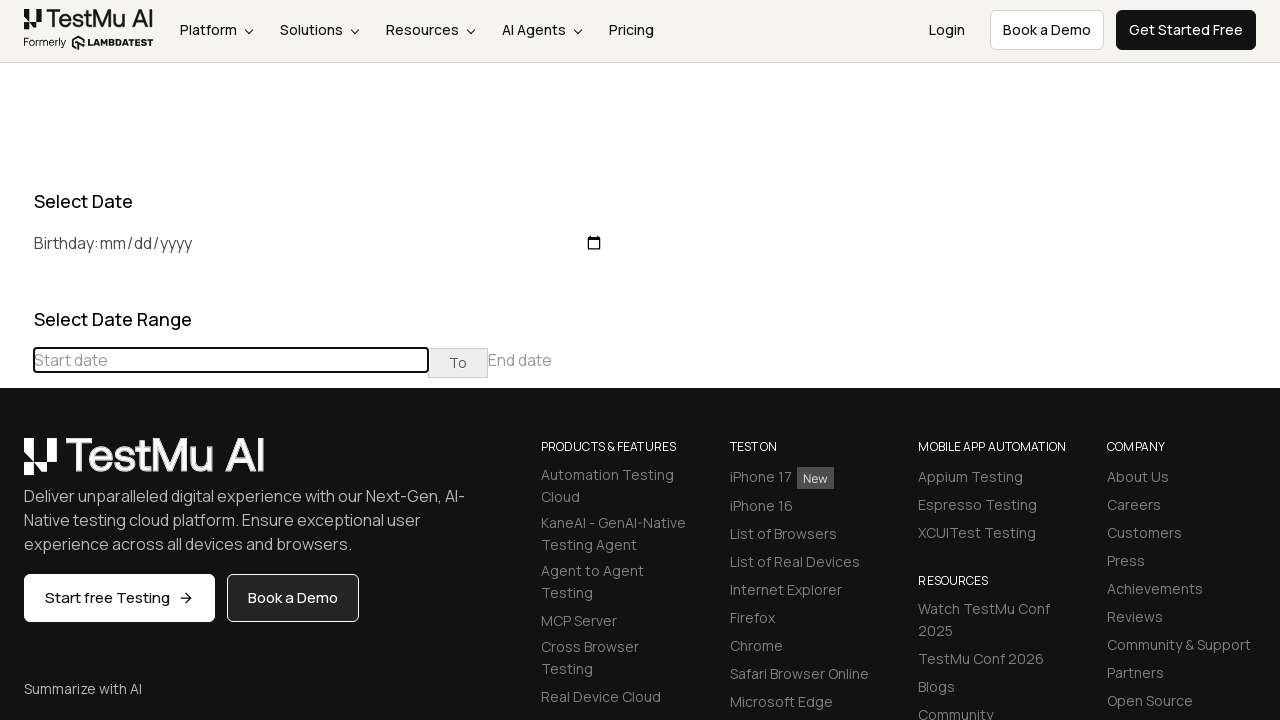

Clicked previous button to navigate towards December 2017 at (16, 465) on (//table[@class='table-condensed']//th[@class='prev'])[1]
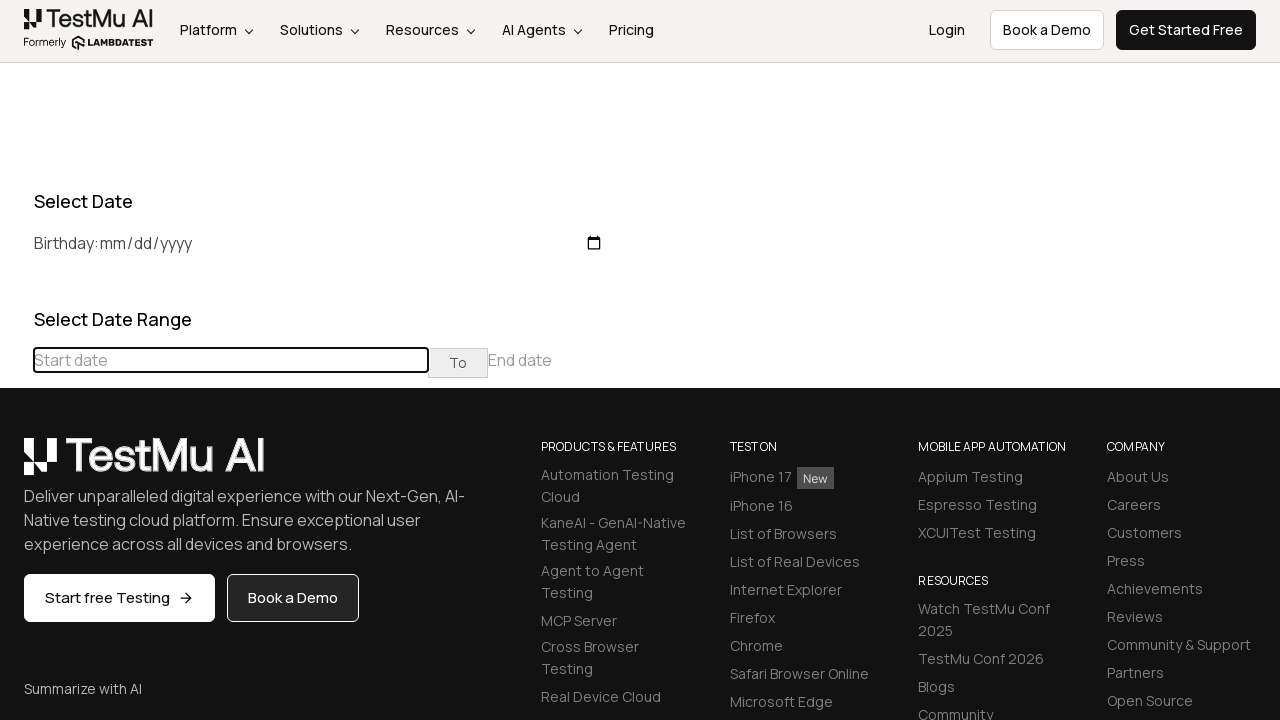

Clicked previous button to navigate towards December 2017 at (16, 465) on (//table[@class='table-condensed']//th[@class='prev'])[1]
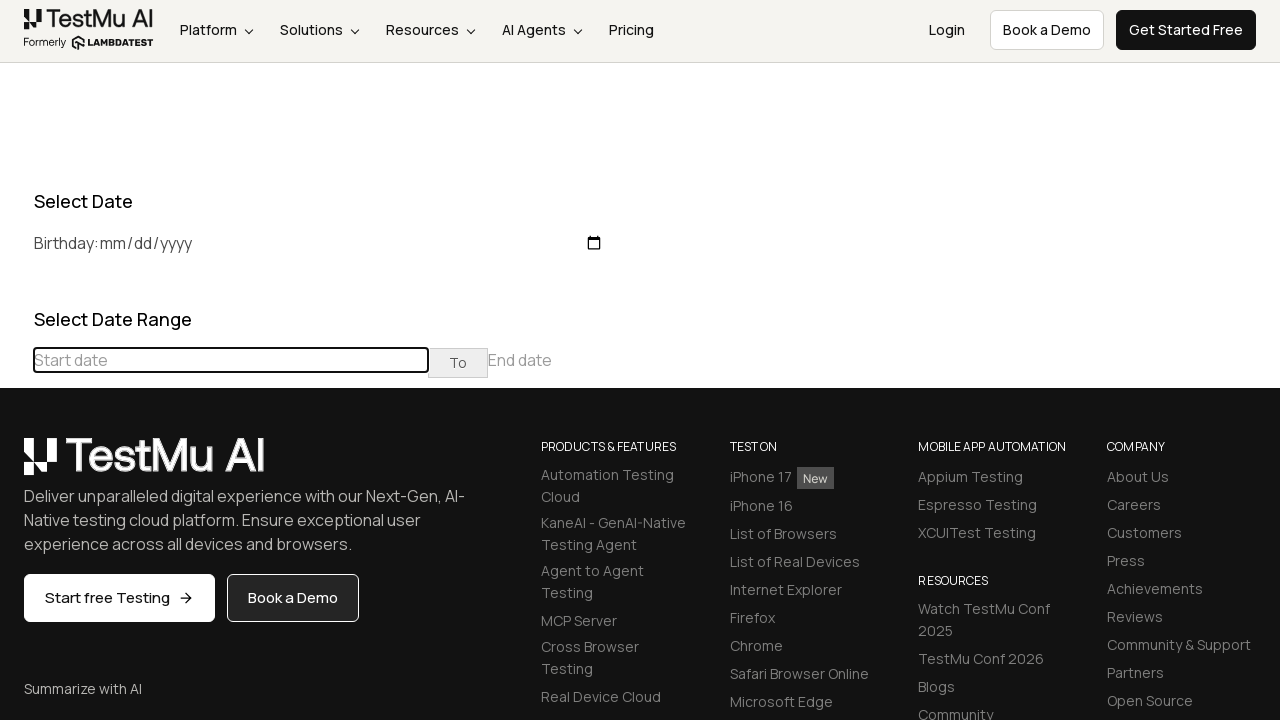

Clicked previous button to navigate towards December 2017 at (16, 465) on (//table[@class='table-condensed']//th[@class='prev'])[1]
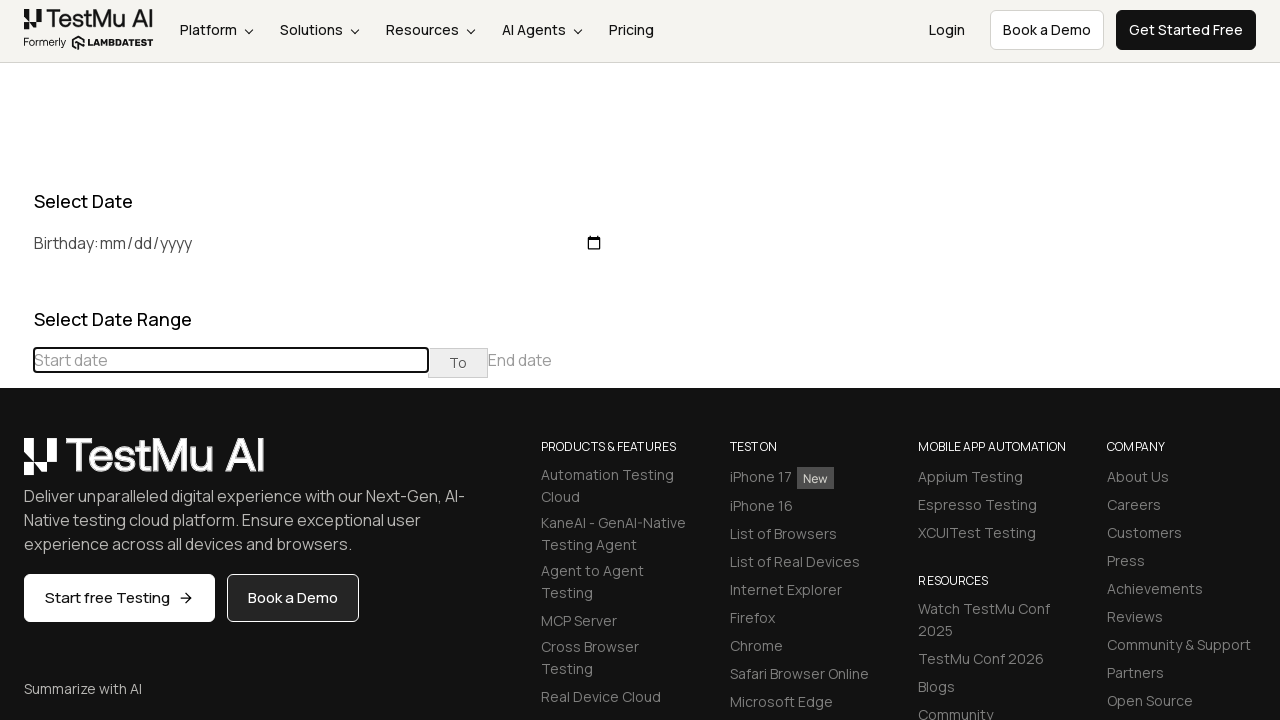

Clicked previous button to navigate towards December 2017 at (16, 465) on (//table[@class='table-condensed']//th[@class='prev'])[1]
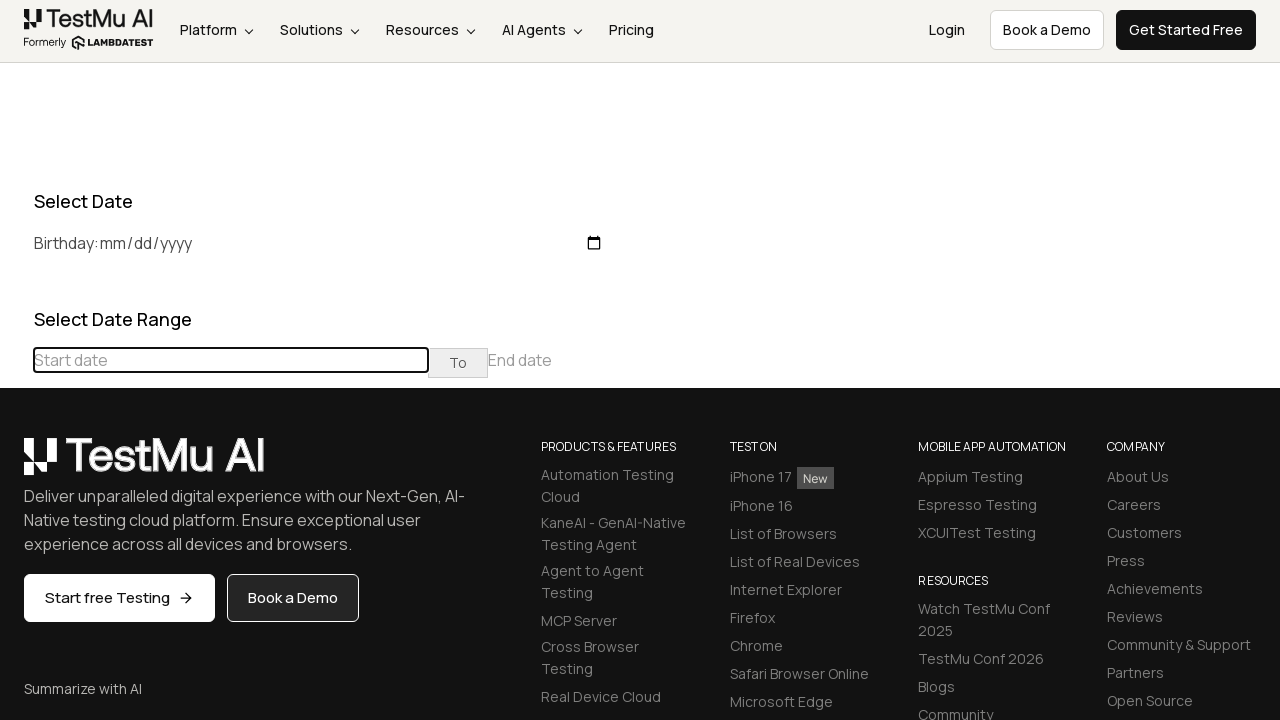

Clicked previous button to navigate towards December 2017 at (16, 465) on (//table[@class='table-condensed']//th[@class='prev'])[1]
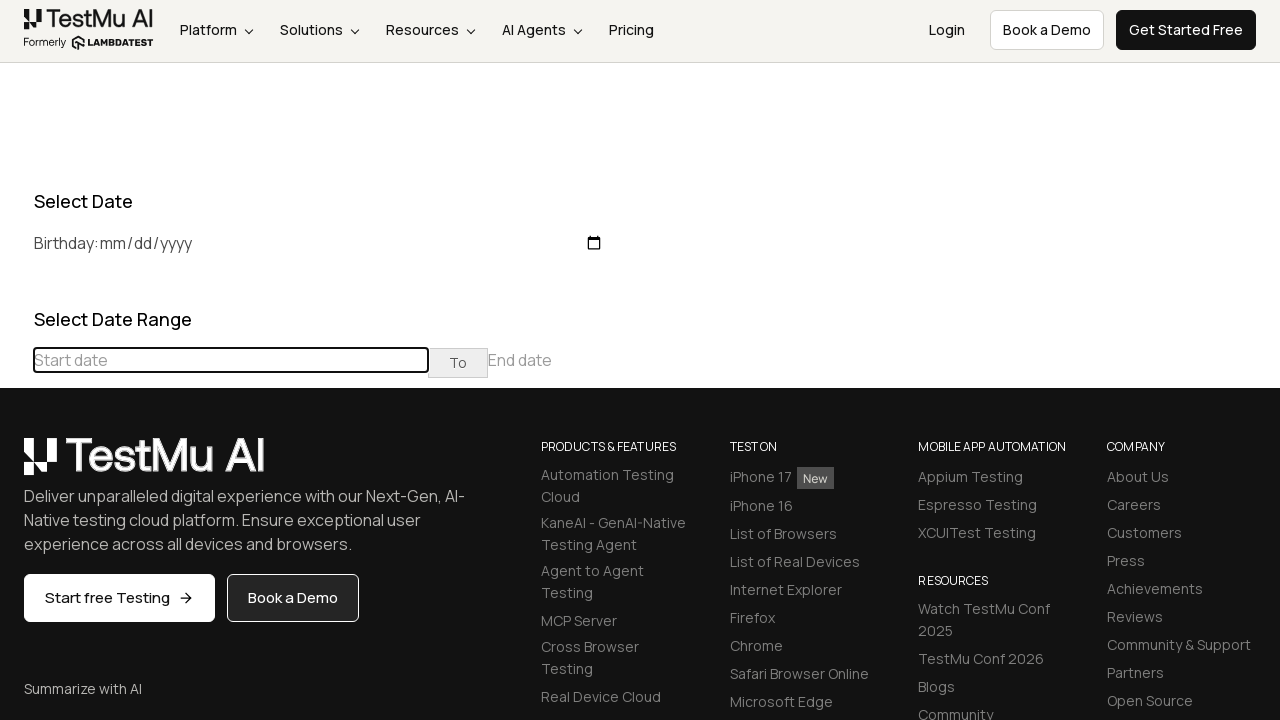

Clicked previous button to navigate towards December 2017 at (16, 465) on (//table[@class='table-condensed']//th[@class='prev'])[1]
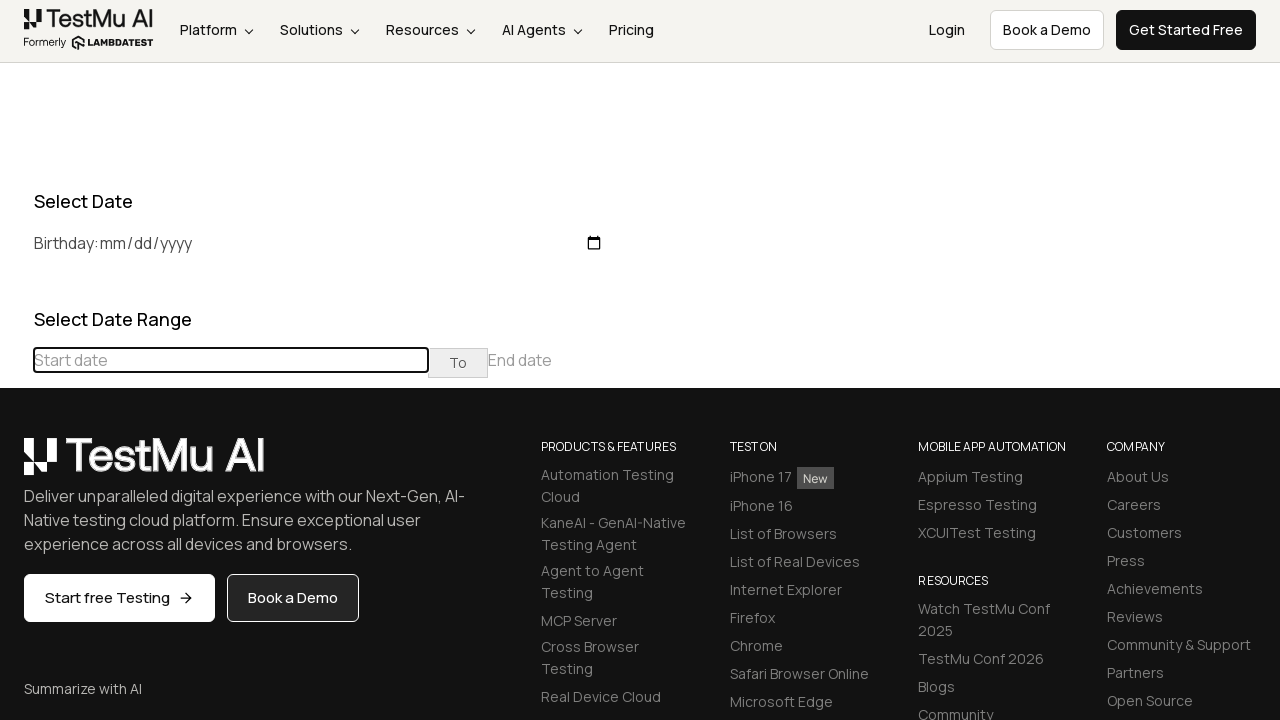

Clicked previous button to navigate towards December 2017 at (16, 465) on (//table[@class='table-condensed']//th[@class='prev'])[1]
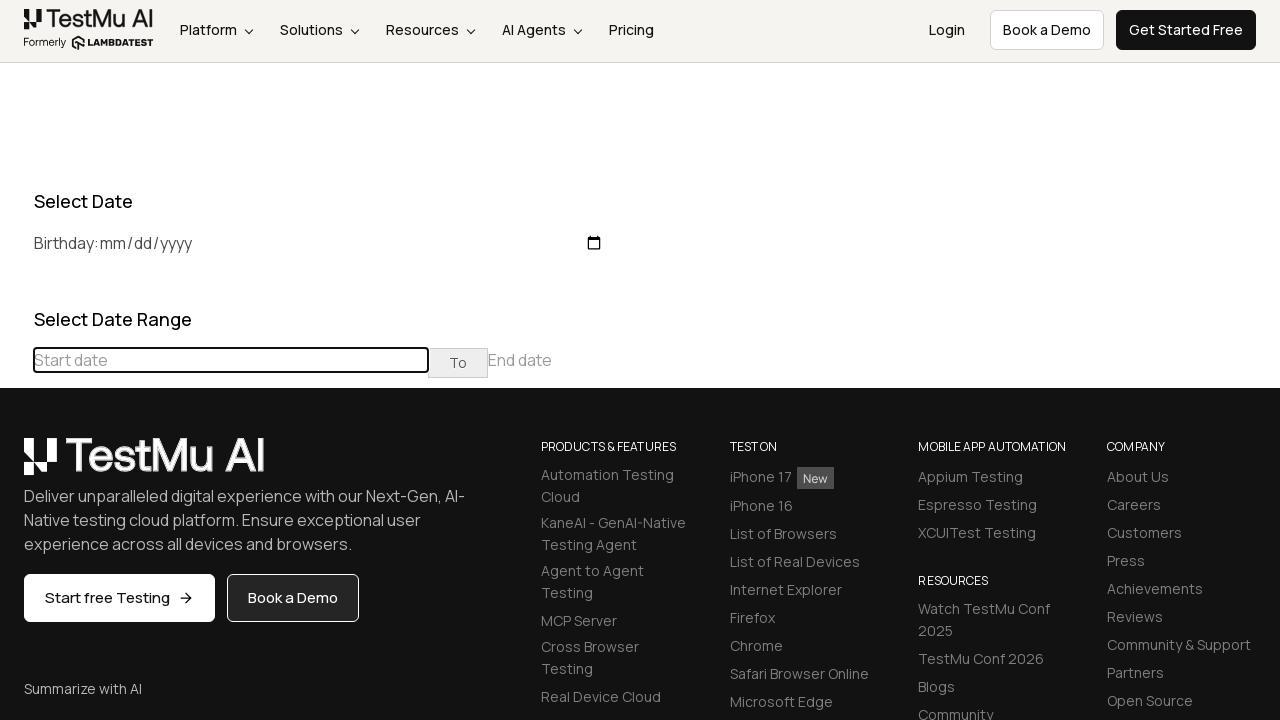

Clicked previous button to navigate towards December 2017 at (16, 465) on (//table[@class='table-condensed']//th[@class='prev'])[1]
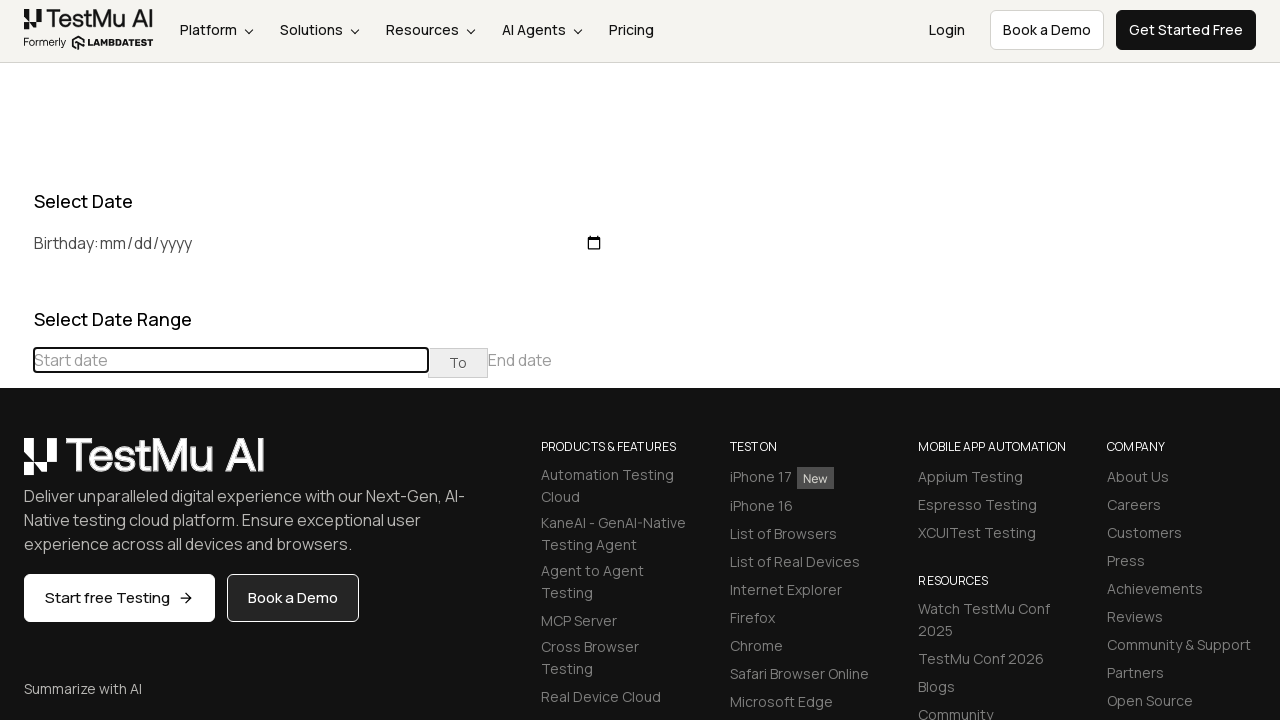

Clicked previous button to navigate towards December 2017 at (16, 465) on (//table[@class='table-condensed']//th[@class='prev'])[1]
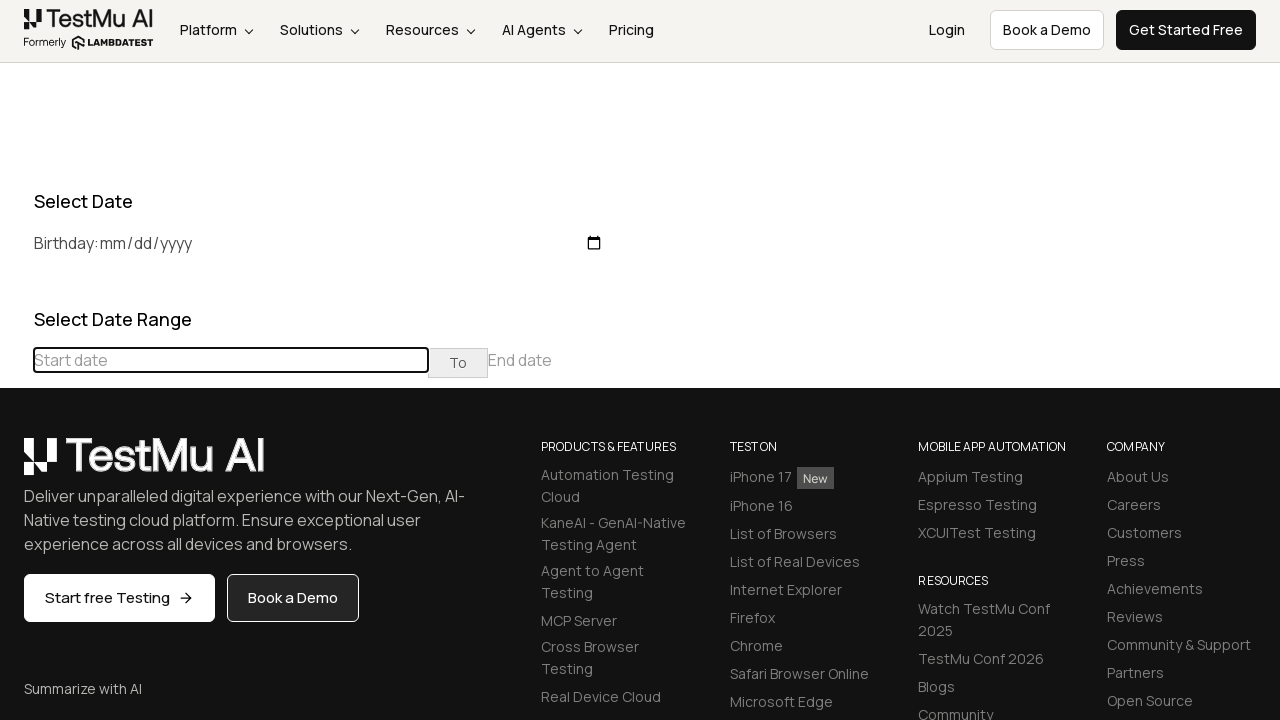

Clicked previous button to navigate towards December 2017 at (16, 465) on (//table[@class='table-condensed']//th[@class='prev'])[1]
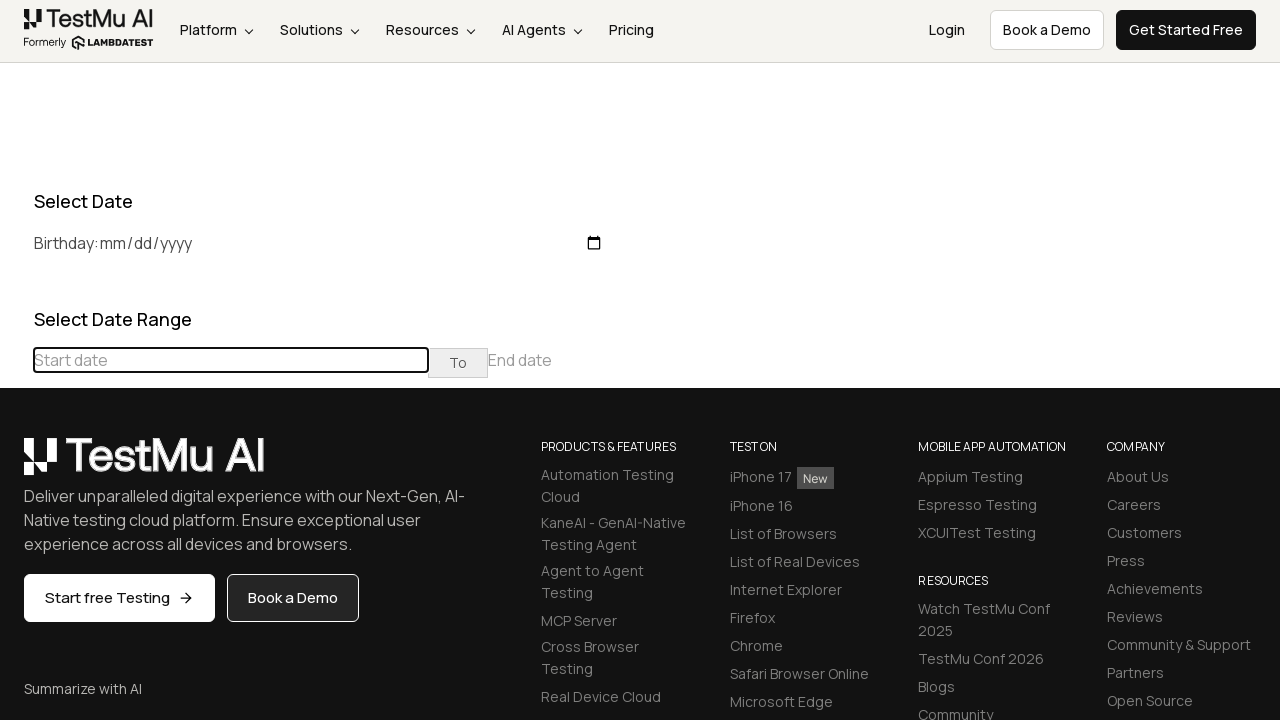

Clicked previous button to navigate towards December 2017 at (16, 465) on (//table[@class='table-condensed']//th[@class='prev'])[1]
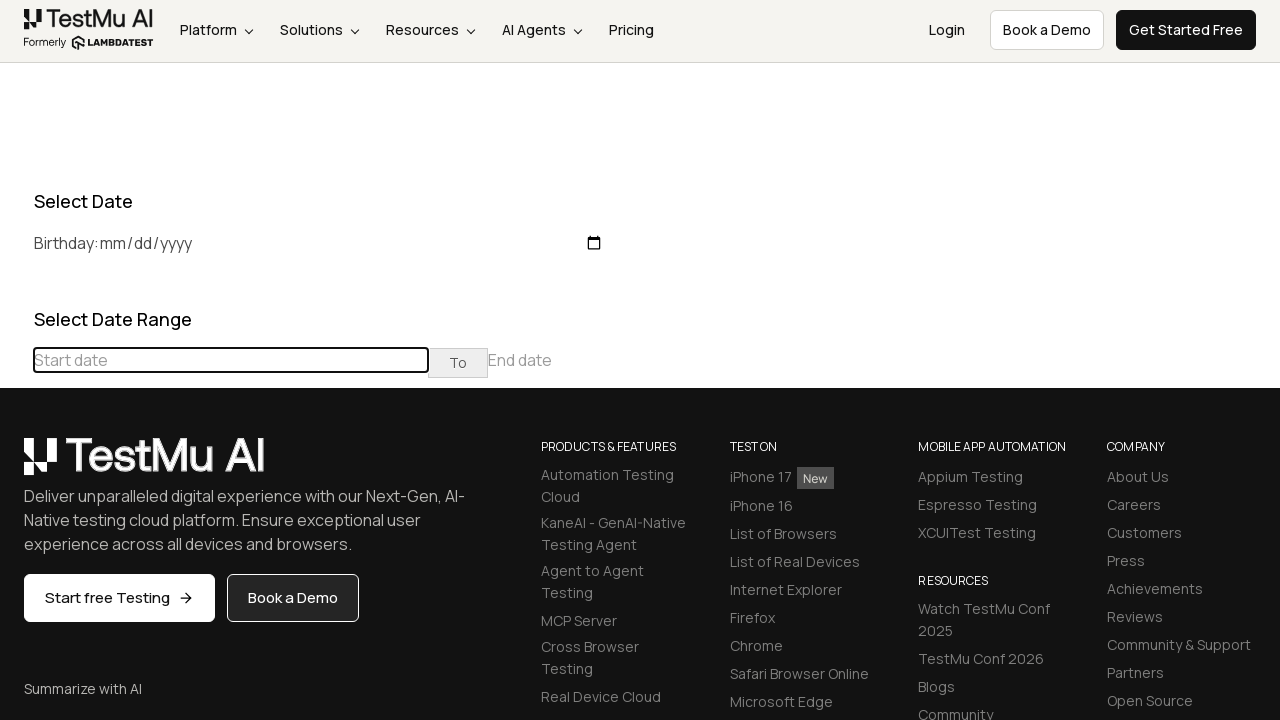

Clicked previous button to navigate towards December 2017 at (16, 465) on (//table[@class='table-condensed']//th[@class='prev'])[1]
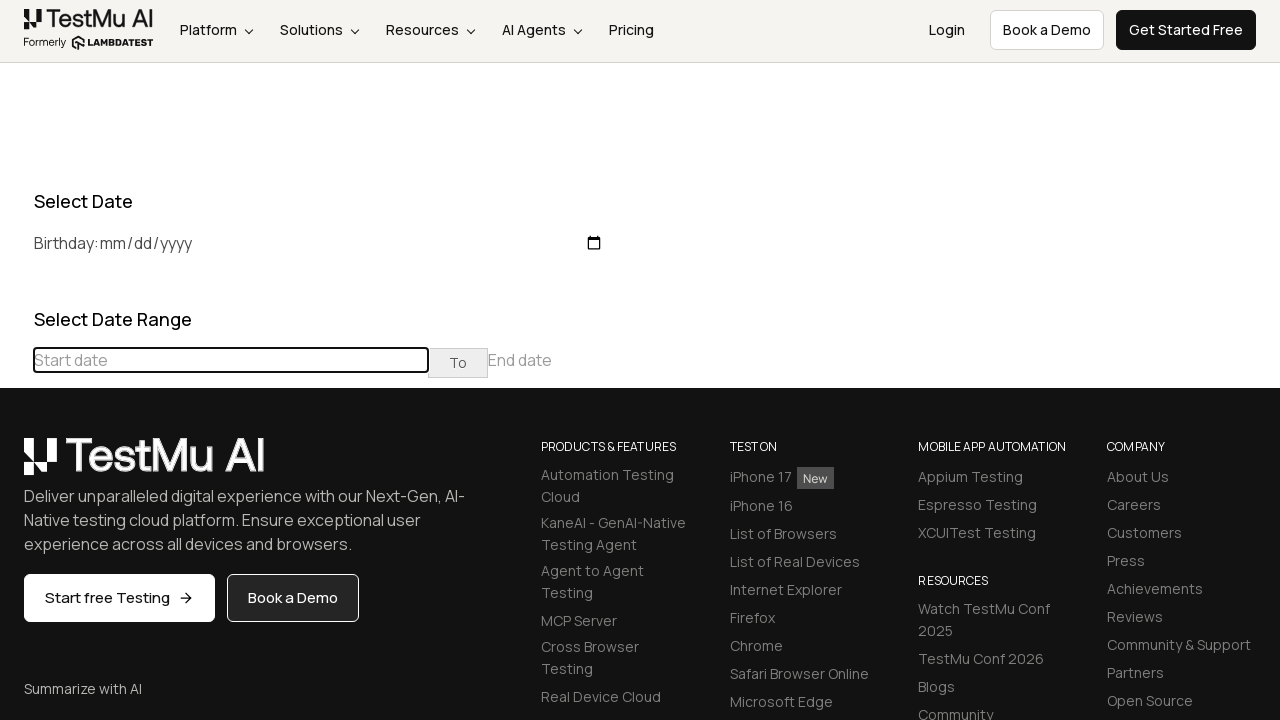

Clicked previous button to navigate towards December 2017 at (16, 465) on (//table[@class='table-condensed']//th[@class='prev'])[1]
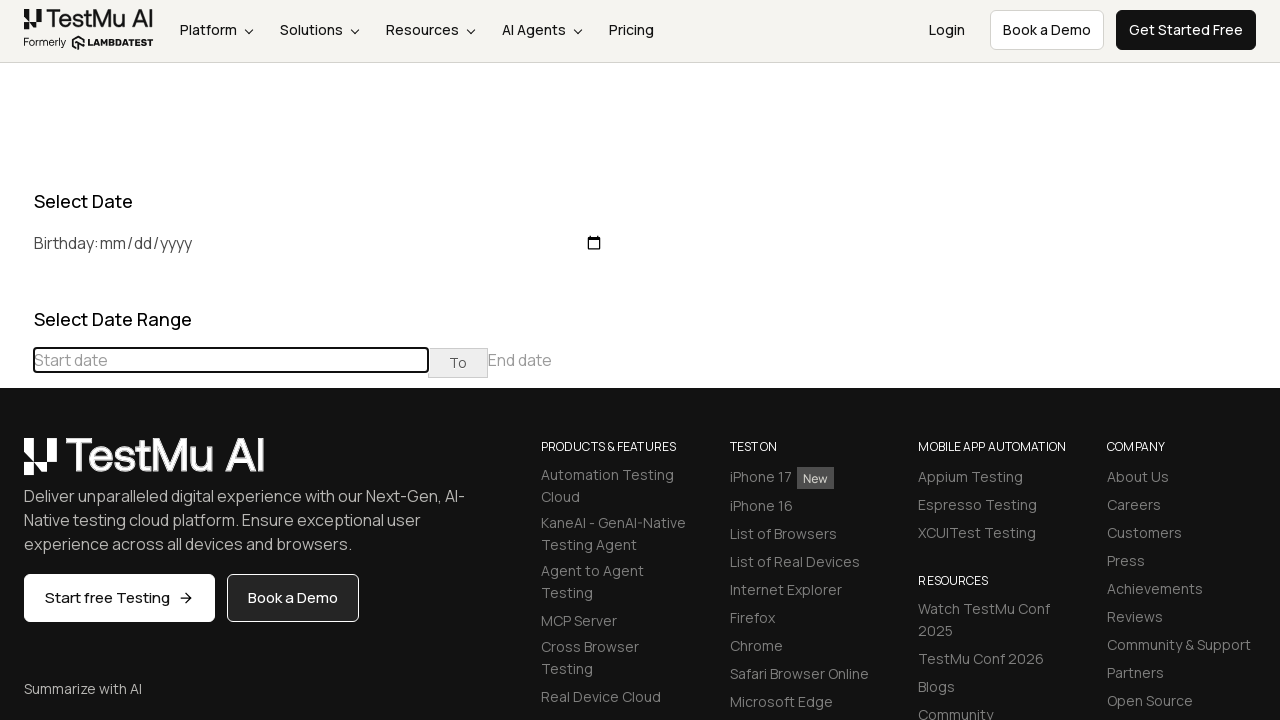

Clicked previous button to navigate towards December 2017 at (16, 465) on (//table[@class='table-condensed']//th[@class='prev'])[1]
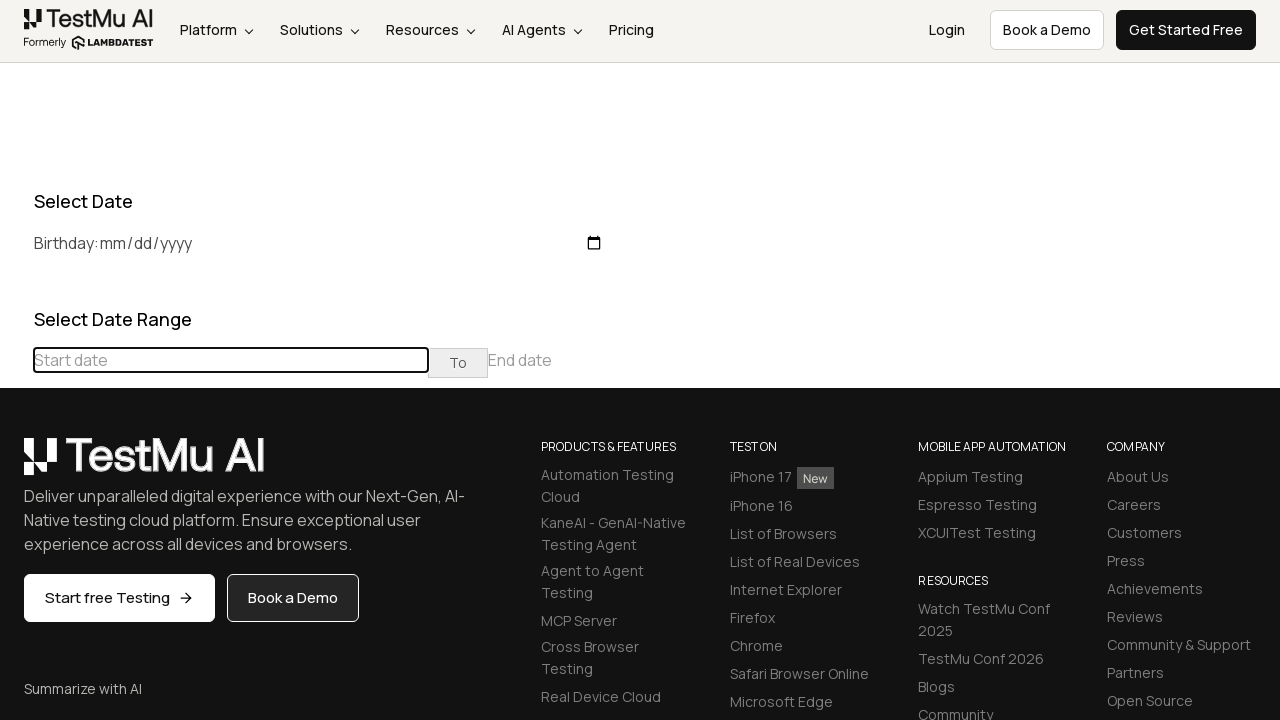

Clicked previous button to navigate towards December 2017 at (16, 465) on (//table[@class='table-condensed']//th[@class='prev'])[1]
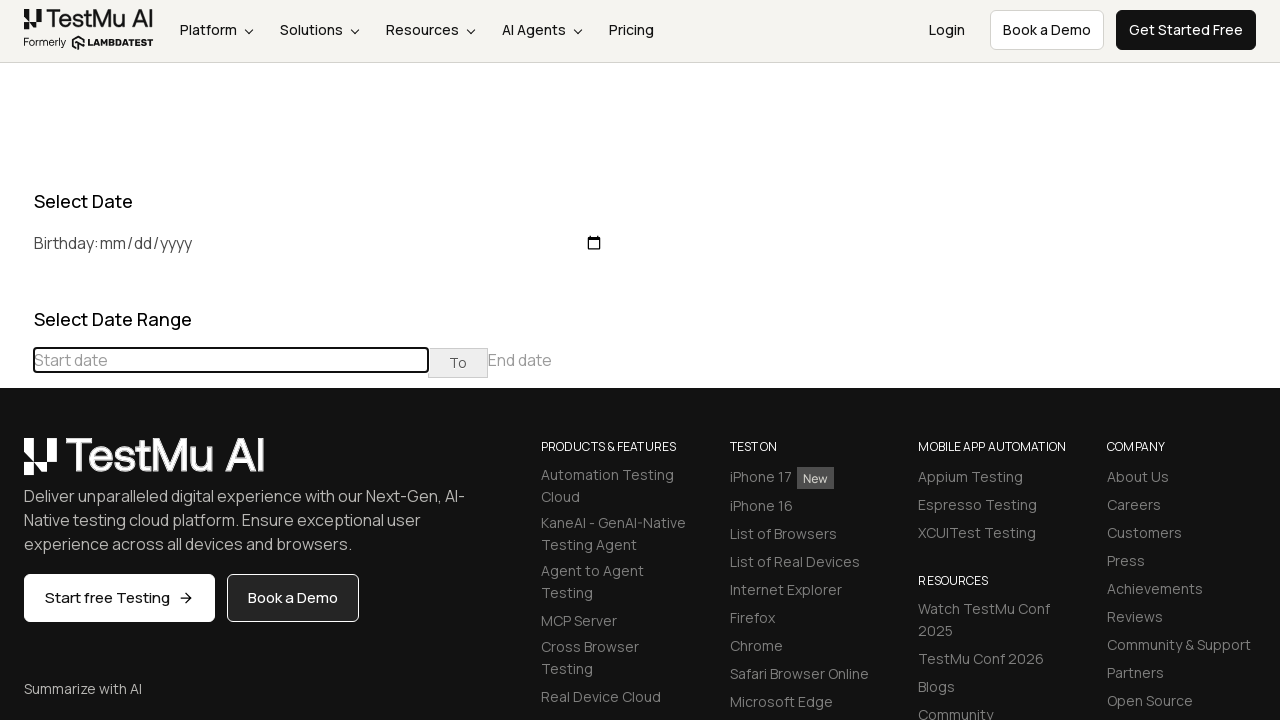

Clicked previous button to navigate towards December 2017 at (16, 465) on (//table[@class='table-condensed']//th[@class='prev'])[1]
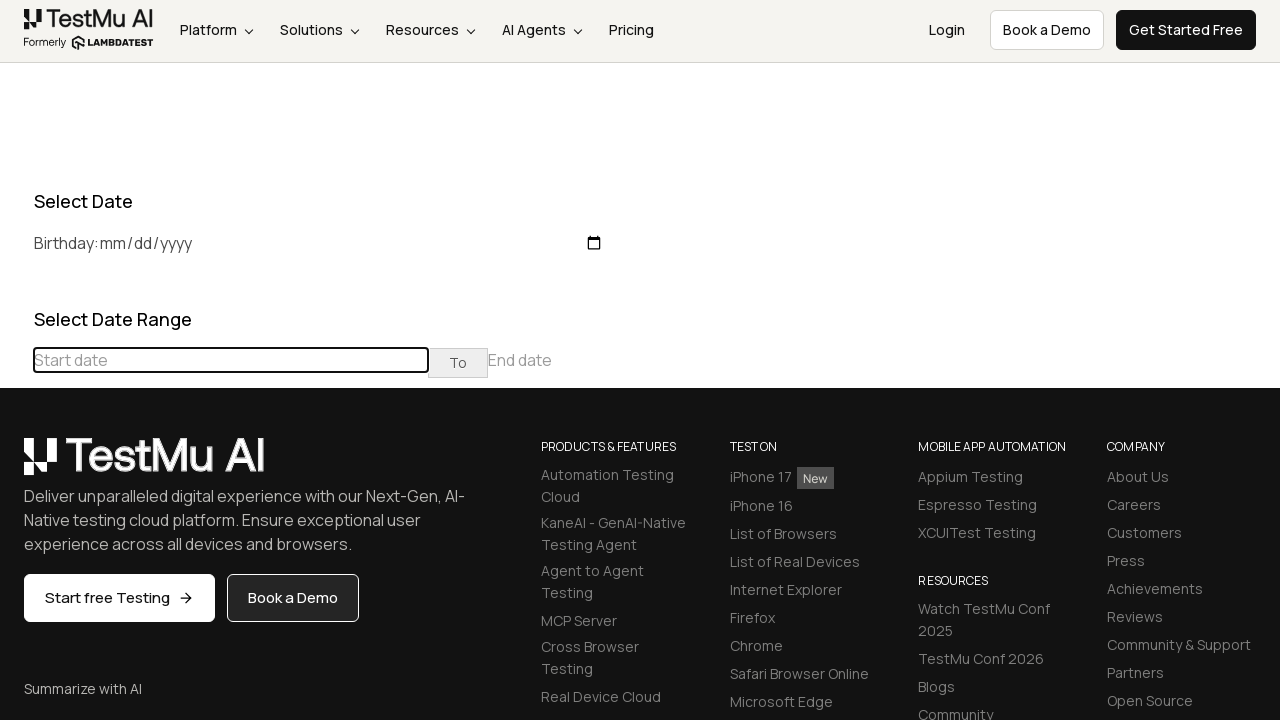

Clicked previous button to navigate towards December 2017 at (16, 465) on (//table[@class='table-condensed']//th[@class='prev'])[1]
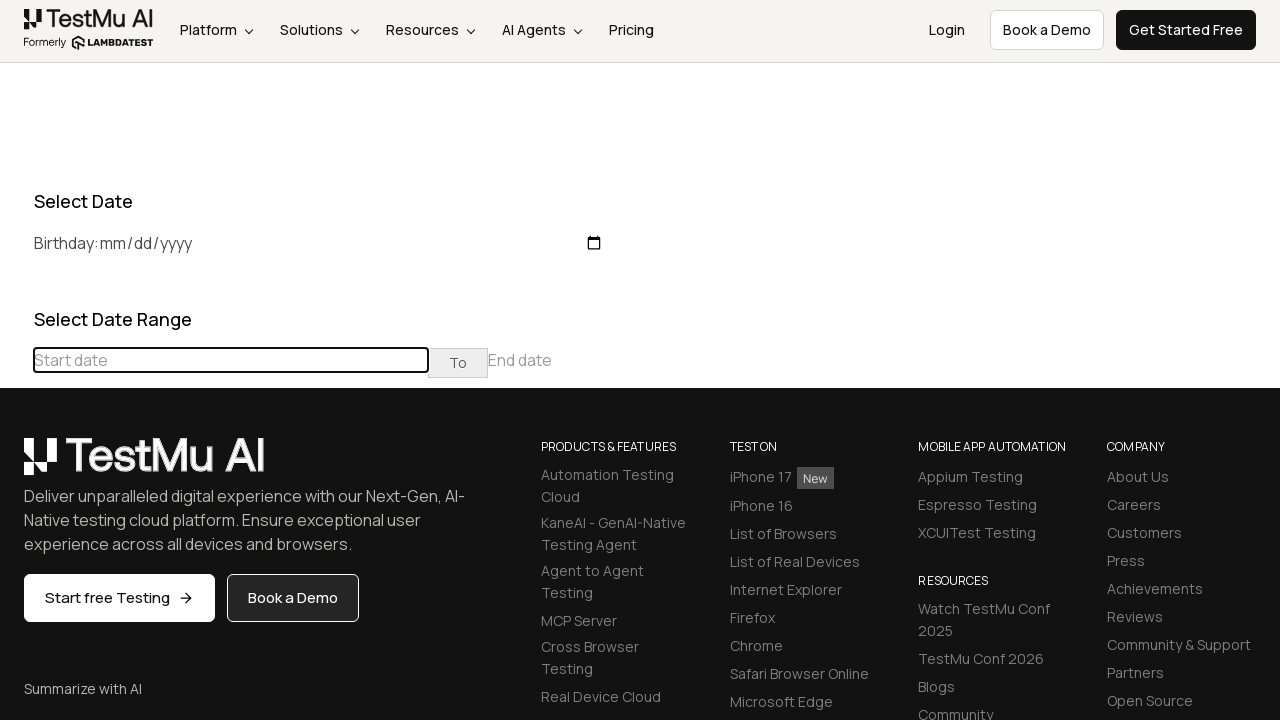

Clicked previous button to navigate towards December 2017 at (16, 465) on (//table[@class='table-condensed']//th[@class='prev'])[1]
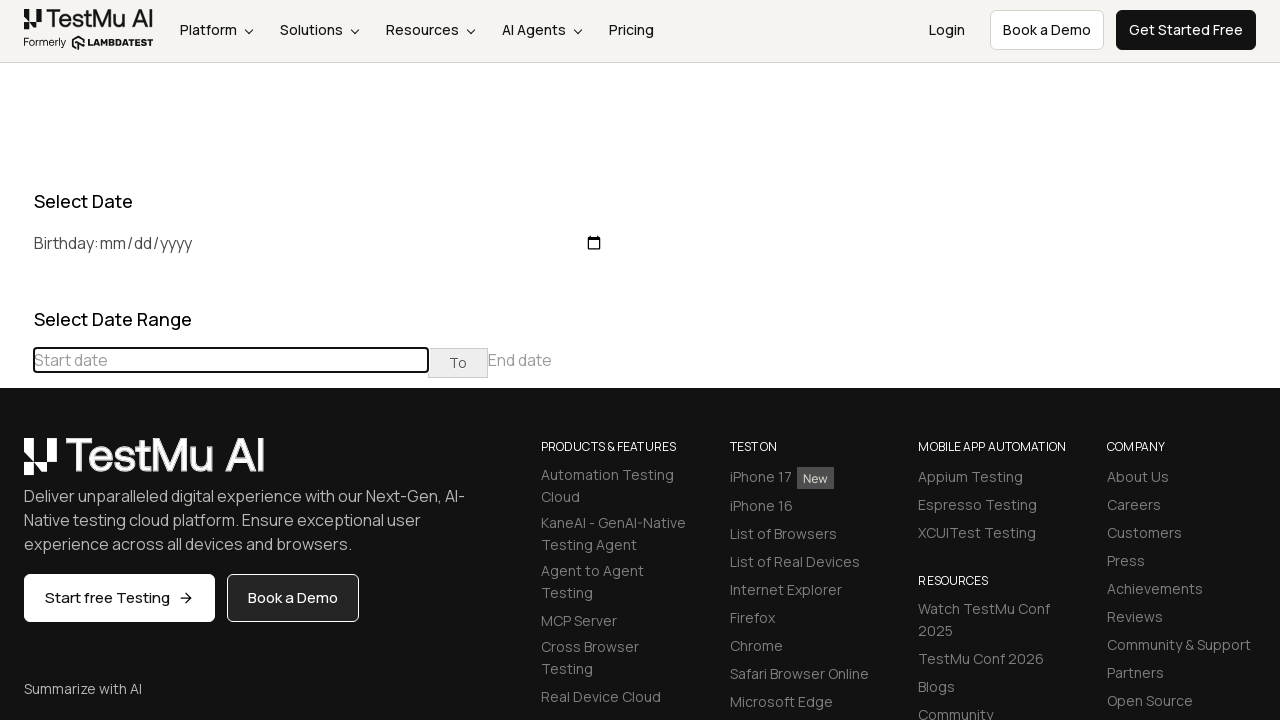

Clicked previous button to navigate towards December 2017 at (16, 465) on (//table[@class='table-condensed']//th[@class='prev'])[1]
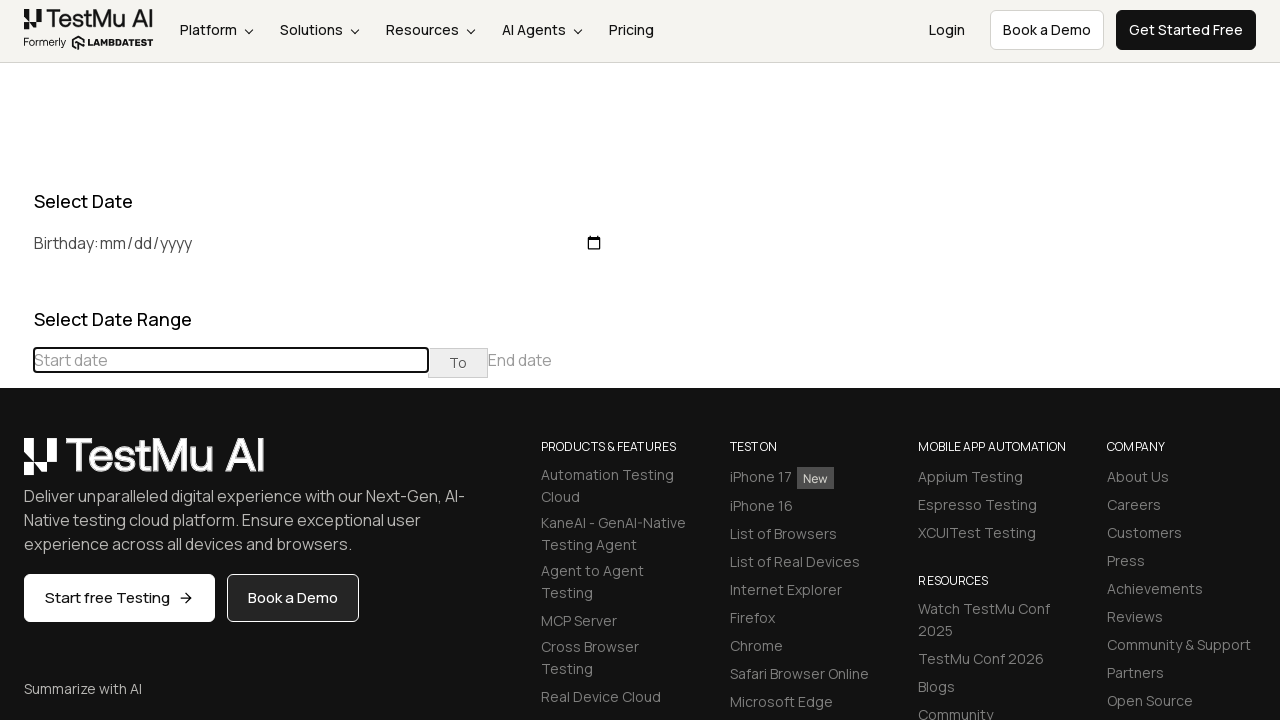

Clicked previous button to navigate towards December 2017 at (16, 465) on (//table[@class='table-condensed']//th[@class='prev'])[1]
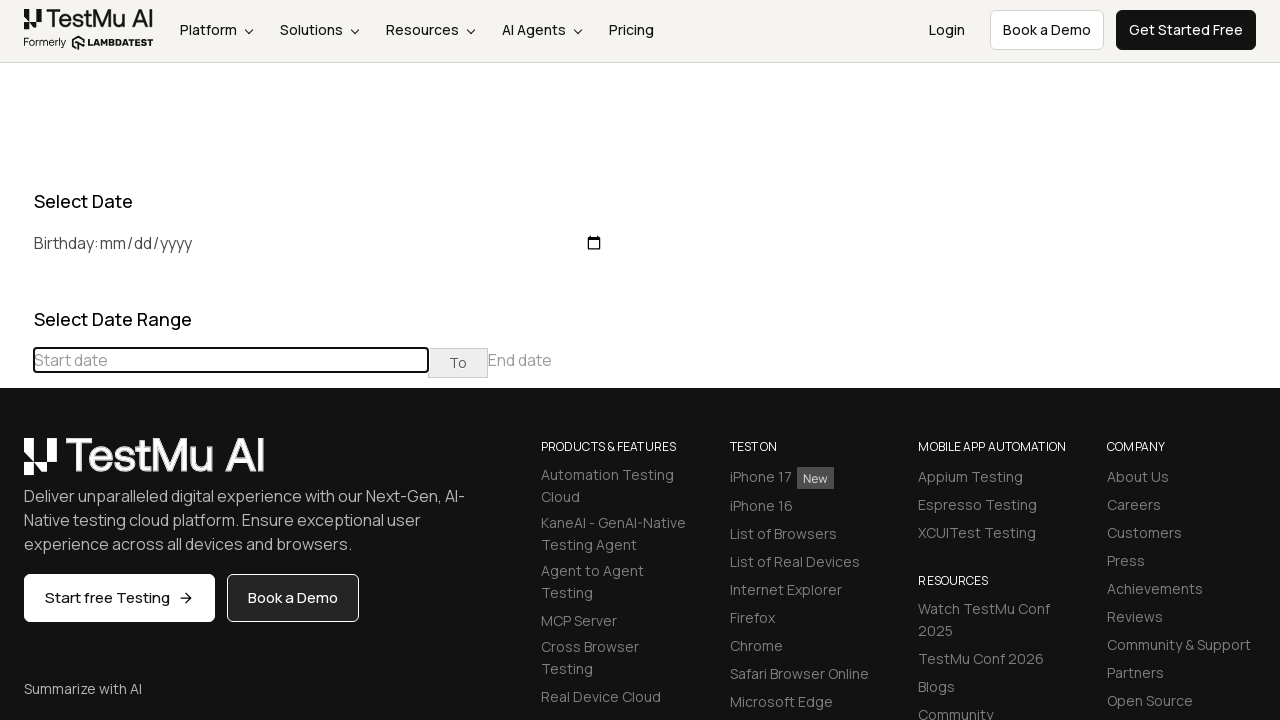

Clicked previous button to navigate towards December 2017 at (16, 465) on (//table[@class='table-condensed']//th[@class='prev'])[1]
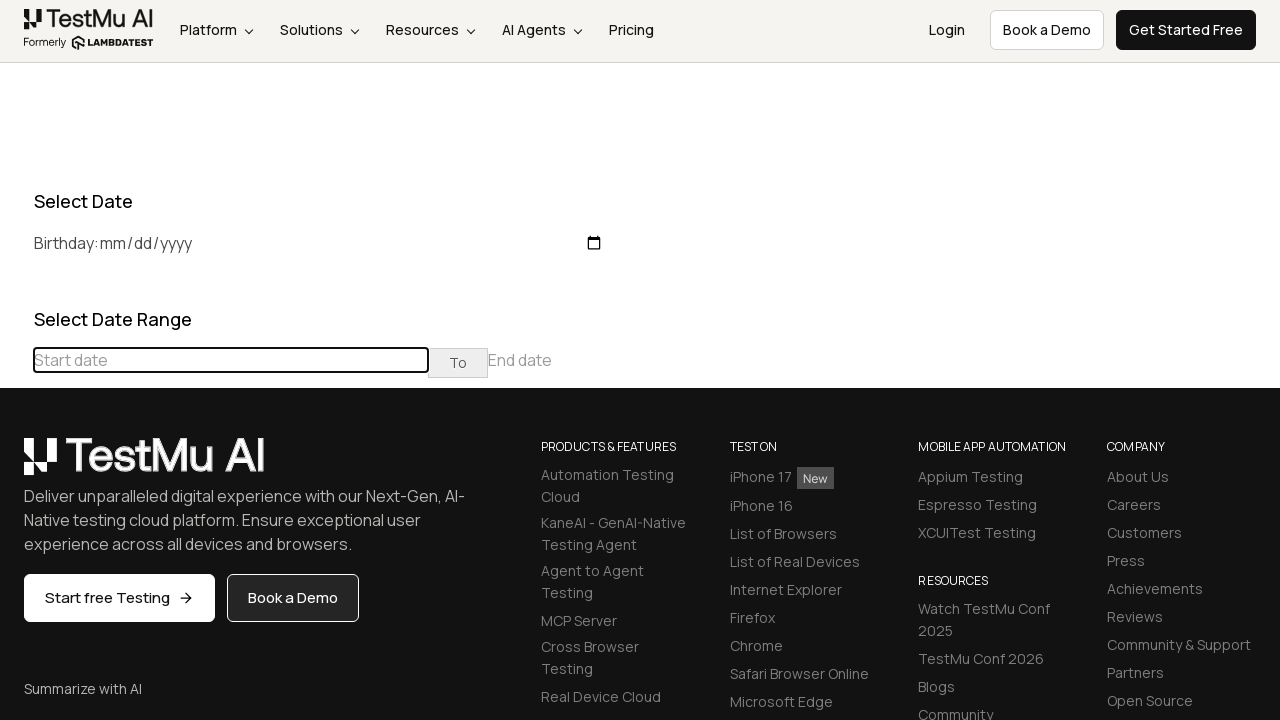

Clicked previous button to navigate towards December 2017 at (16, 465) on (//table[@class='table-condensed']//th[@class='prev'])[1]
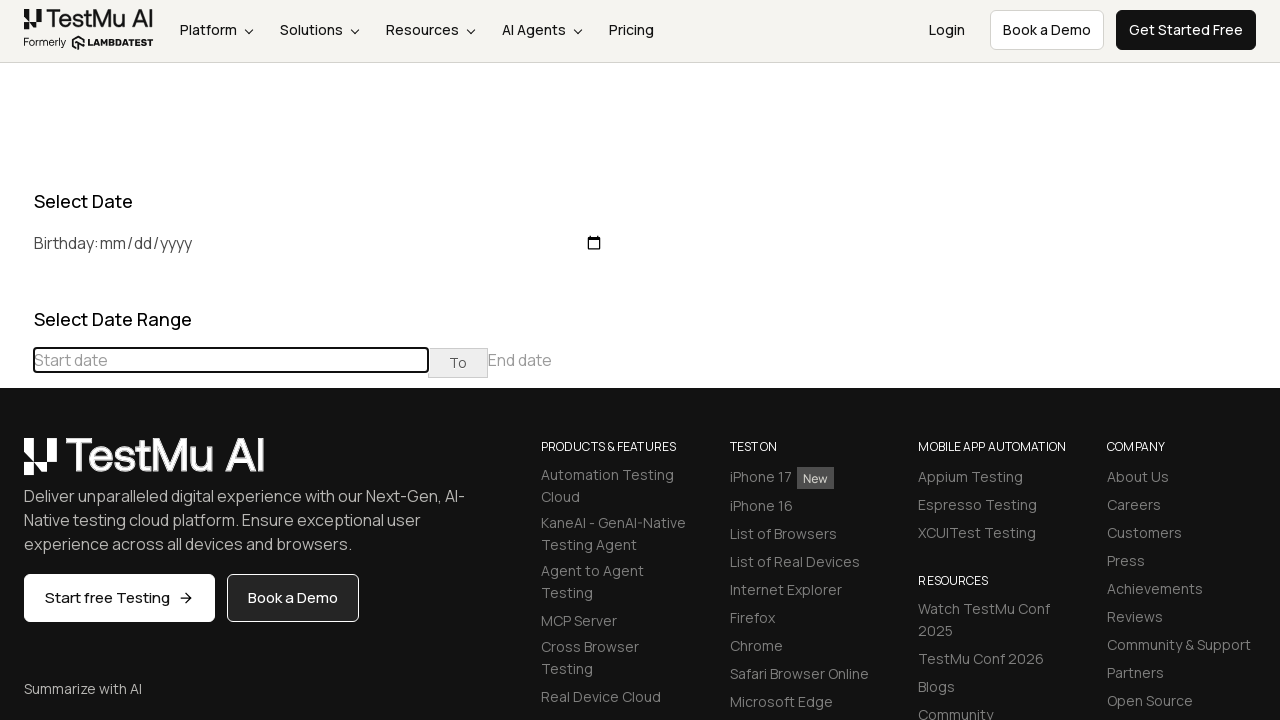

Clicked previous button to navigate towards December 2017 at (16, 465) on (//table[@class='table-condensed']//th[@class='prev'])[1]
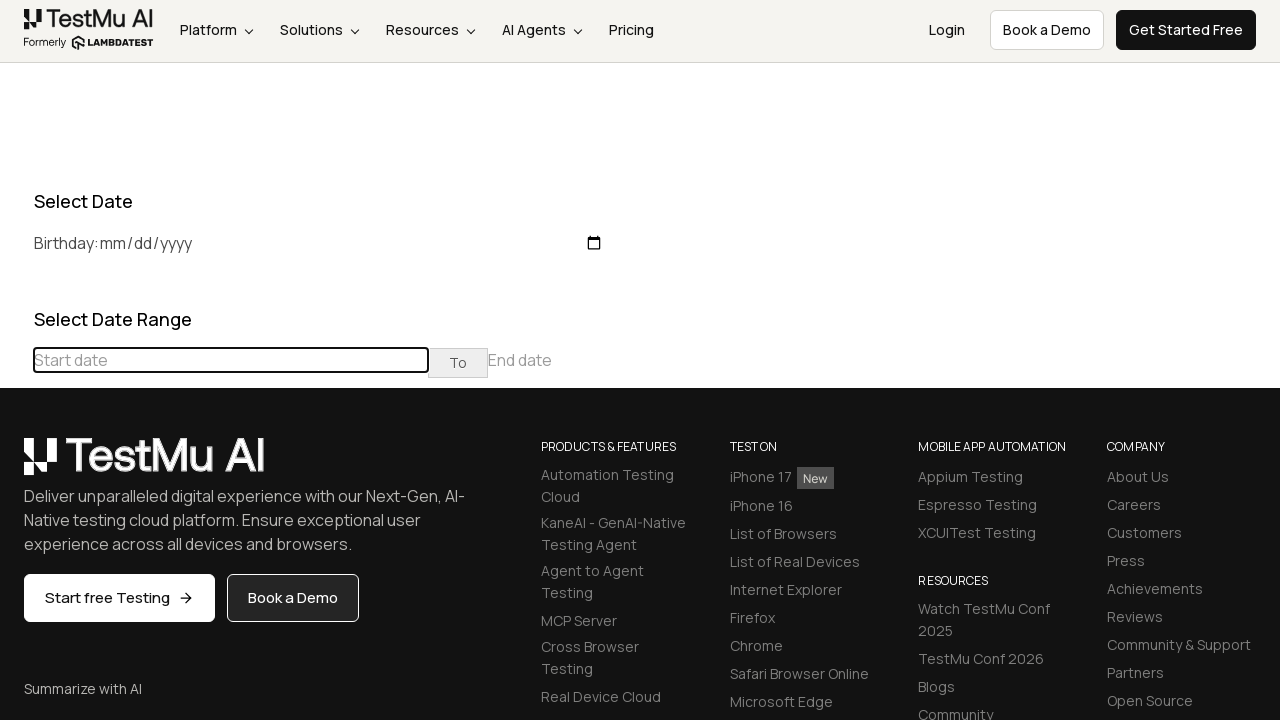

Clicked previous button to navigate towards December 2017 at (16, 465) on (//table[@class='table-condensed']//th[@class='prev'])[1]
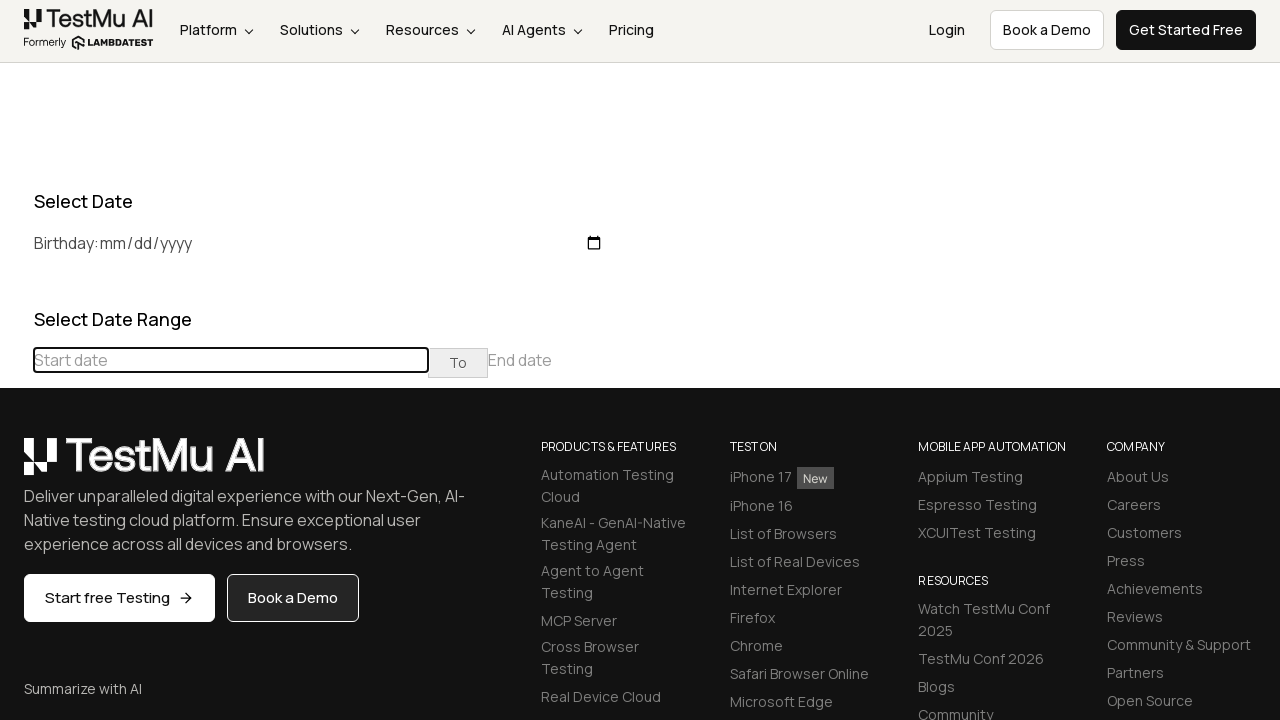

Clicked previous button to navigate towards December 2017 at (16, 465) on (//table[@class='table-condensed']//th[@class='prev'])[1]
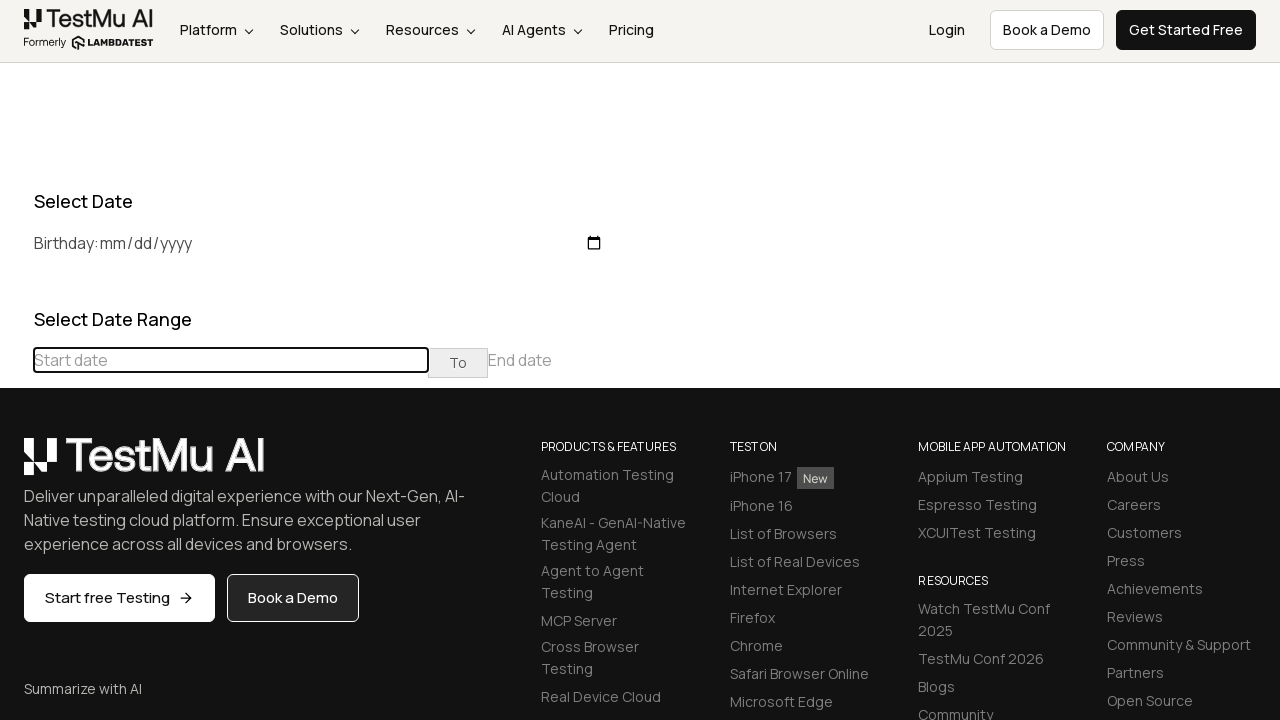

Clicked previous button to navigate towards December 2017 at (16, 465) on (//table[@class='table-condensed']//th[@class='prev'])[1]
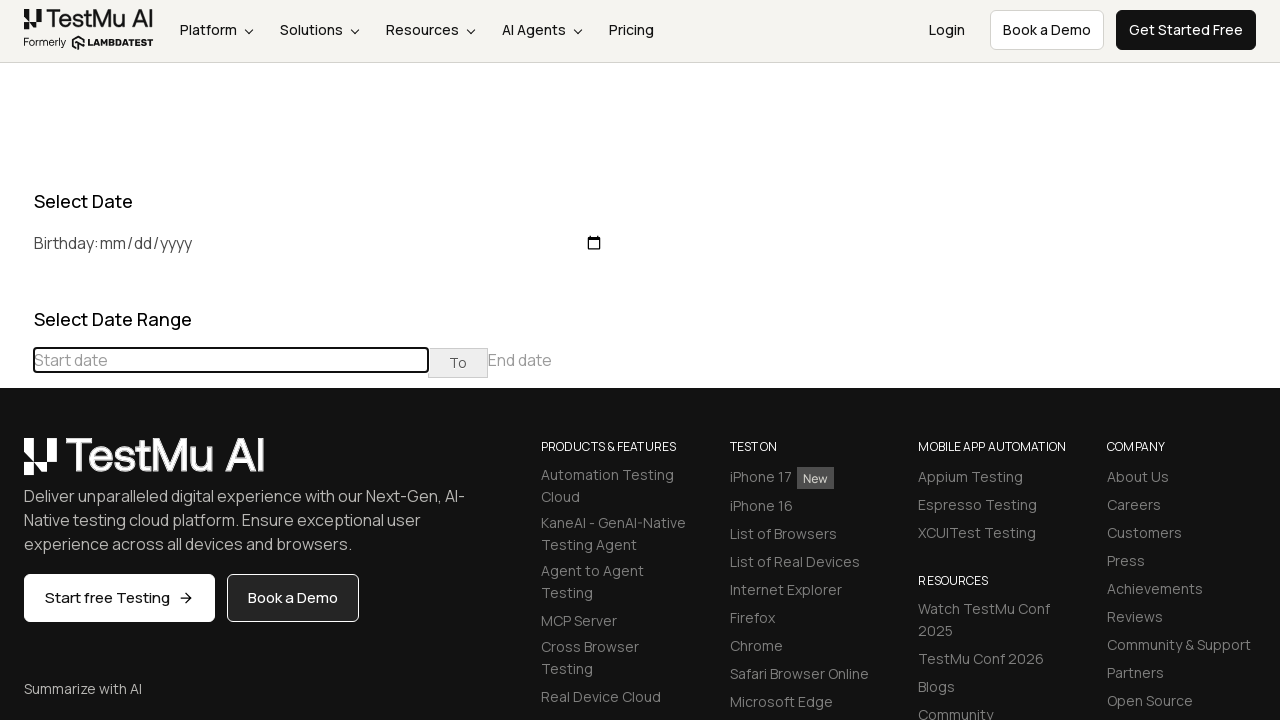

Clicked previous button to navigate towards December 2017 at (16, 465) on (//table[@class='table-condensed']//th[@class='prev'])[1]
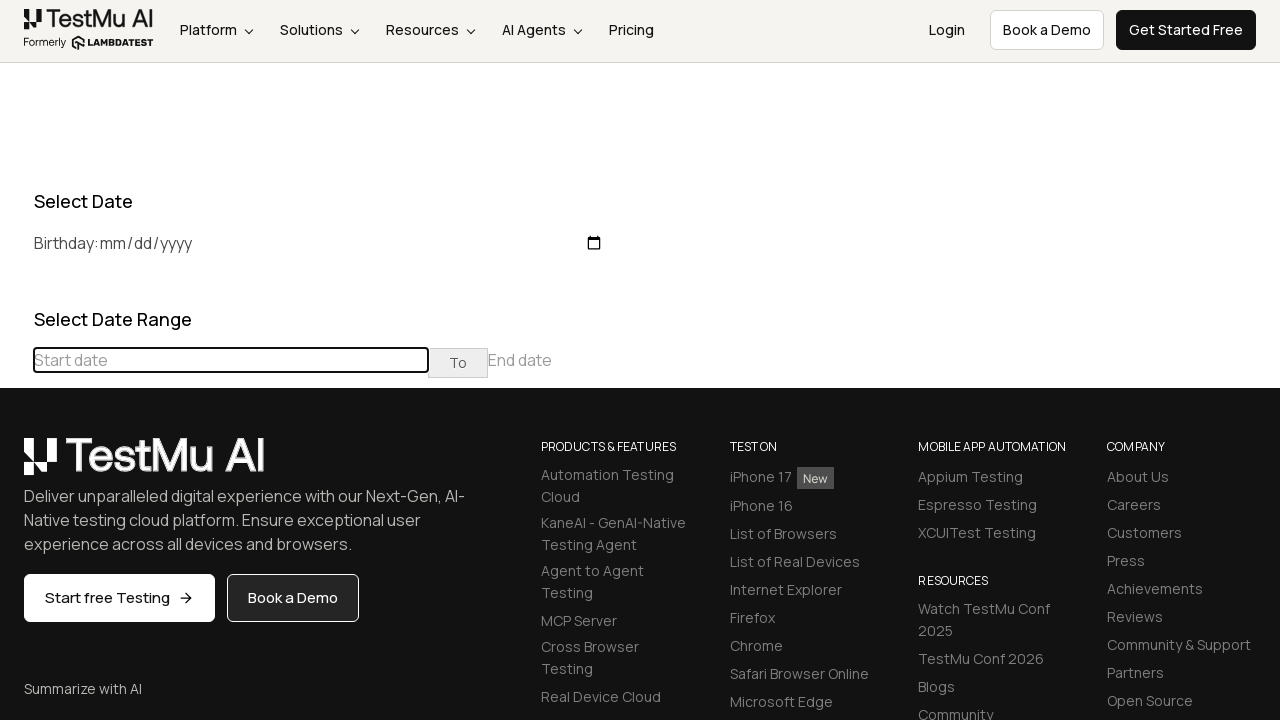

Clicked previous button to navigate towards December 2017 at (16, 465) on (//table[@class='table-condensed']//th[@class='prev'])[1]
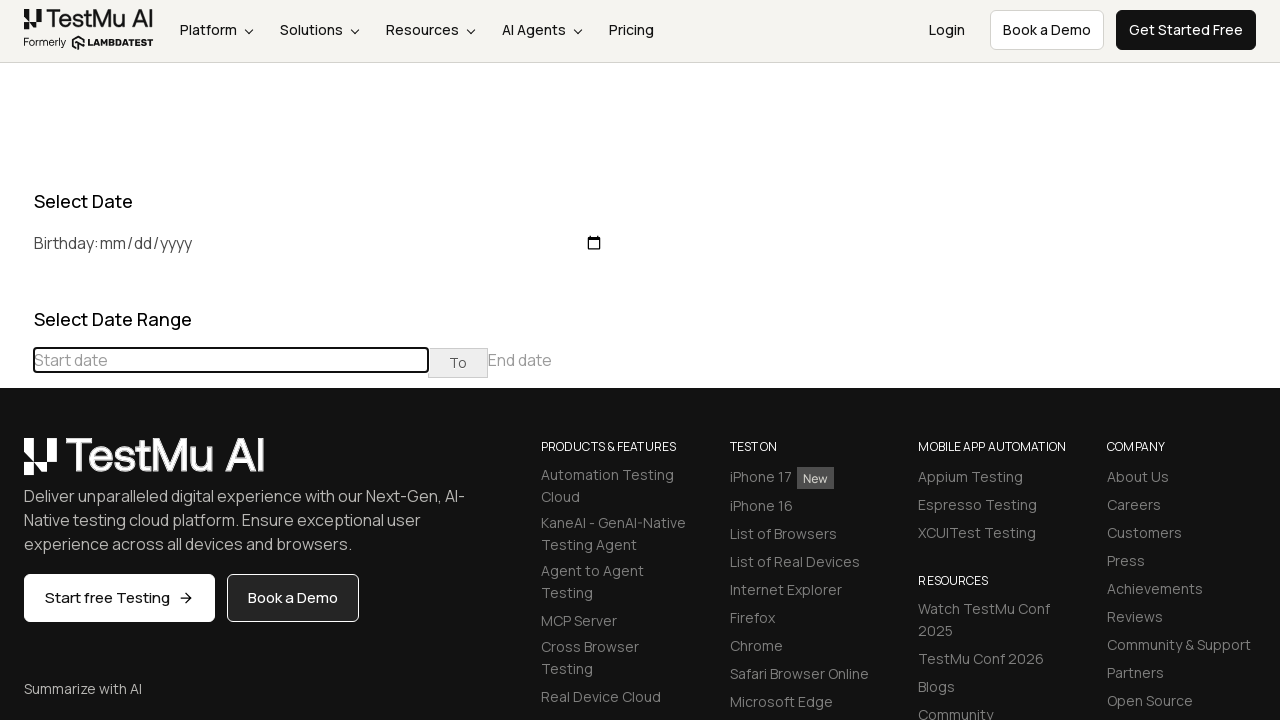

Clicked previous button to navigate towards December 2017 at (16, 465) on (//table[@class='table-condensed']//th[@class='prev'])[1]
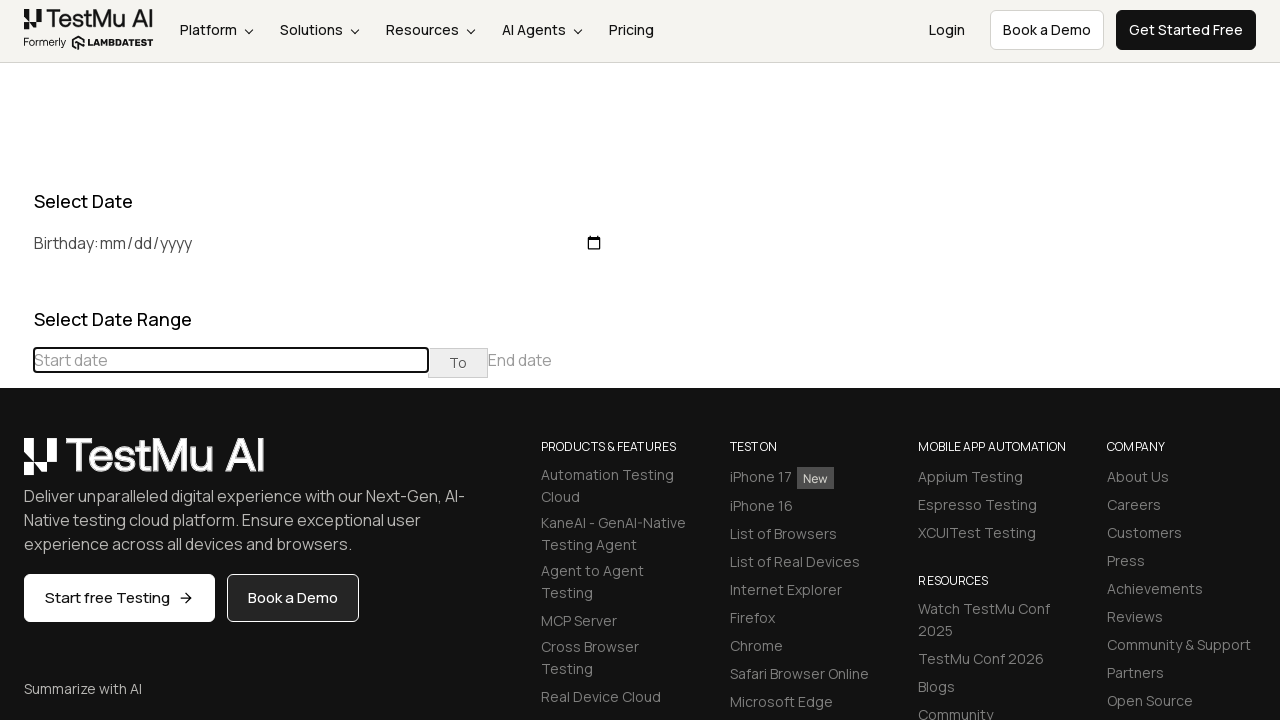

Clicked previous button to navigate towards December 2017 at (16, 465) on (//table[@class='table-condensed']//th[@class='prev'])[1]
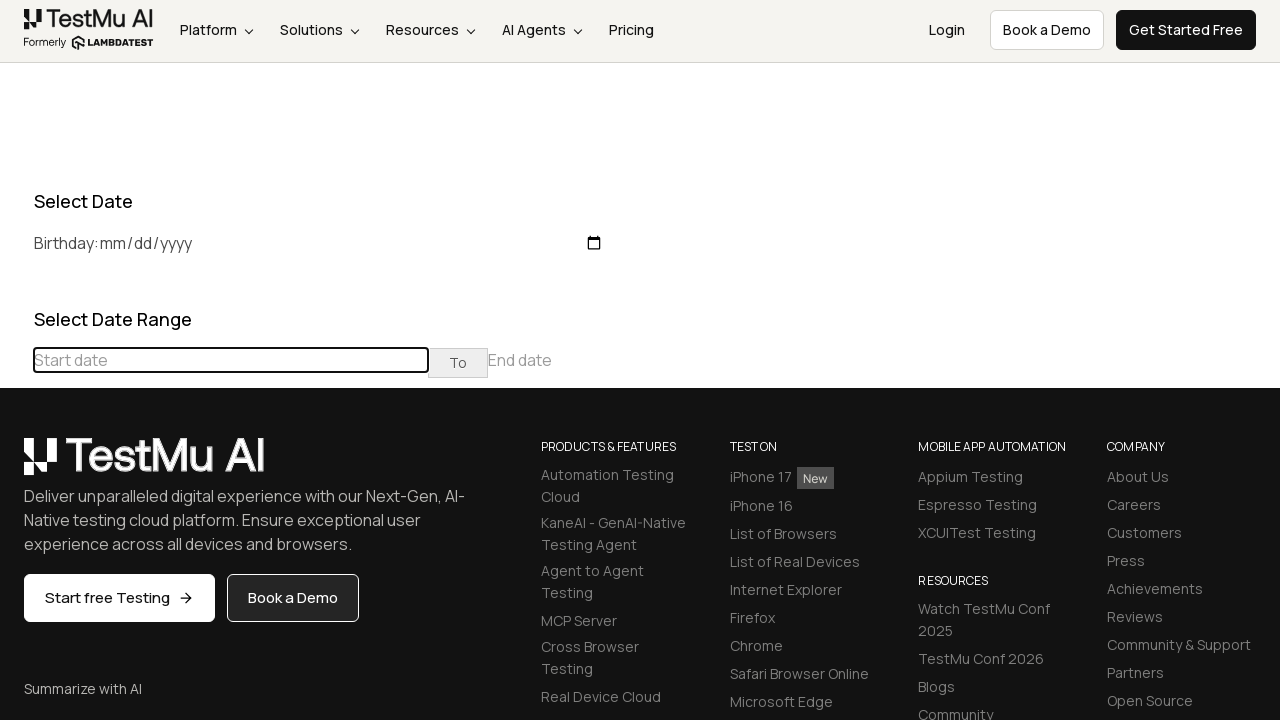

Clicked previous button to navigate towards December 2017 at (16, 465) on (//table[@class='table-condensed']//th[@class='prev'])[1]
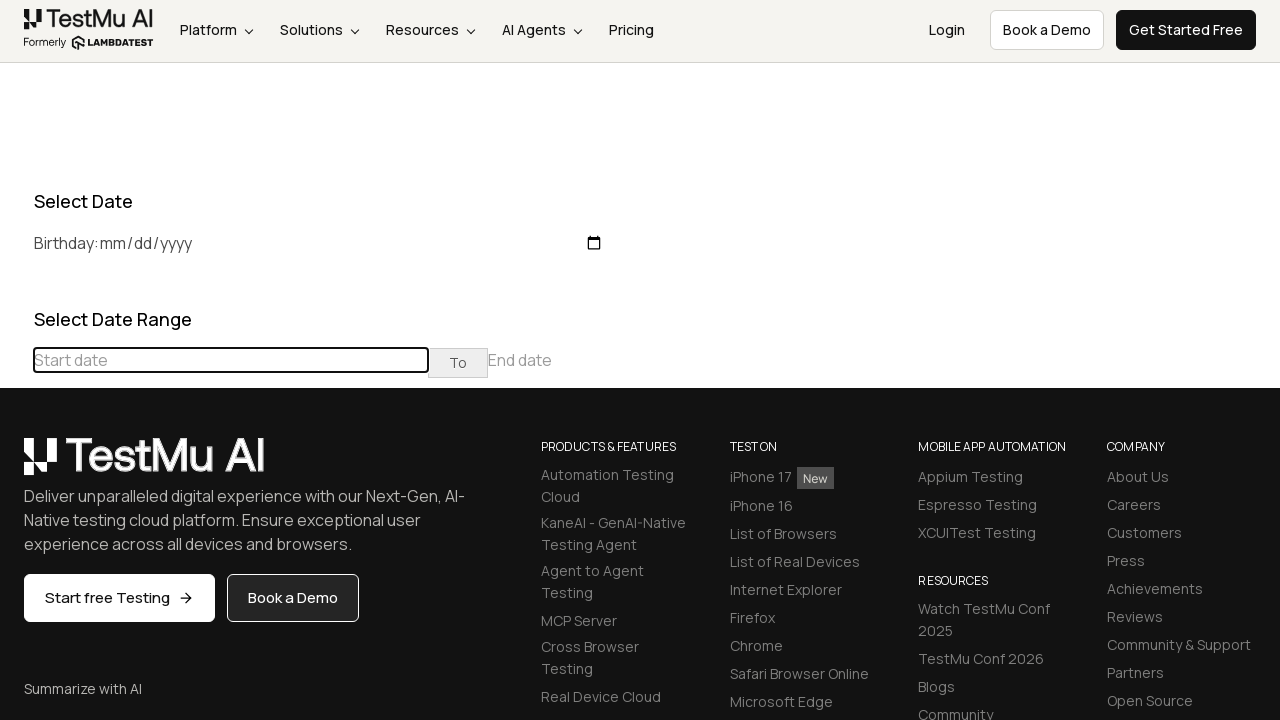

Clicked previous button to navigate towards December 2017 at (16, 465) on (//table[@class='table-condensed']//th[@class='prev'])[1]
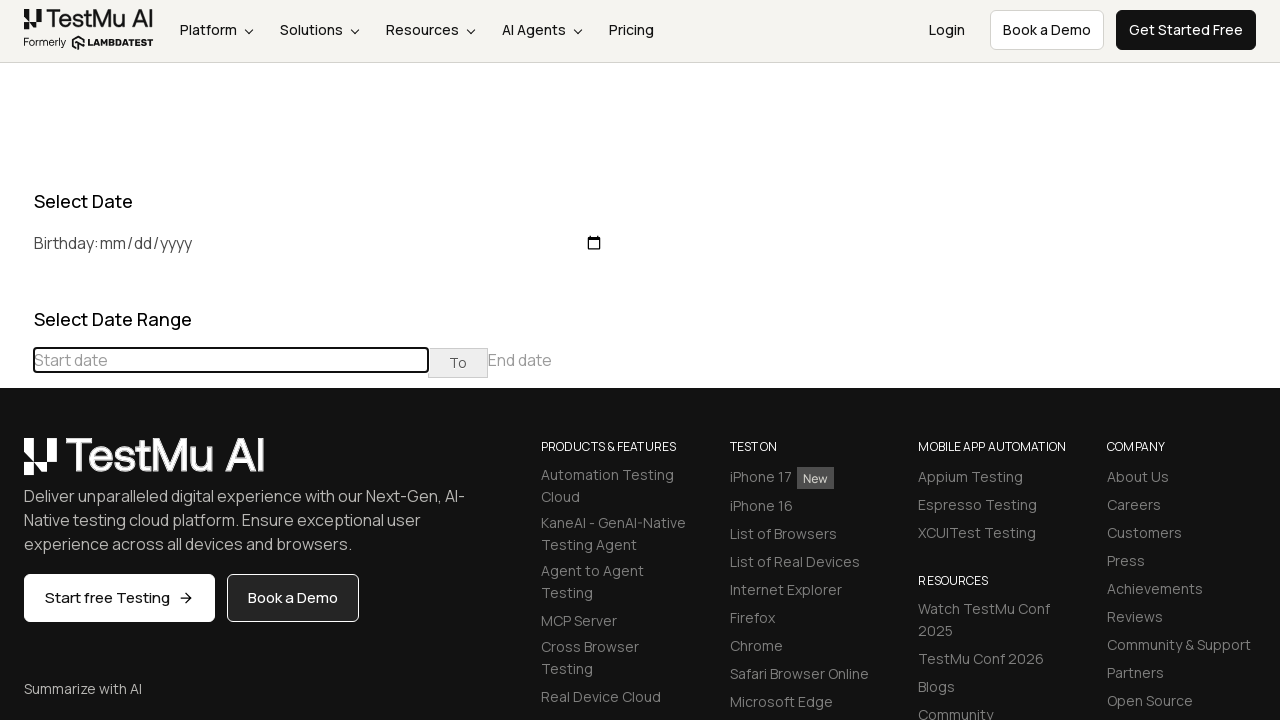

Clicked previous button to navigate towards December 2017 at (16, 465) on (//table[@class='table-condensed']//th[@class='prev'])[1]
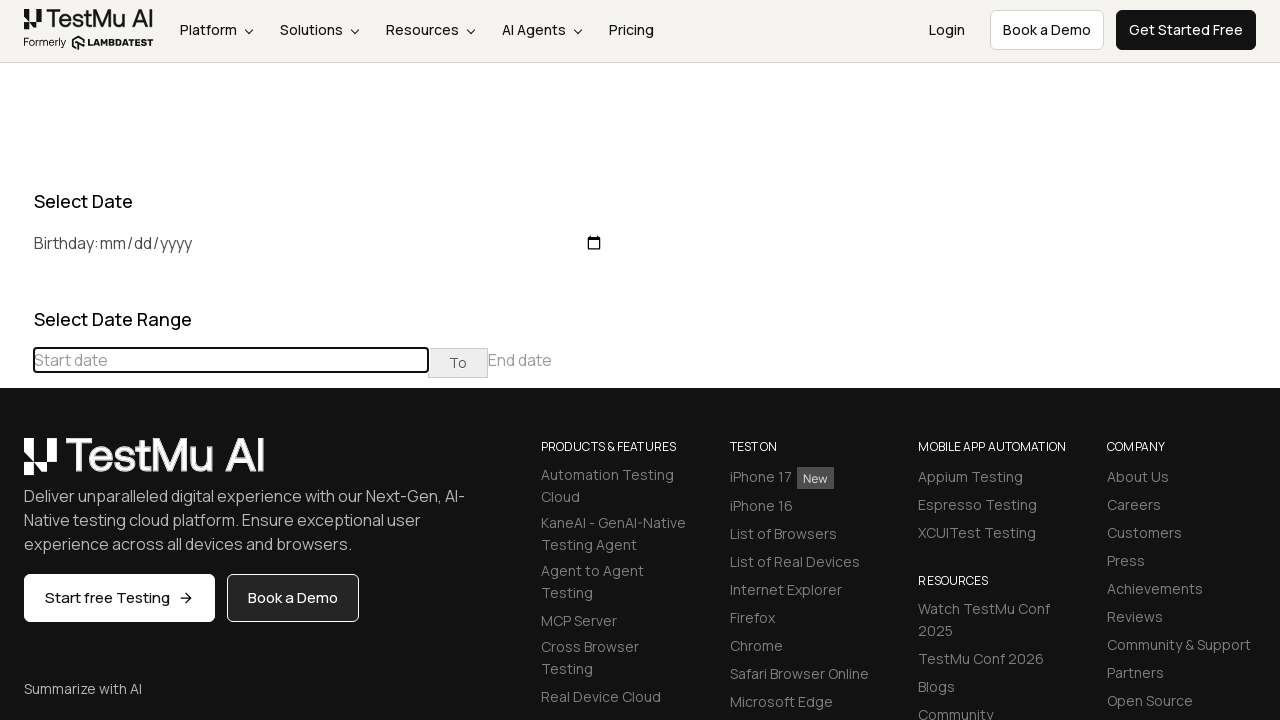

Clicked previous button to navigate towards December 2017 at (16, 465) on (//table[@class='table-condensed']//th[@class='prev'])[1]
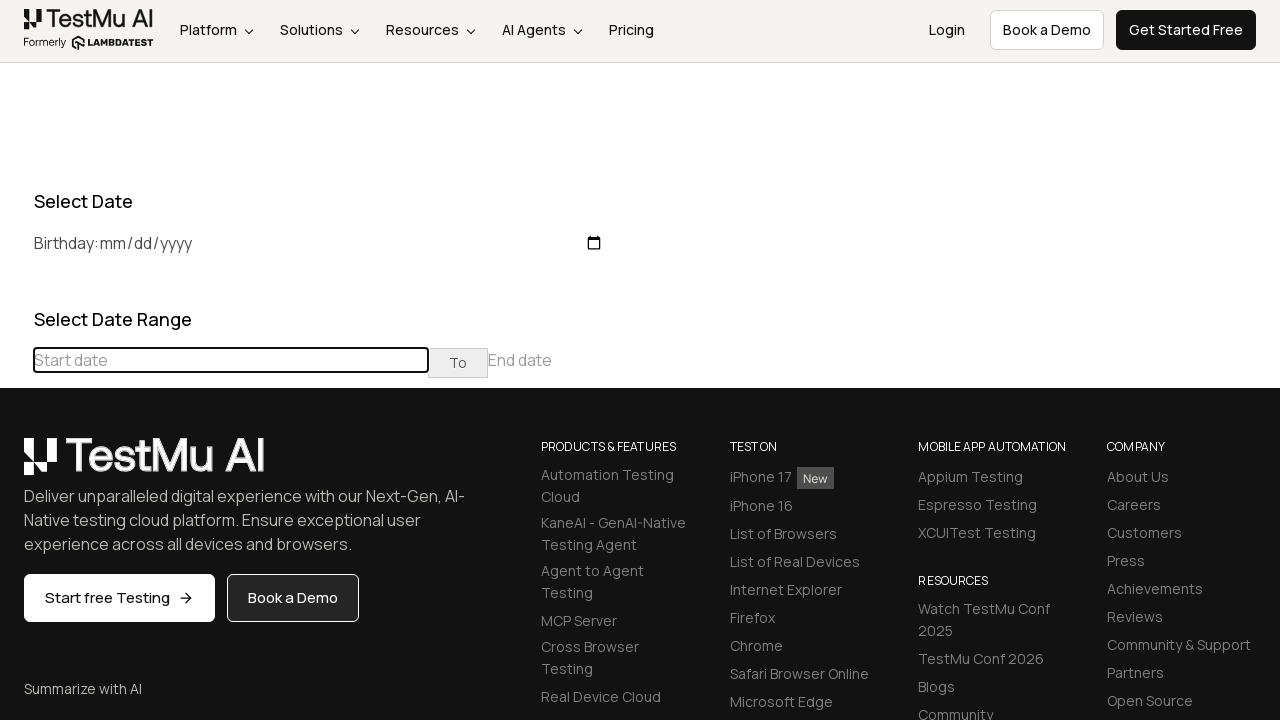

Clicked previous button to navigate towards December 2017 at (16, 465) on (//table[@class='table-condensed']//th[@class='prev'])[1]
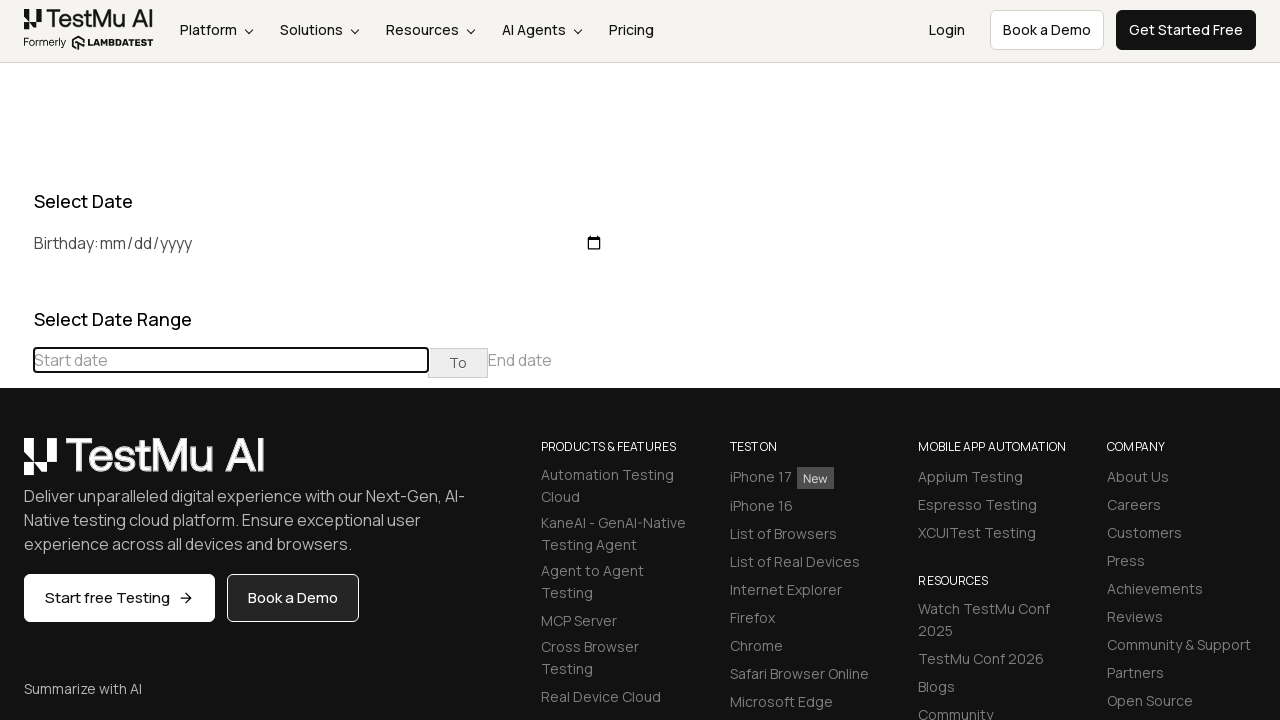

Clicked previous button to navigate towards December 2017 at (16, 465) on (//table[@class='table-condensed']//th[@class='prev'])[1]
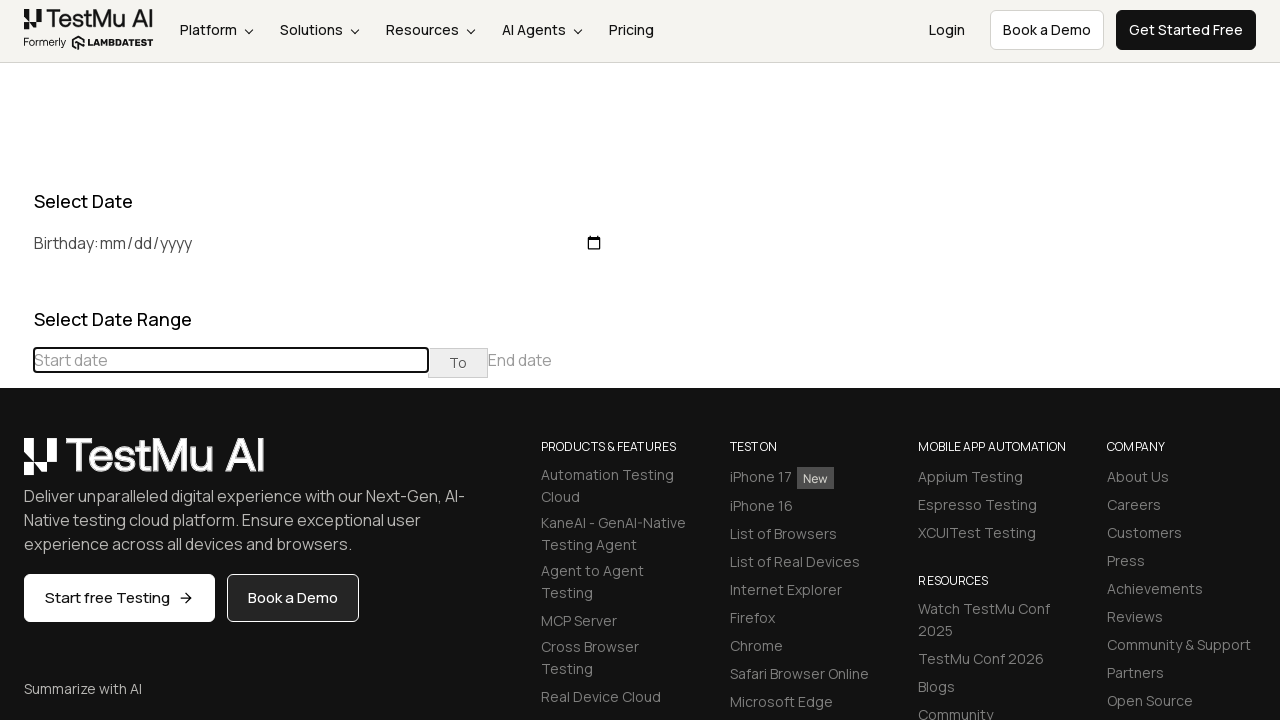

Clicked previous button to navigate towards December 2017 at (16, 465) on (//table[@class='table-condensed']//th[@class='prev'])[1]
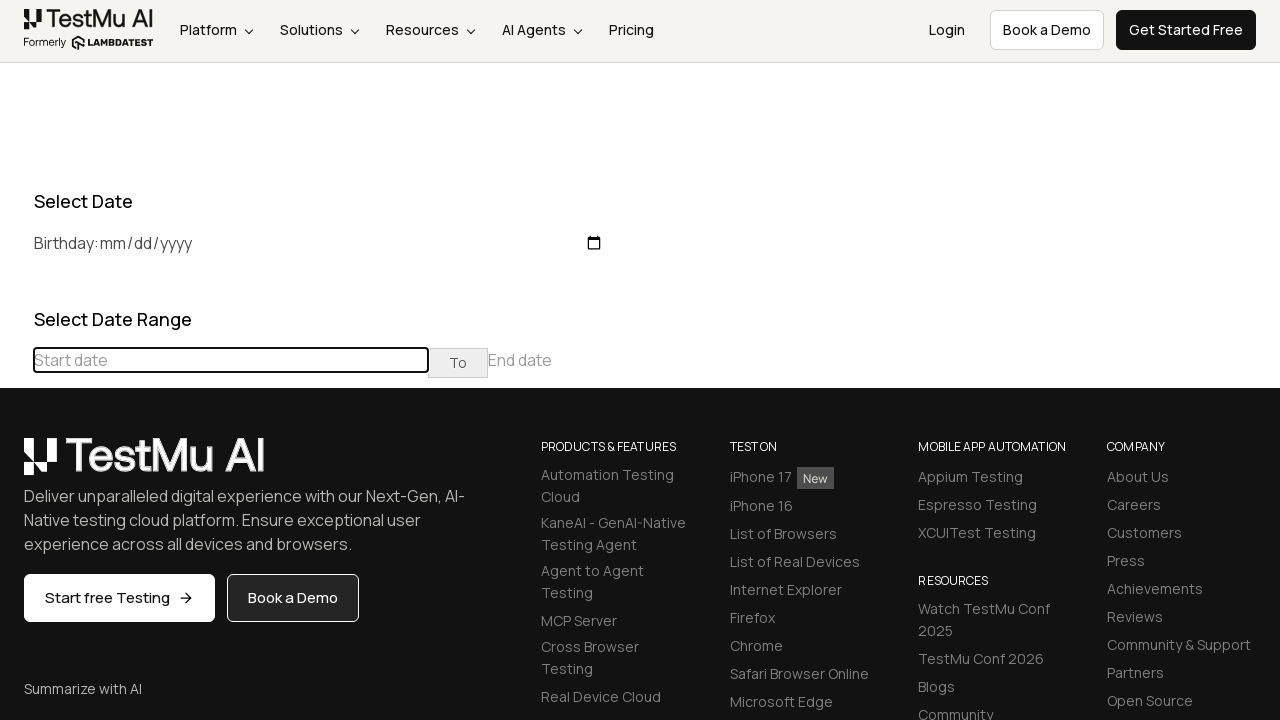

Clicked previous button to navigate towards December 2017 at (16, 465) on (//table[@class='table-condensed']//th[@class='prev'])[1]
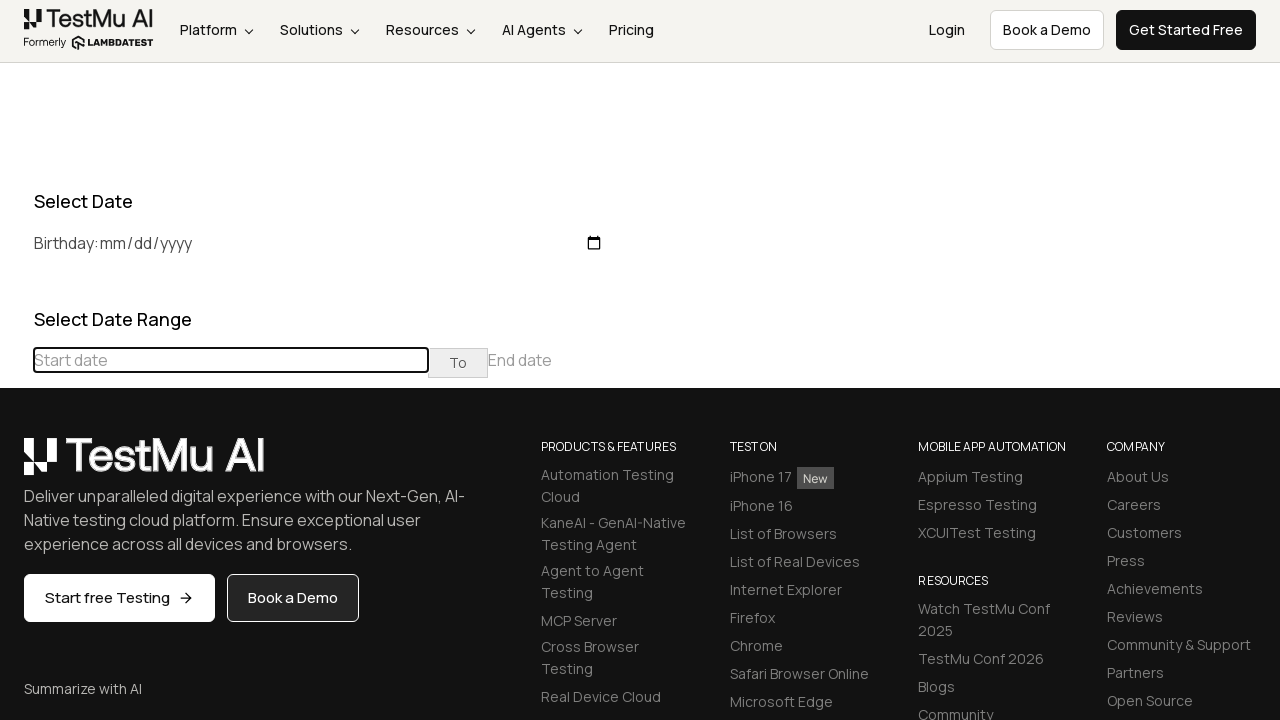

Clicked previous button to navigate towards December 2017 at (16, 465) on (//table[@class='table-condensed']//th[@class='prev'])[1]
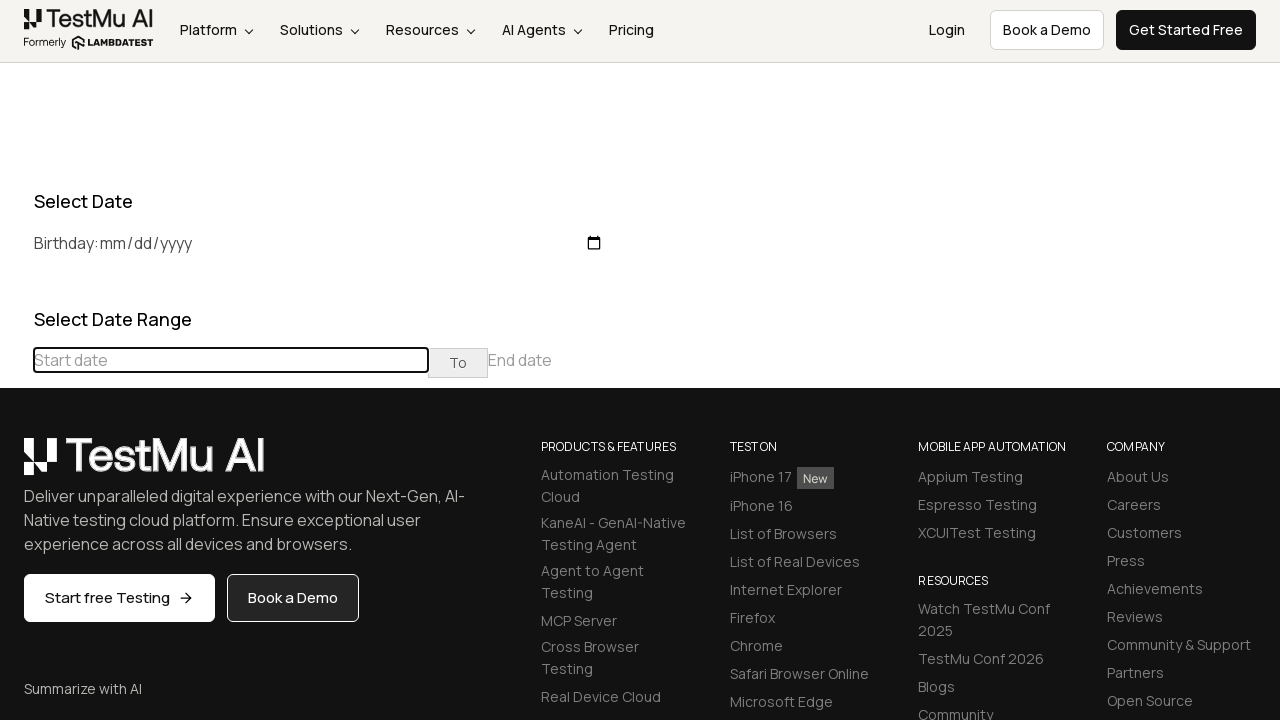

Selected day 12 in December 2017 at (85, 601) on //td[@class='day'][text()='12']
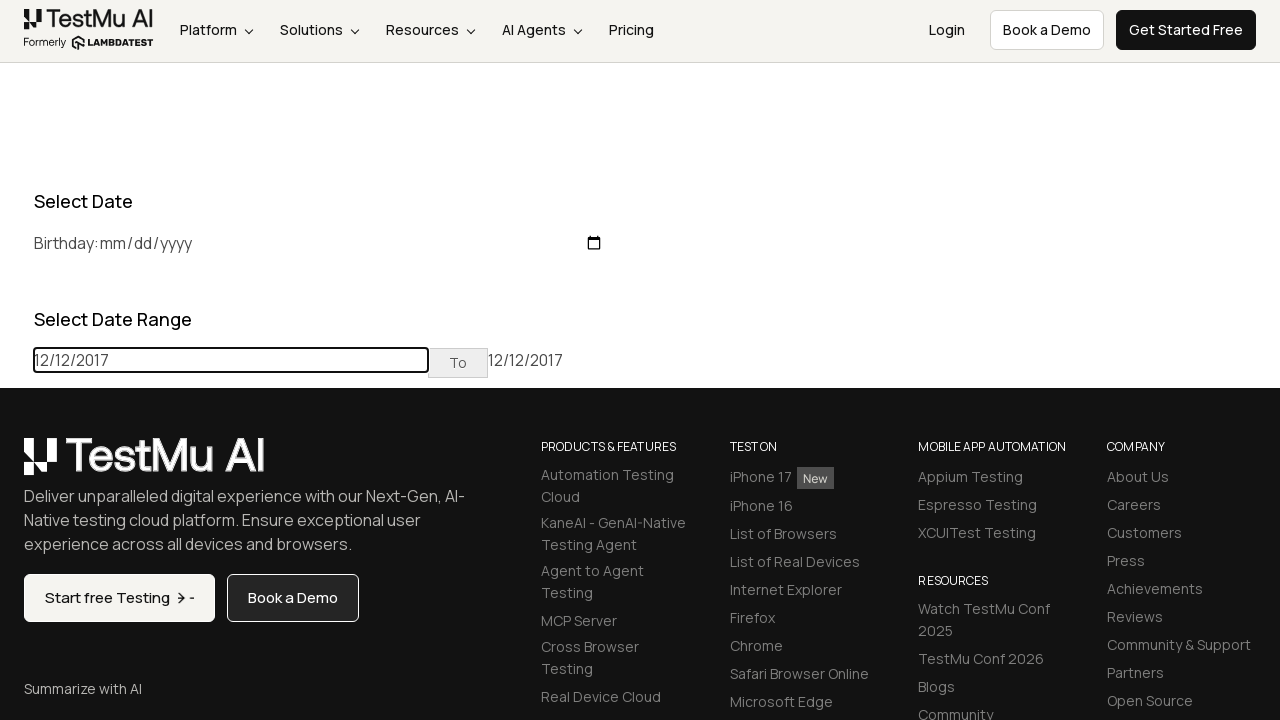

Reloaded page for second date selection
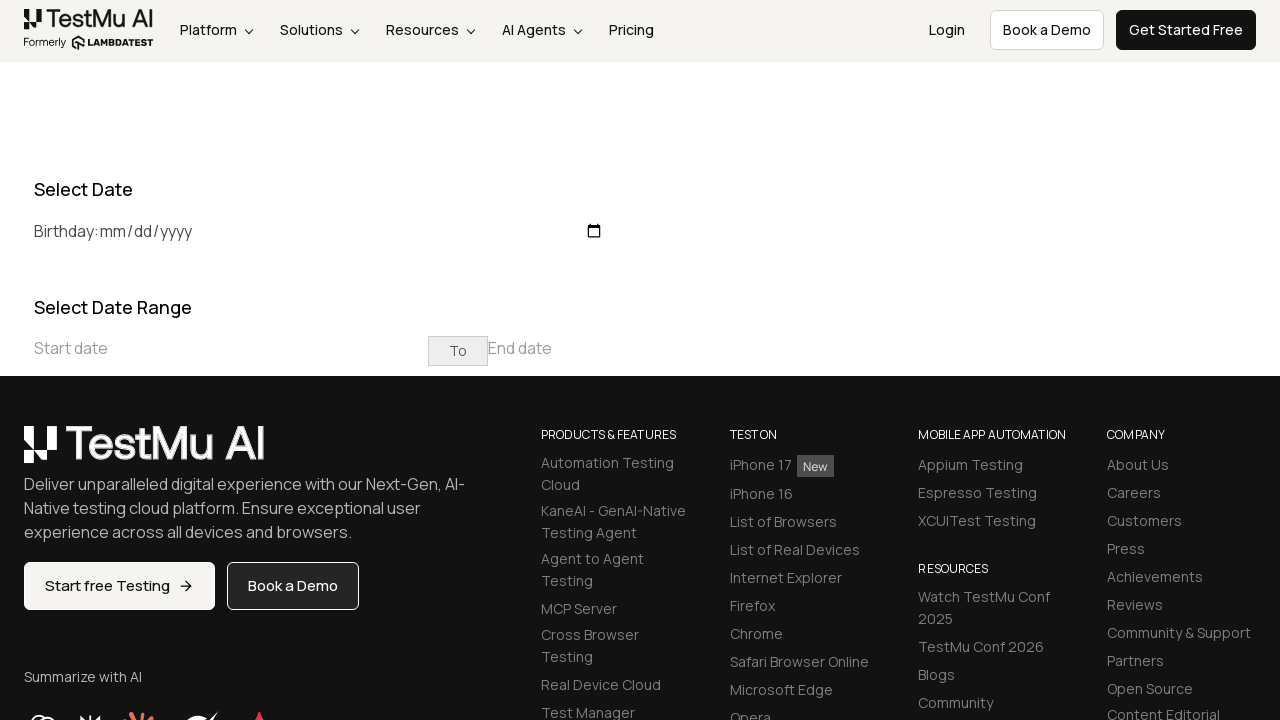

Clicked on start date input to open date picker at (231, 348) on xpath=//input[@placeholder='Start date']
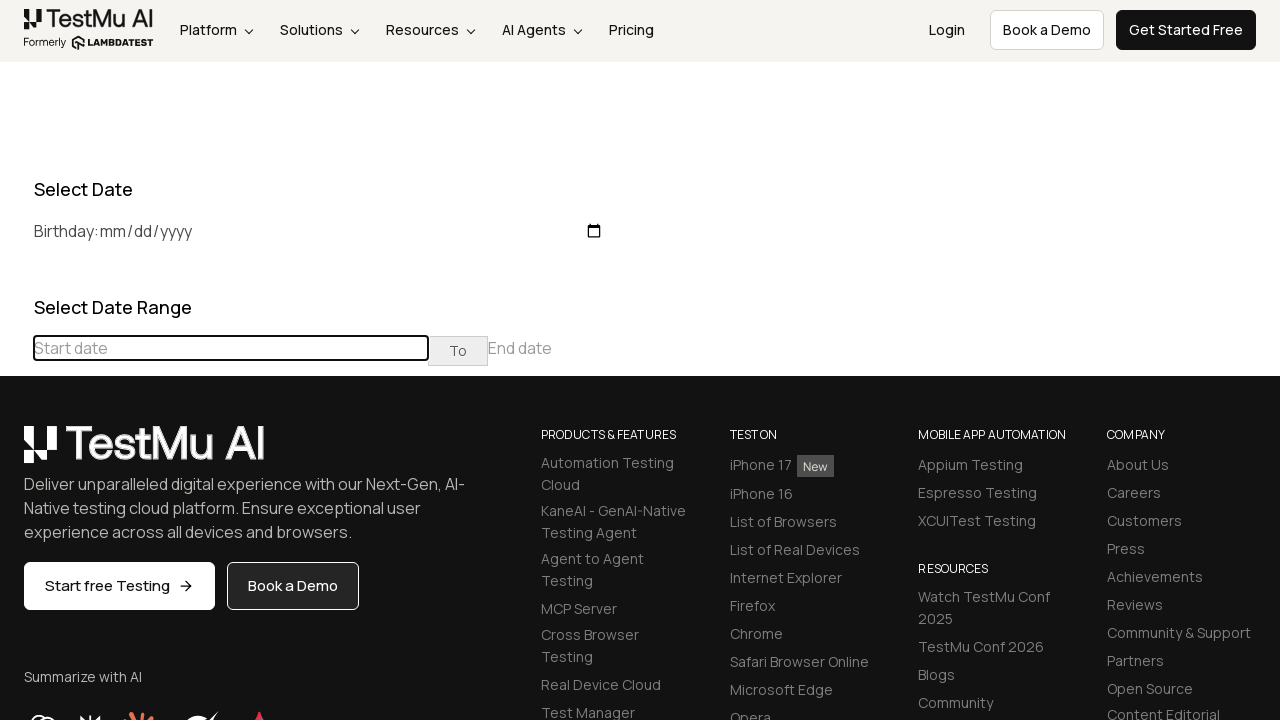

Clicked previous button to navigate towards December 2023 at (16, 361) on (//table[@class='table-condensed']//th[@class='prev'])[1]
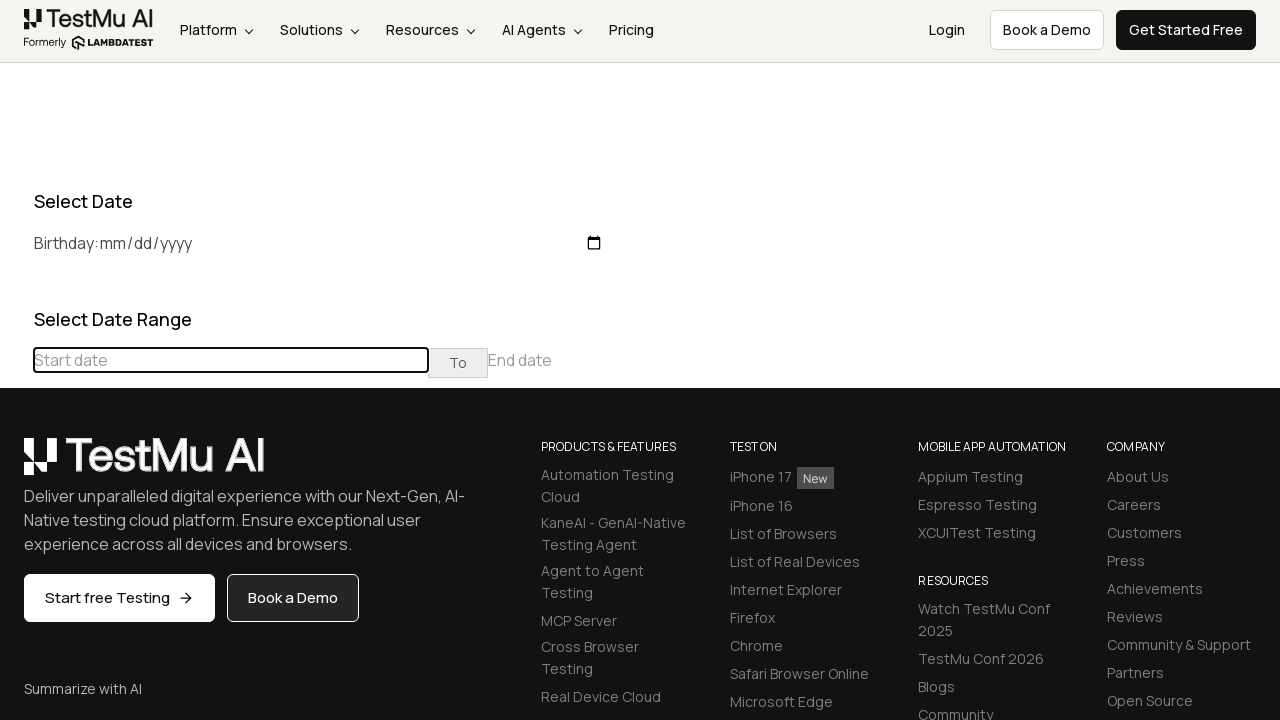

Clicked previous button to navigate towards December 2023 at (16, 465) on (//table[@class='table-condensed']//th[@class='prev'])[1]
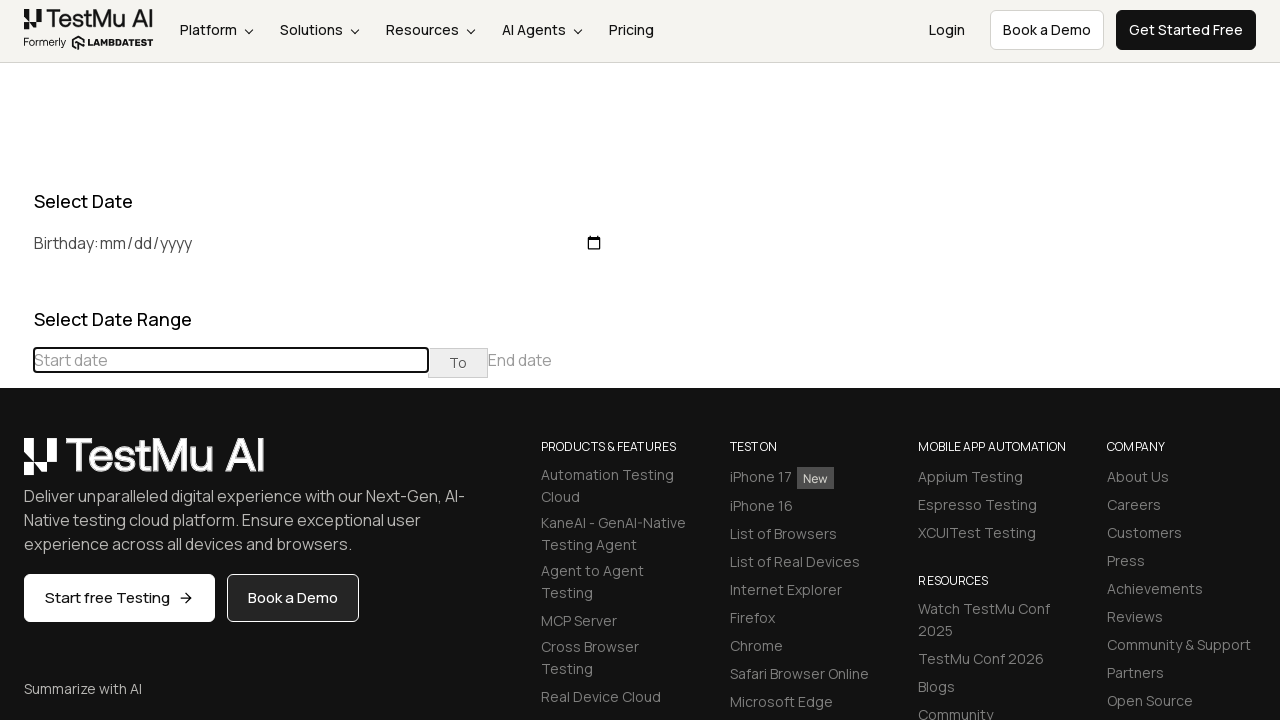

Clicked previous button to navigate towards December 2023 at (16, 465) on (//table[@class='table-condensed']//th[@class='prev'])[1]
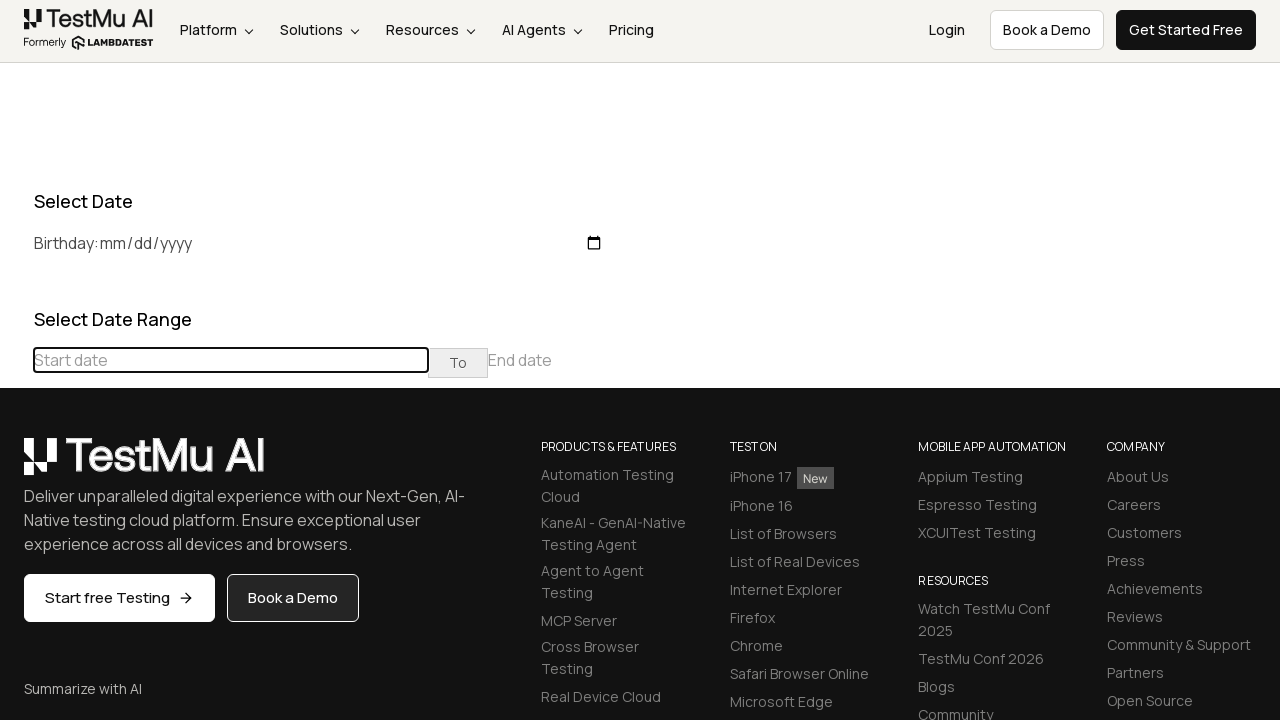

Clicked previous button to navigate towards December 2023 at (16, 465) on (//table[@class='table-condensed']//th[@class='prev'])[1]
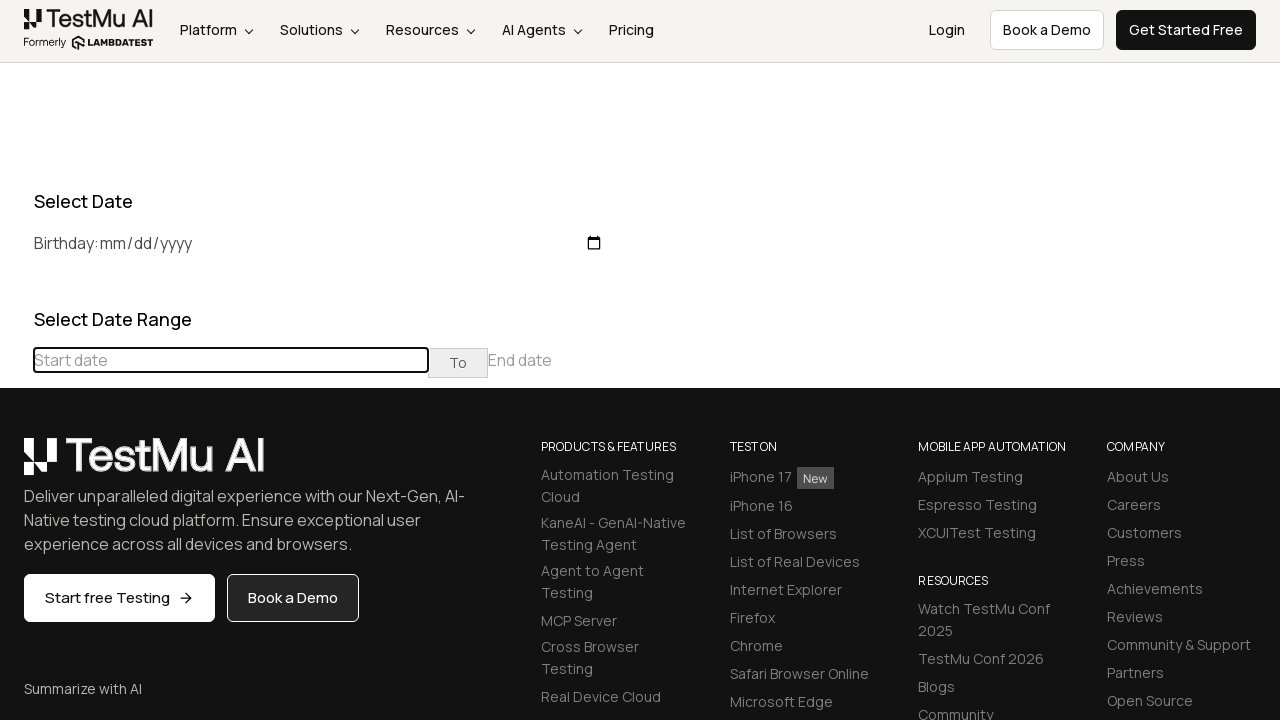

Clicked previous button to navigate towards December 2023 at (16, 465) on (//table[@class='table-condensed']//th[@class='prev'])[1]
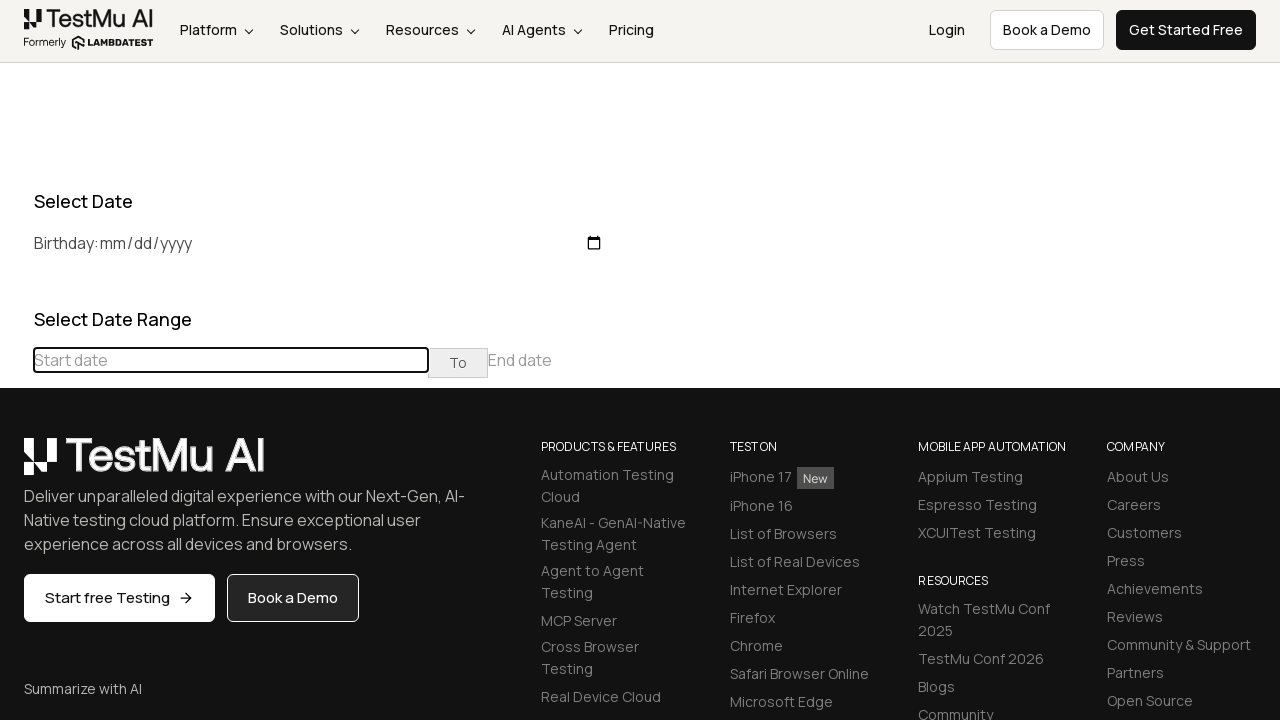

Clicked previous button to navigate towards December 2023 at (16, 465) on (//table[@class='table-condensed']//th[@class='prev'])[1]
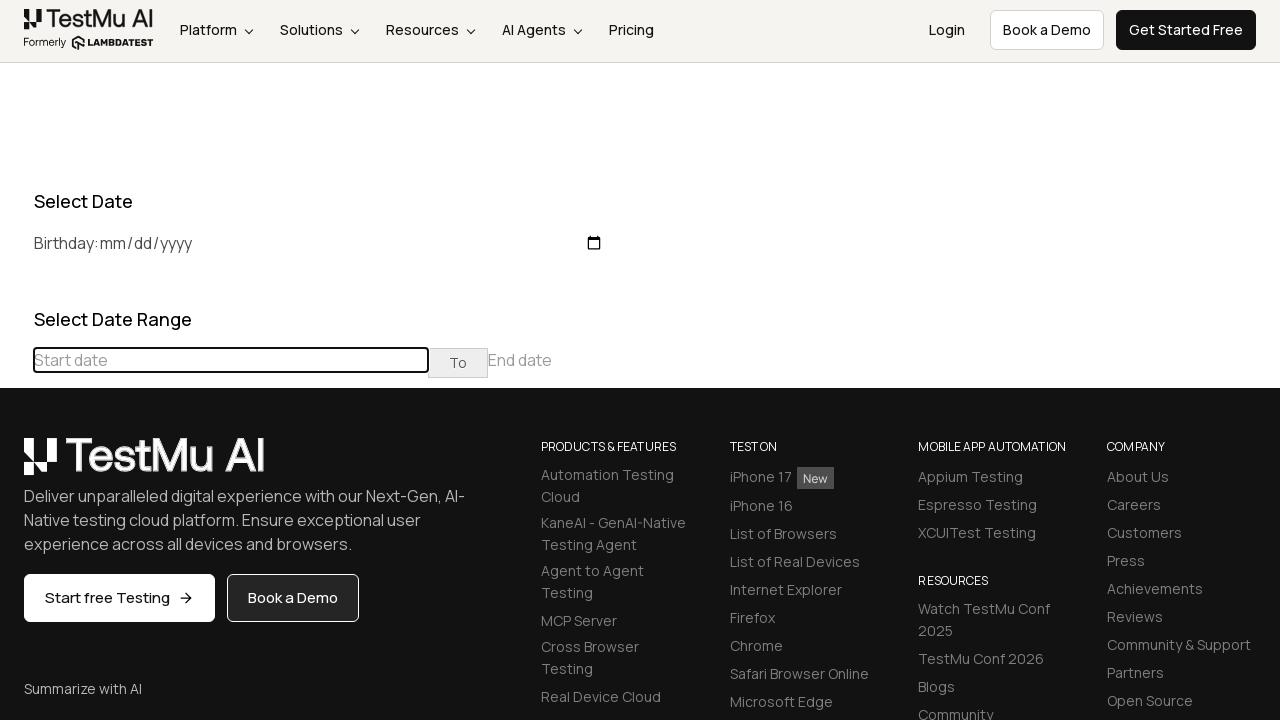

Clicked previous button to navigate towards December 2023 at (16, 465) on (//table[@class='table-condensed']//th[@class='prev'])[1]
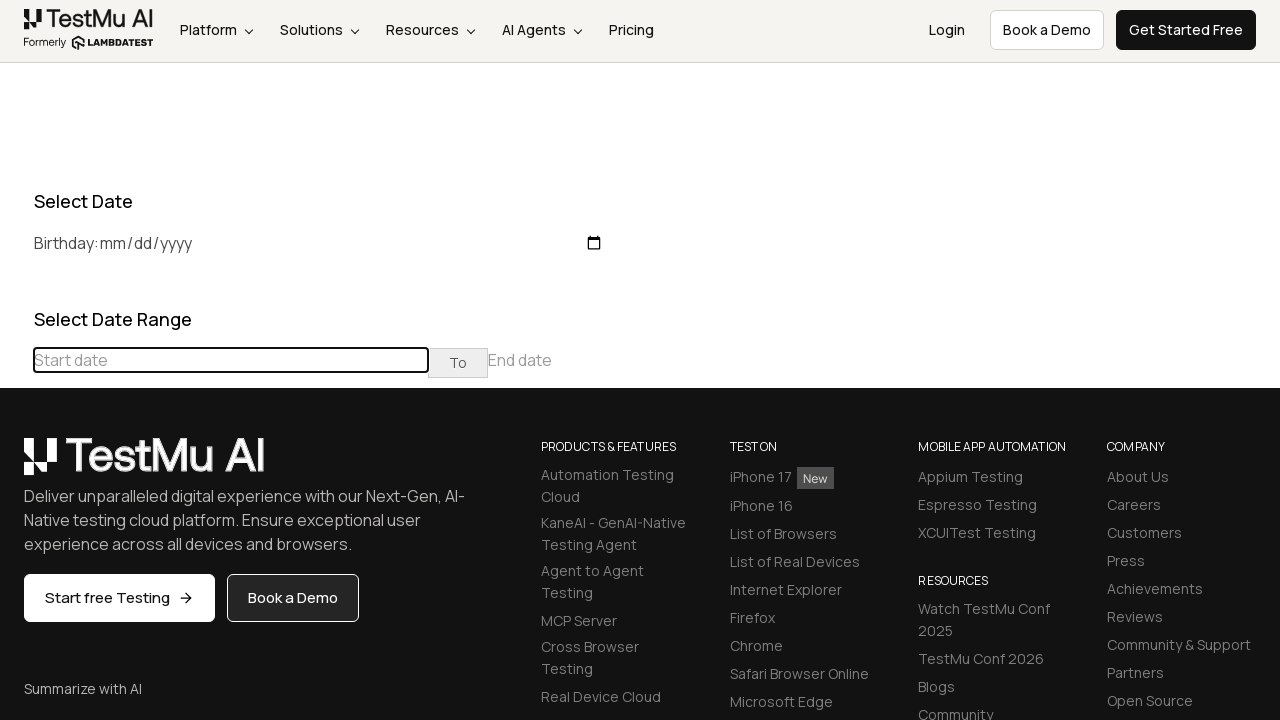

Clicked previous button to navigate towards December 2023 at (16, 465) on (//table[@class='table-condensed']//th[@class='prev'])[1]
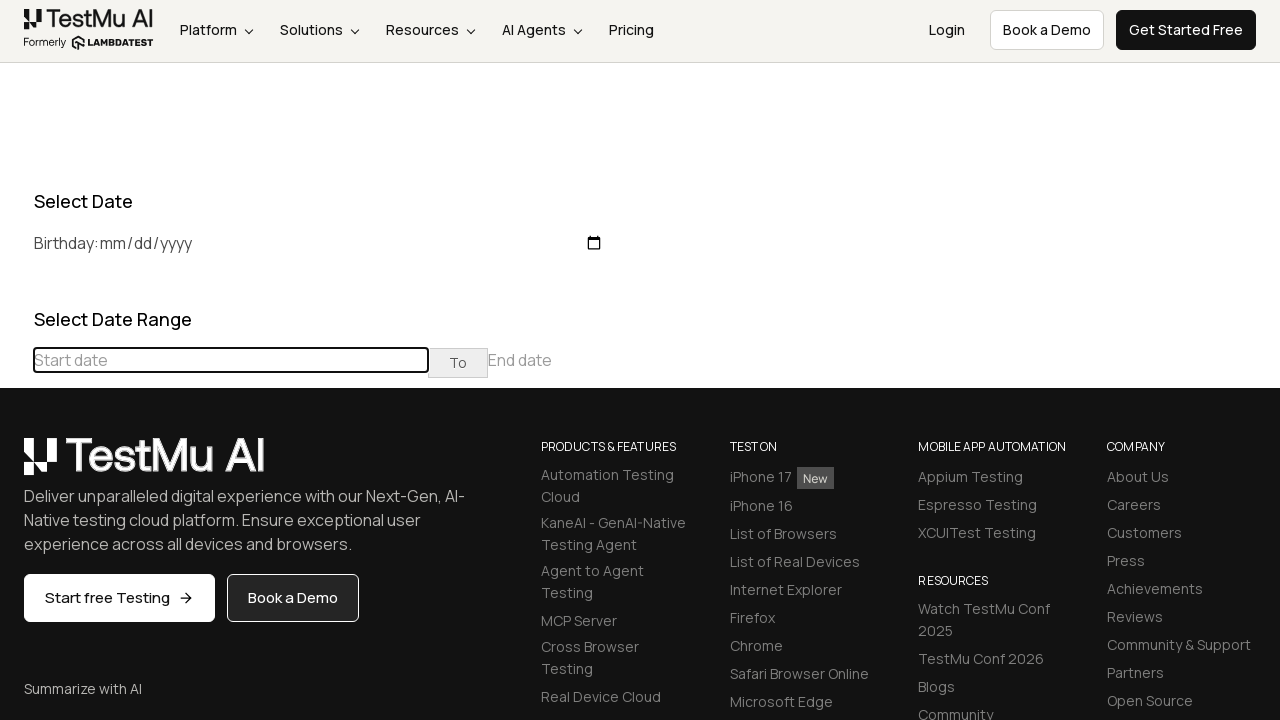

Clicked previous button to navigate towards December 2023 at (16, 465) on (//table[@class='table-condensed']//th[@class='prev'])[1]
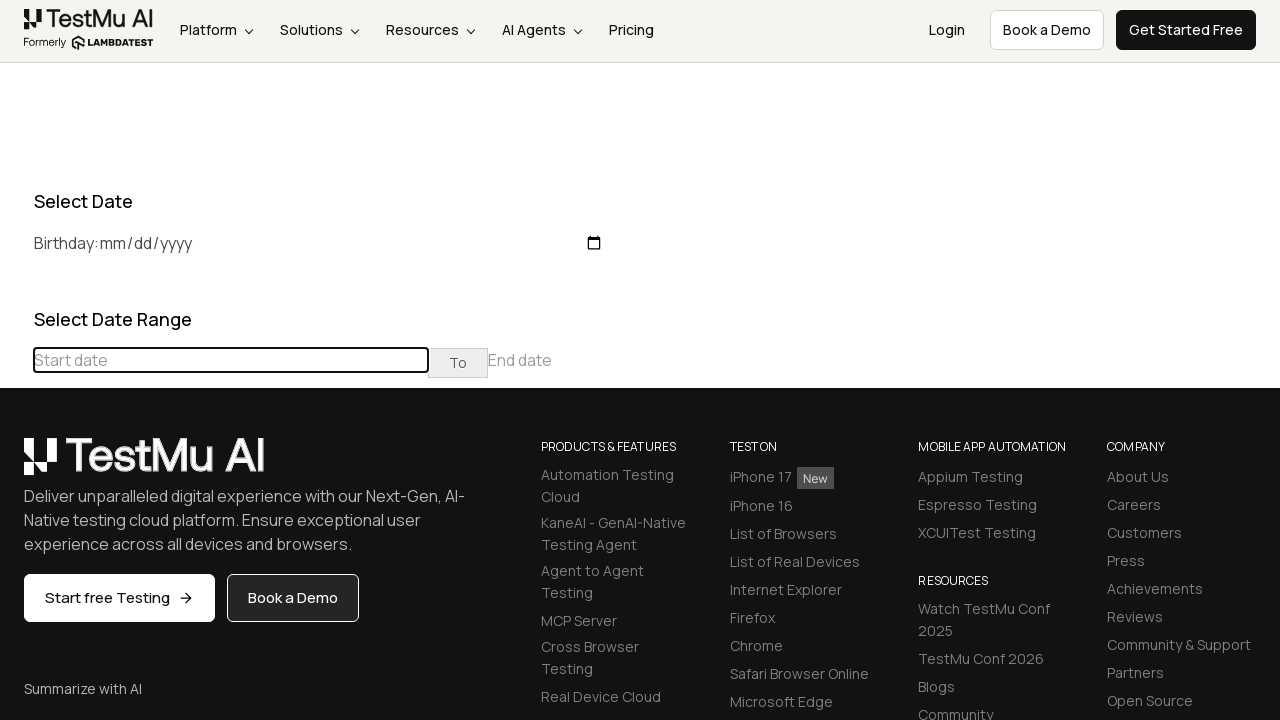

Clicked previous button to navigate towards December 2023 at (16, 465) on (//table[@class='table-condensed']//th[@class='prev'])[1]
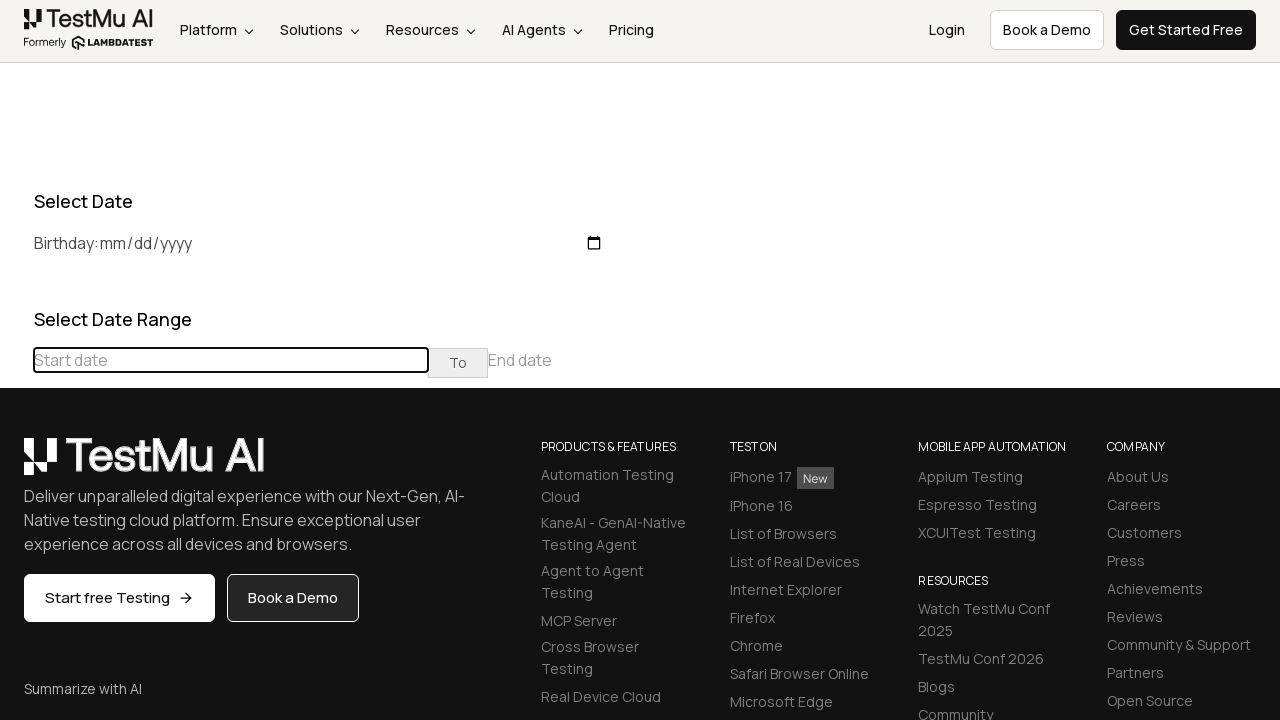

Clicked previous button to navigate towards December 2023 at (16, 465) on (//table[@class='table-condensed']//th[@class='prev'])[1]
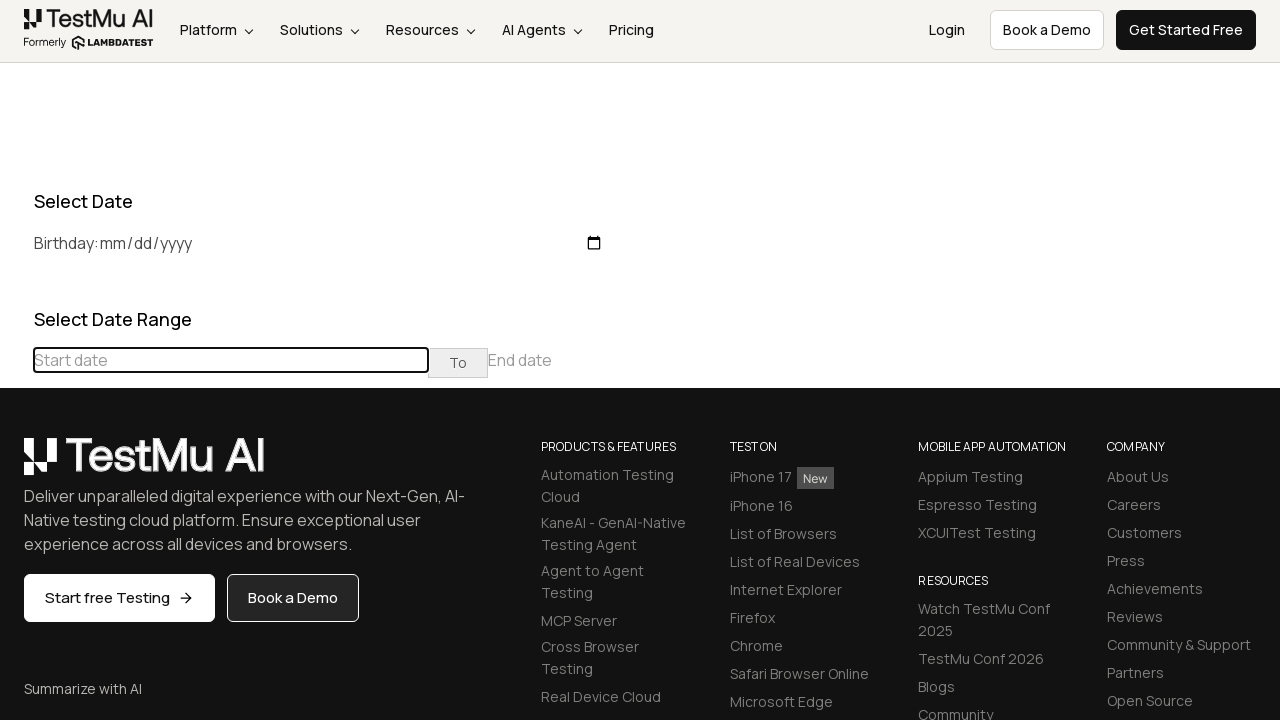

Clicked previous button to navigate towards December 2023 at (16, 465) on (//table[@class='table-condensed']//th[@class='prev'])[1]
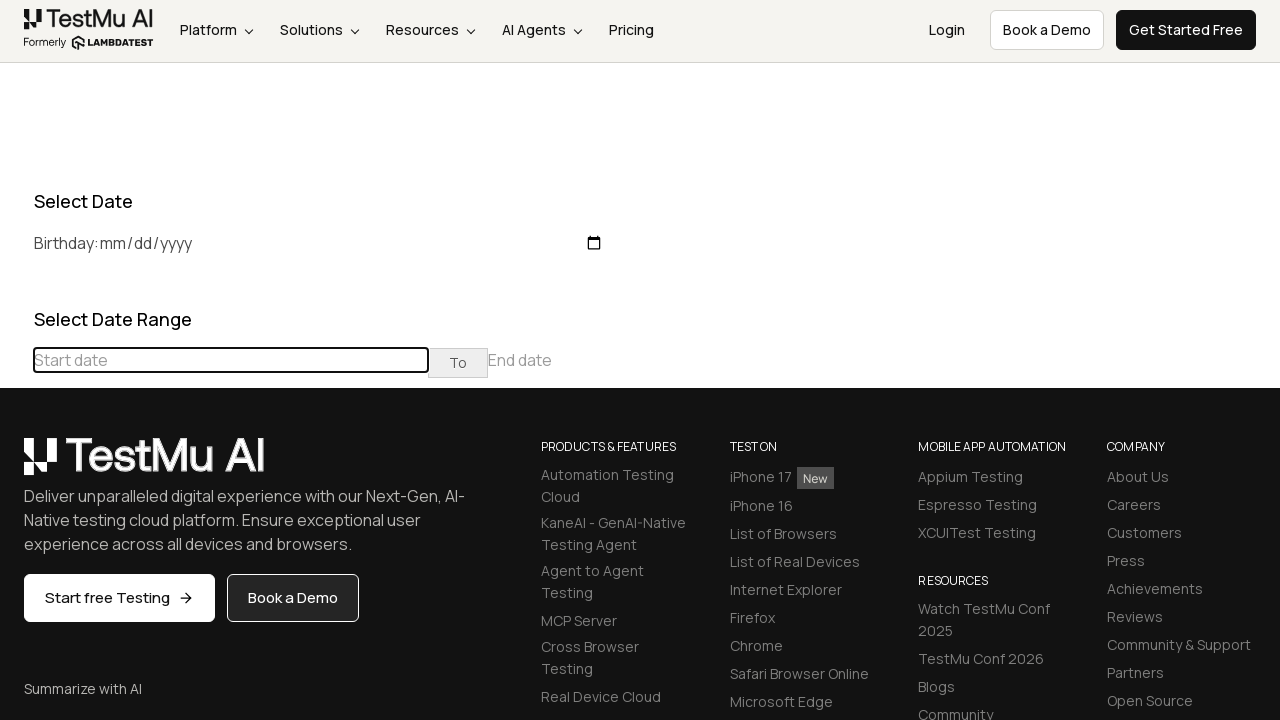

Clicked previous button to navigate towards December 2023 at (16, 465) on (//table[@class='table-condensed']//th[@class='prev'])[1]
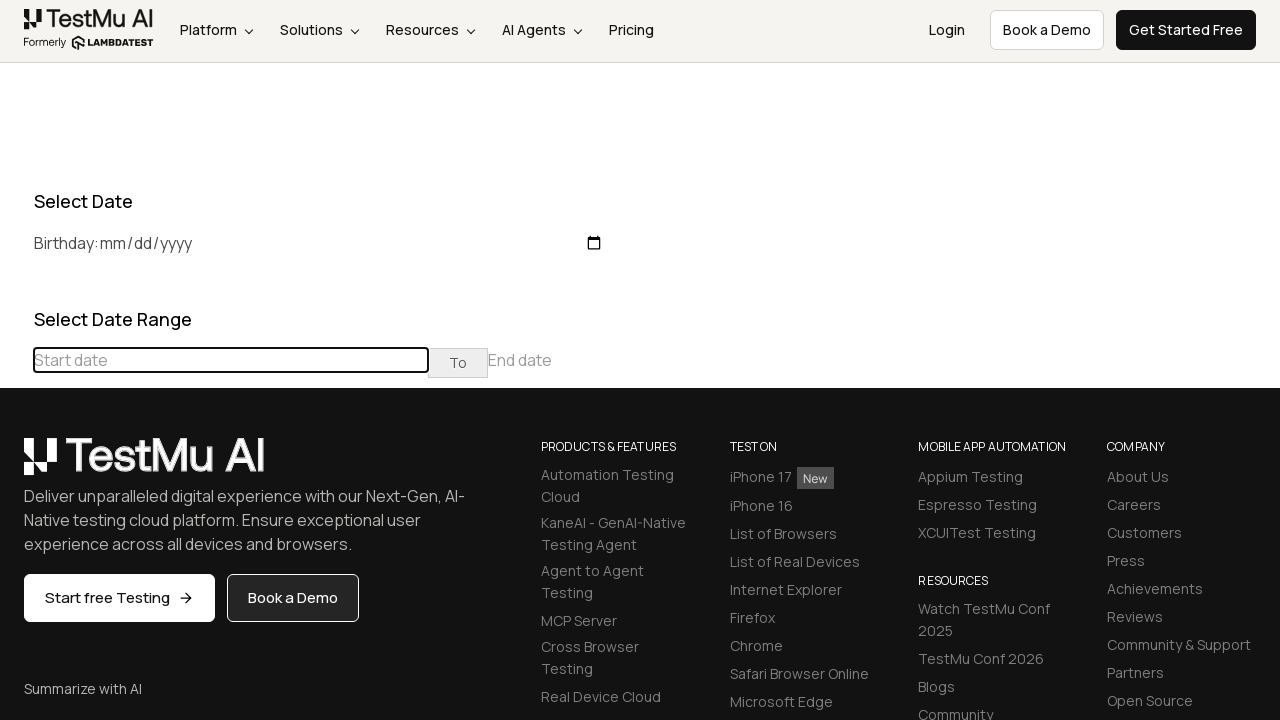

Clicked previous button to navigate towards December 2023 at (16, 465) on (//table[@class='table-condensed']//th[@class='prev'])[1]
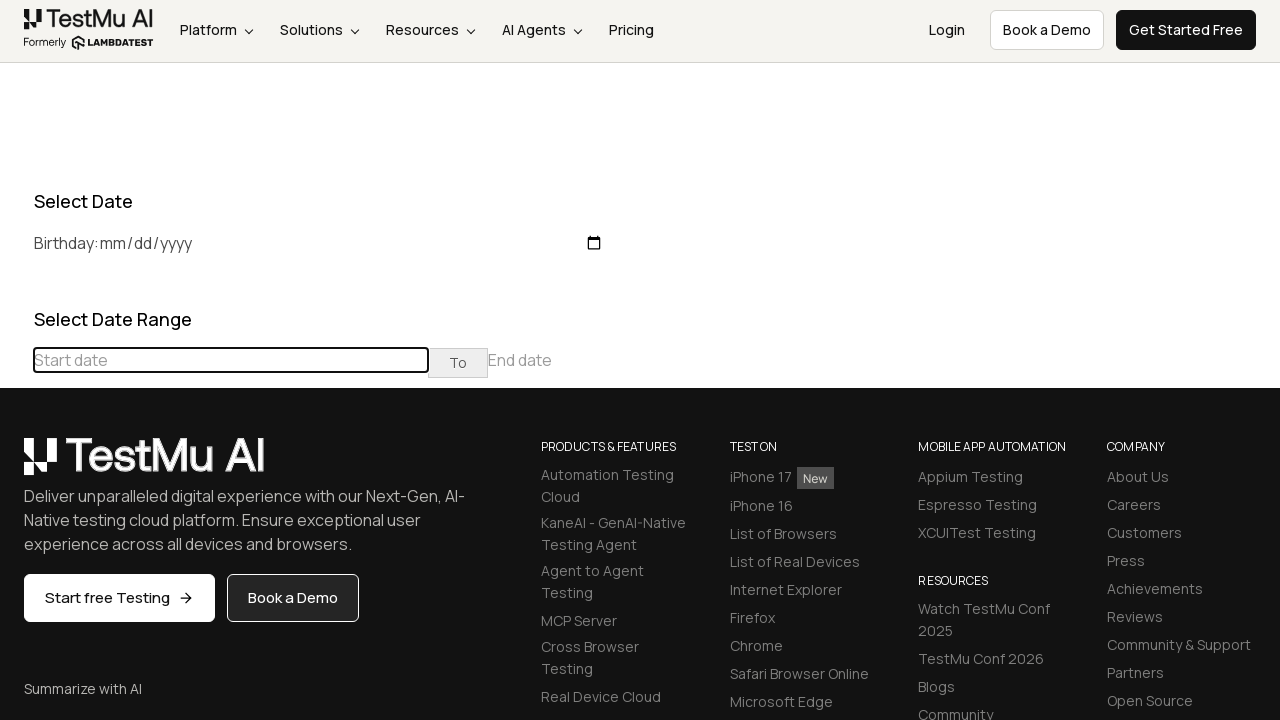

Clicked previous button to navigate towards December 2023 at (16, 465) on (//table[@class='table-condensed']//th[@class='prev'])[1]
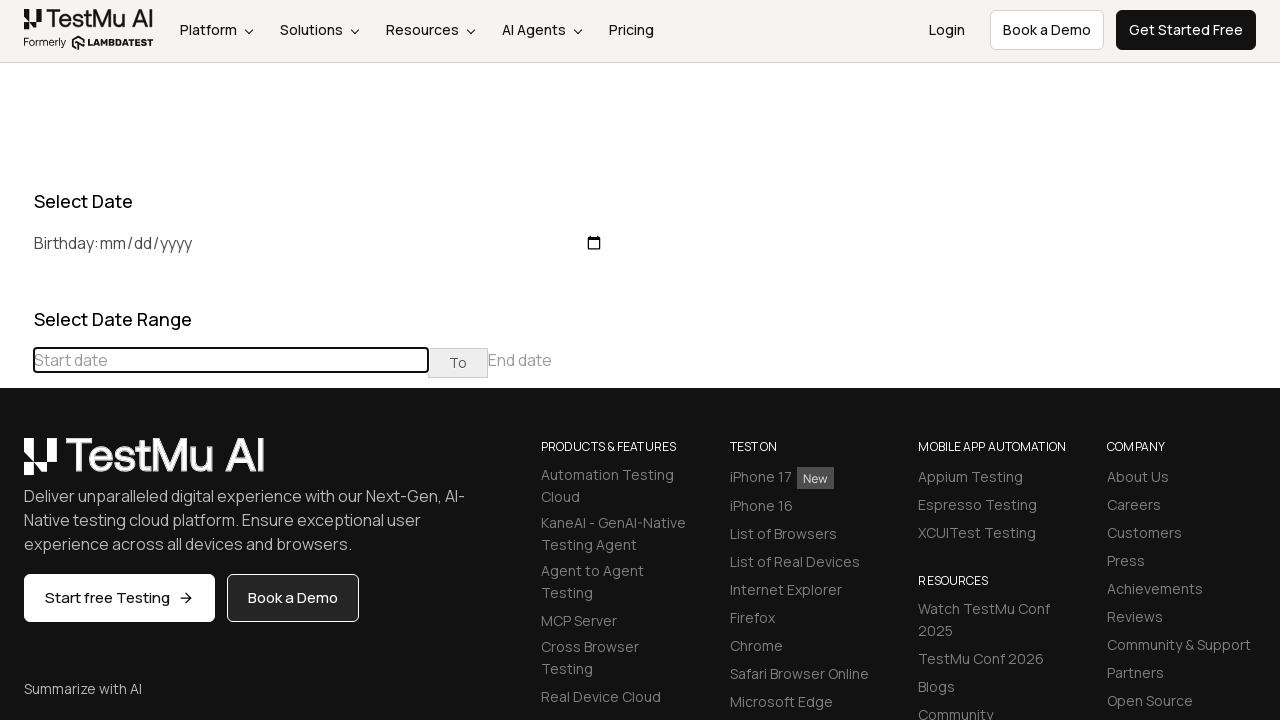

Clicked previous button to navigate towards December 2023 at (16, 465) on (//table[@class='table-condensed']//th[@class='prev'])[1]
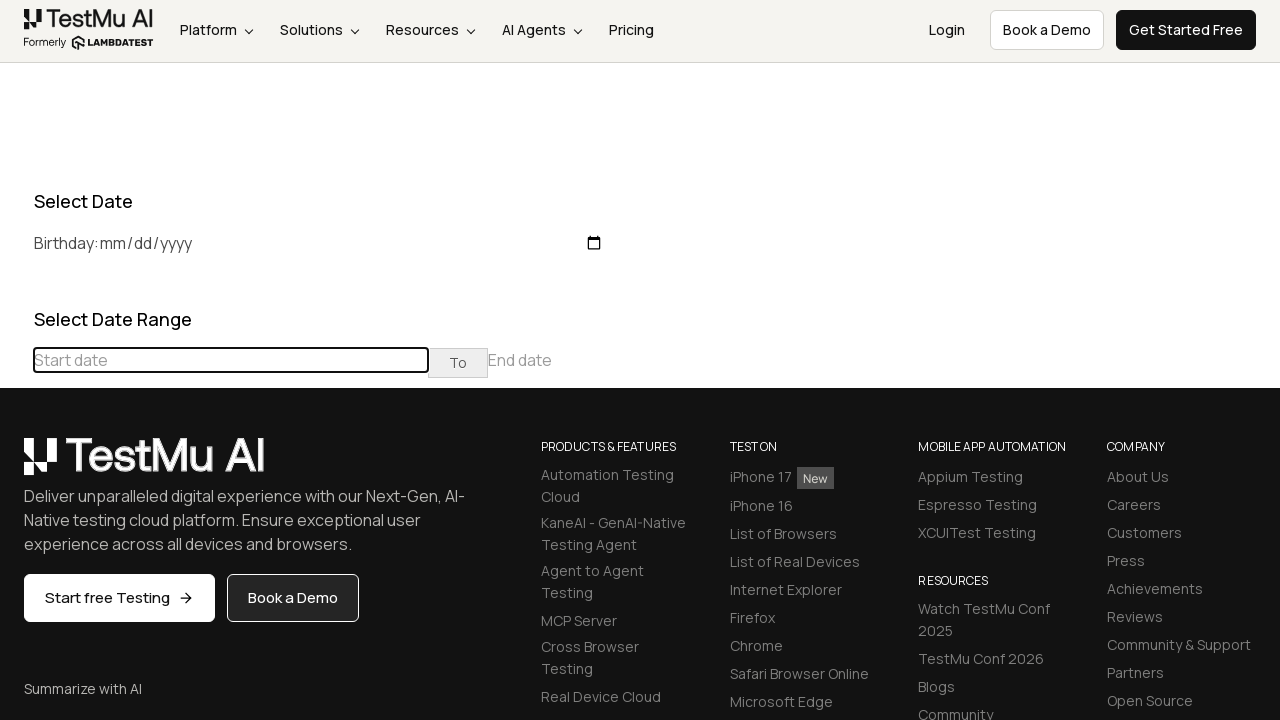

Clicked previous button to navigate towards December 2023 at (16, 465) on (//table[@class='table-condensed']//th[@class='prev'])[1]
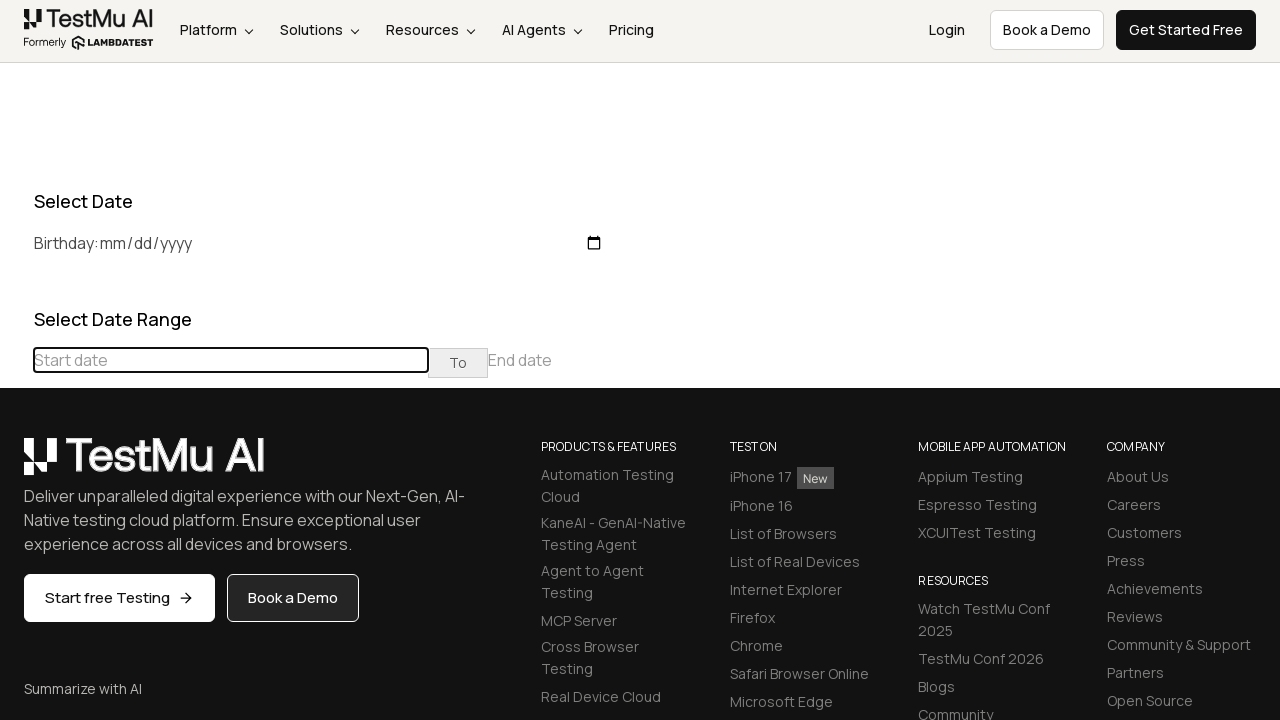

Clicked previous button to navigate towards December 2023 at (16, 465) on (//table[@class='table-condensed']//th[@class='prev'])[1]
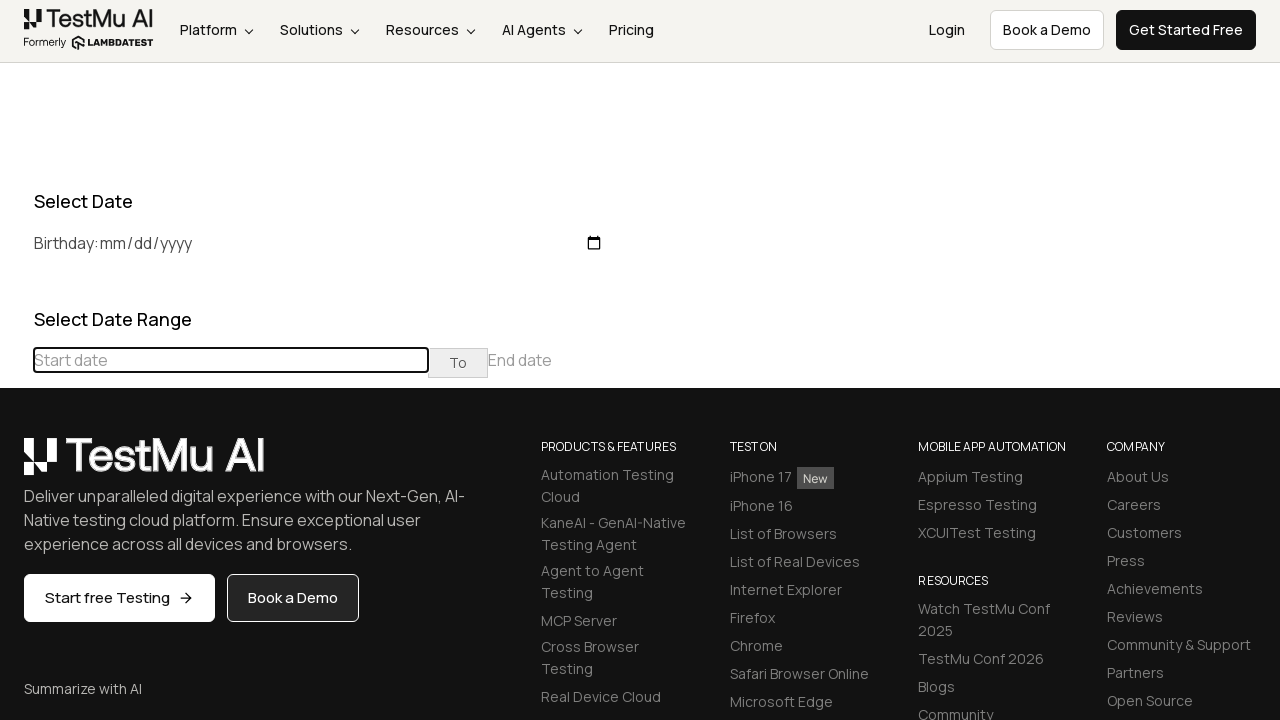

Clicked previous button to navigate towards December 2023 at (16, 465) on (//table[@class='table-condensed']//th[@class='prev'])[1]
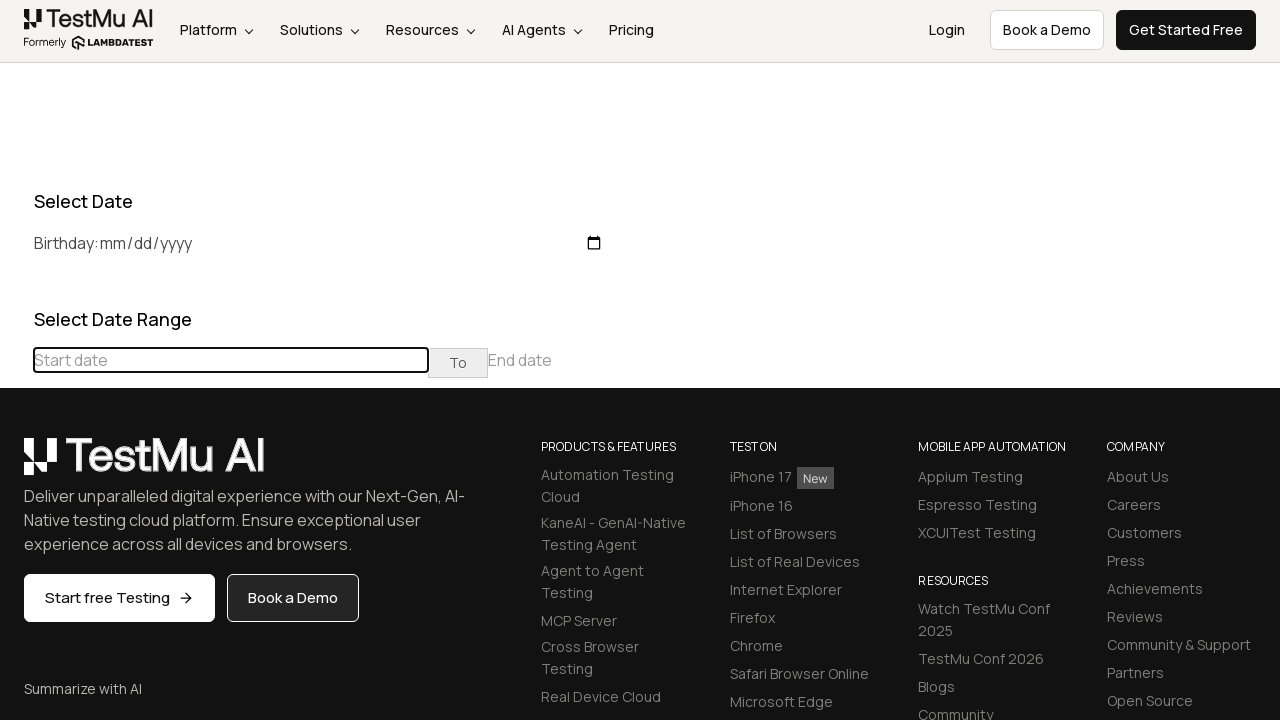

Clicked previous button to navigate towards December 2023 at (16, 465) on (//table[@class='table-condensed']//th[@class='prev'])[1]
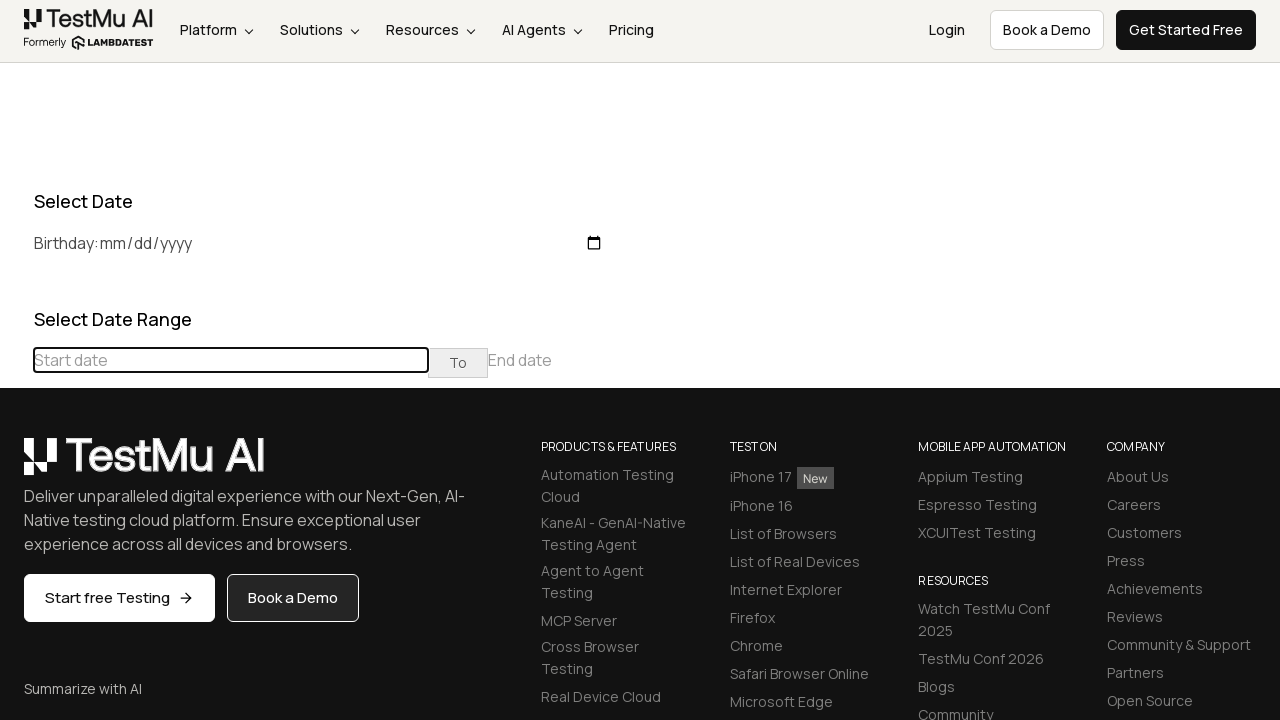

Clicked previous button to navigate towards December 2023 at (16, 465) on (//table[@class='table-condensed']//th[@class='prev'])[1]
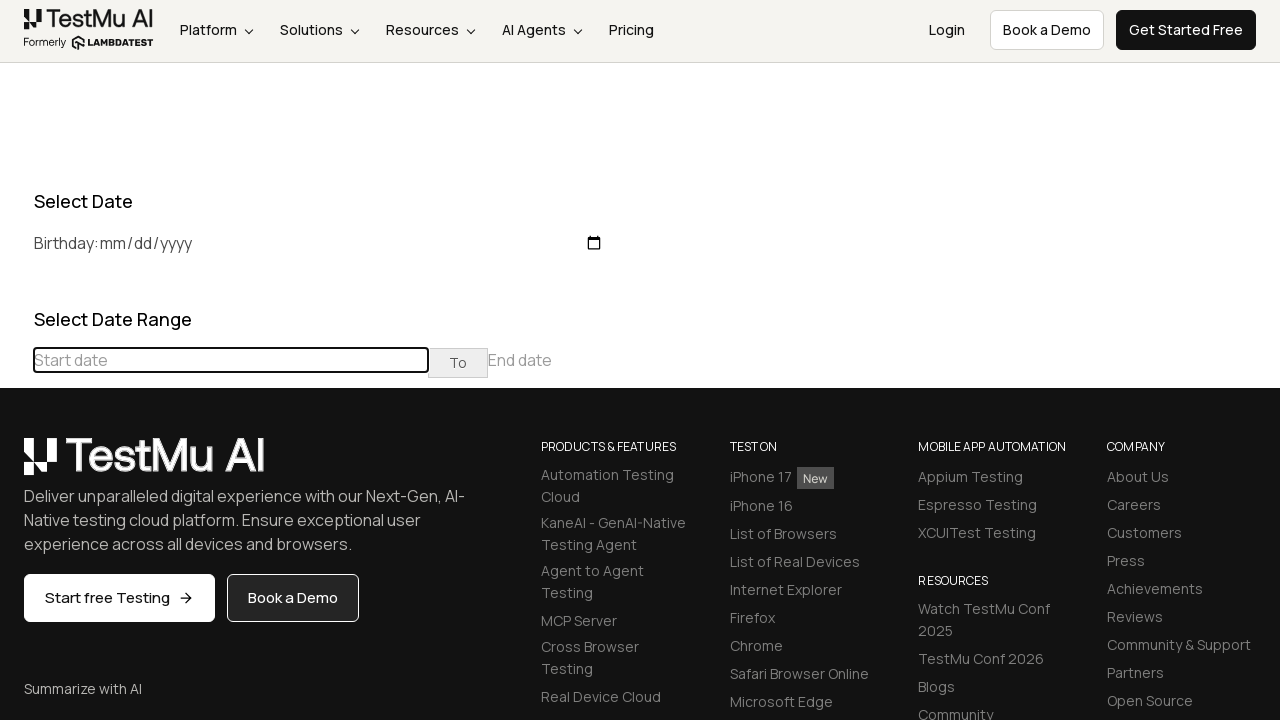

Clicked previous button to navigate towards December 2023 at (16, 465) on (//table[@class='table-condensed']//th[@class='prev'])[1]
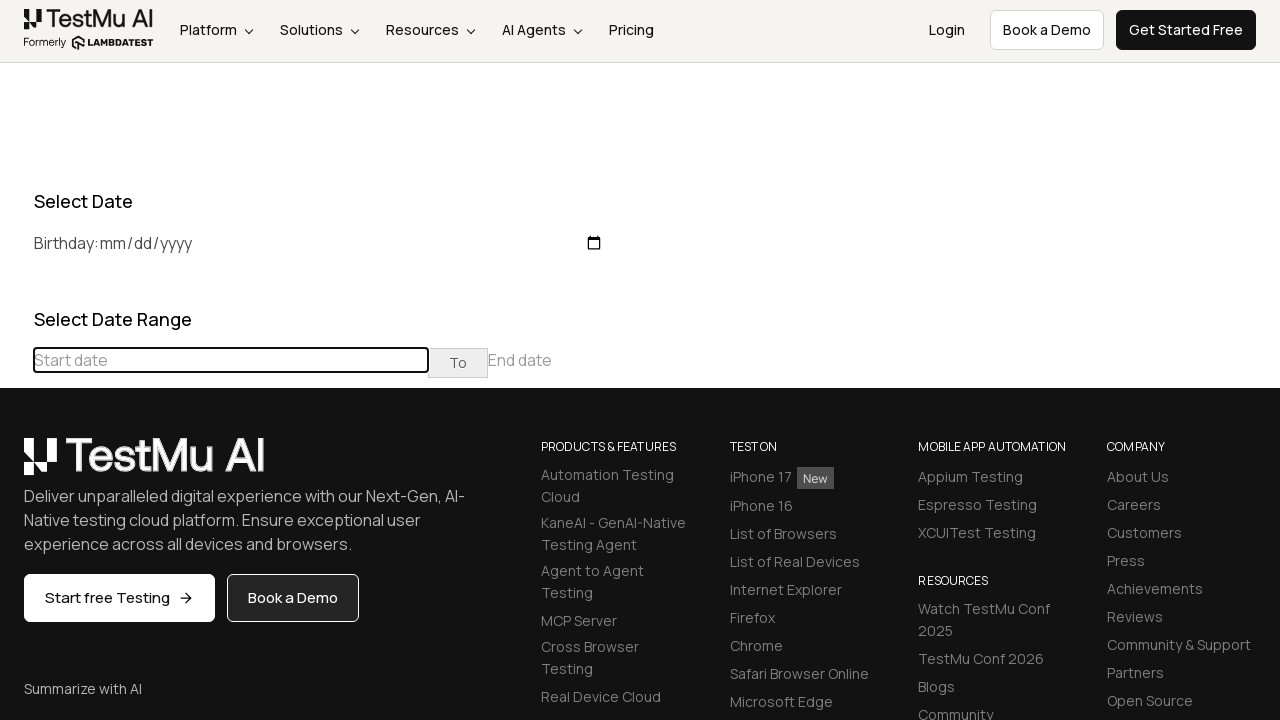

Clicked previous button to navigate towards December 2023 at (16, 465) on (//table[@class='table-condensed']//th[@class='prev'])[1]
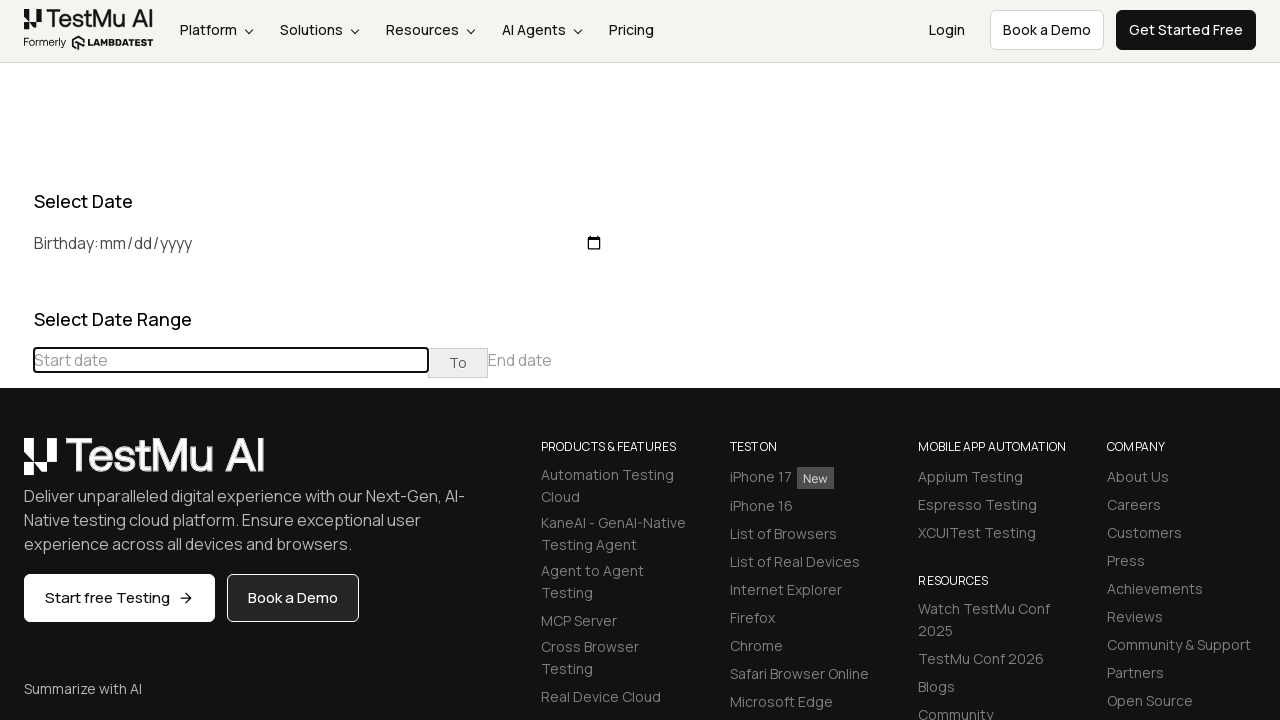

Clicked previous button to navigate towards December 2023 at (16, 465) on (//table[@class='table-condensed']//th[@class='prev'])[1]
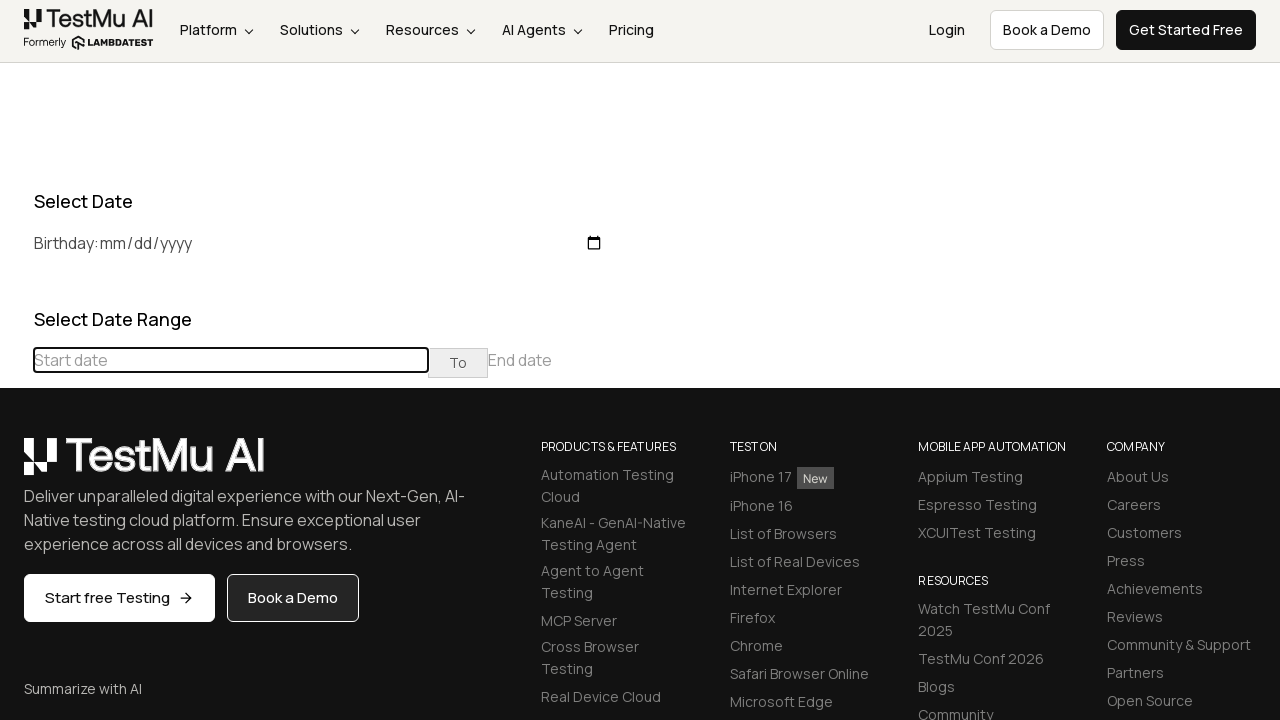

Clicked previous button to navigate towards December 2023 at (16, 465) on (//table[@class='table-condensed']//th[@class='prev'])[1]
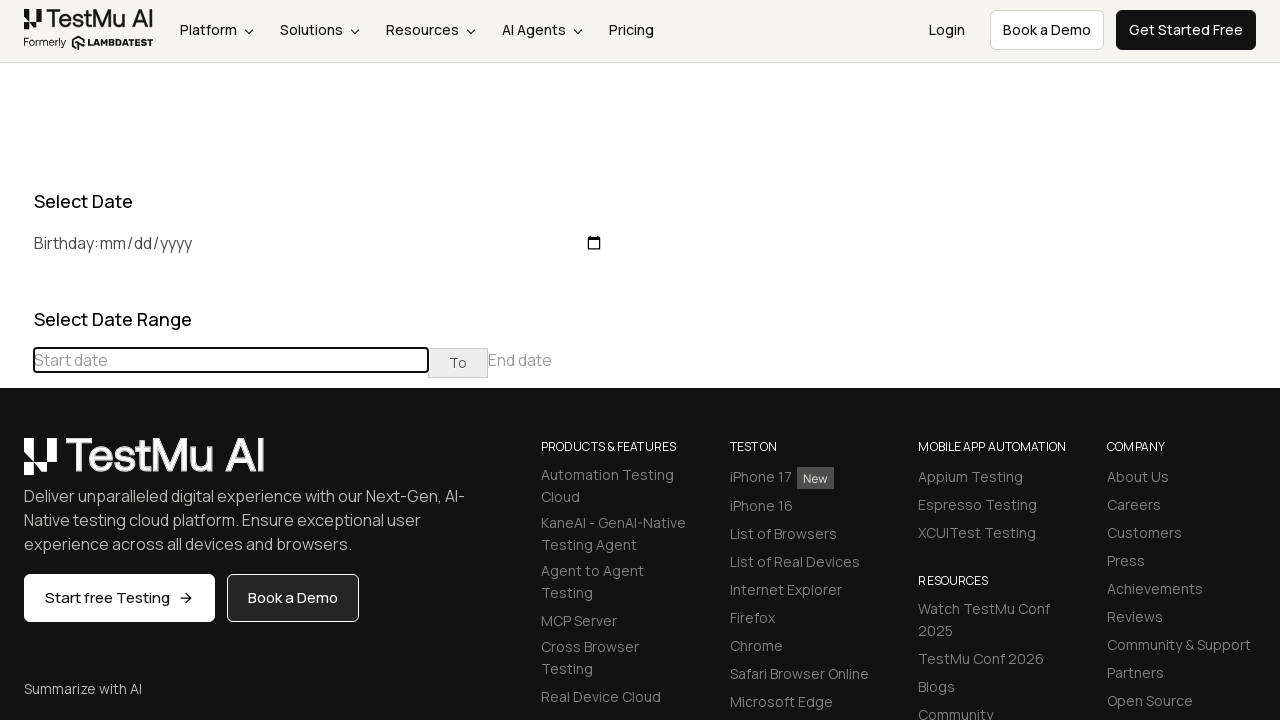

Clicked previous button to navigate towards December 2023 at (16, 465) on (//table[@class='table-condensed']//th[@class='prev'])[1]
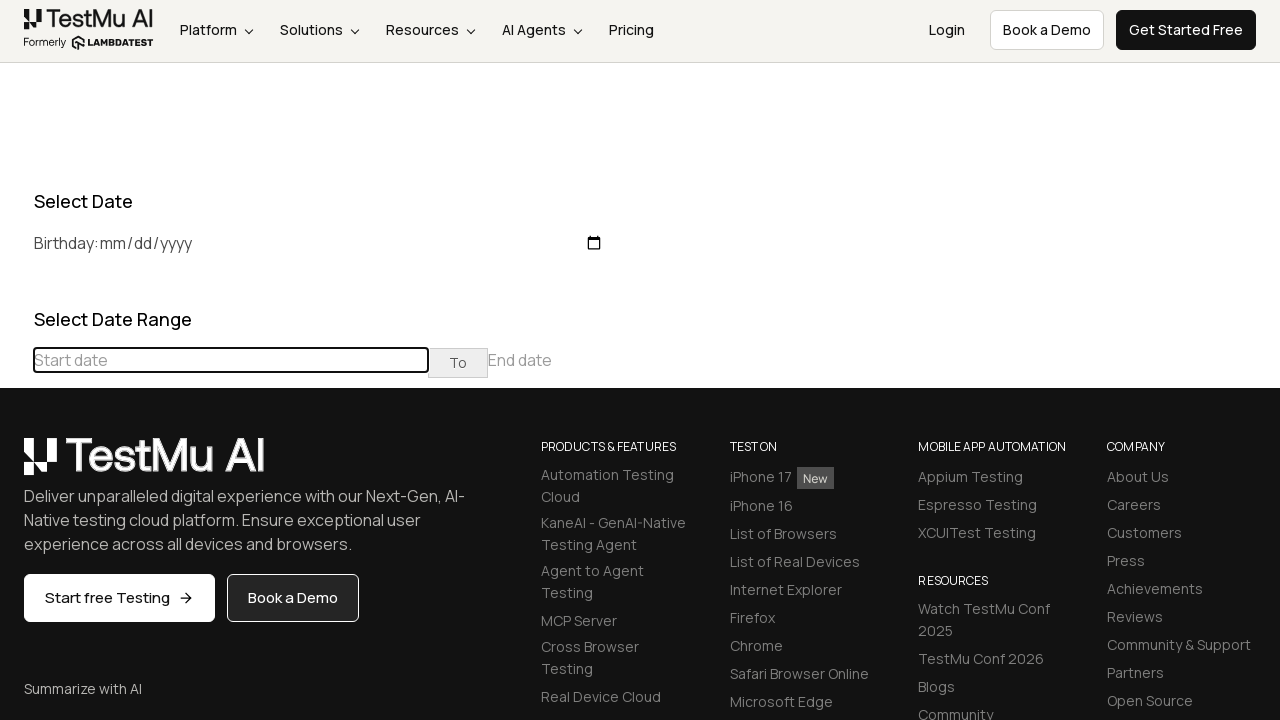

Selected day 5 in December 2023 at (85, 567) on //td[@class='day'][text()='5']
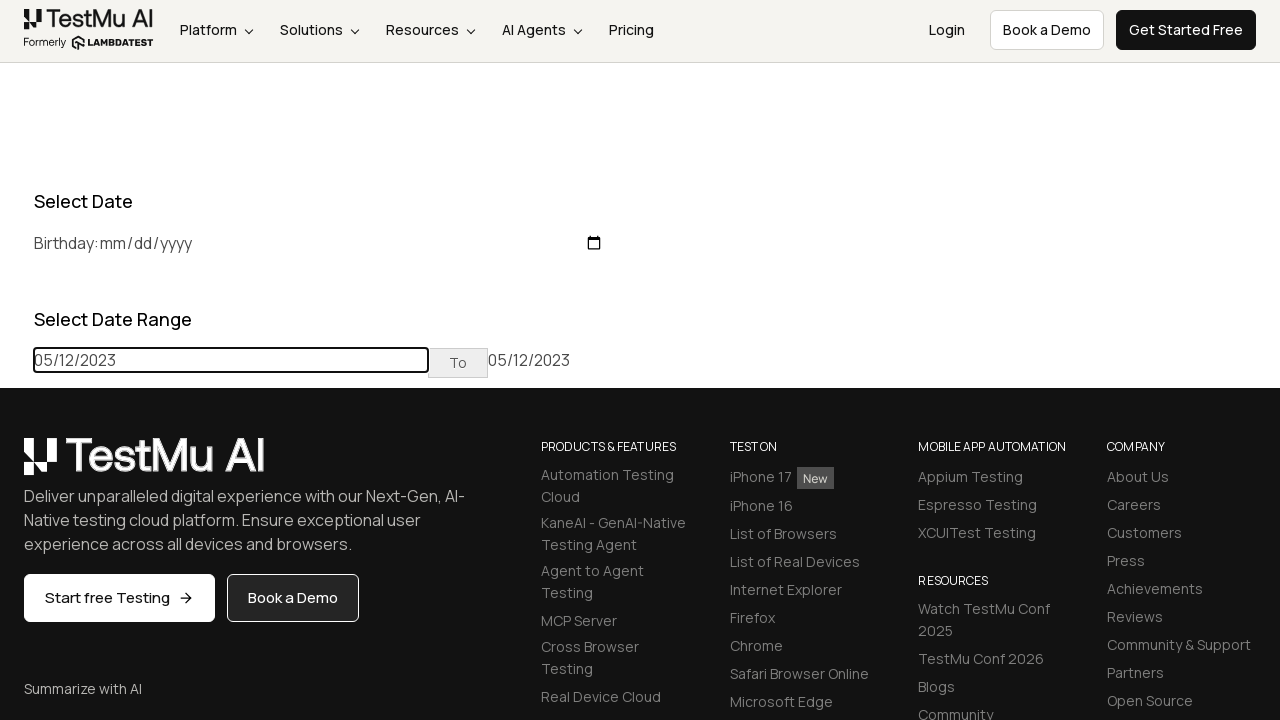

Reloaded page for third date selection
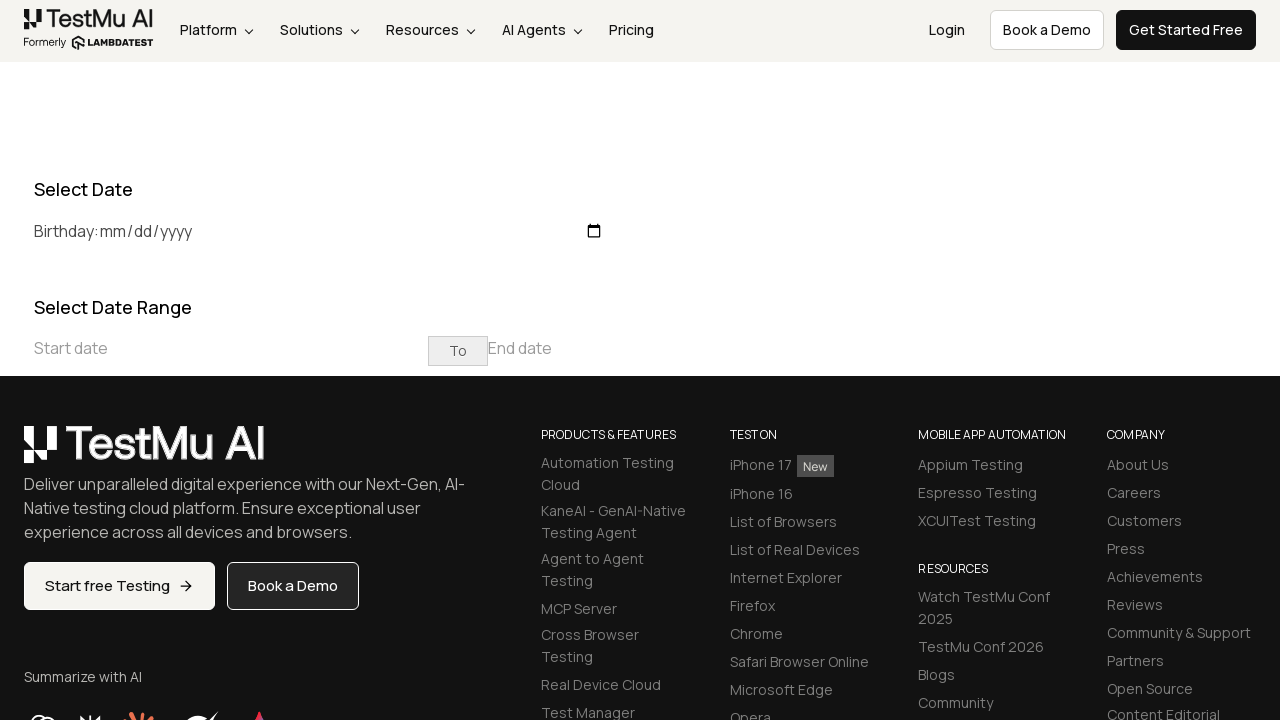

Clicked on start date input to open date picker at (231, 348) on xpath=//input[@placeholder='Start date']
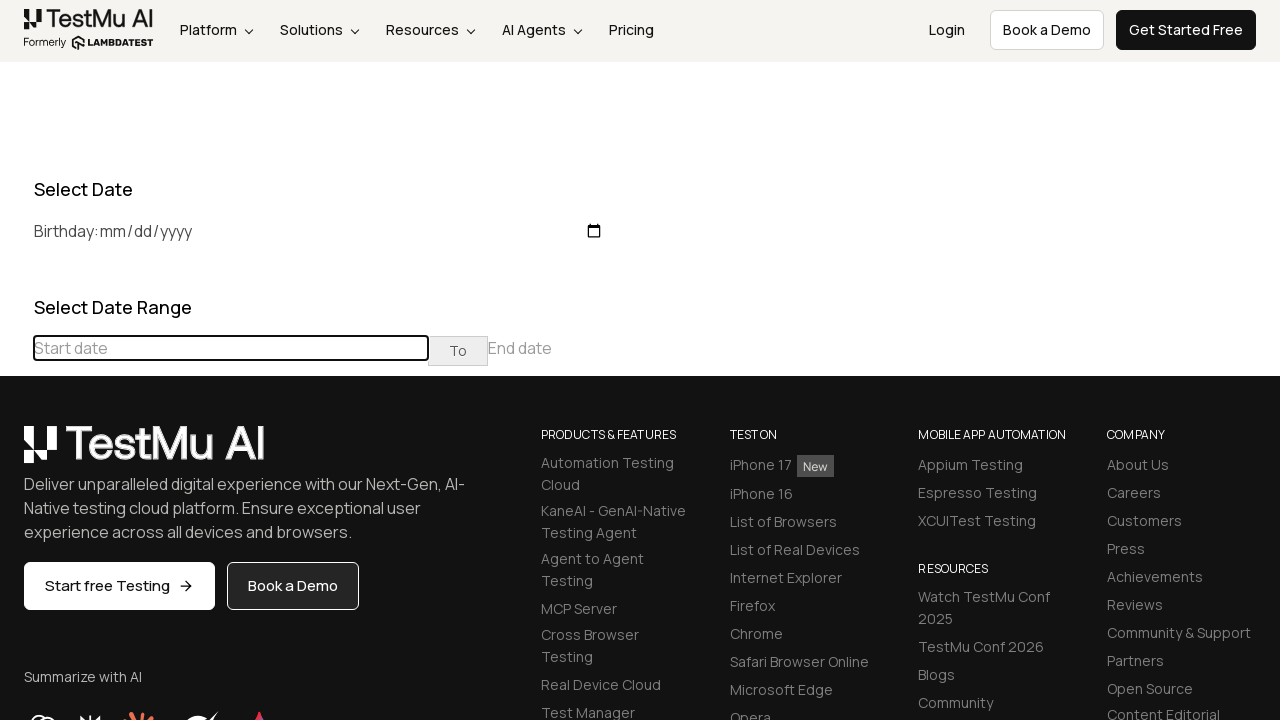

Clicked previous button to navigate towards July 2022 at (16, 361) on (//table[@class='table-condensed']//th[@class='prev'])[1]
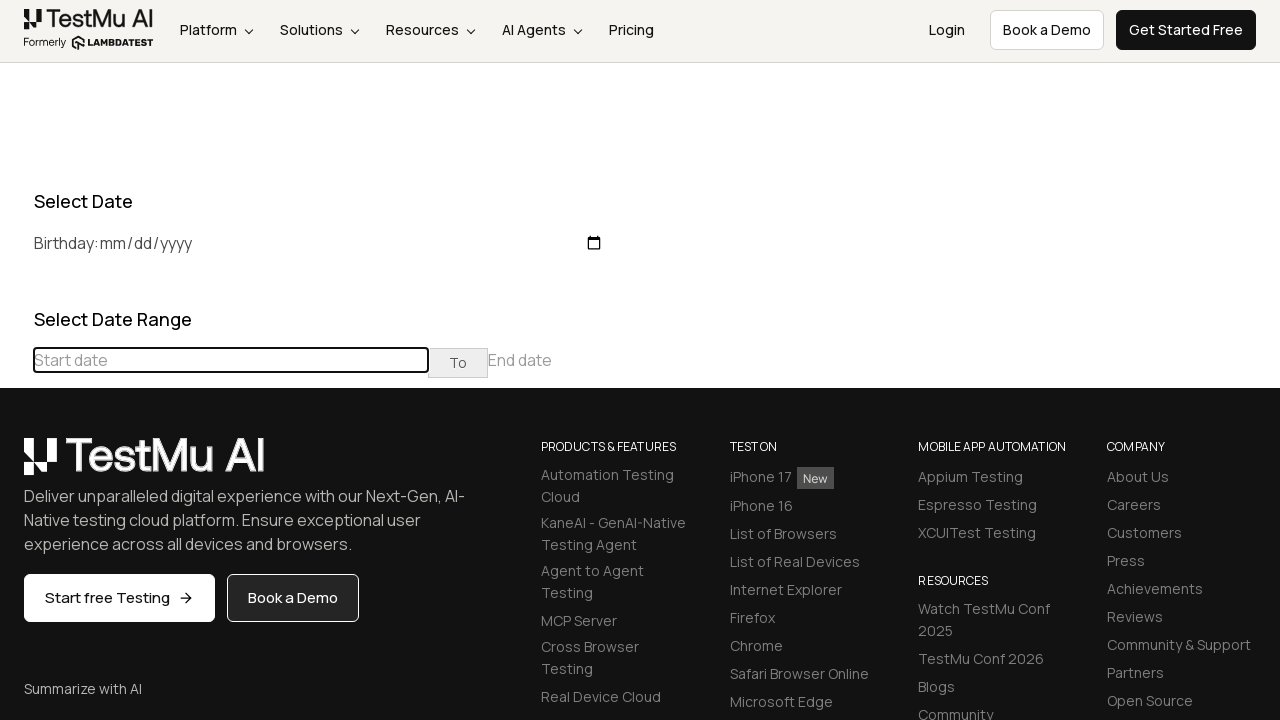

Clicked previous button to navigate towards July 2022 at (16, 465) on (//table[@class='table-condensed']//th[@class='prev'])[1]
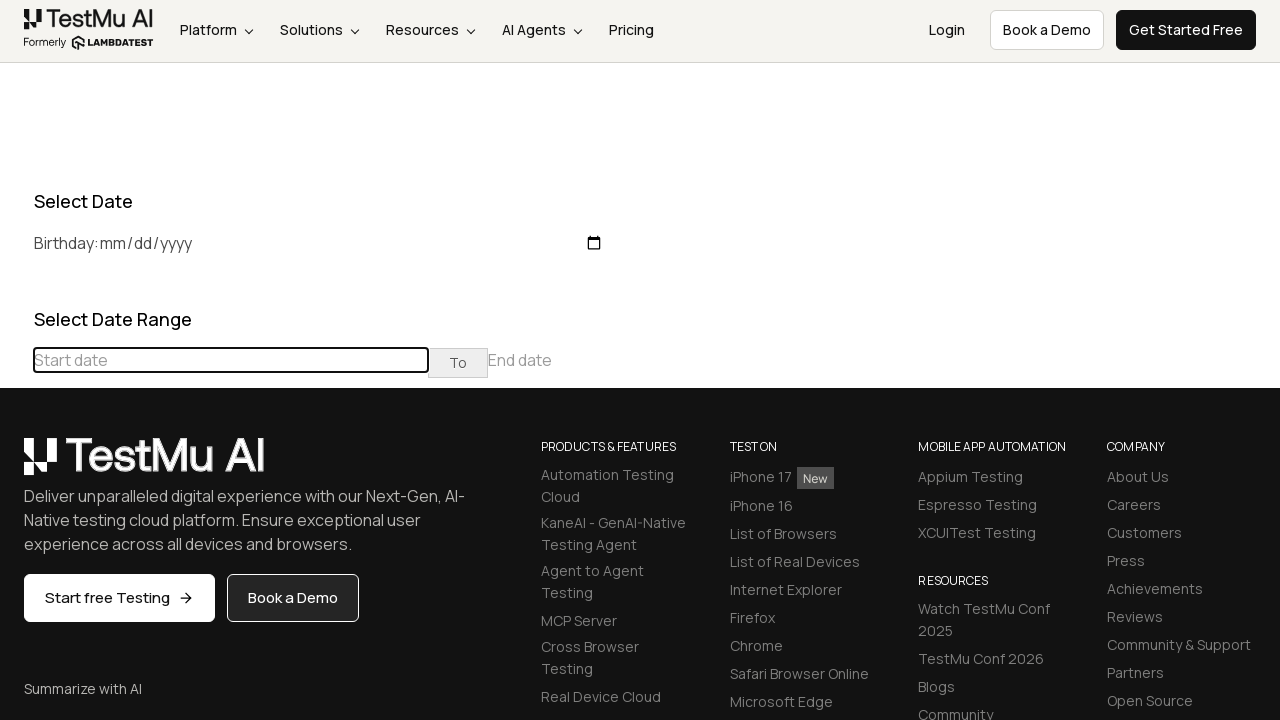

Clicked previous button to navigate towards July 2022 at (16, 465) on (//table[@class='table-condensed']//th[@class='prev'])[1]
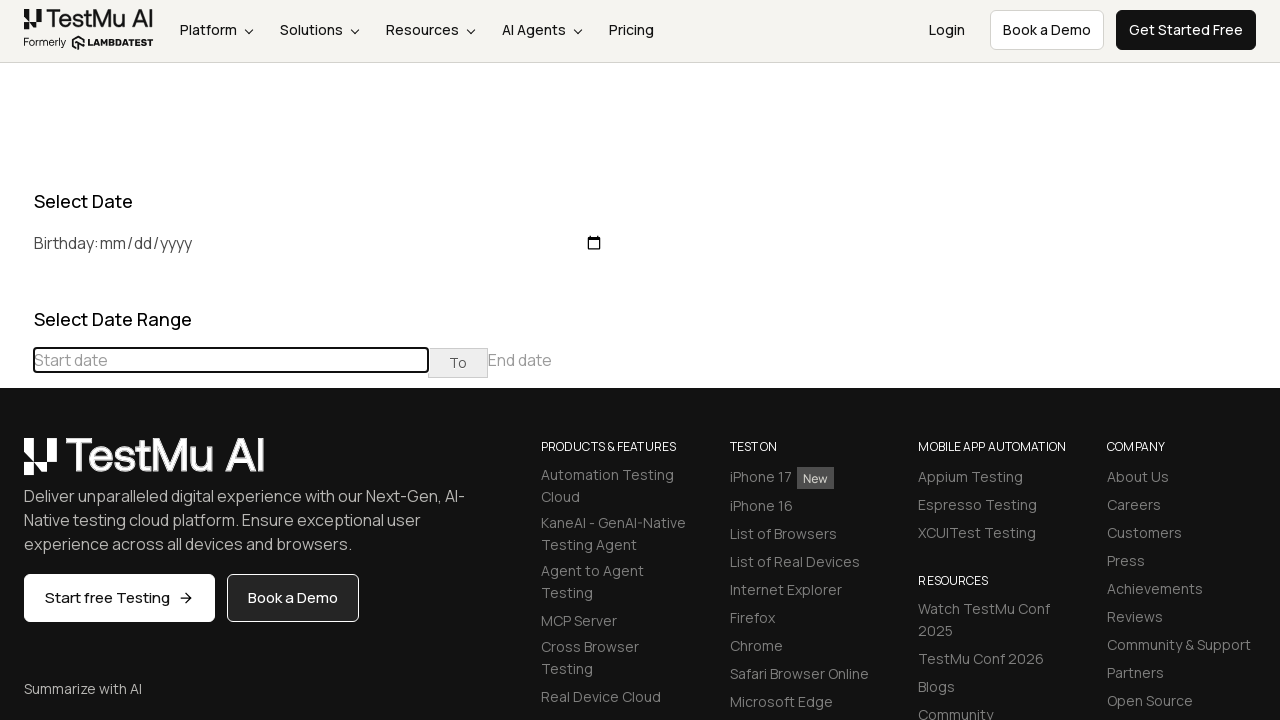

Clicked previous button to navigate towards July 2022 at (16, 465) on (//table[@class='table-condensed']//th[@class='prev'])[1]
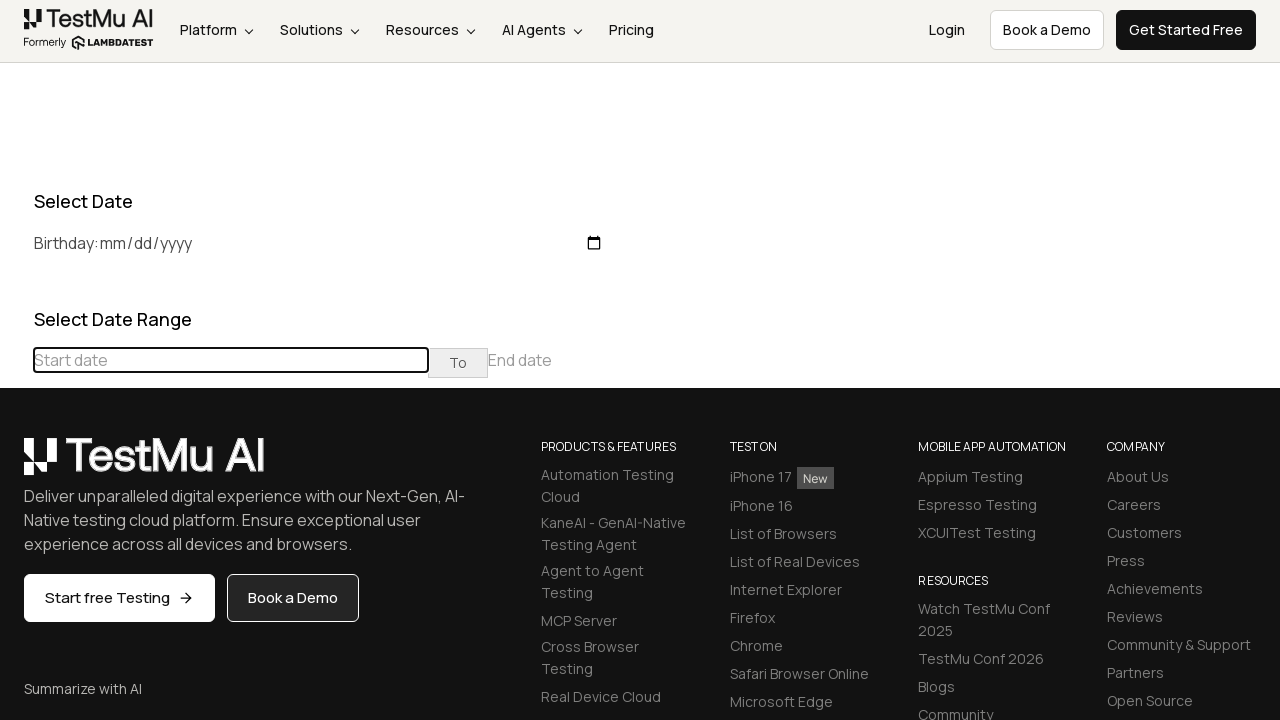

Clicked previous button to navigate towards July 2022 at (16, 465) on (//table[@class='table-condensed']//th[@class='prev'])[1]
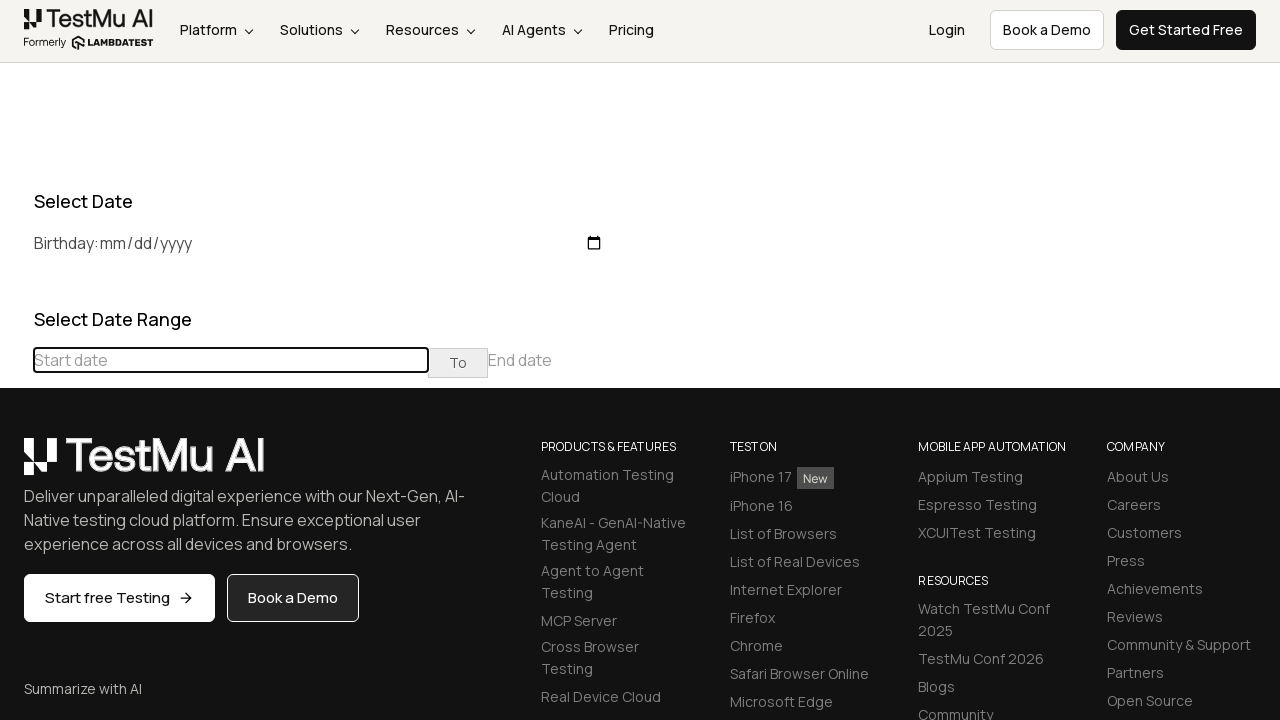

Clicked previous button to navigate towards July 2022 at (16, 465) on (//table[@class='table-condensed']//th[@class='prev'])[1]
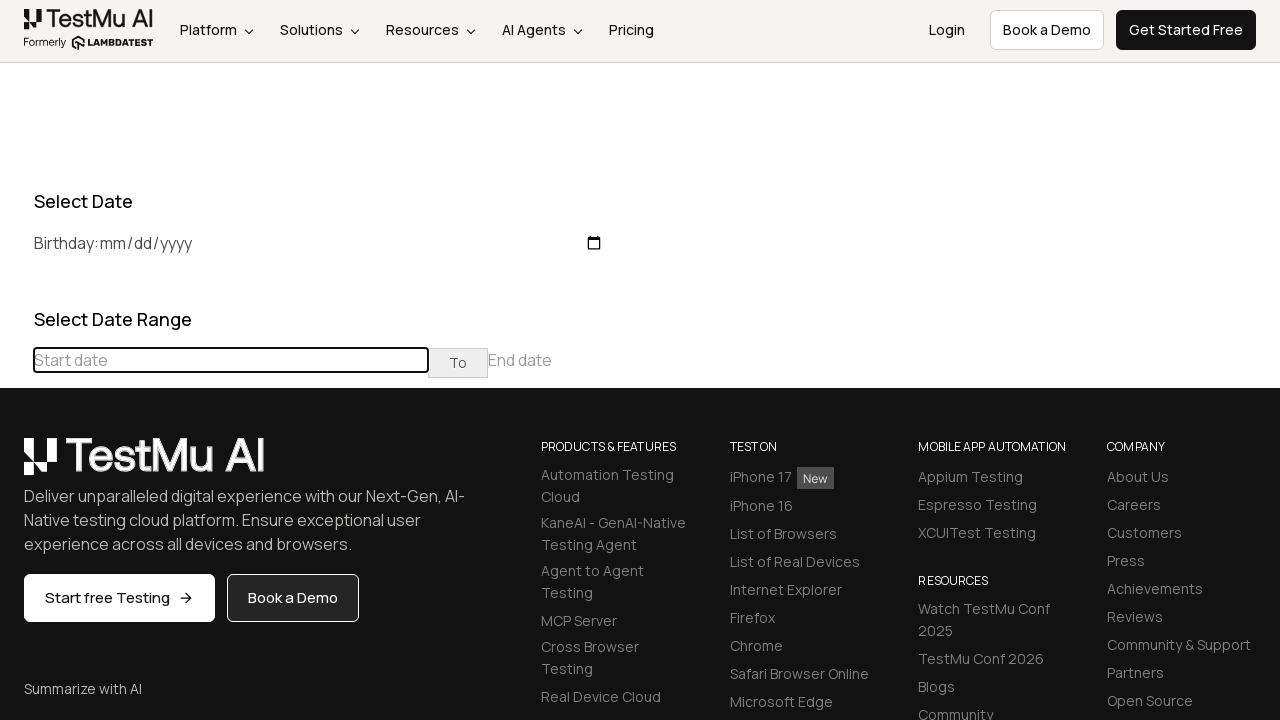

Clicked previous button to navigate towards July 2022 at (16, 465) on (//table[@class='table-condensed']//th[@class='prev'])[1]
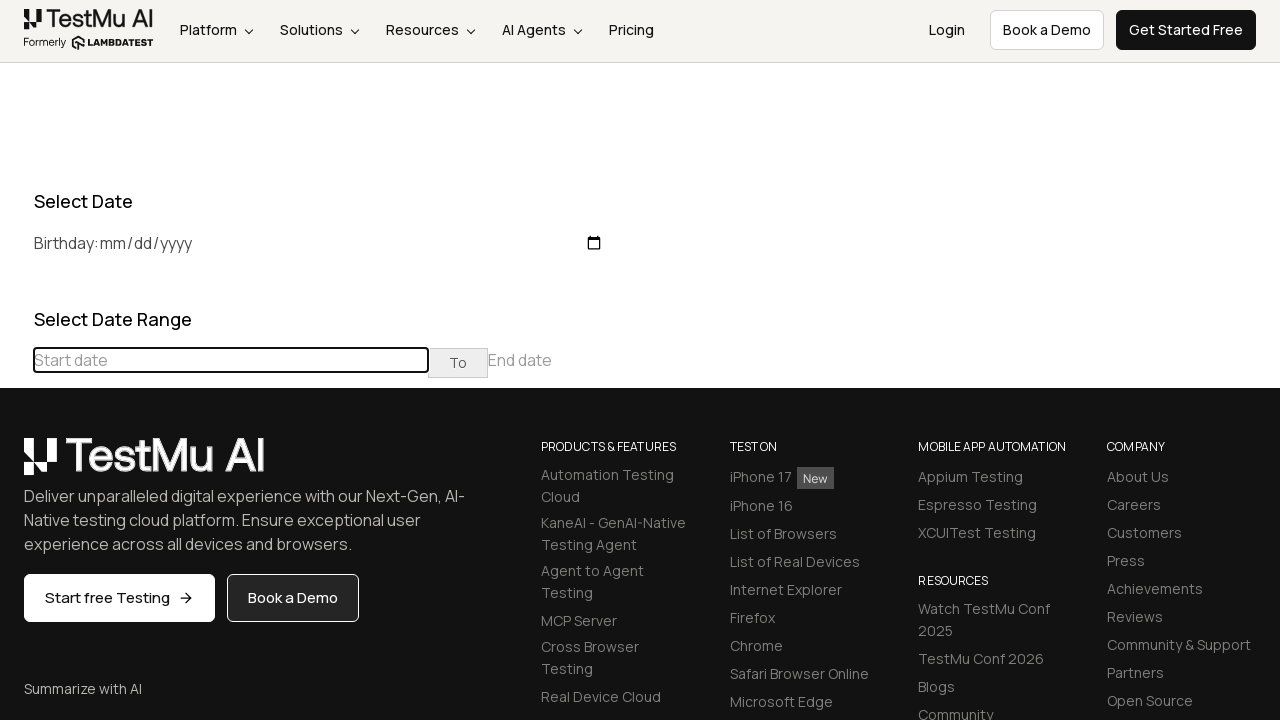

Clicked previous button to navigate towards July 2022 at (16, 465) on (//table[@class='table-condensed']//th[@class='prev'])[1]
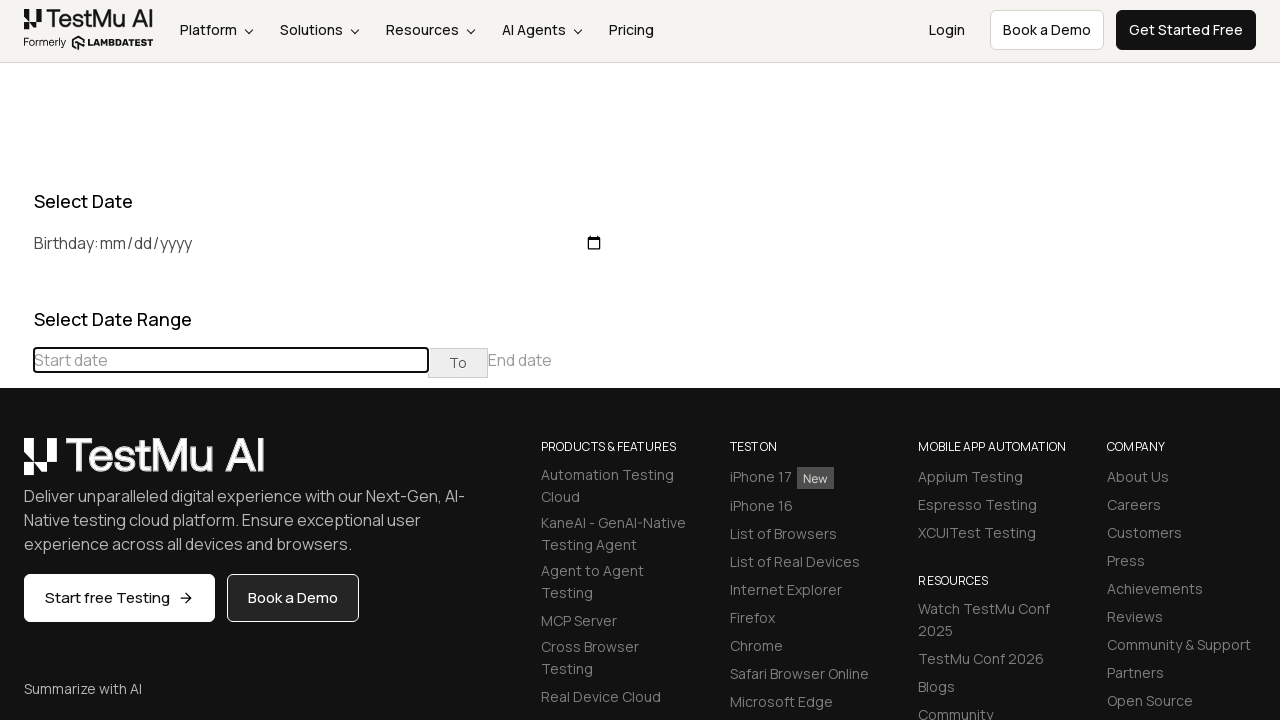

Clicked previous button to navigate towards July 2022 at (16, 465) on (//table[@class='table-condensed']//th[@class='prev'])[1]
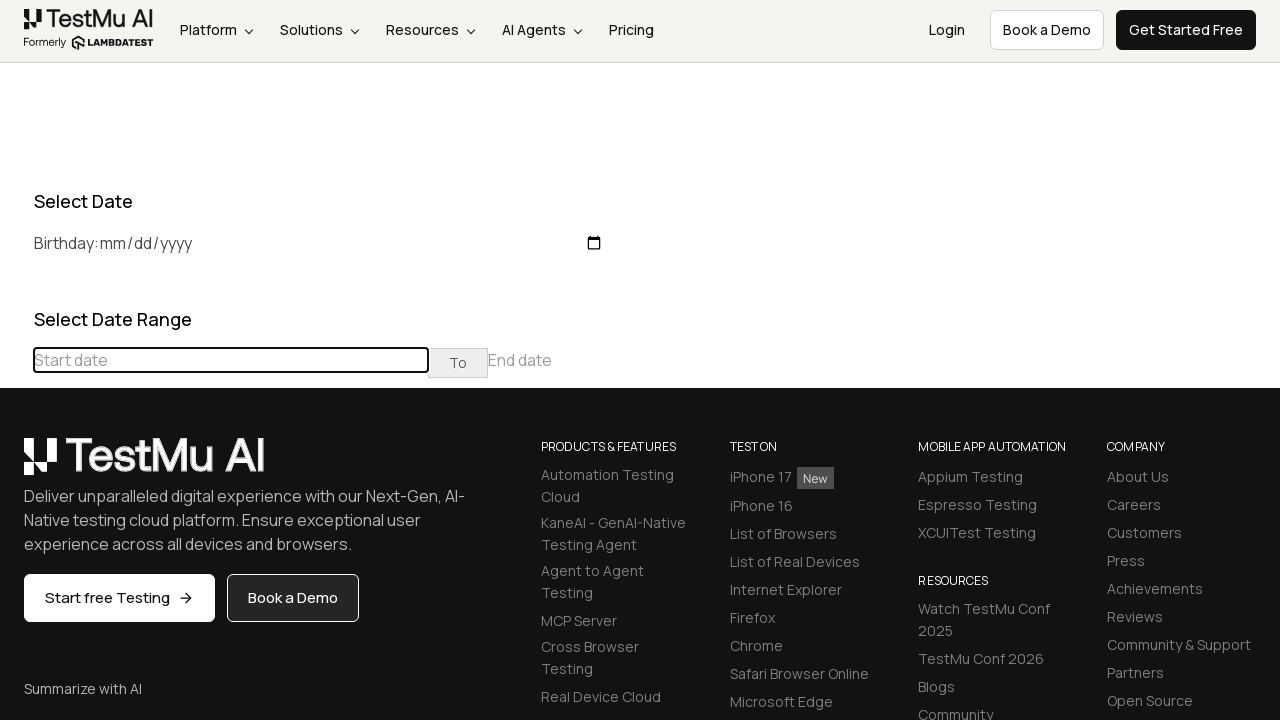

Clicked previous button to navigate towards July 2022 at (16, 465) on (//table[@class='table-condensed']//th[@class='prev'])[1]
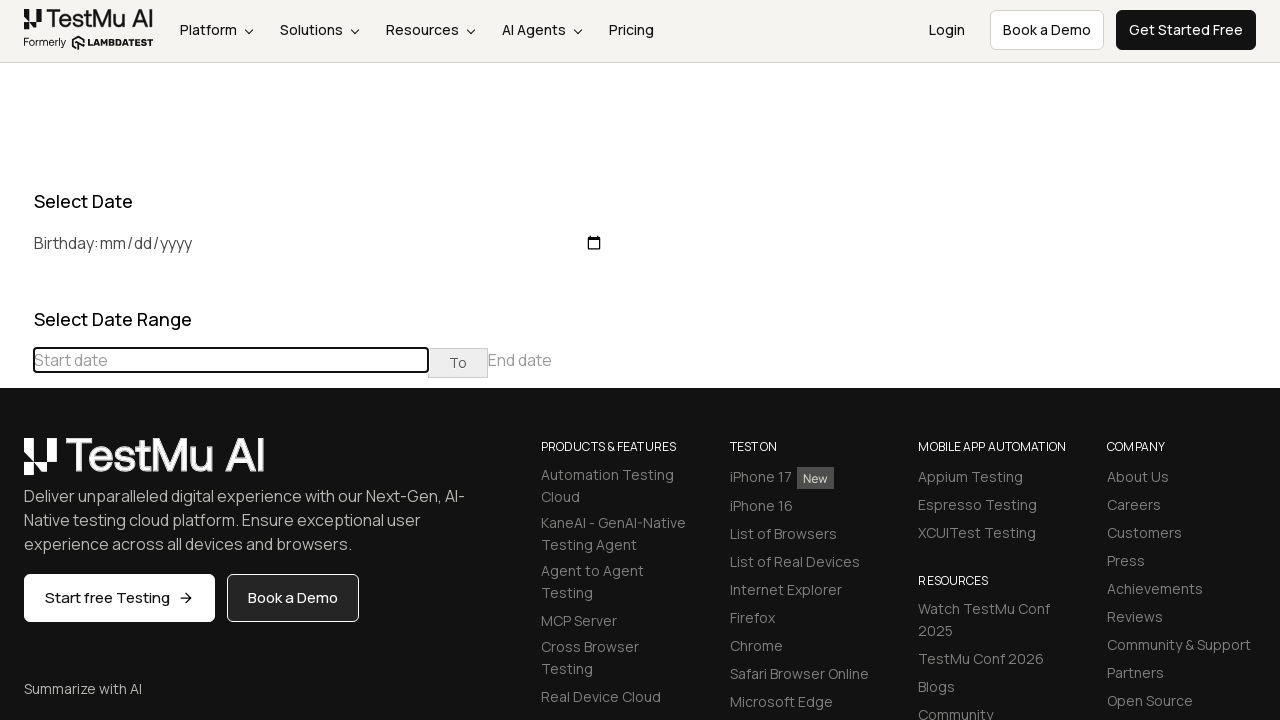

Clicked previous button to navigate towards July 2022 at (16, 465) on (//table[@class='table-condensed']//th[@class='prev'])[1]
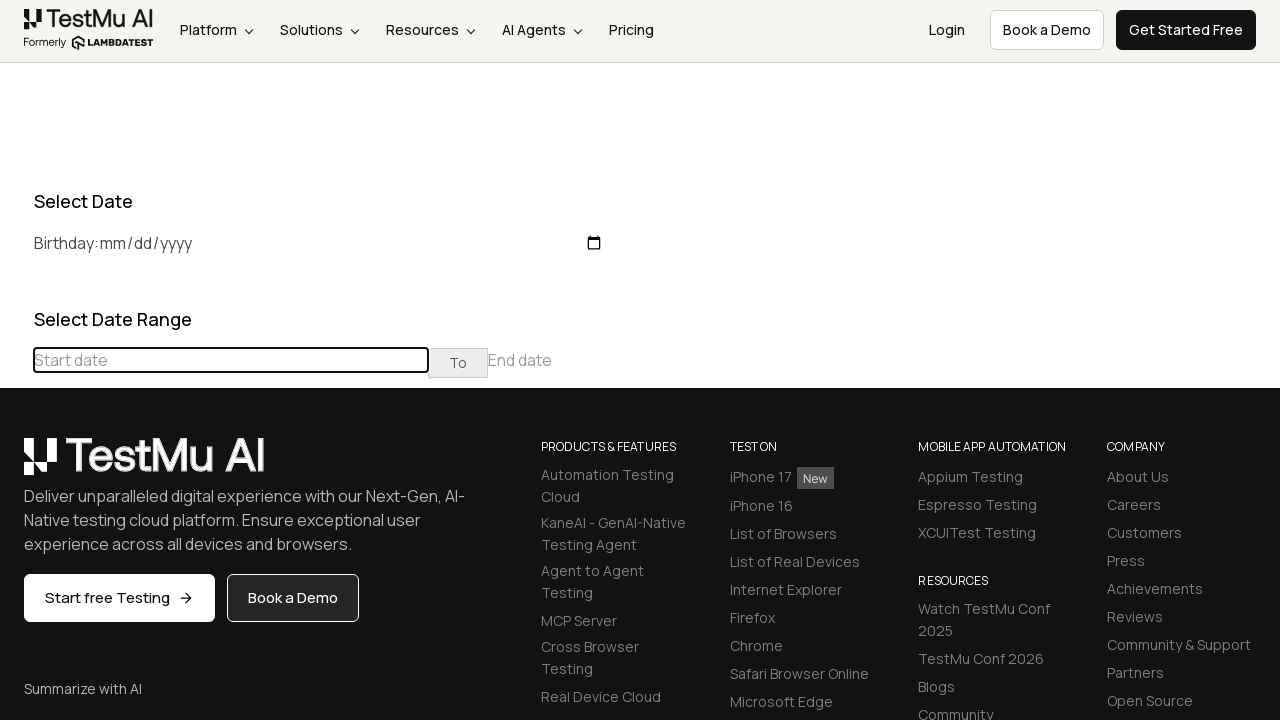

Clicked previous button to navigate towards July 2022 at (16, 465) on (//table[@class='table-condensed']//th[@class='prev'])[1]
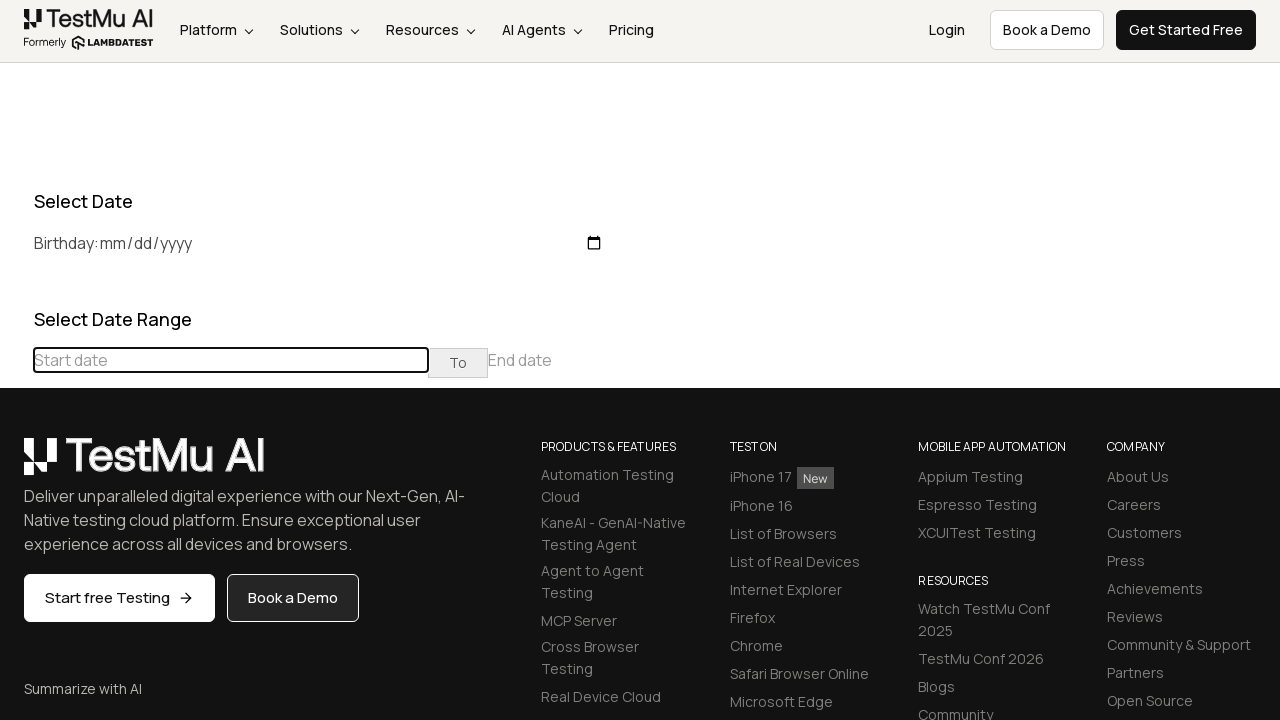

Clicked previous button to navigate towards July 2022 at (16, 465) on (//table[@class='table-condensed']//th[@class='prev'])[1]
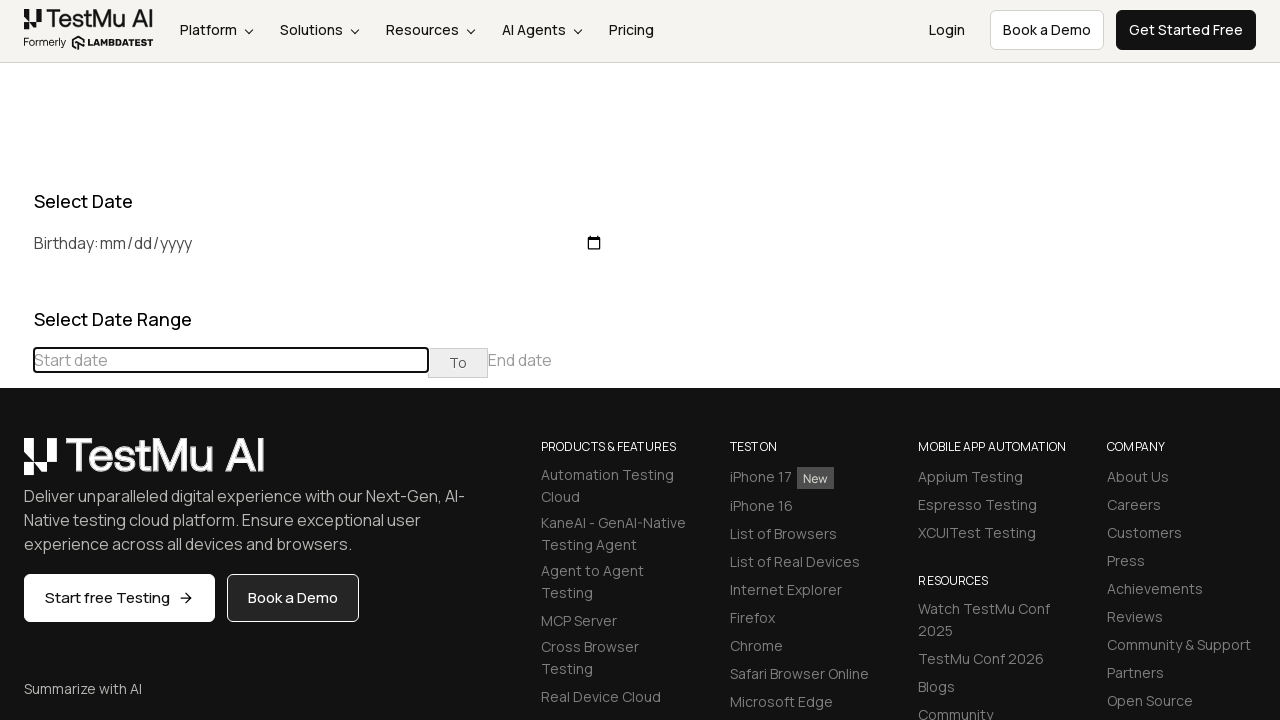

Clicked previous button to navigate towards July 2022 at (16, 465) on (//table[@class='table-condensed']//th[@class='prev'])[1]
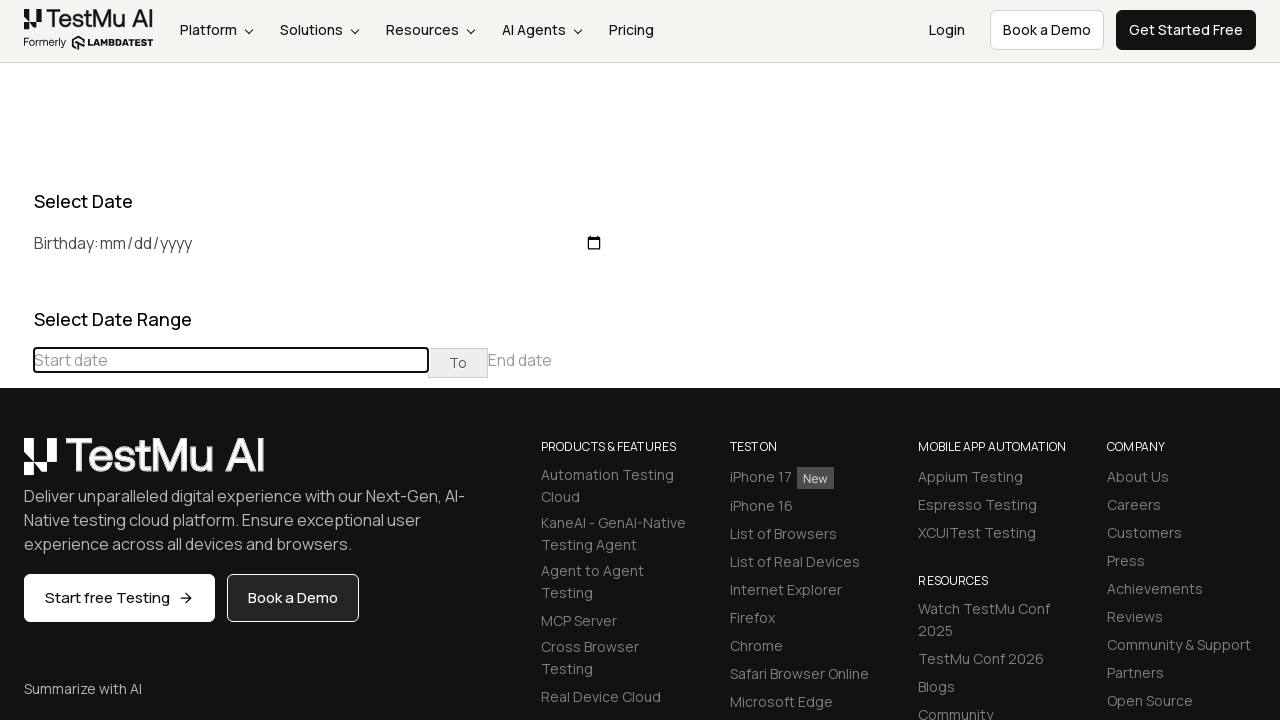

Clicked previous button to navigate towards July 2022 at (16, 465) on (//table[@class='table-condensed']//th[@class='prev'])[1]
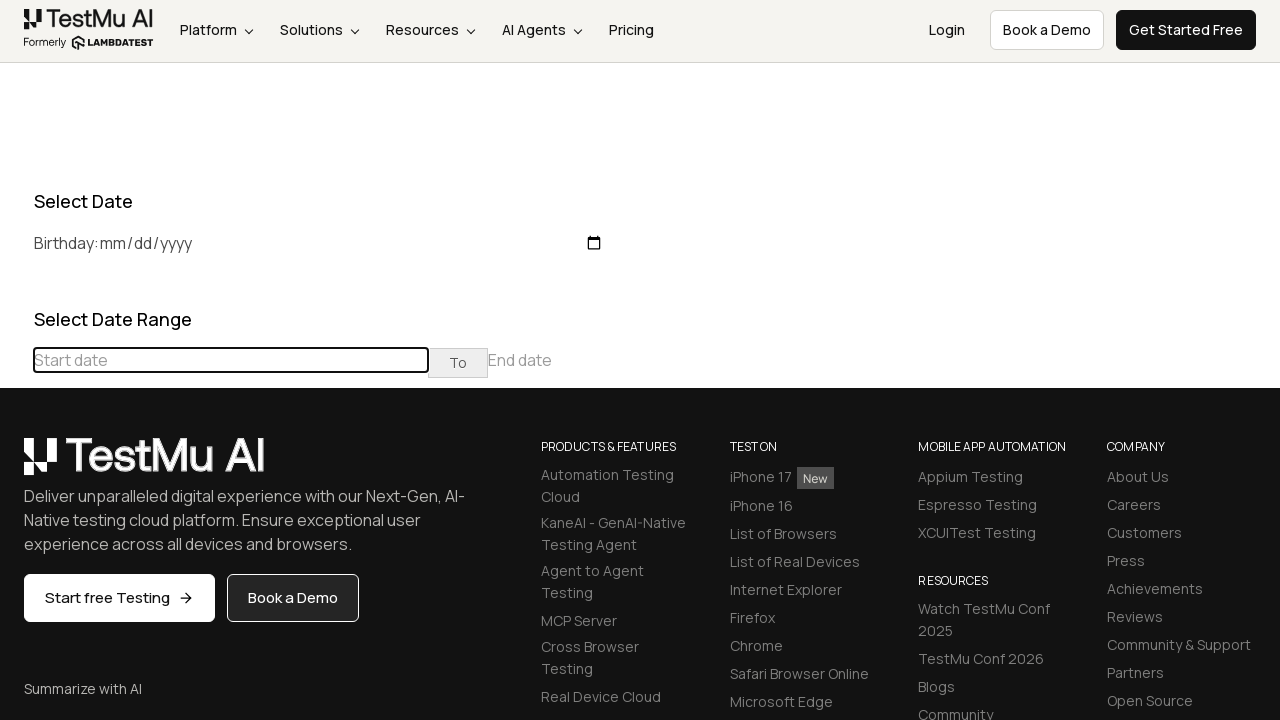

Clicked previous button to navigate towards July 2022 at (16, 465) on (//table[@class='table-condensed']//th[@class='prev'])[1]
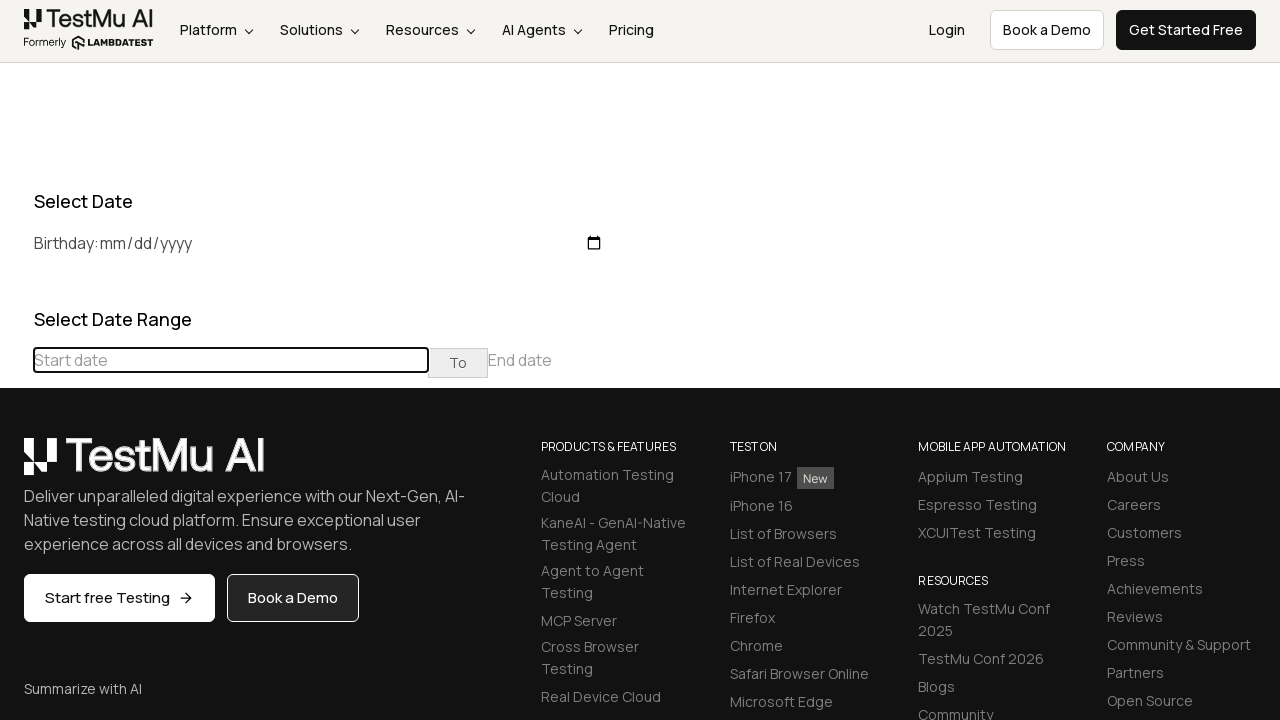

Clicked previous button to navigate towards July 2022 at (16, 465) on (//table[@class='table-condensed']//th[@class='prev'])[1]
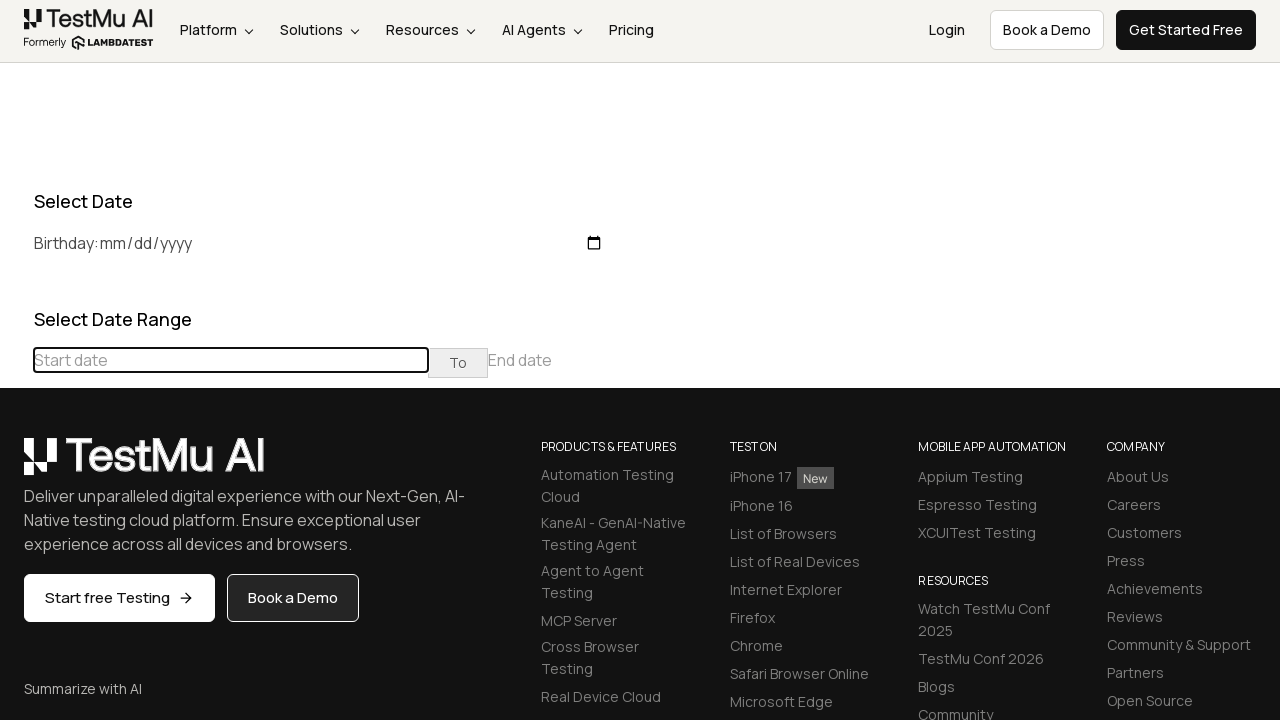

Clicked previous button to navigate towards July 2022 at (16, 465) on (//table[@class='table-condensed']//th[@class='prev'])[1]
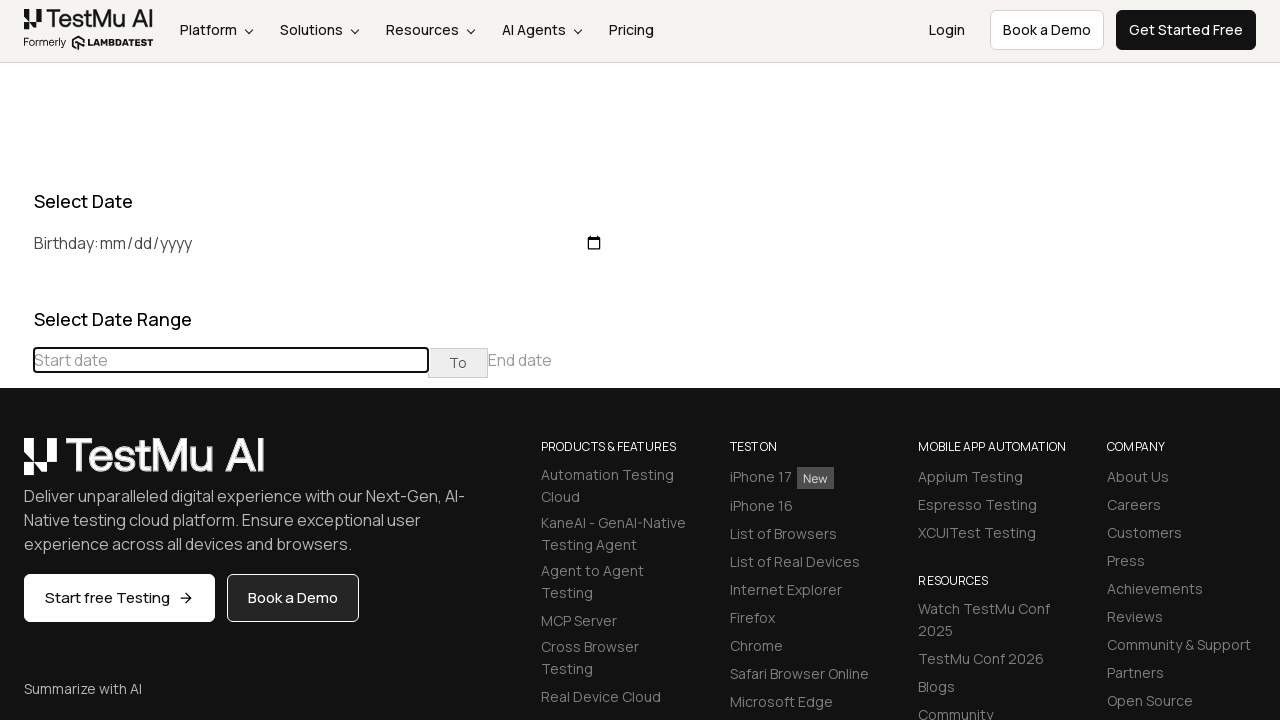

Clicked previous button to navigate towards July 2022 at (16, 465) on (//table[@class='table-condensed']//th[@class='prev'])[1]
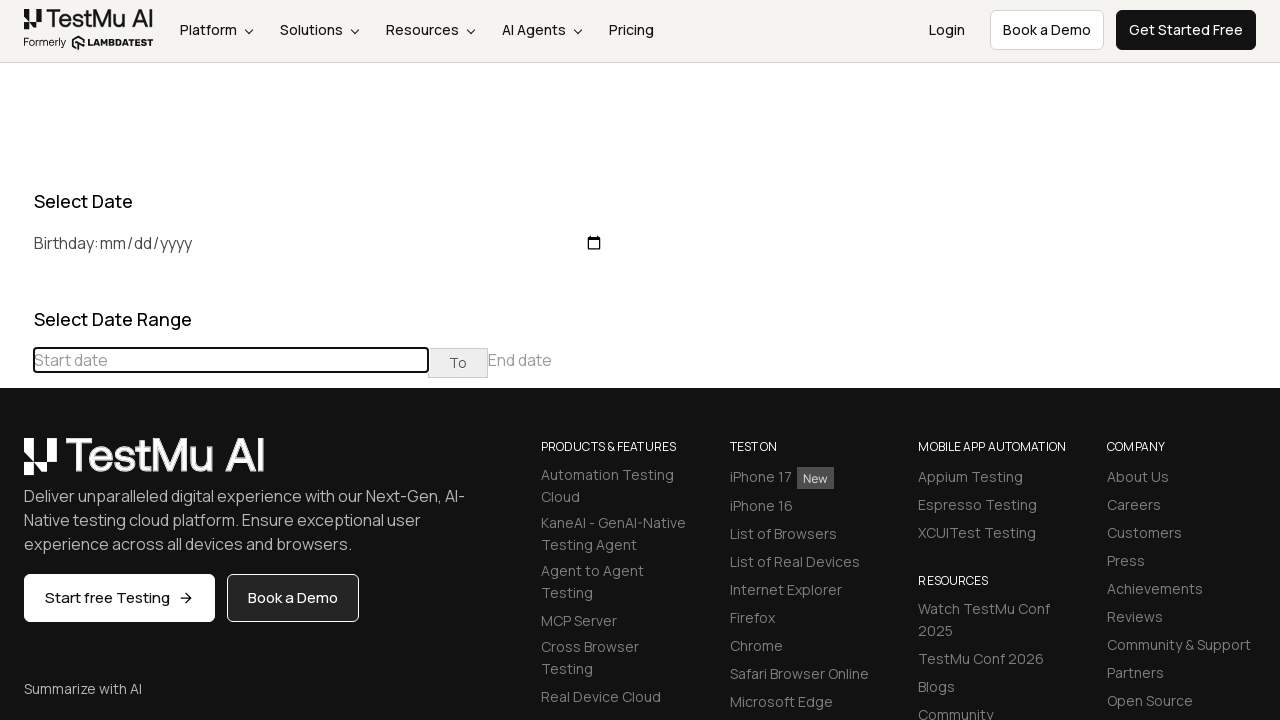

Clicked previous button to navigate towards July 2022 at (16, 465) on (//table[@class='table-condensed']//th[@class='prev'])[1]
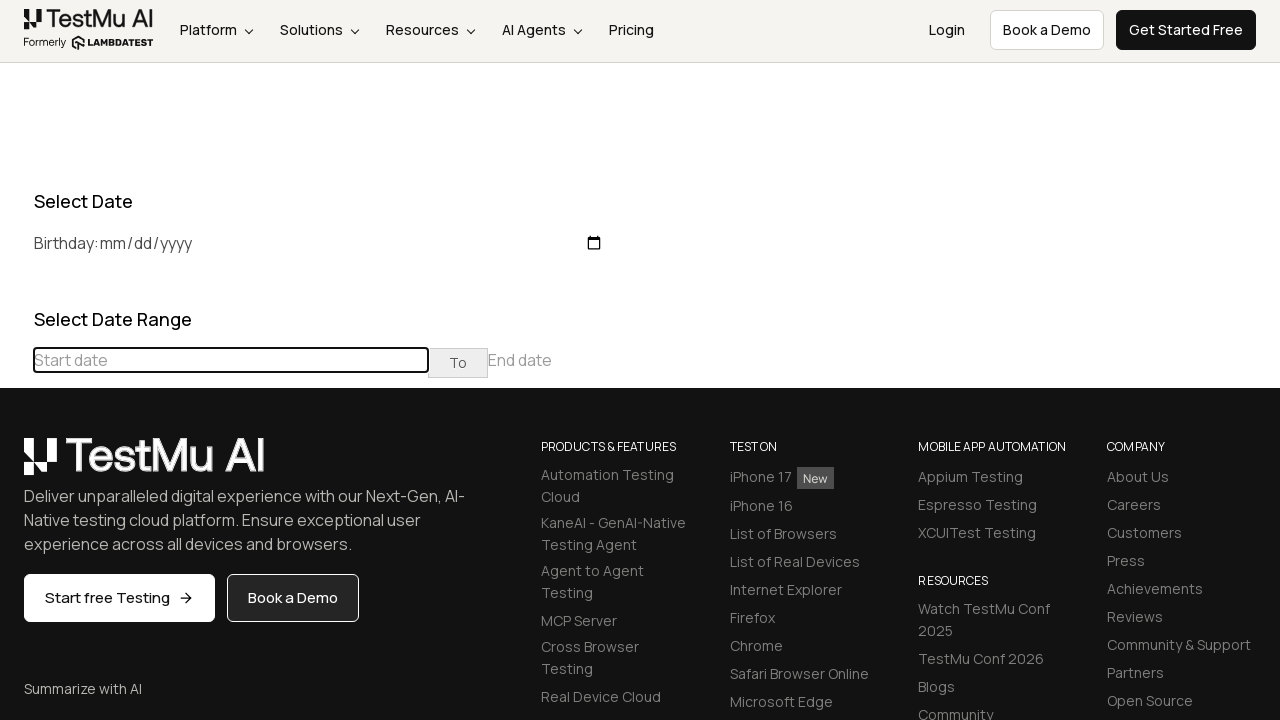

Clicked previous button to navigate towards July 2022 at (16, 465) on (//table[@class='table-condensed']//th[@class='prev'])[1]
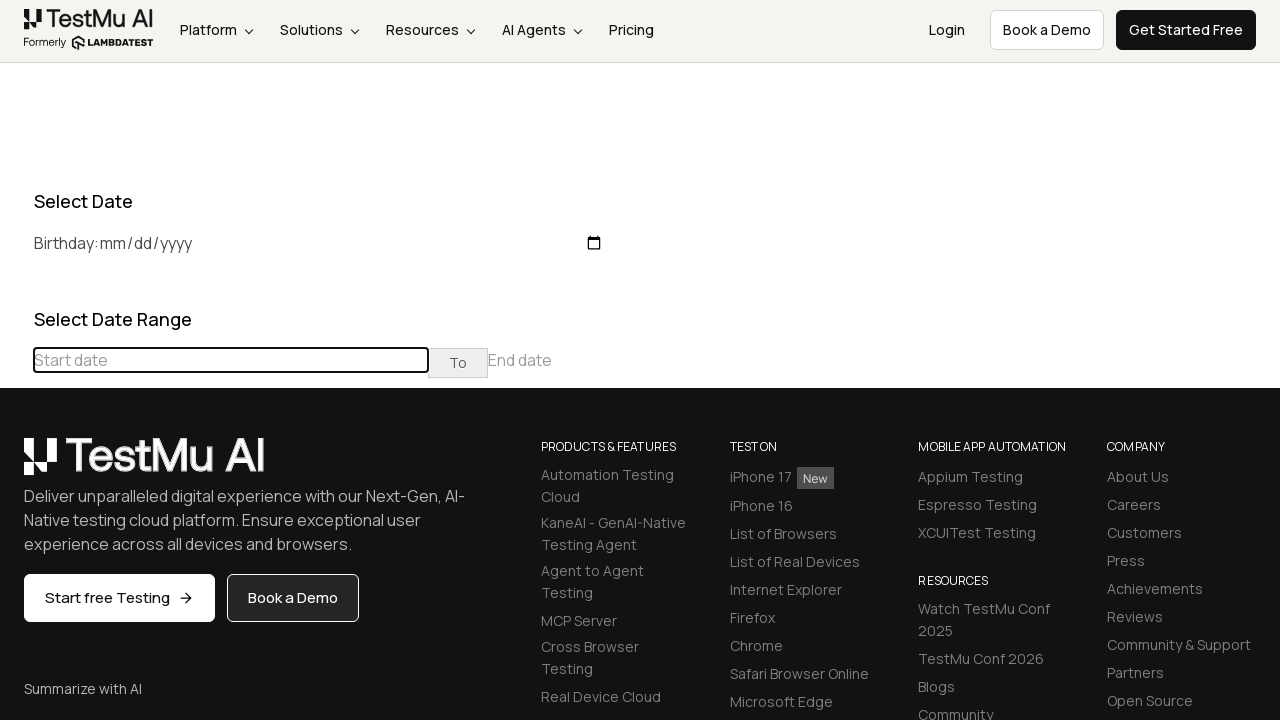

Clicked previous button to navigate towards July 2022 at (16, 465) on (//table[@class='table-condensed']//th[@class='prev'])[1]
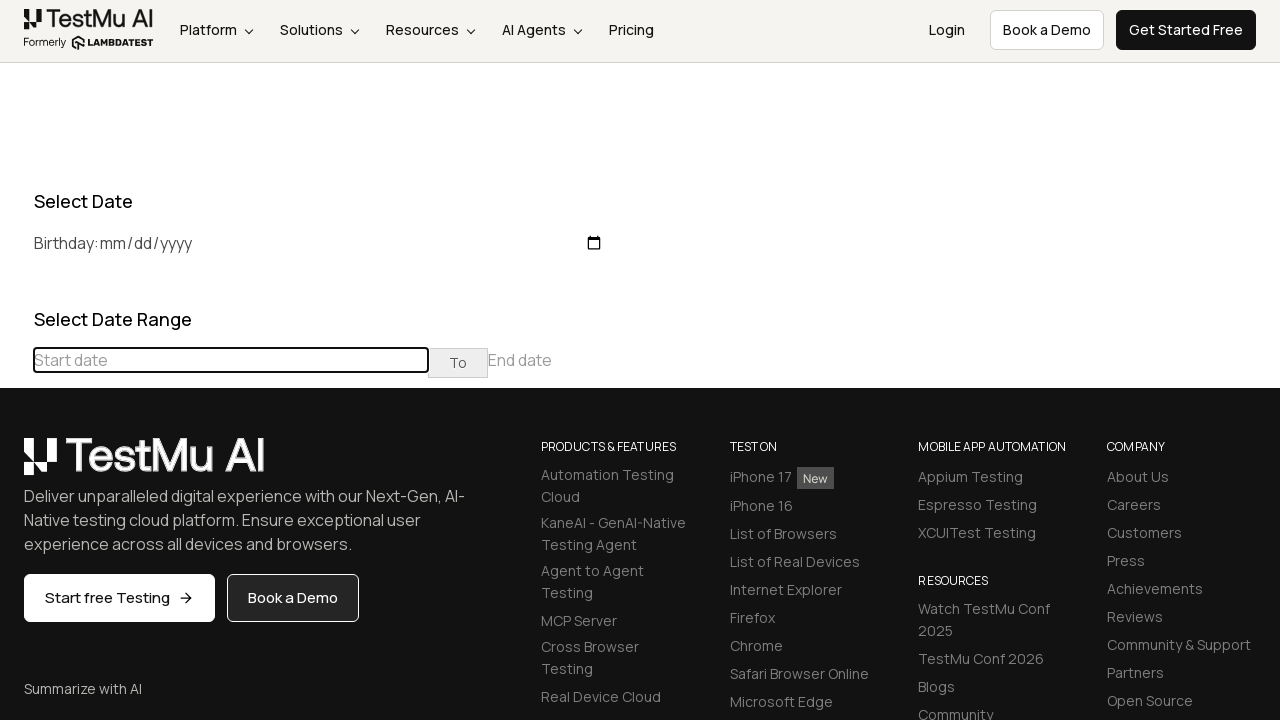

Clicked previous button to navigate towards July 2022 at (16, 465) on (//table[@class='table-condensed']//th[@class='prev'])[1]
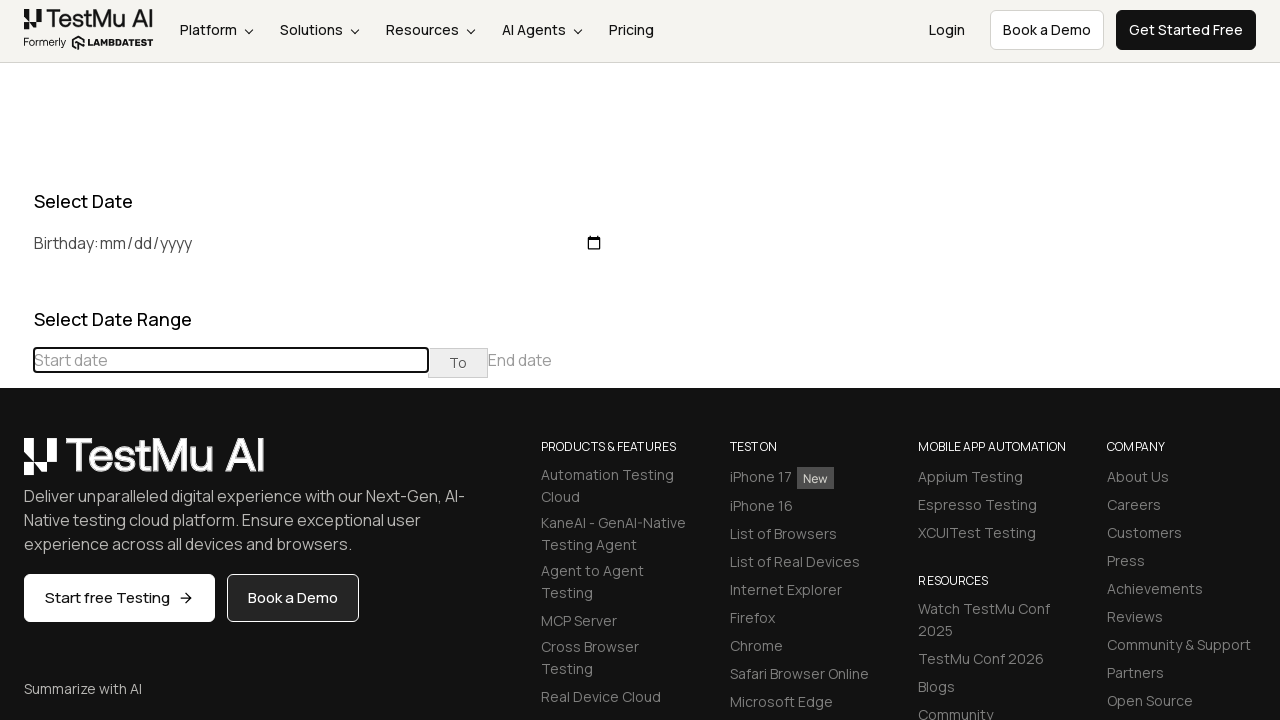

Clicked previous button to navigate towards July 2022 at (16, 465) on (//table[@class='table-condensed']//th[@class='prev'])[1]
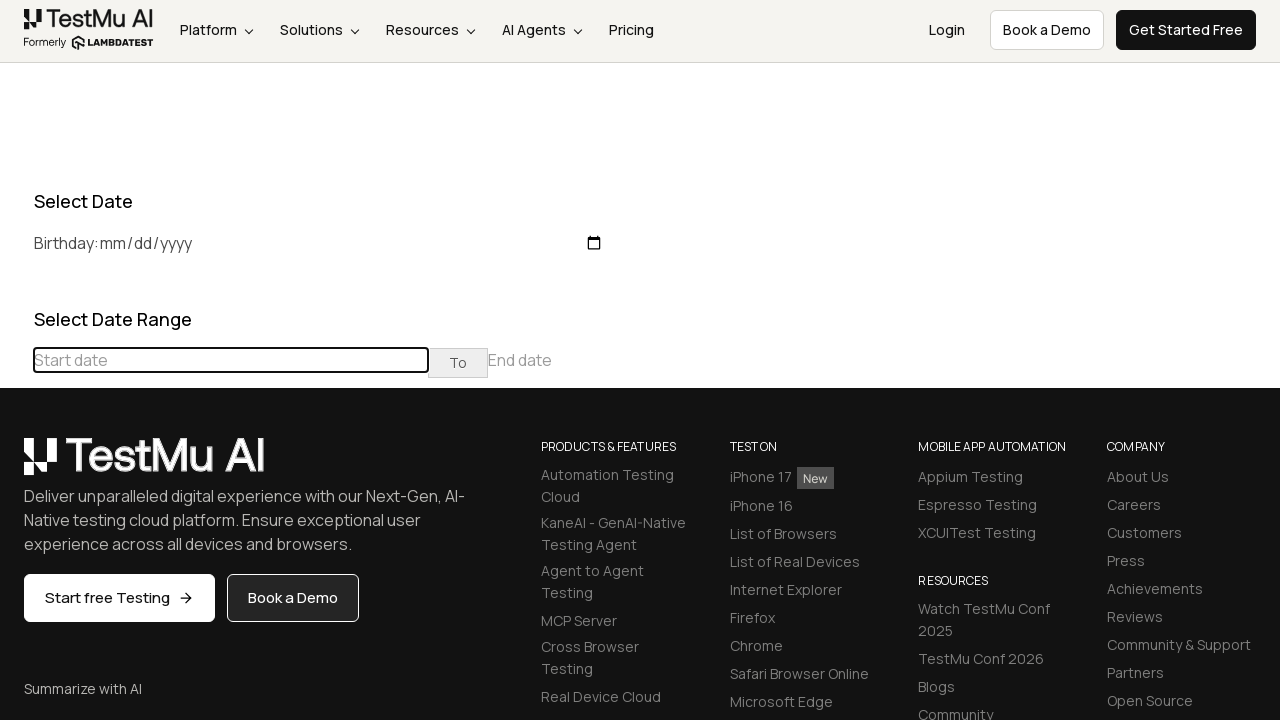

Clicked previous button to navigate towards July 2022 at (16, 465) on (//table[@class='table-condensed']//th[@class='prev'])[1]
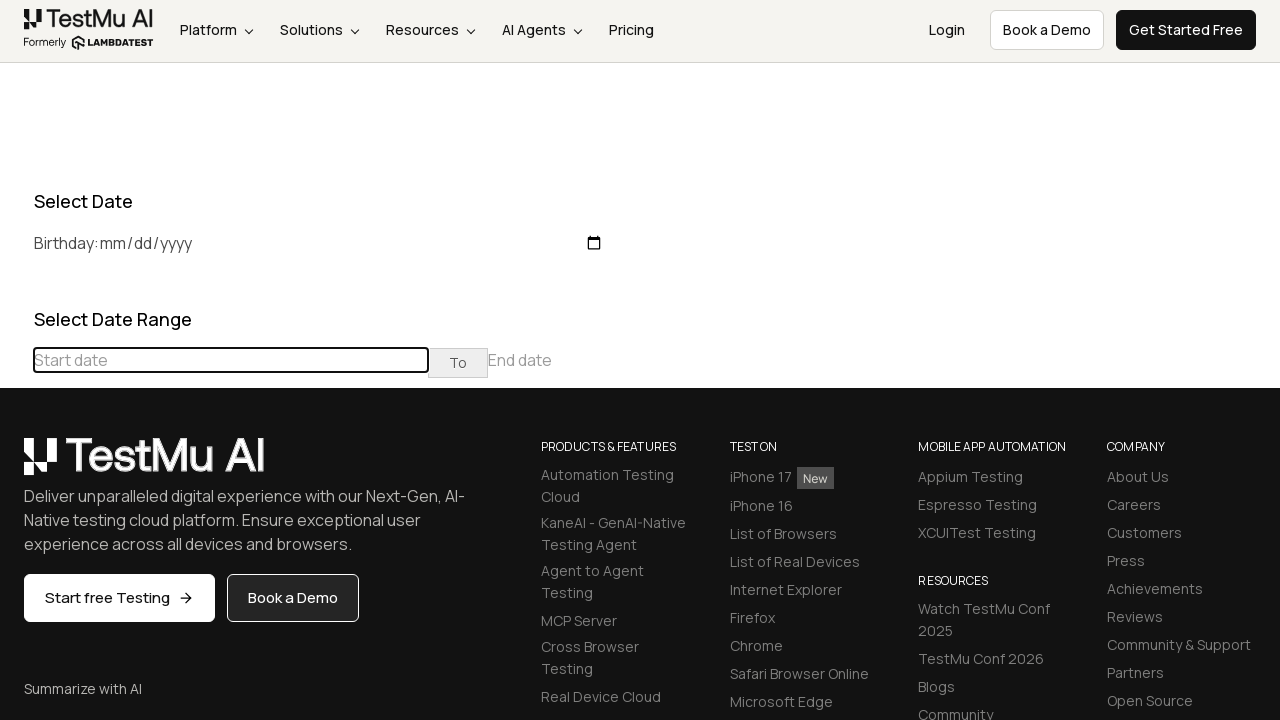

Clicked previous button to navigate towards July 2022 at (16, 465) on (//table[@class='table-condensed']//th[@class='prev'])[1]
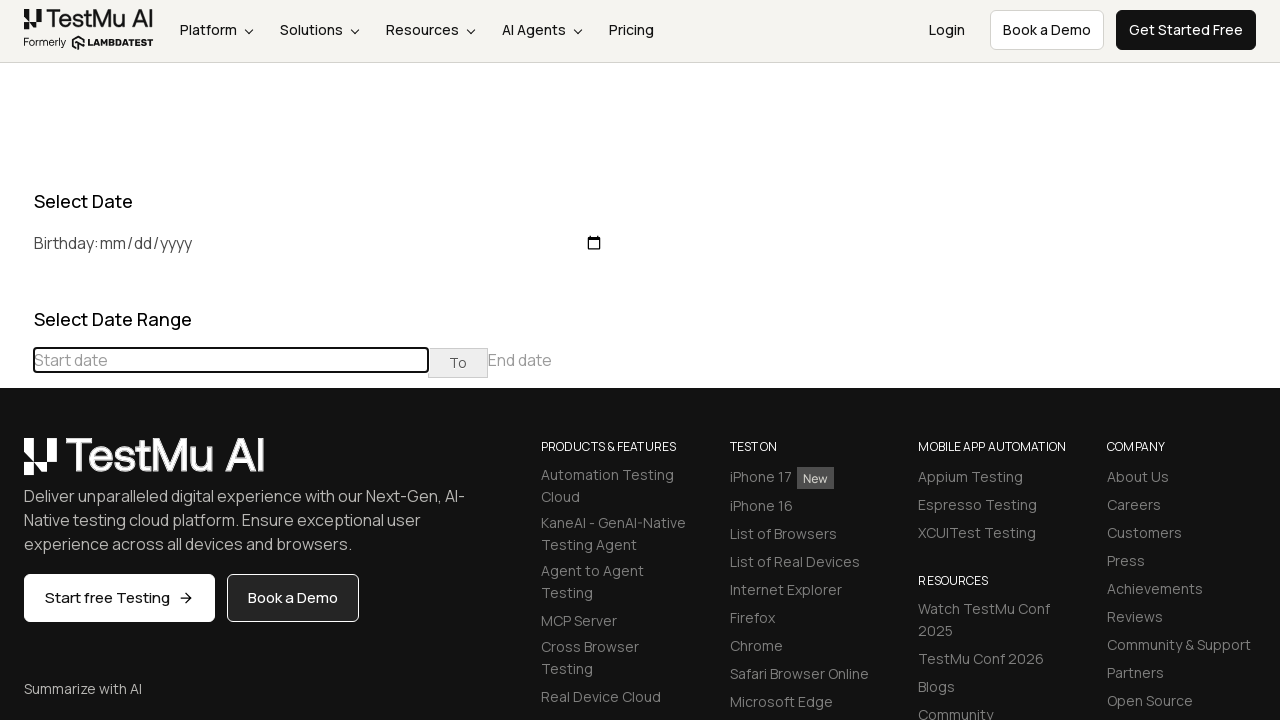

Clicked previous button to navigate towards July 2022 at (16, 465) on (//table[@class='table-condensed']//th[@class='prev'])[1]
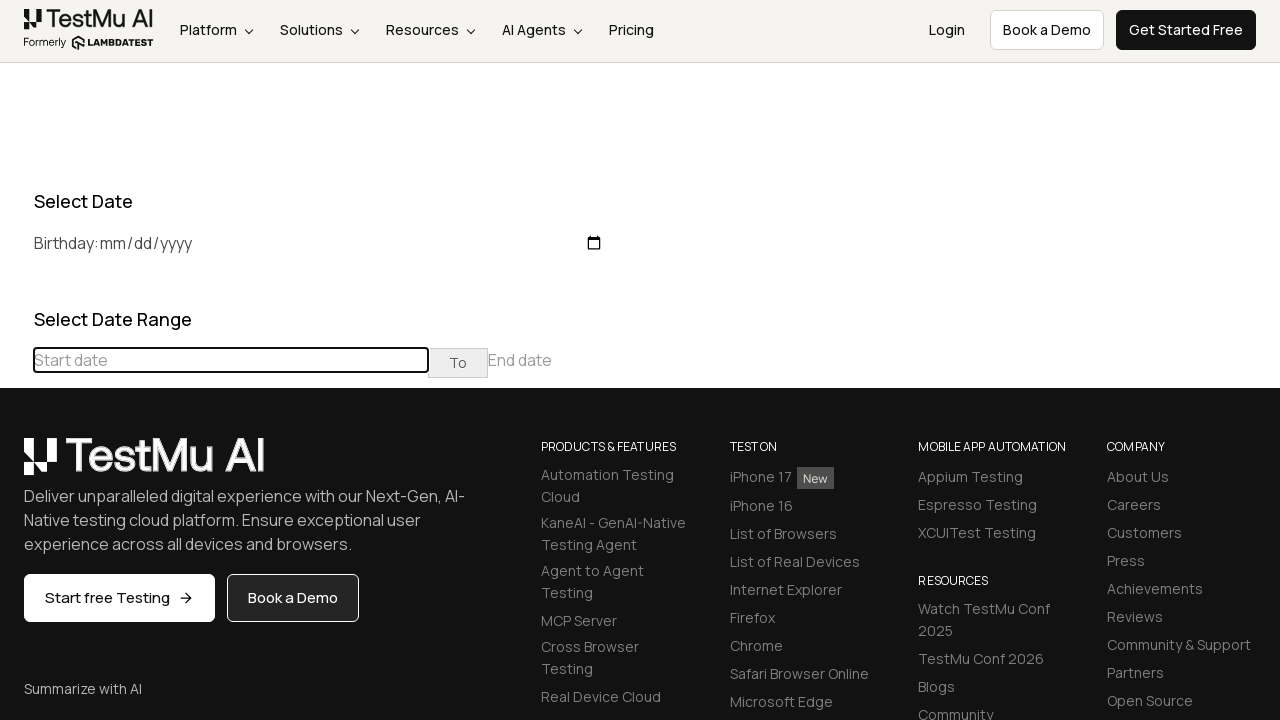

Clicked previous button to navigate towards July 2022 at (16, 465) on (//table[@class='table-condensed']//th[@class='prev'])[1]
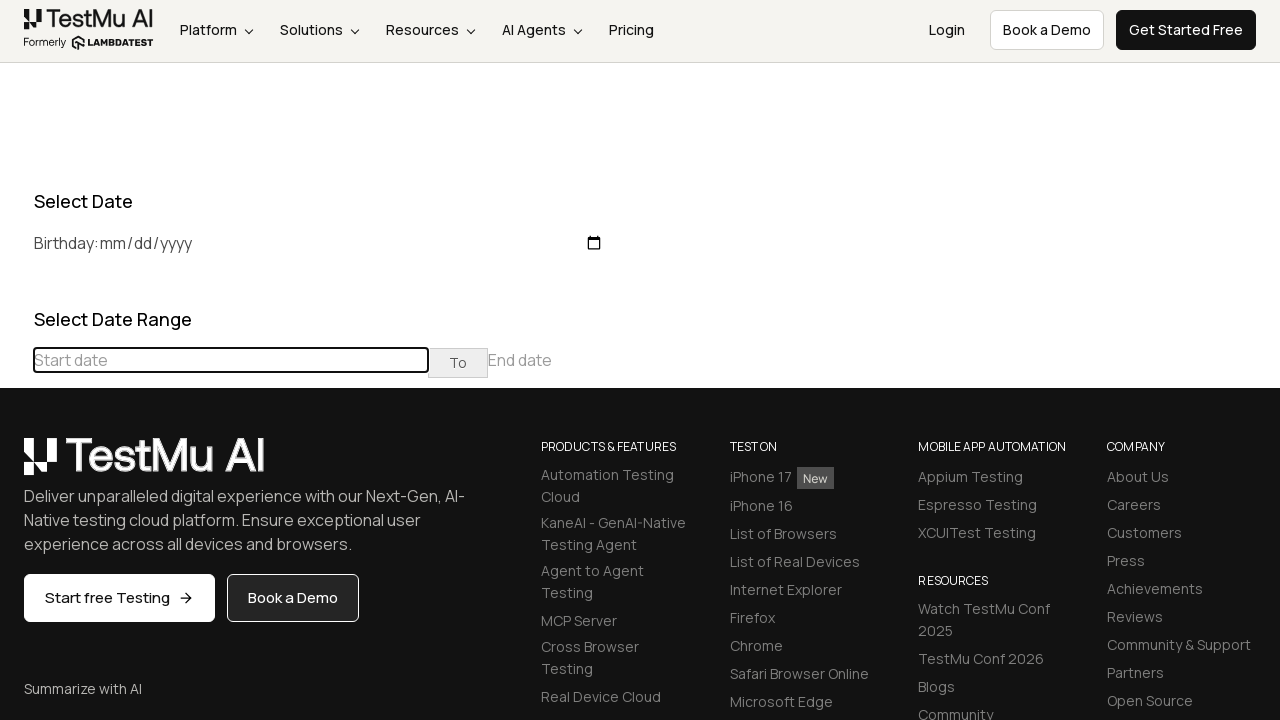

Clicked previous button to navigate towards July 2022 at (16, 465) on (//table[@class='table-condensed']//th[@class='prev'])[1]
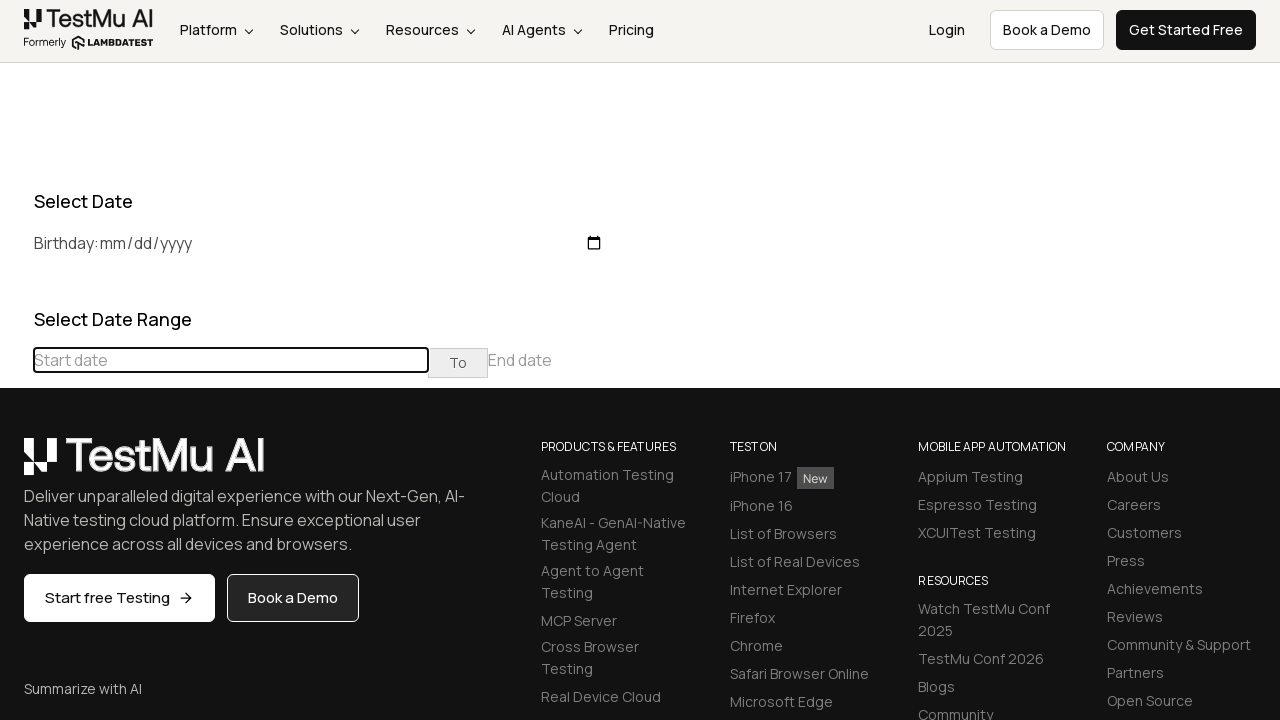

Clicked previous button to navigate towards July 2022 at (16, 465) on (//table[@class='table-condensed']//th[@class='prev'])[1]
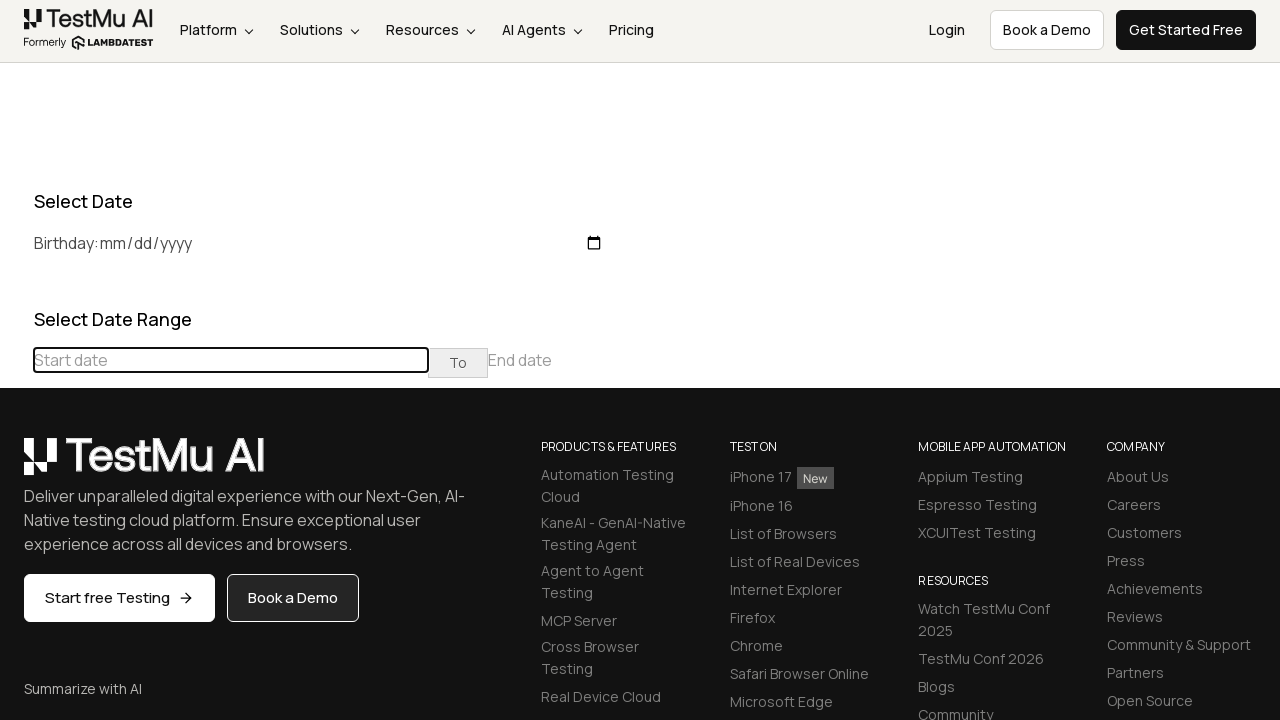

Clicked previous button to navigate towards July 2022 at (16, 465) on (//table[@class='table-condensed']//th[@class='prev'])[1]
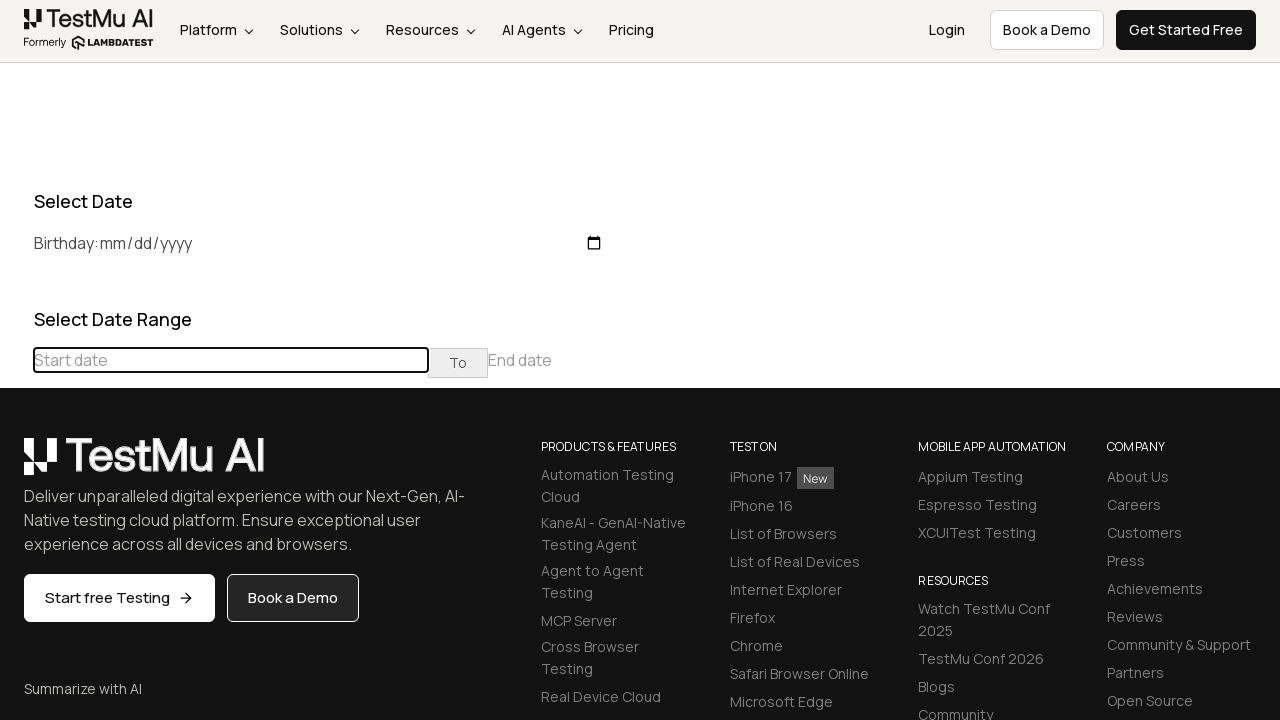

Clicked previous button to navigate towards July 2022 at (16, 465) on (//table[@class='table-condensed']//th[@class='prev'])[1]
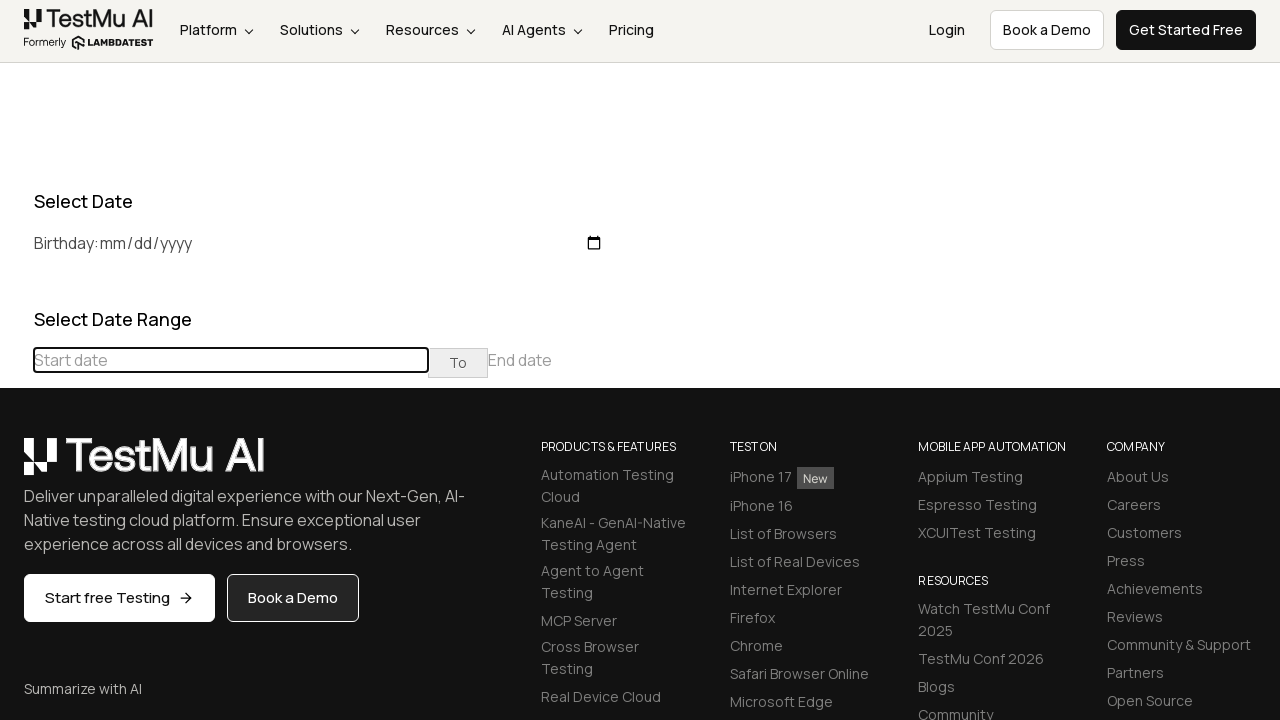

Clicked previous button to navigate towards July 2022 at (16, 465) on (//table[@class='table-condensed']//th[@class='prev'])[1]
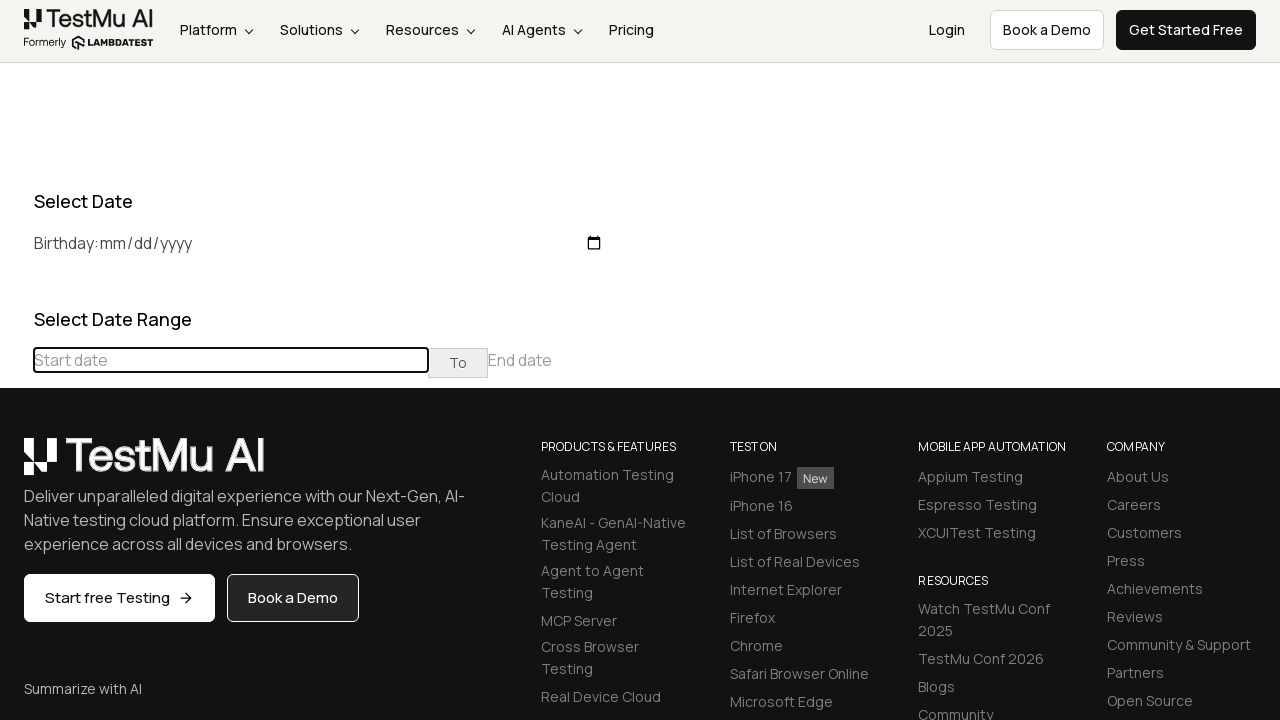

Clicked previous button to navigate towards July 2022 at (16, 465) on (//table[@class='table-condensed']//th[@class='prev'])[1]
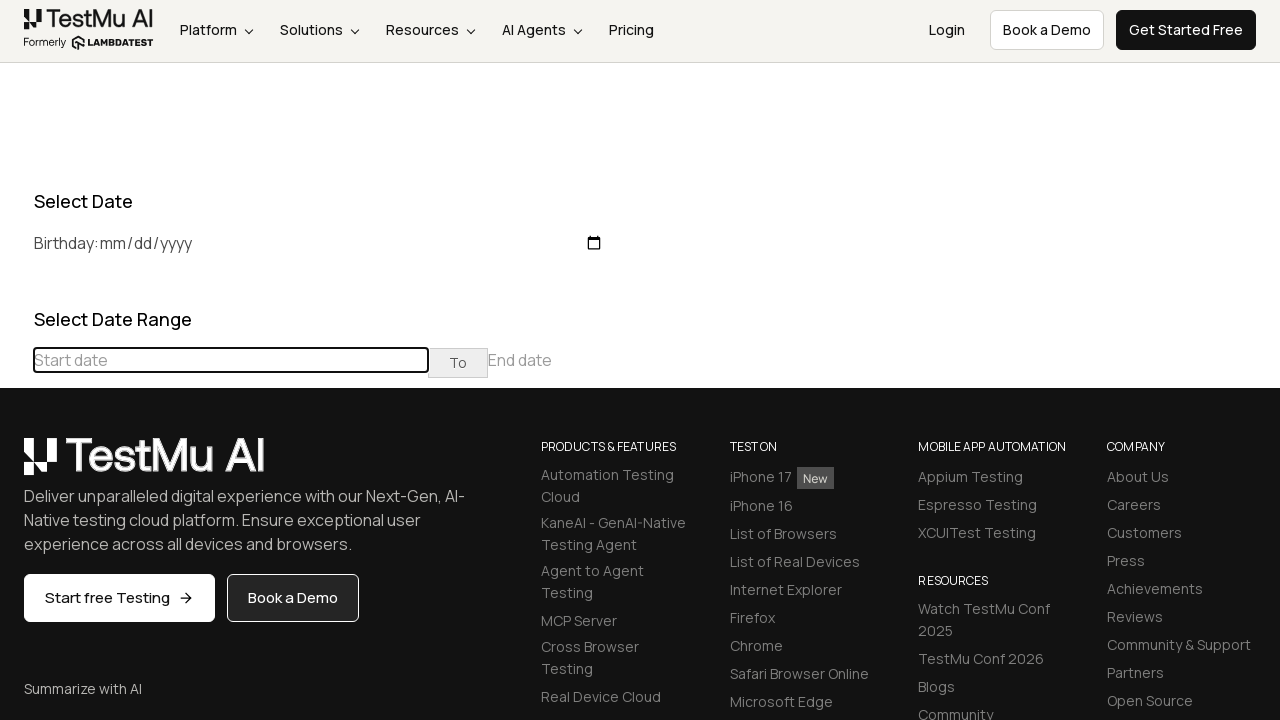

Clicked previous button to navigate towards July 2022 at (16, 465) on (//table[@class='table-condensed']//th[@class='prev'])[1]
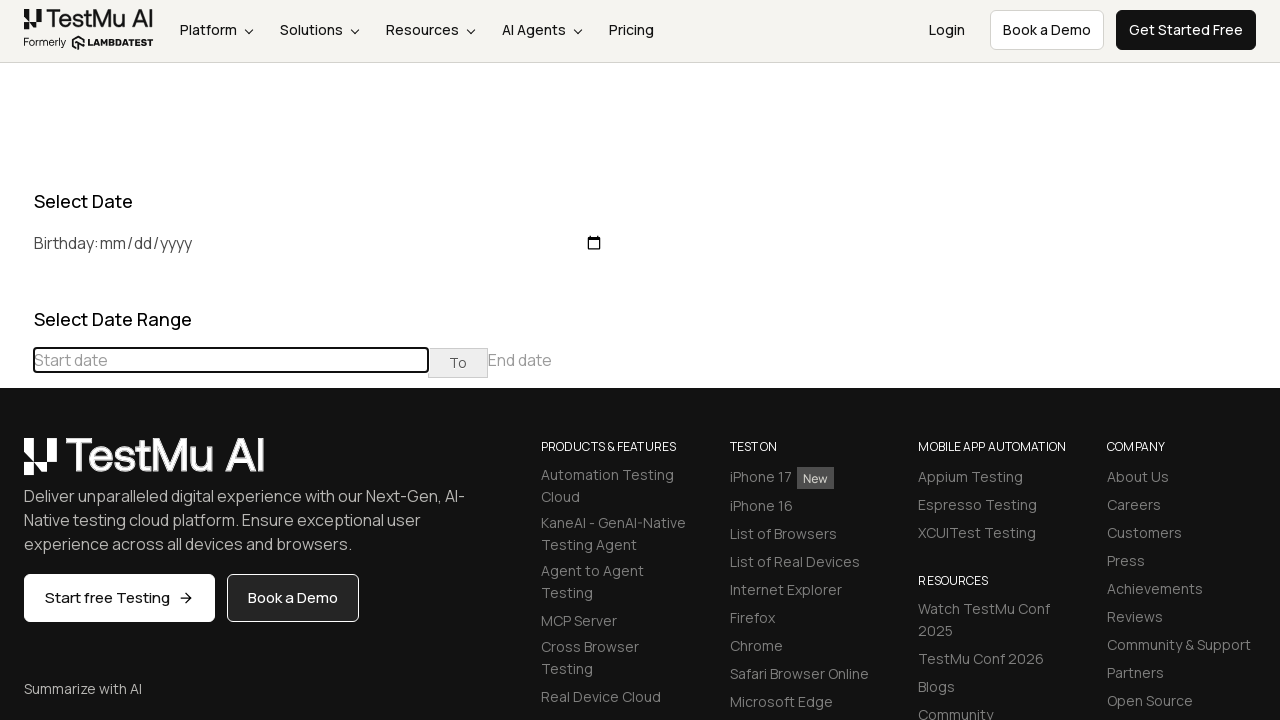

Clicked previous button to navigate towards July 2022 at (16, 465) on (//table[@class='table-condensed']//th[@class='prev'])[1]
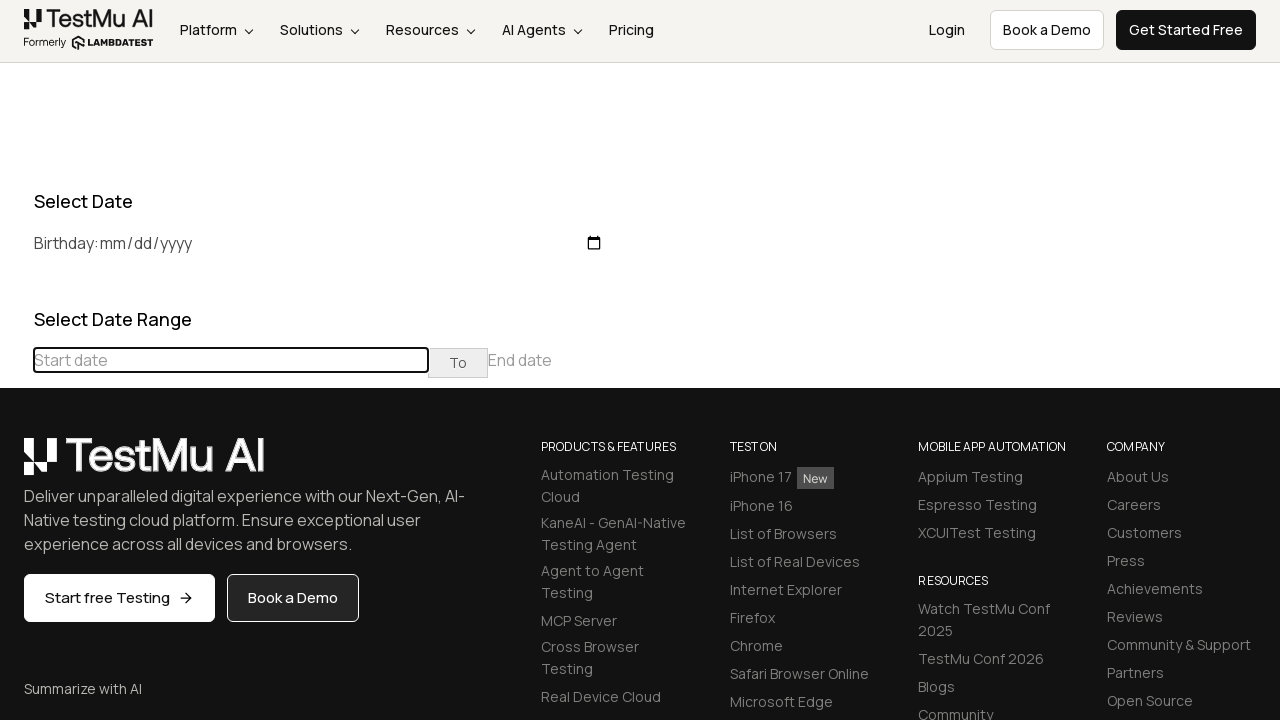

Clicked previous button to navigate towards July 2022 at (16, 465) on (//table[@class='table-condensed']//th[@class='prev'])[1]
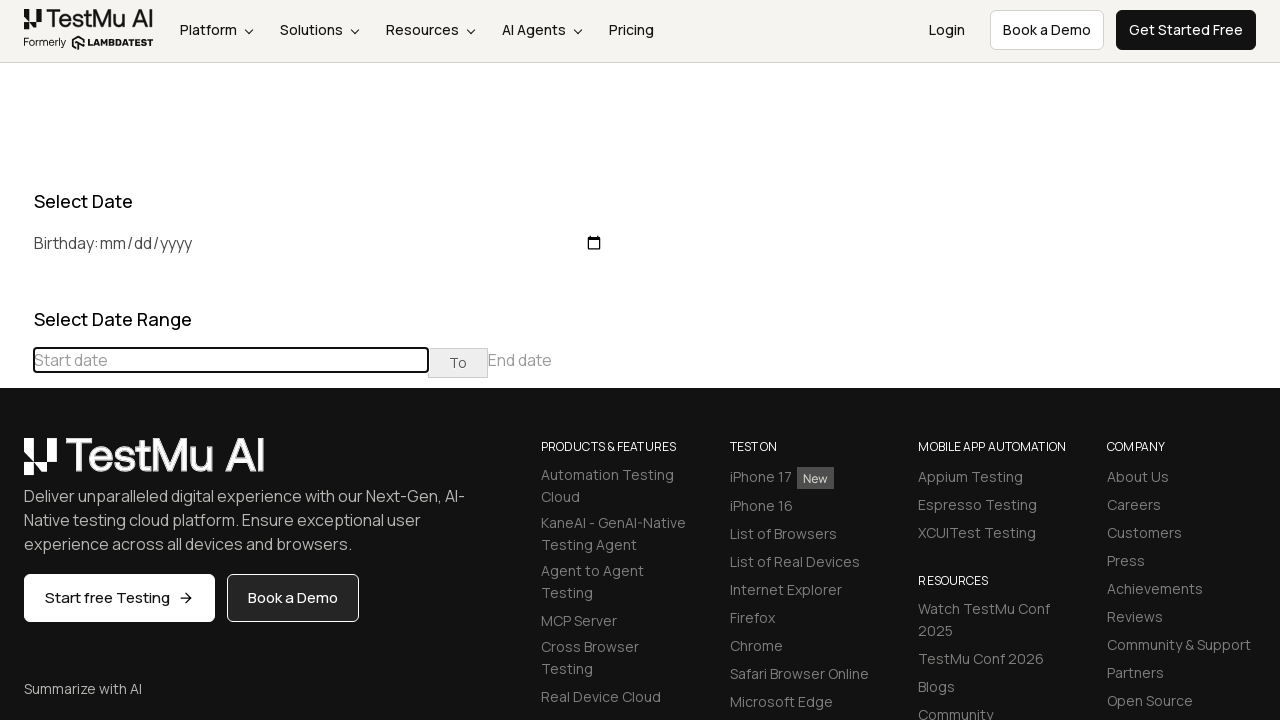

Clicked previous button to navigate towards July 2022 at (16, 465) on (//table[@class='table-condensed']//th[@class='prev'])[1]
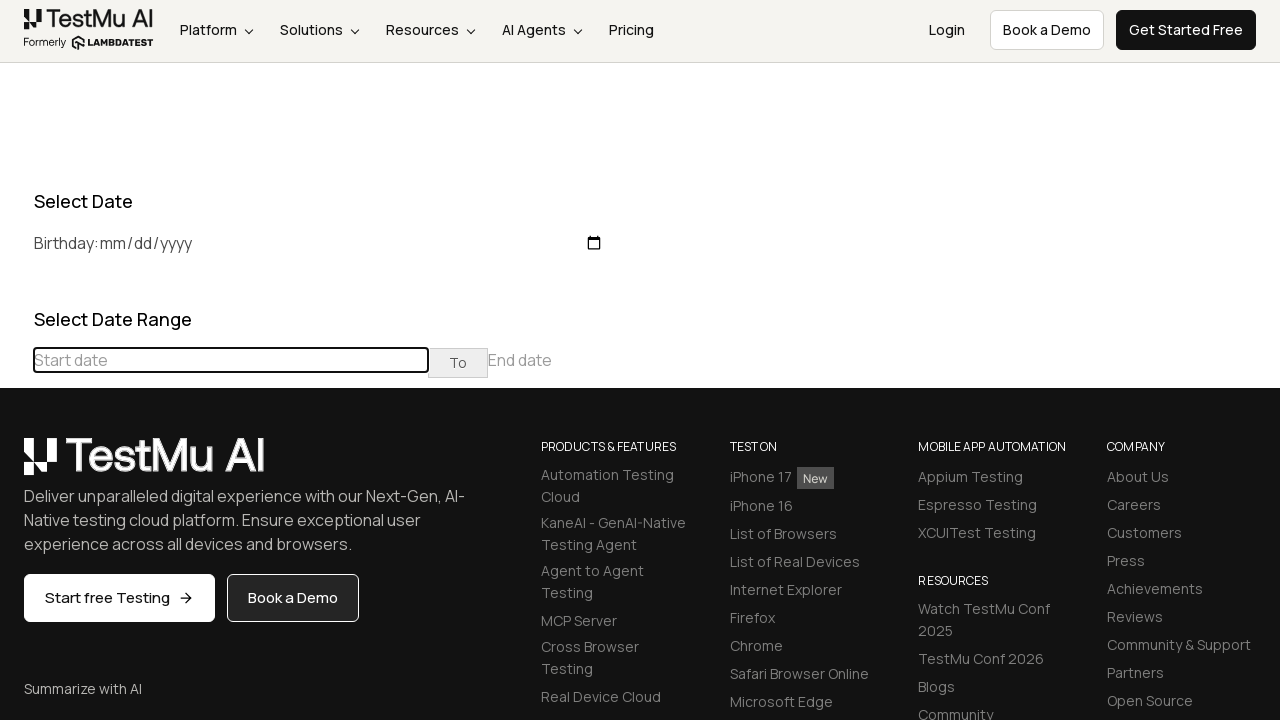

Clicked previous button to navigate towards July 2022 at (16, 465) on (//table[@class='table-condensed']//th[@class='prev'])[1]
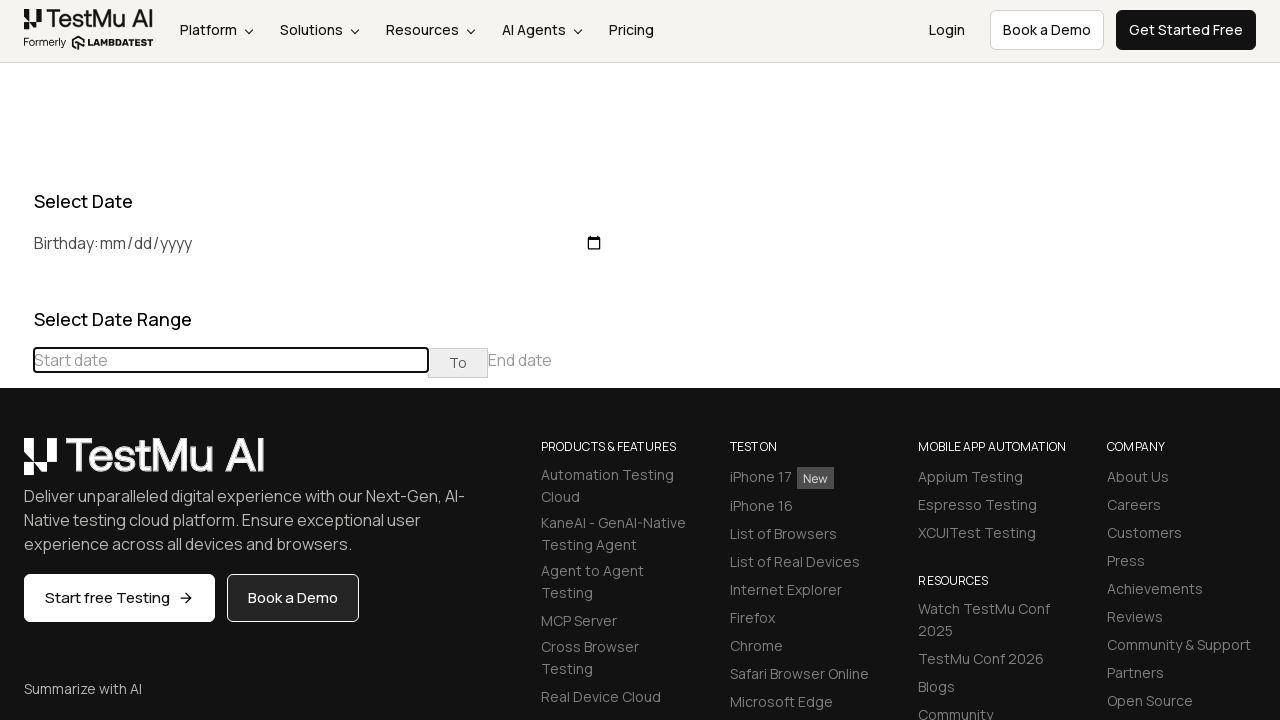

Clicked previous button to navigate towards July 2022 at (16, 465) on (//table[@class='table-condensed']//th[@class='prev'])[1]
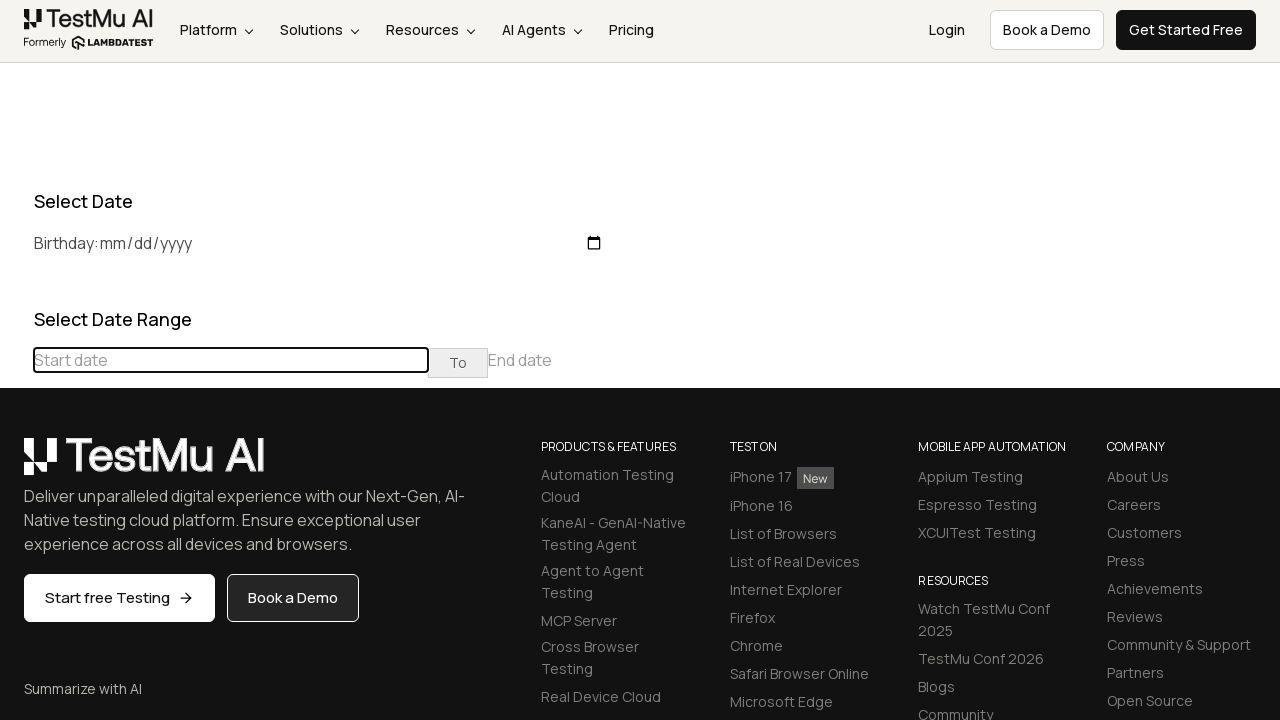

Clicked previous button to navigate towards July 2022 at (16, 465) on (//table[@class='table-condensed']//th[@class='prev'])[1]
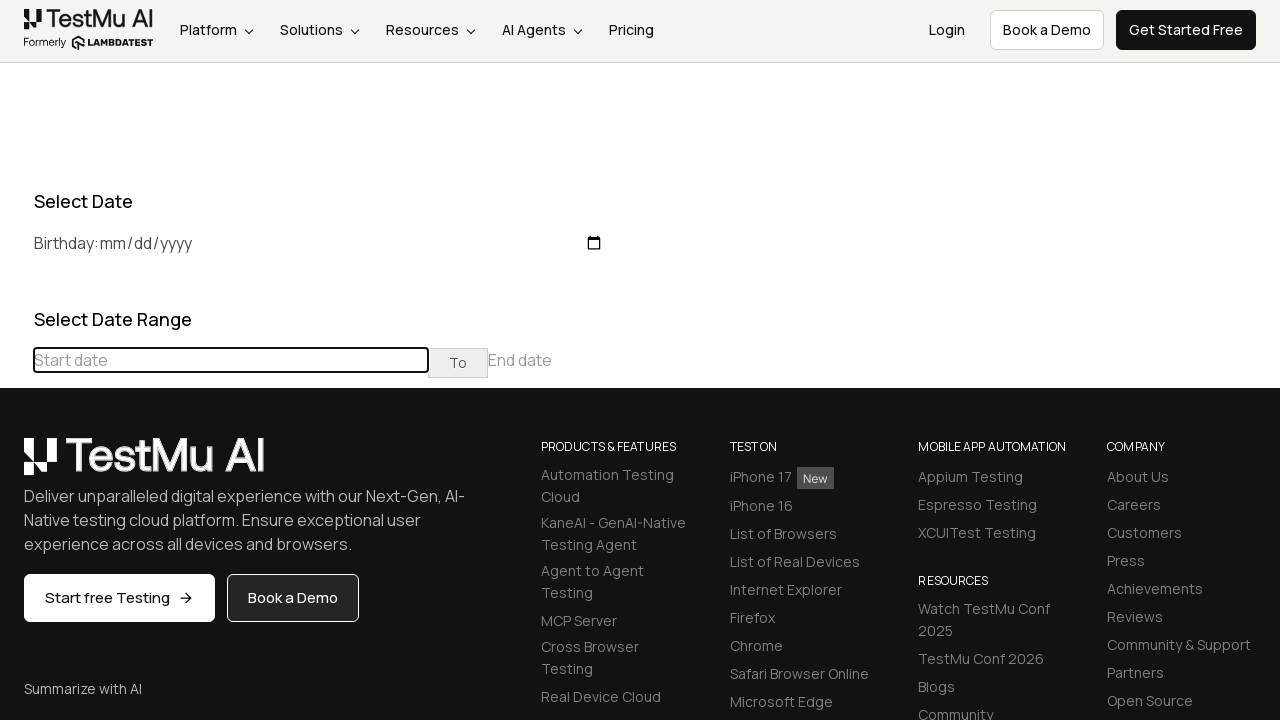

Clicked previous button to navigate towards July 2022 at (16, 465) on (//table[@class='table-condensed']//th[@class='prev'])[1]
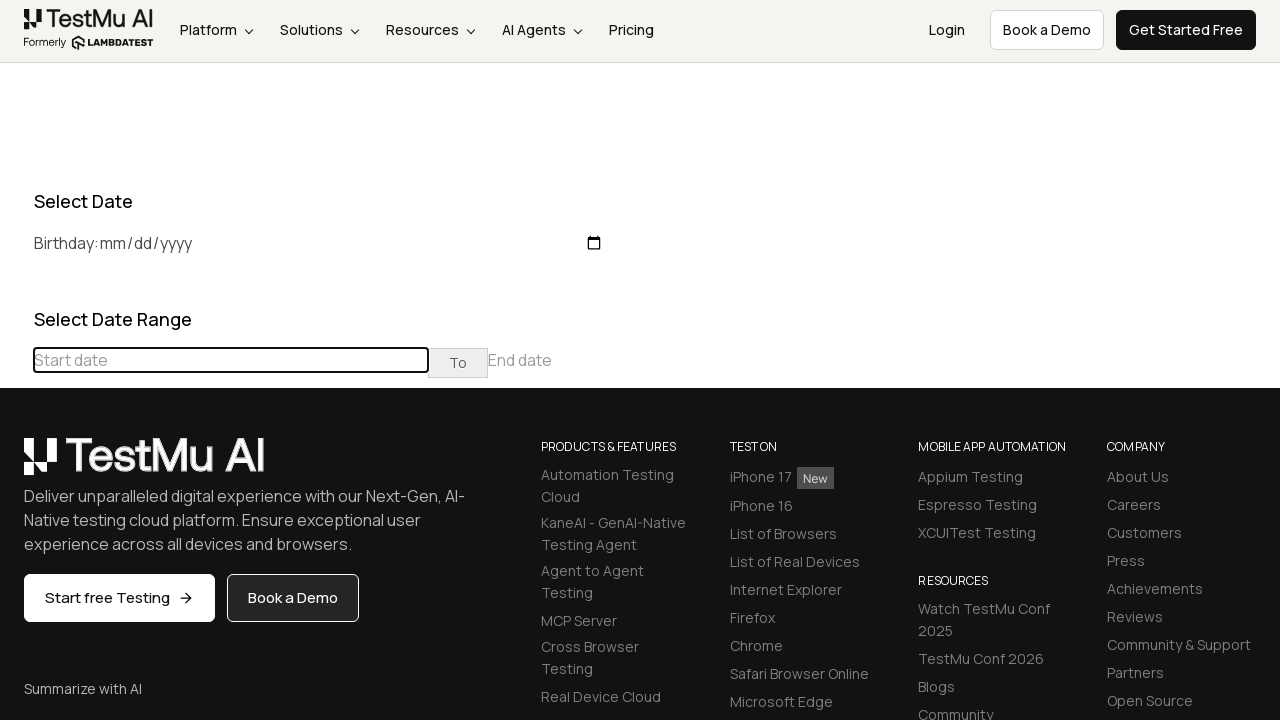

Clicked previous button to navigate towards July 2022 at (16, 465) on (//table[@class='table-condensed']//th[@class='prev'])[1]
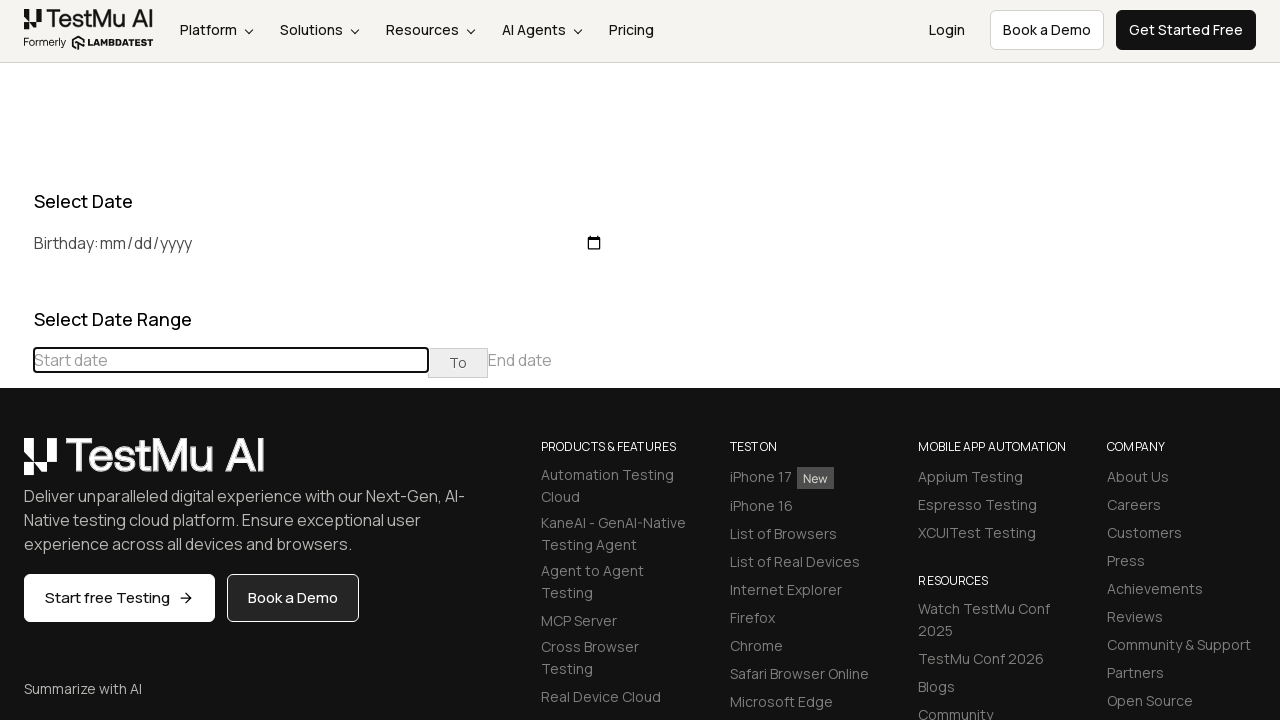

Selected day 2 in July 2022 at (216, 533) on //td[@class='day'][text()='2']
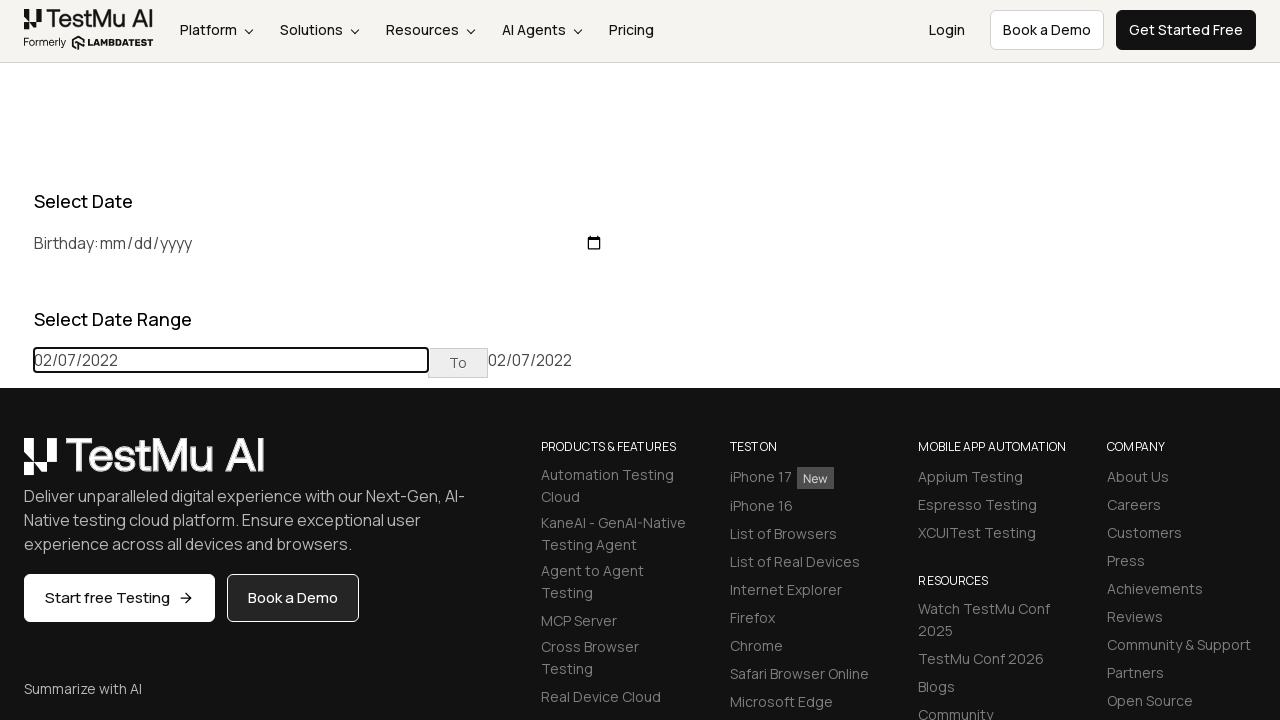

Completed waiting for page to stabilize
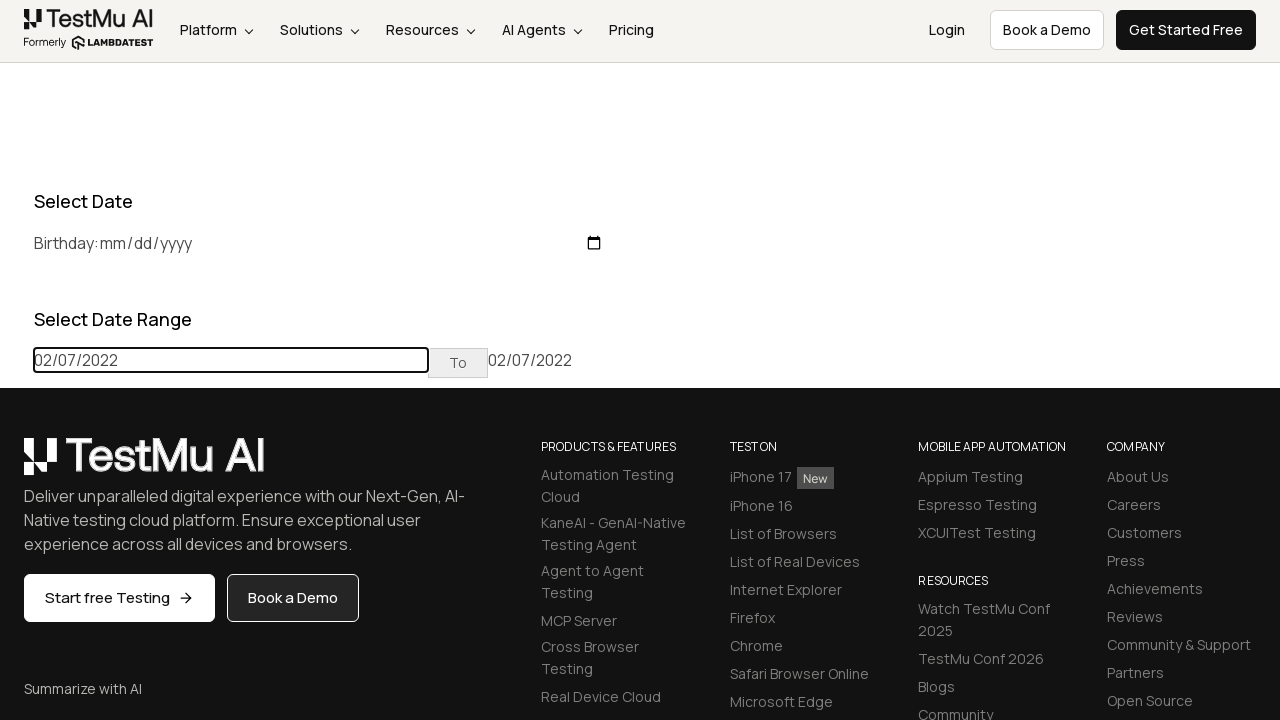

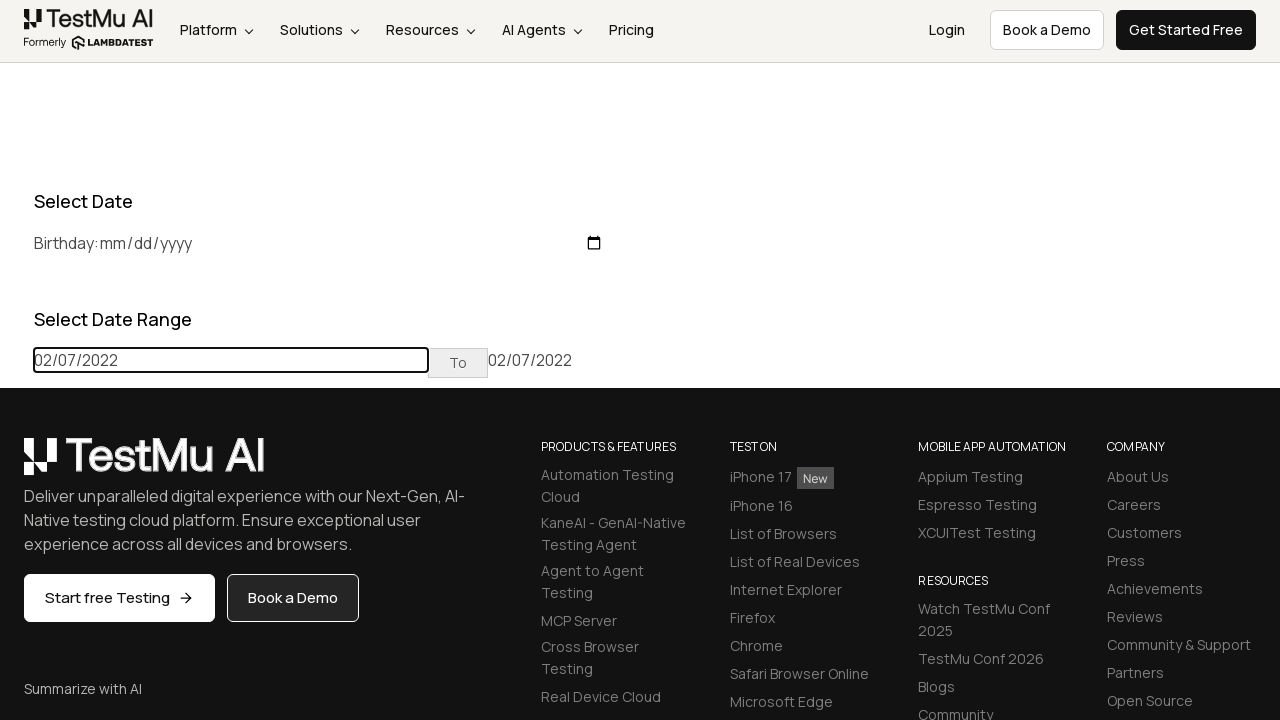